Tests a Todo page by navigating to it, adding 100 tasks, and then removing all odd-numbered tasks (accepting confirmation dialogs).

Starting URL: https://material.playwrightvn.com/

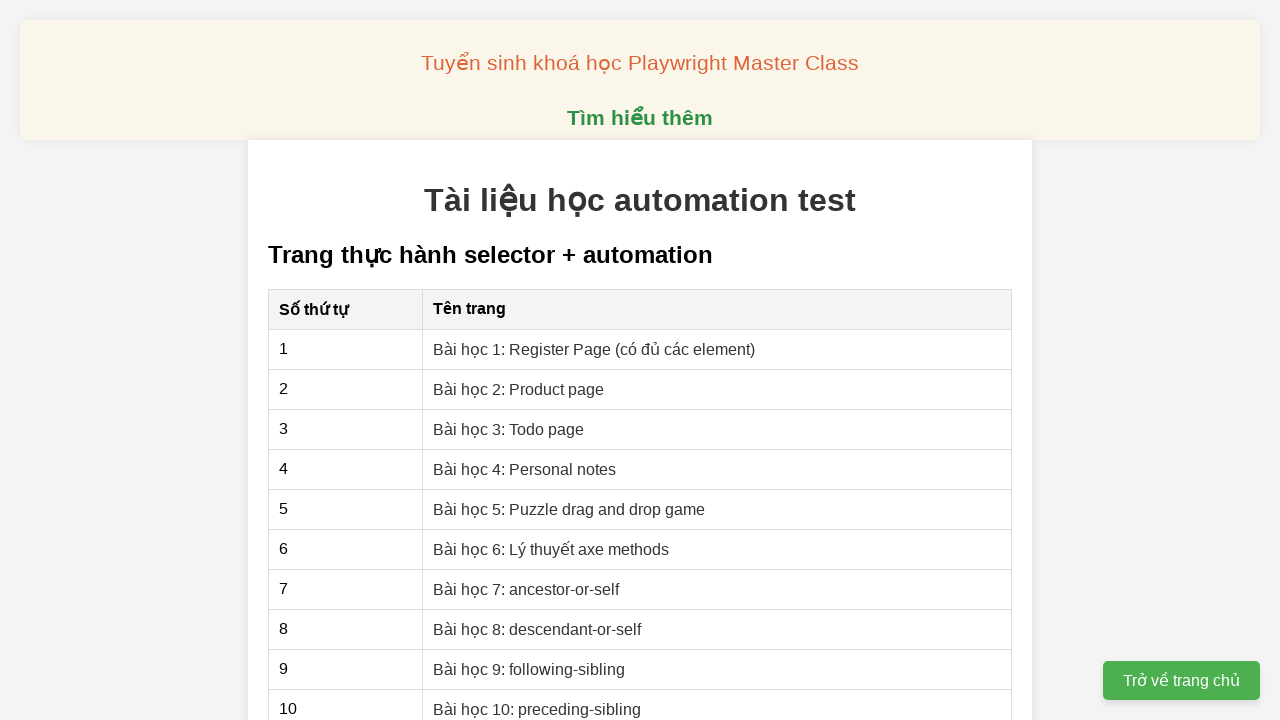

Clicked on 'Bài học 3: Todo page' link to navigate to Todo page at (509, 429) on xpath=//a[contains(text(),'Bài học 3: Todo page')]
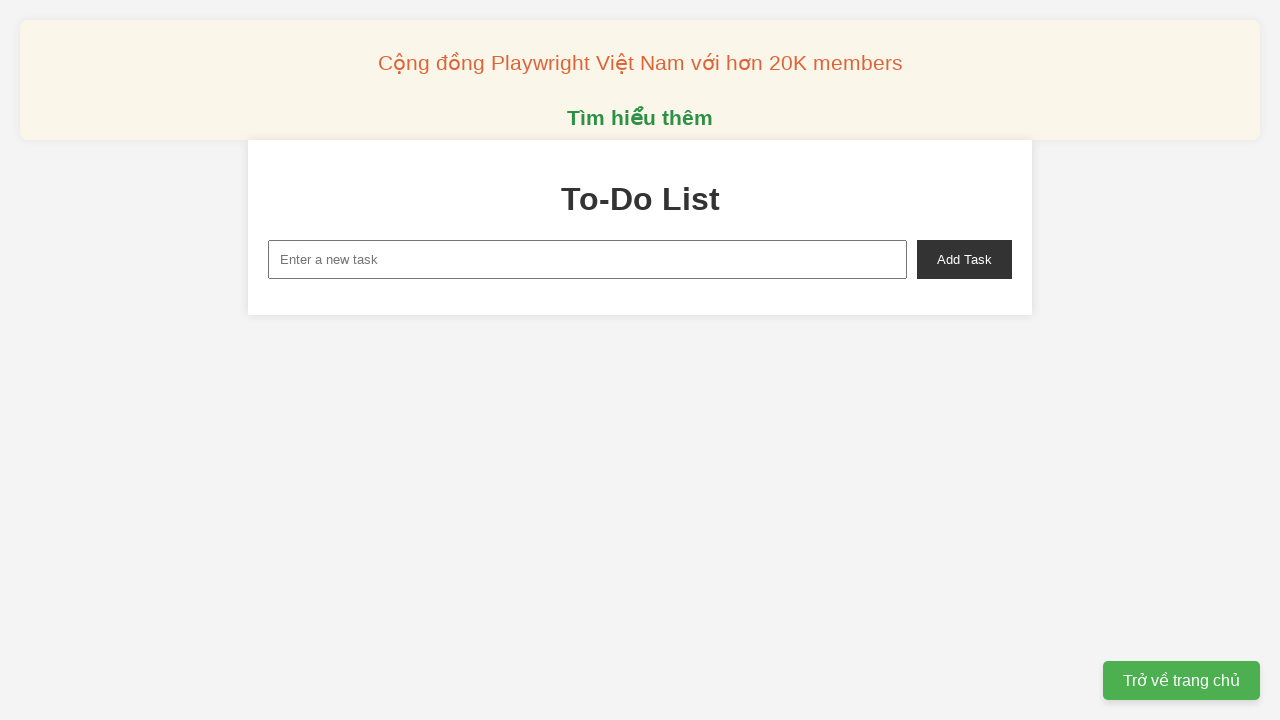

Set up dialog handler to automatically accept confirmation dialogs
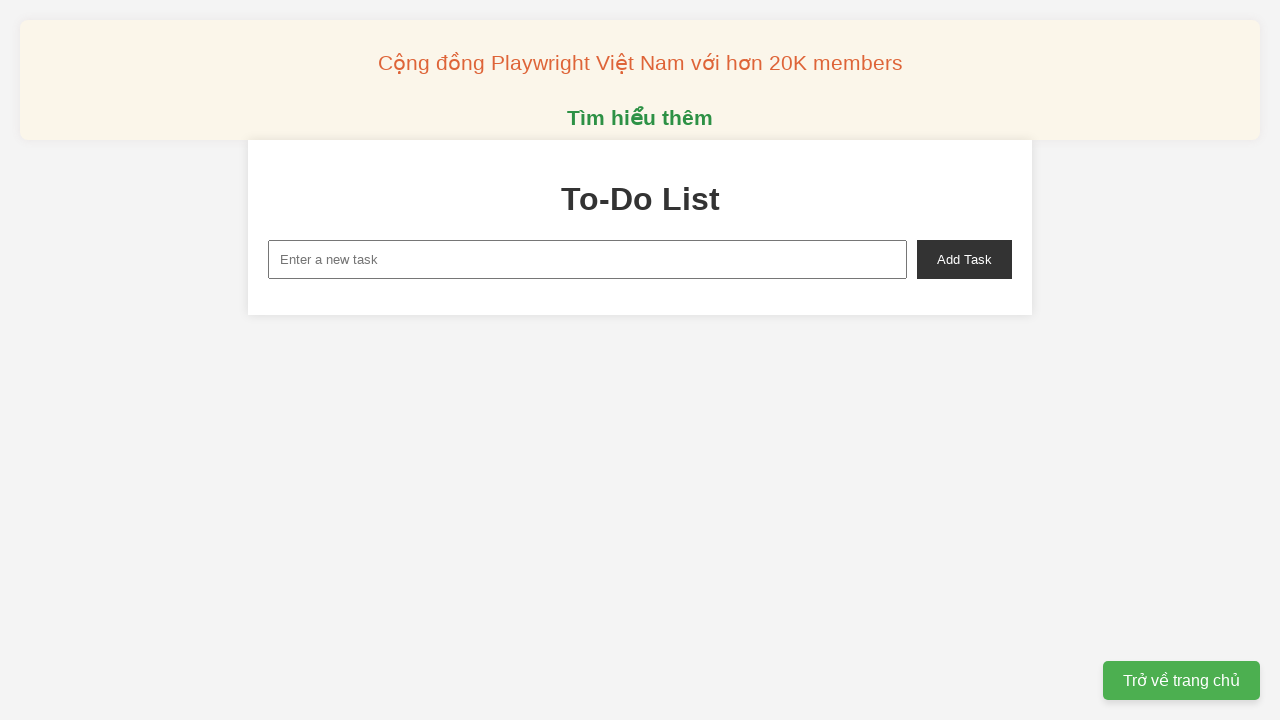

Filled new task input field with 'Todo 1' on //input[@id='new-task']
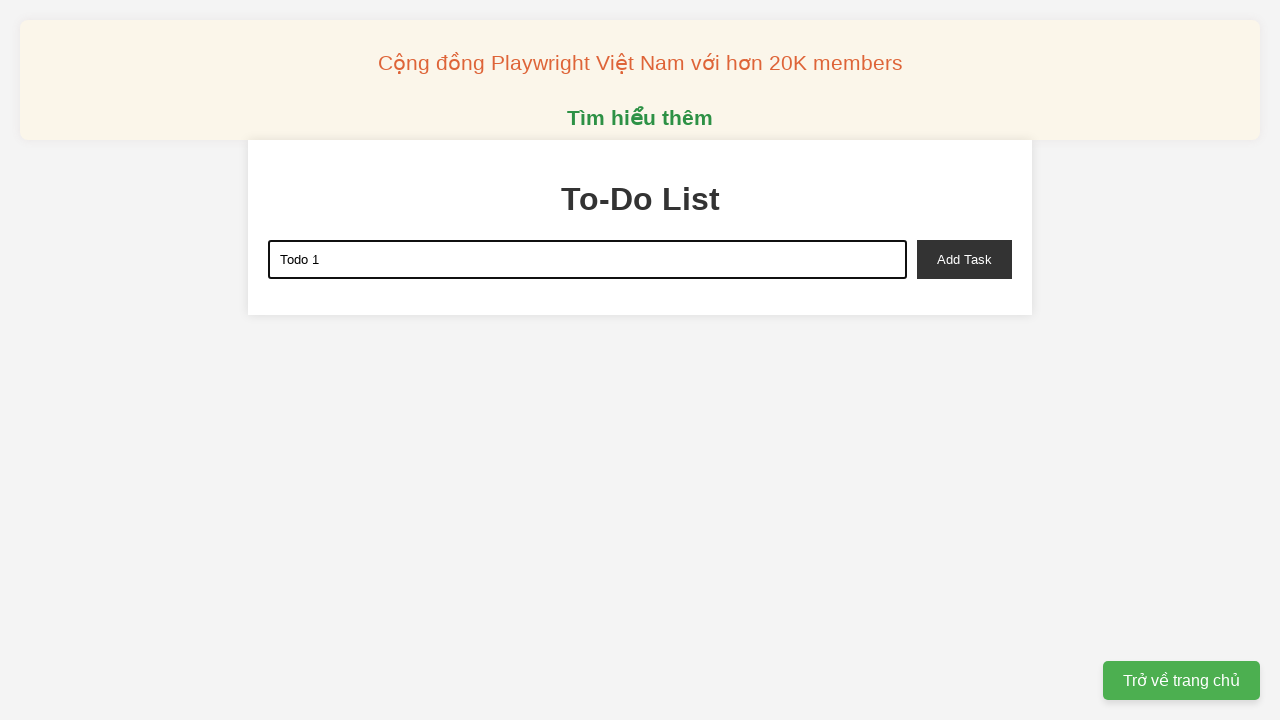

Clicked add task button to create 'Todo 1' at (964, 259) on xpath=//button[@id='add-task']
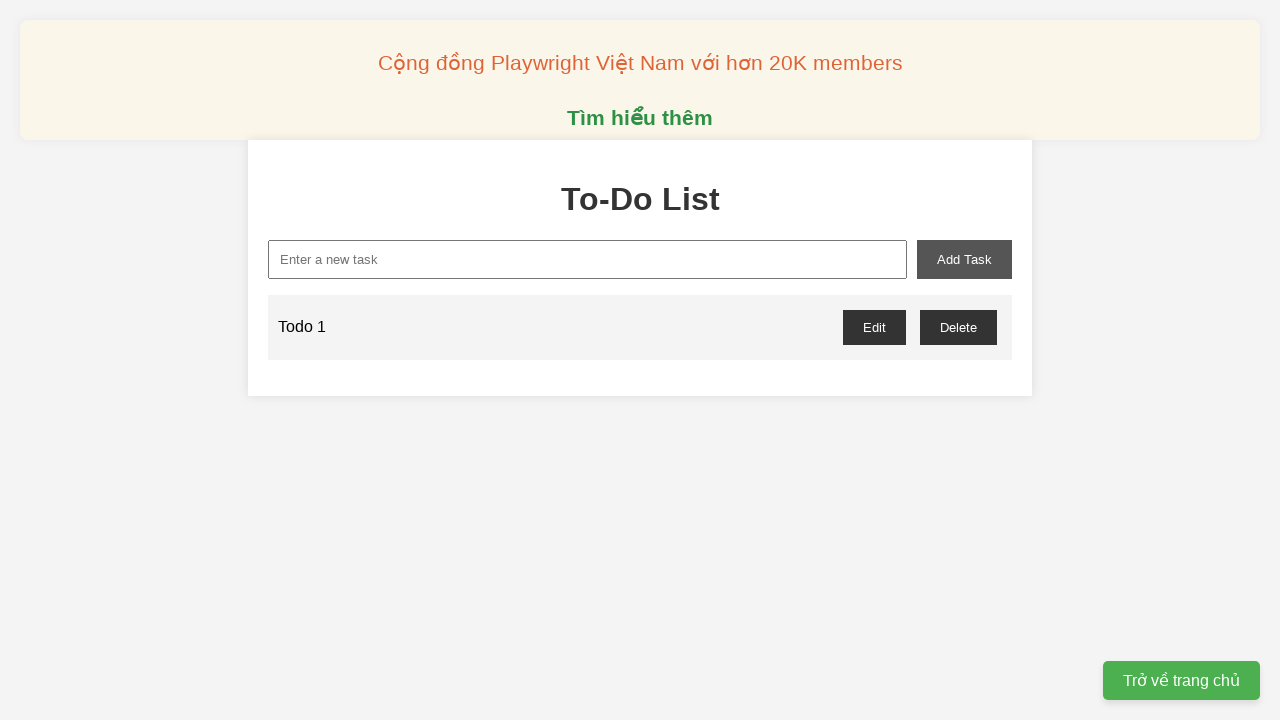

Filled new task input field with 'Todo 2' on //input[@id='new-task']
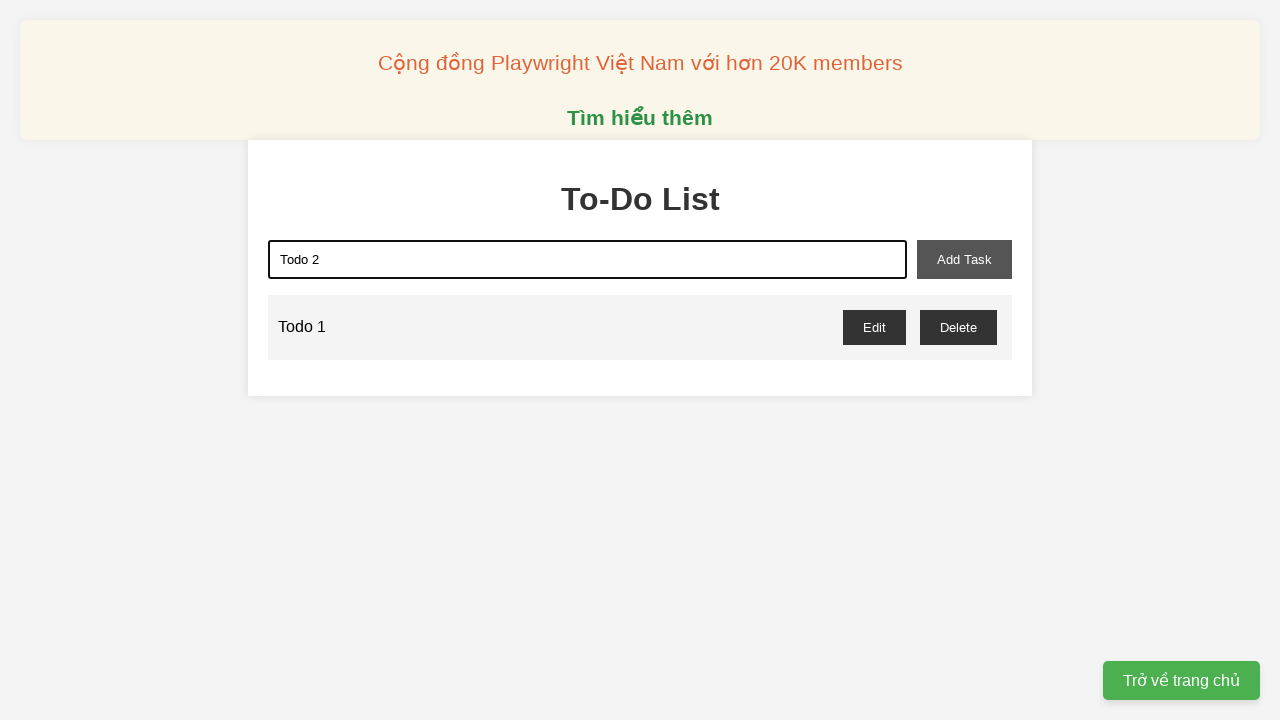

Clicked add task button to create 'Todo 2' at (964, 259) on xpath=//button[@id='add-task']
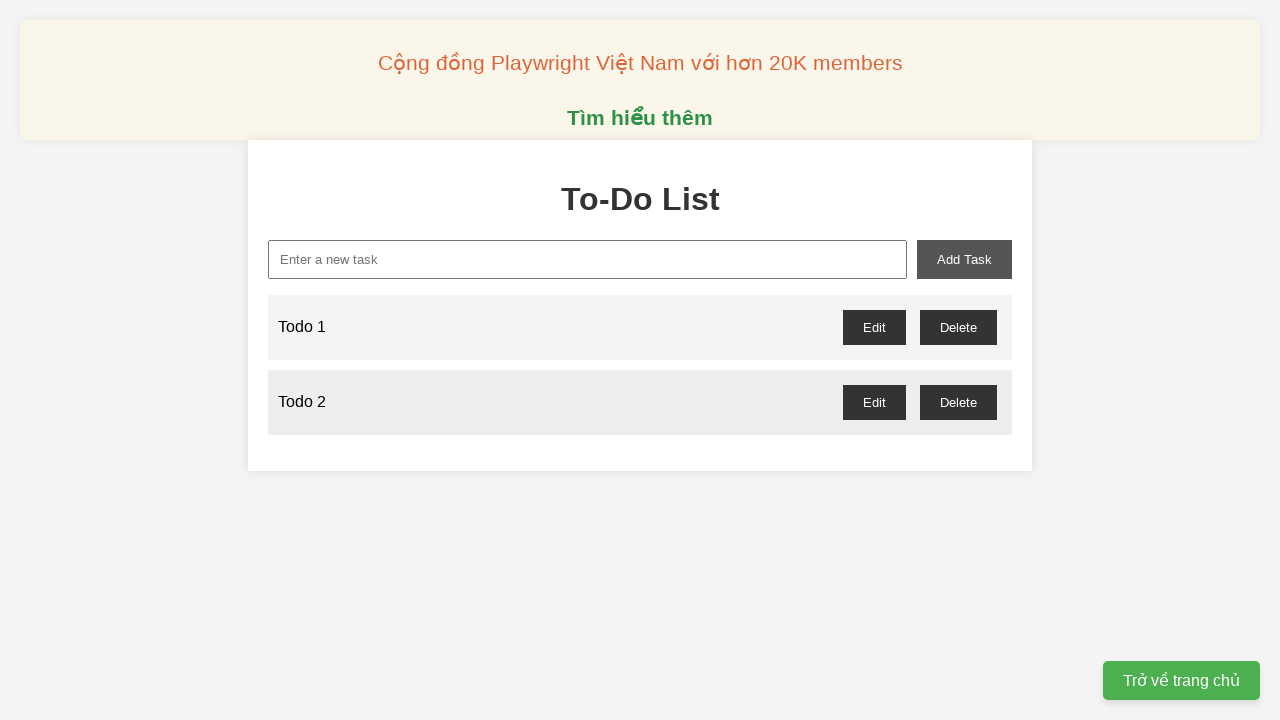

Filled new task input field with 'Todo 3' on //input[@id='new-task']
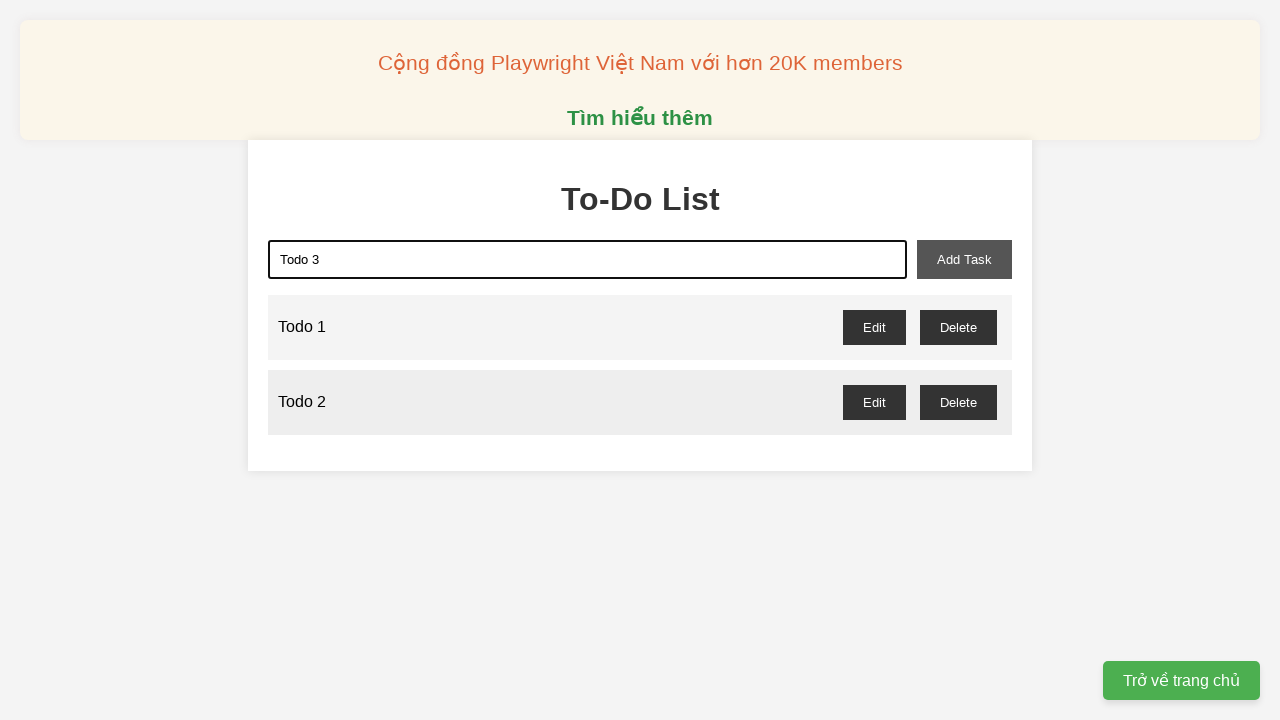

Clicked add task button to create 'Todo 3' at (964, 259) on xpath=//button[@id='add-task']
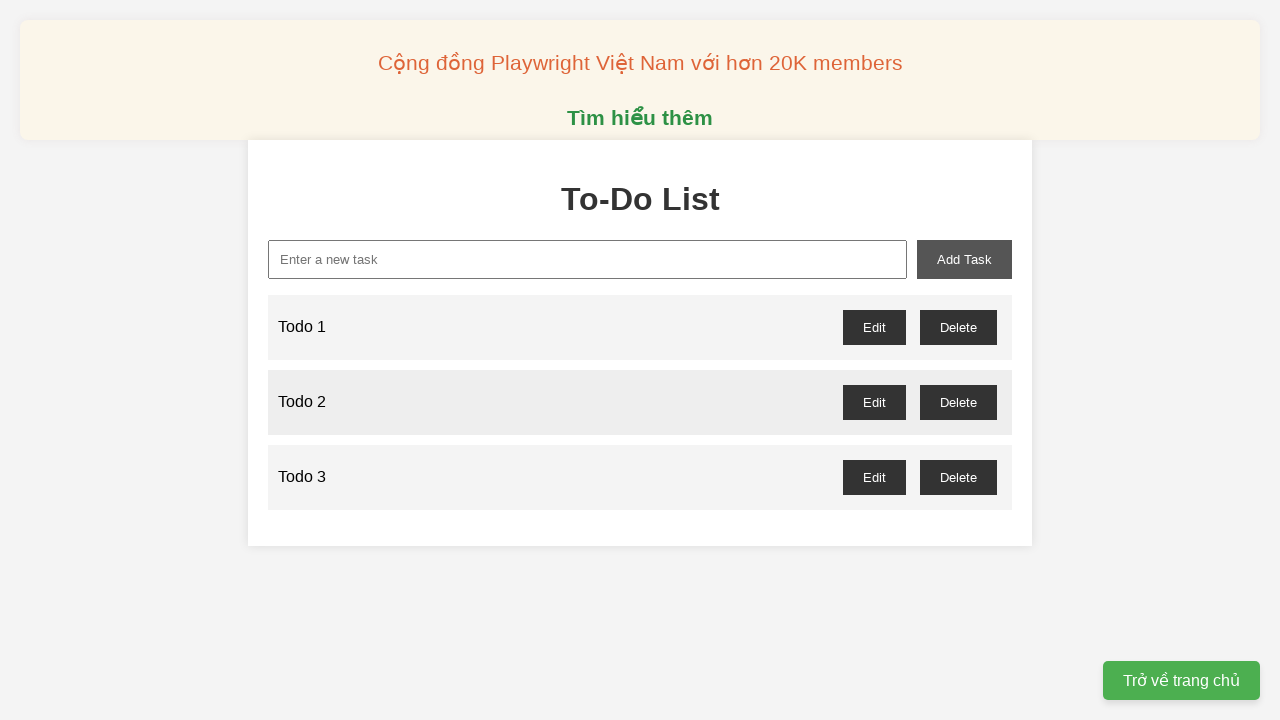

Filled new task input field with 'Todo 4' on //input[@id='new-task']
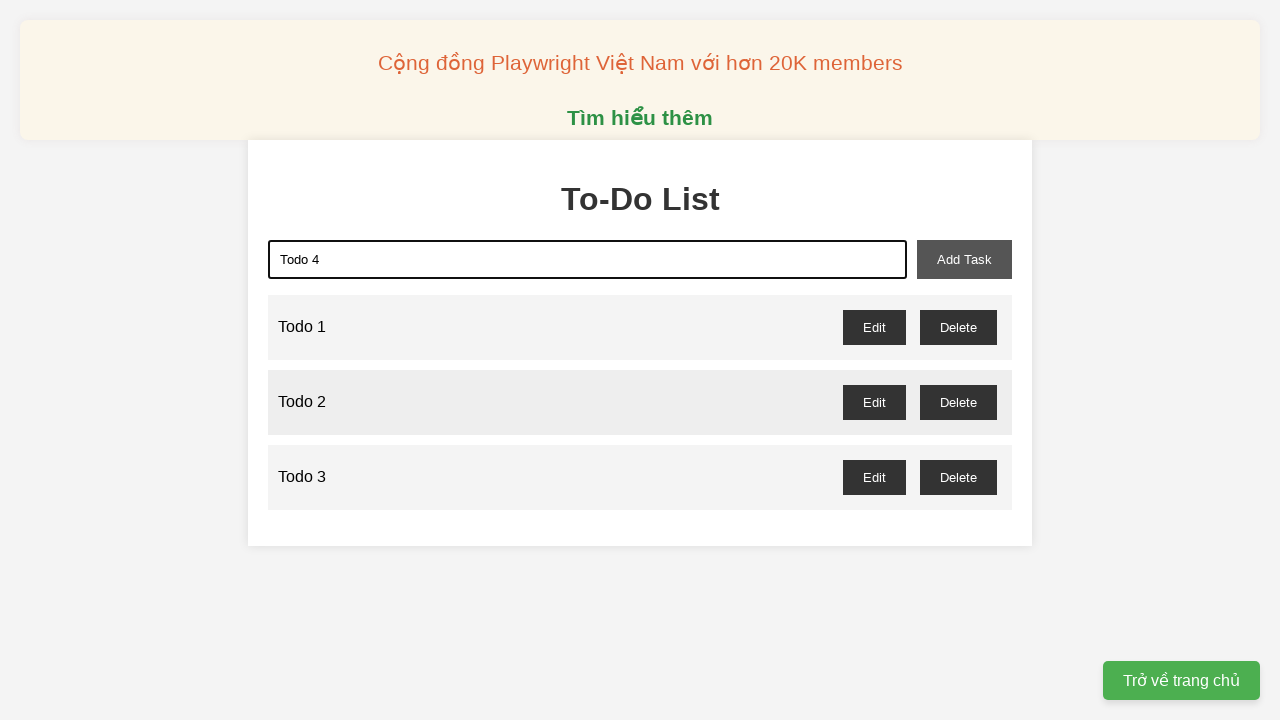

Clicked add task button to create 'Todo 4' at (964, 259) on xpath=//button[@id='add-task']
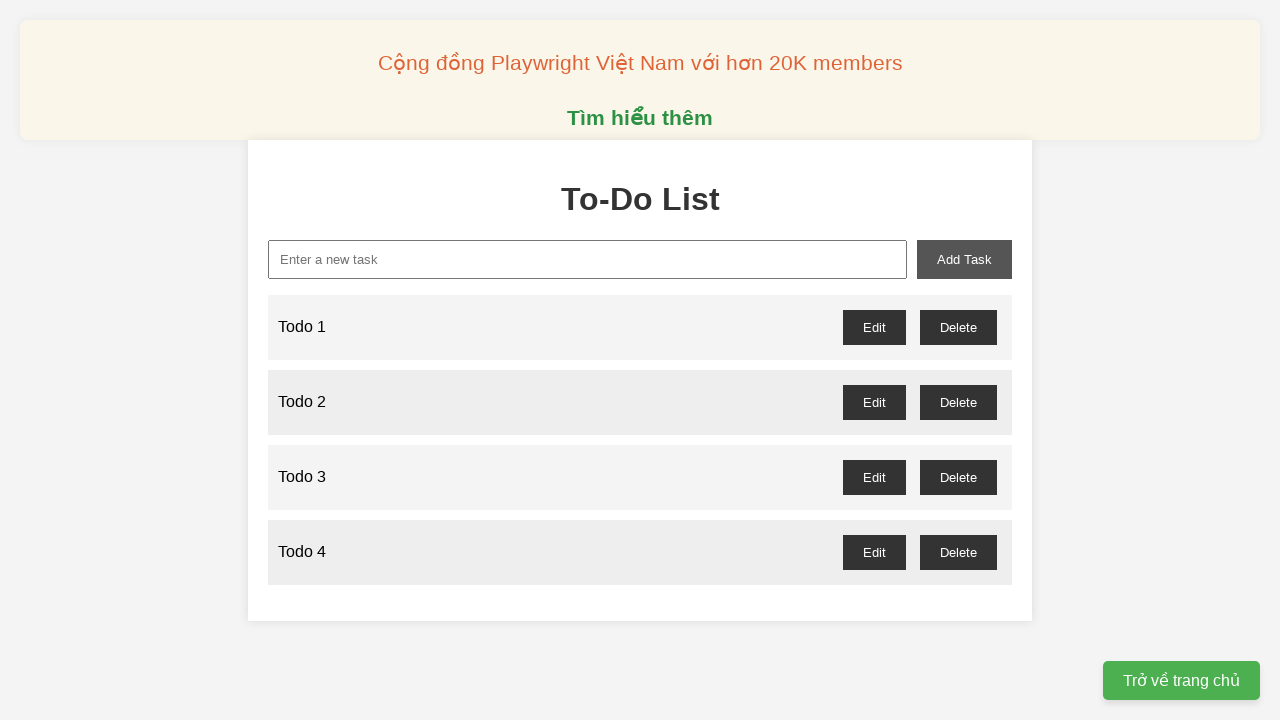

Filled new task input field with 'Todo 5' on //input[@id='new-task']
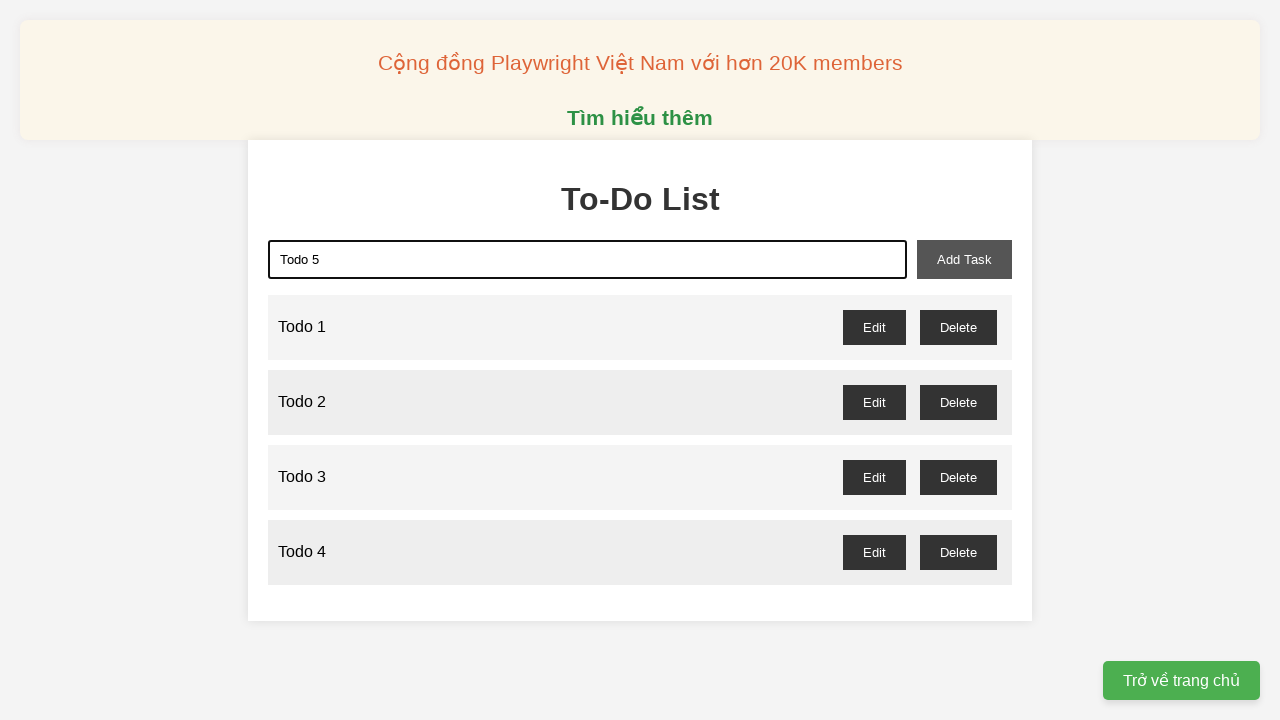

Clicked add task button to create 'Todo 5' at (964, 259) on xpath=//button[@id='add-task']
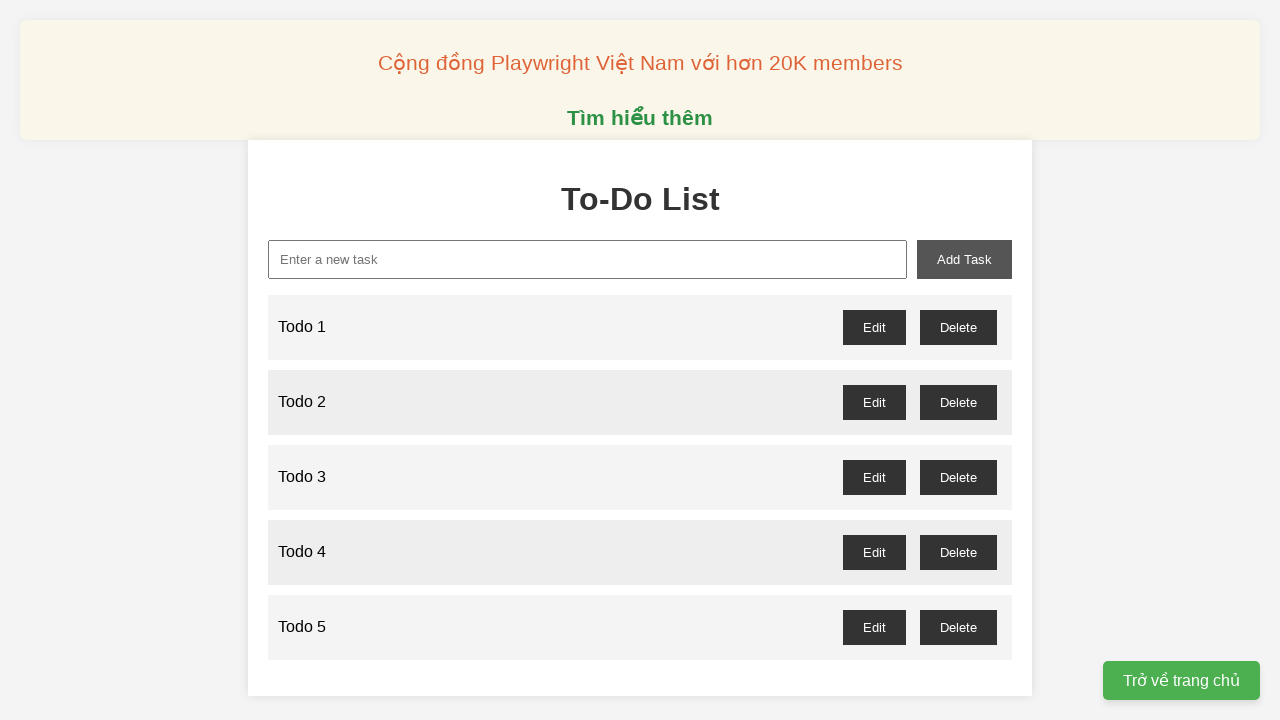

Filled new task input field with 'Todo 6' on //input[@id='new-task']
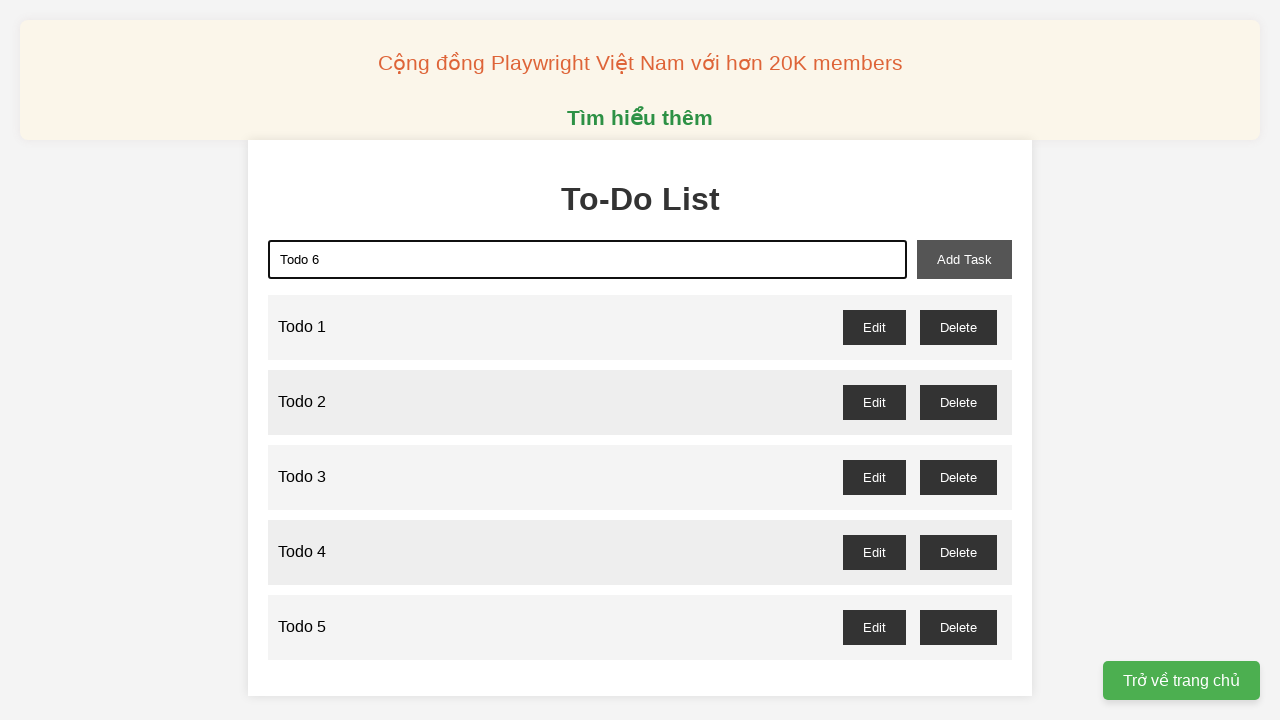

Clicked add task button to create 'Todo 6' at (964, 259) on xpath=//button[@id='add-task']
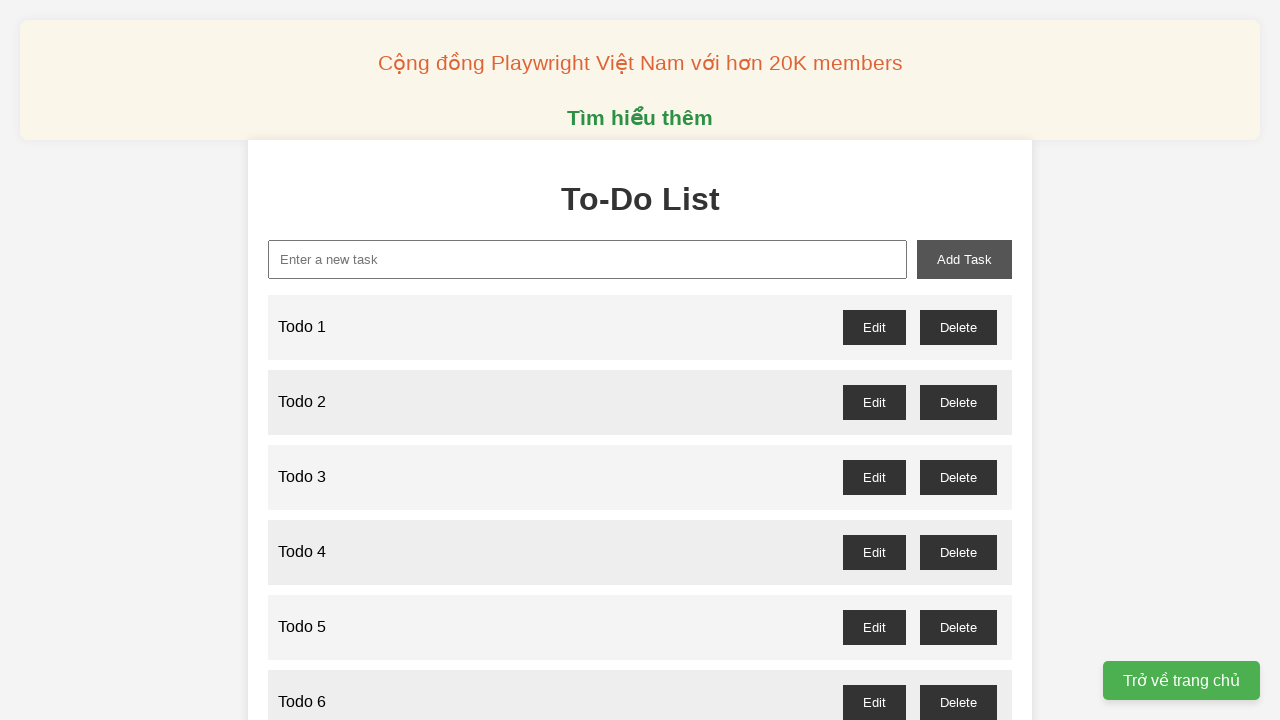

Filled new task input field with 'Todo 7' on //input[@id='new-task']
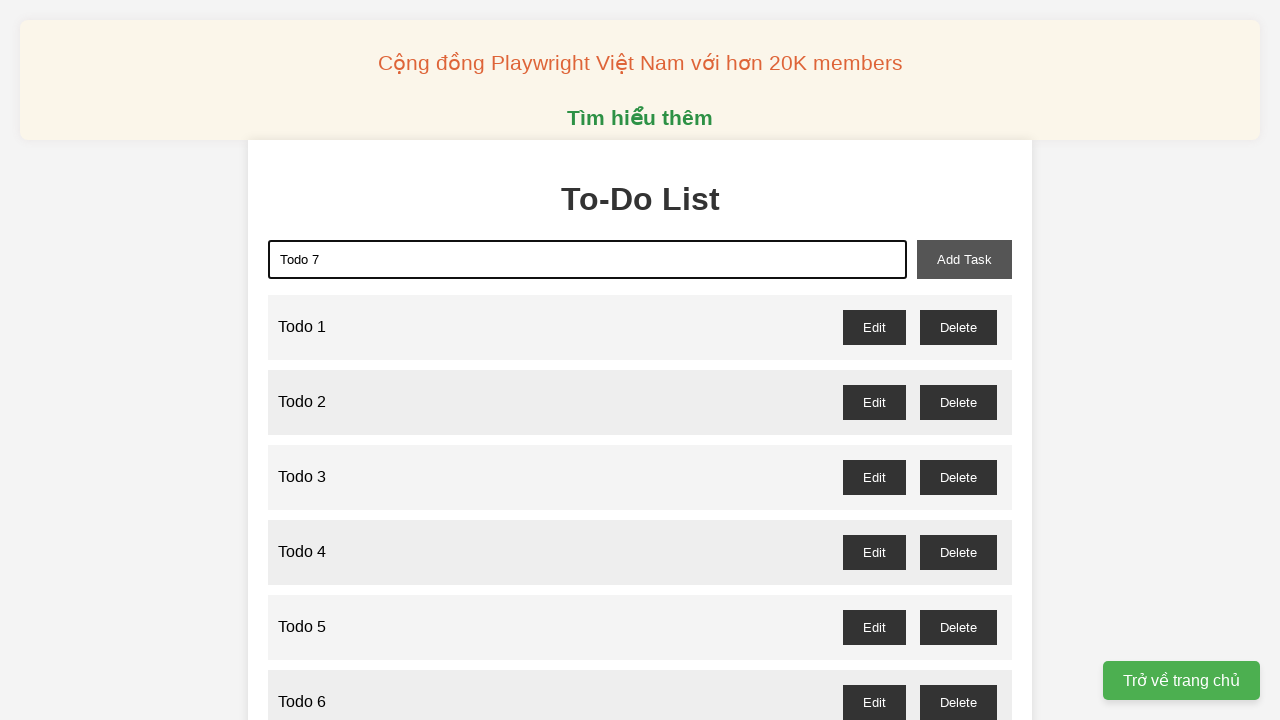

Clicked add task button to create 'Todo 7' at (964, 259) on xpath=//button[@id='add-task']
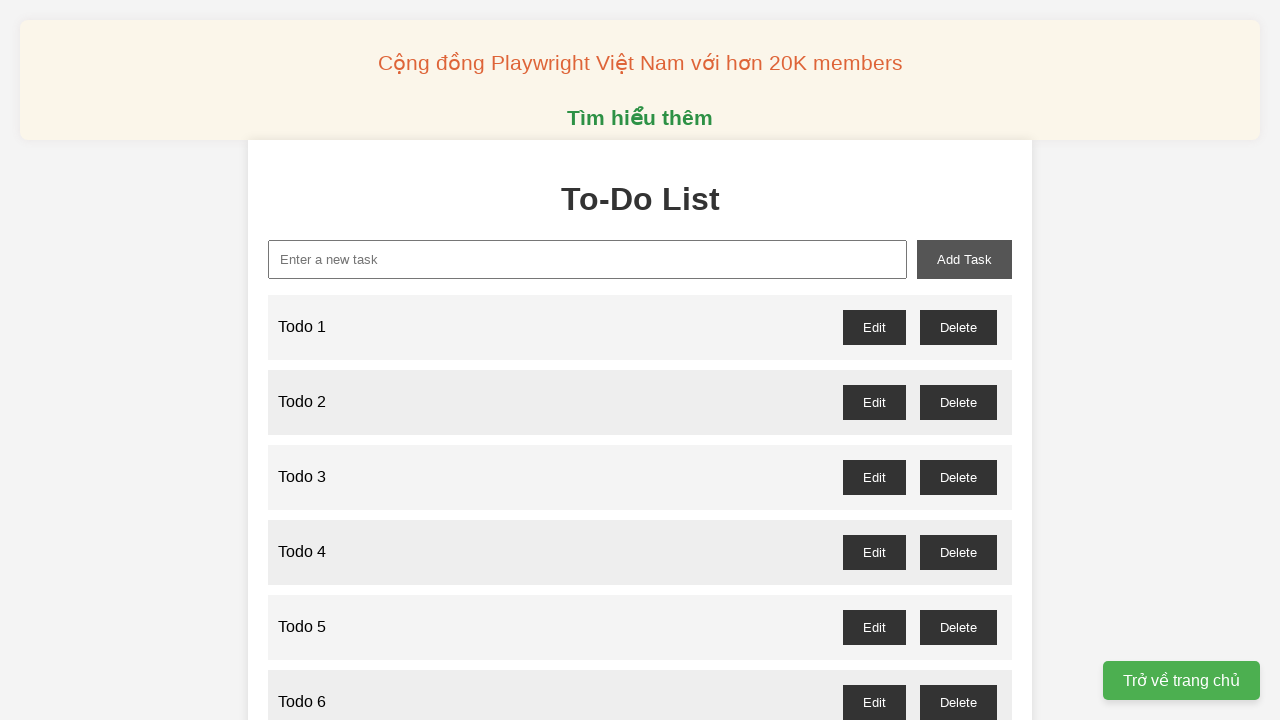

Filled new task input field with 'Todo 8' on //input[@id='new-task']
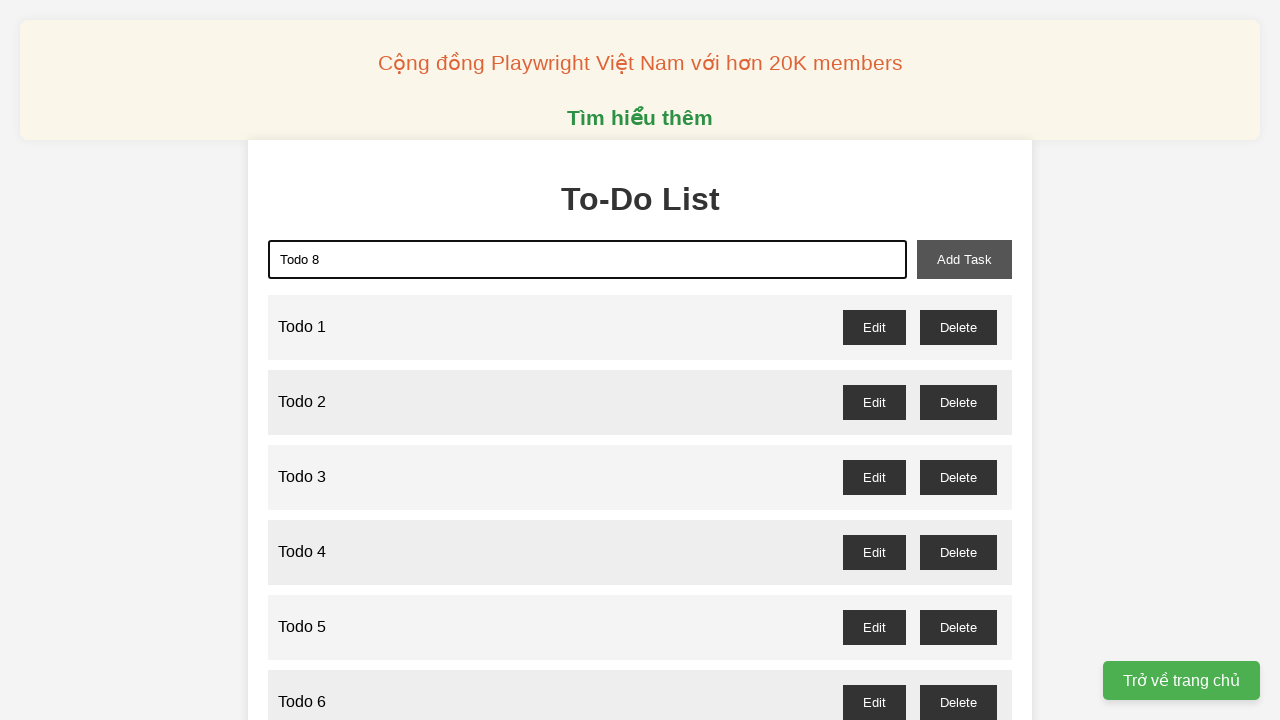

Clicked add task button to create 'Todo 8' at (964, 259) on xpath=//button[@id='add-task']
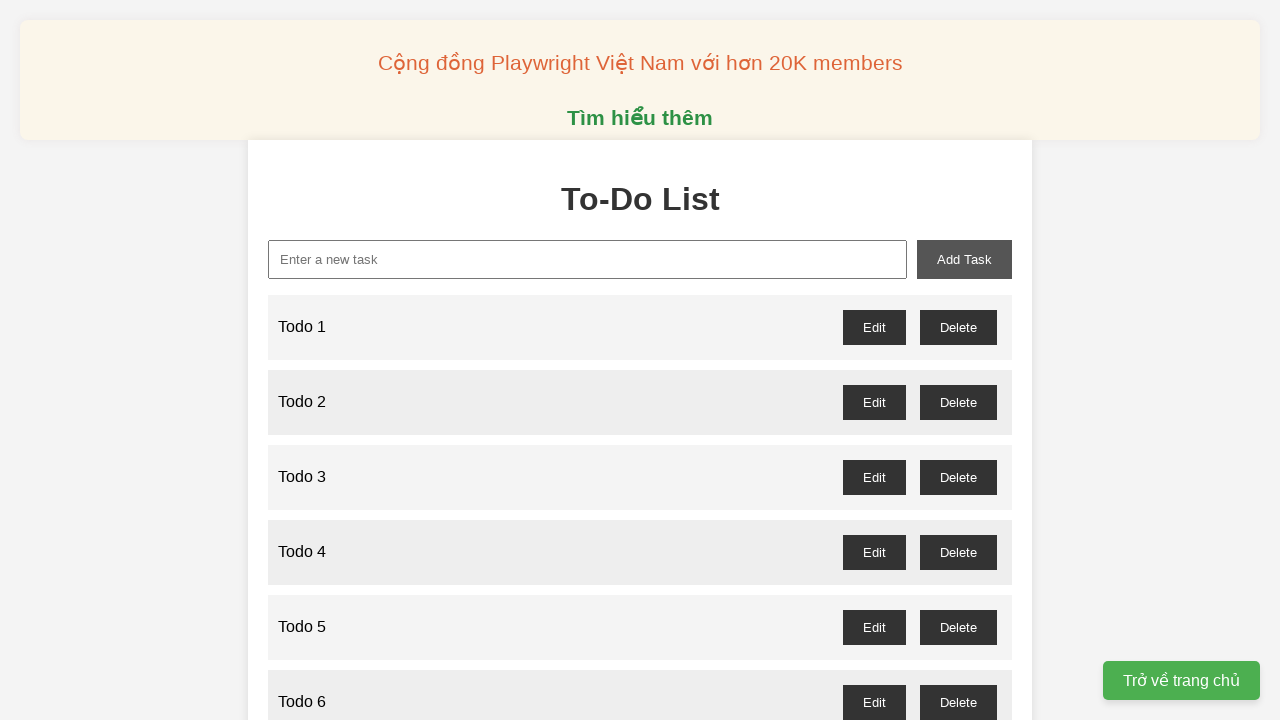

Filled new task input field with 'Todo 9' on //input[@id='new-task']
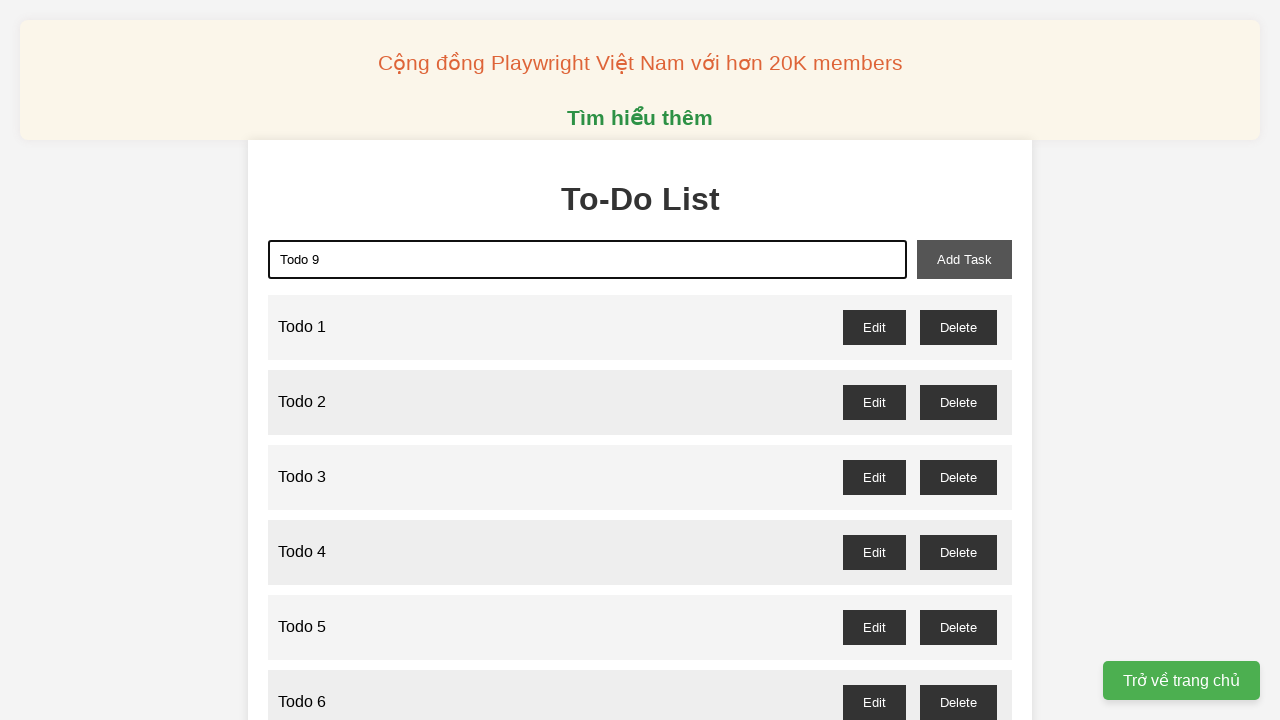

Clicked add task button to create 'Todo 9' at (964, 259) on xpath=//button[@id='add-task']
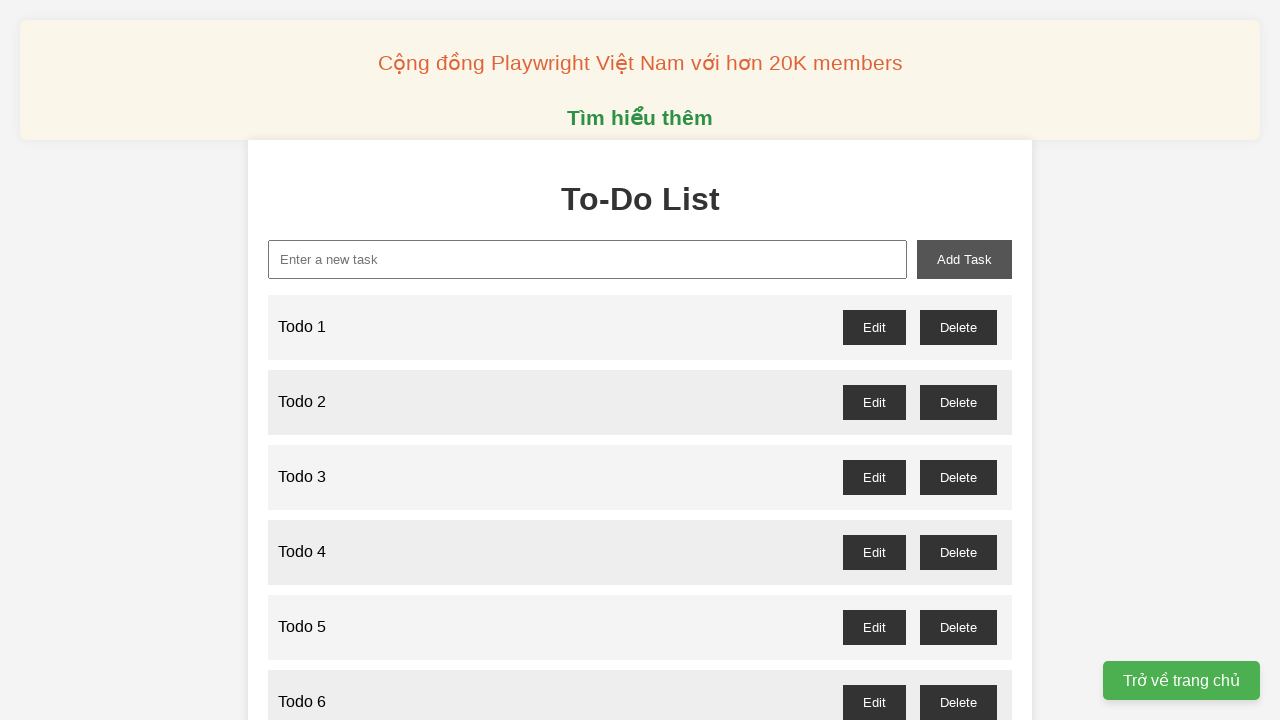

Filled new task input field with 'Todo 10' on //input[@id='new-task']
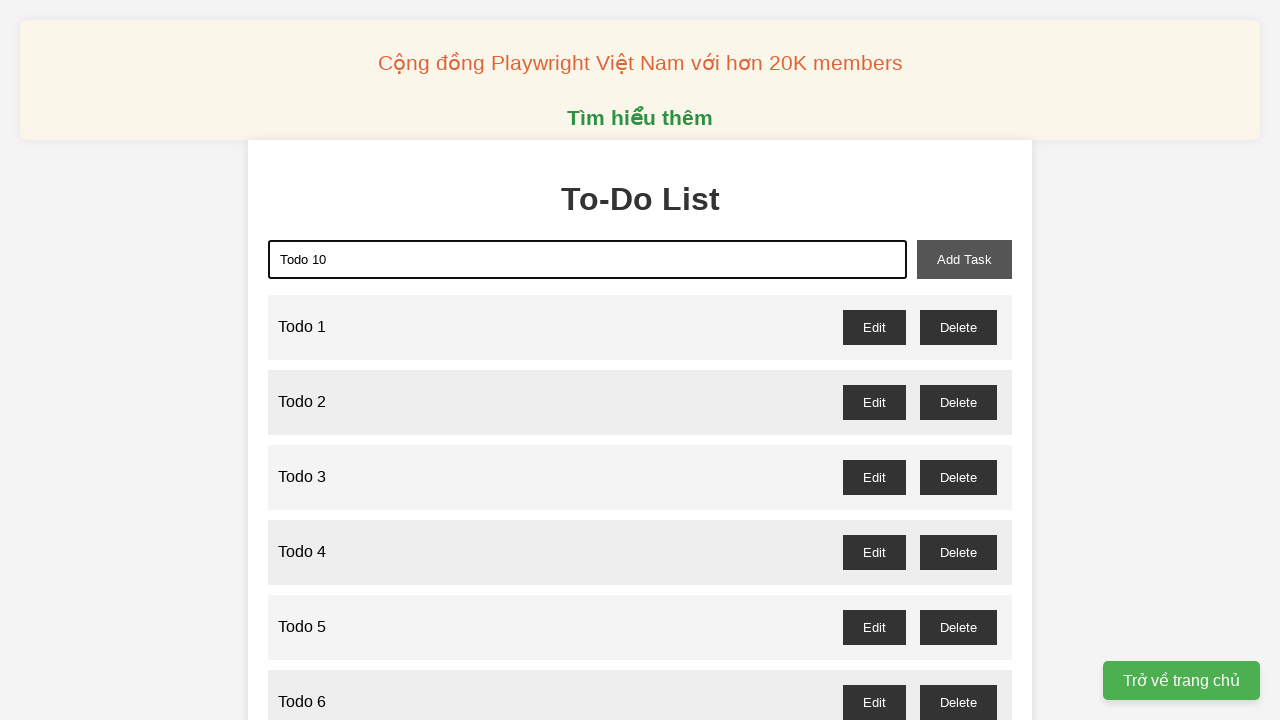

Clicked add task button to create 'Todo 10' at (964, 259) on xpath=//button[@id='add-task']
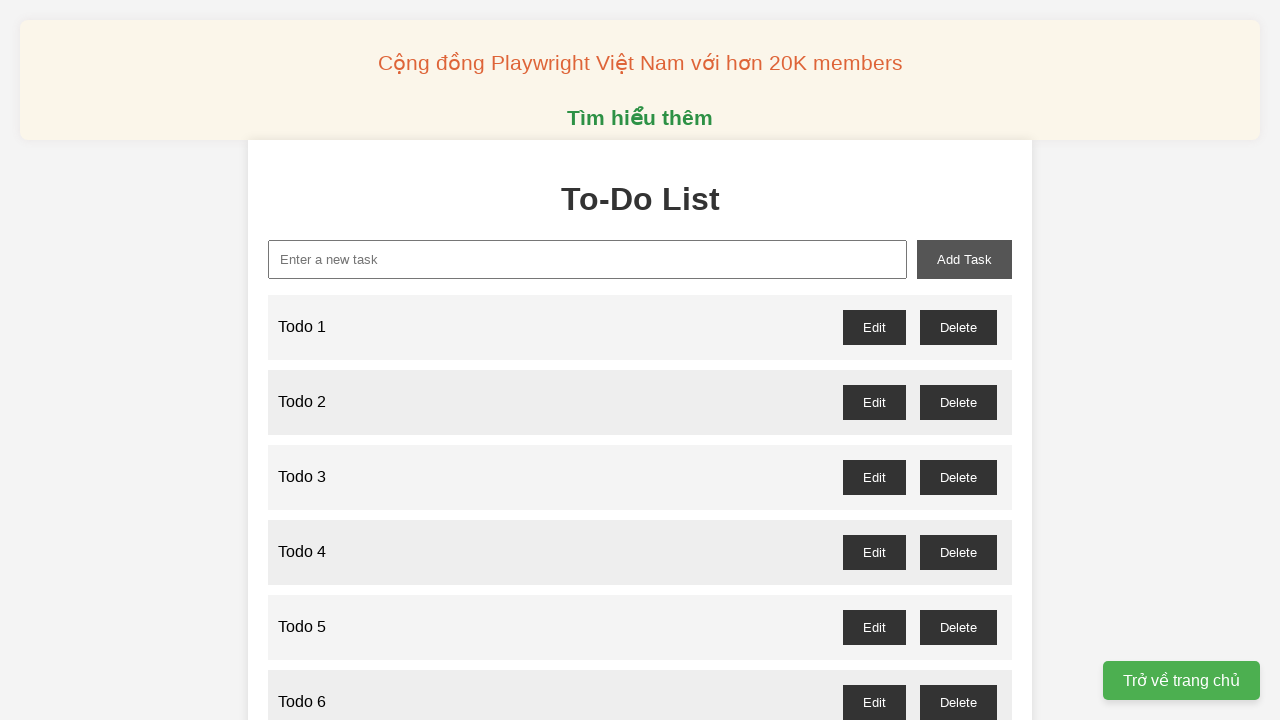

Filled new task input field with 'Todo 11' on //input[@id='new-task']
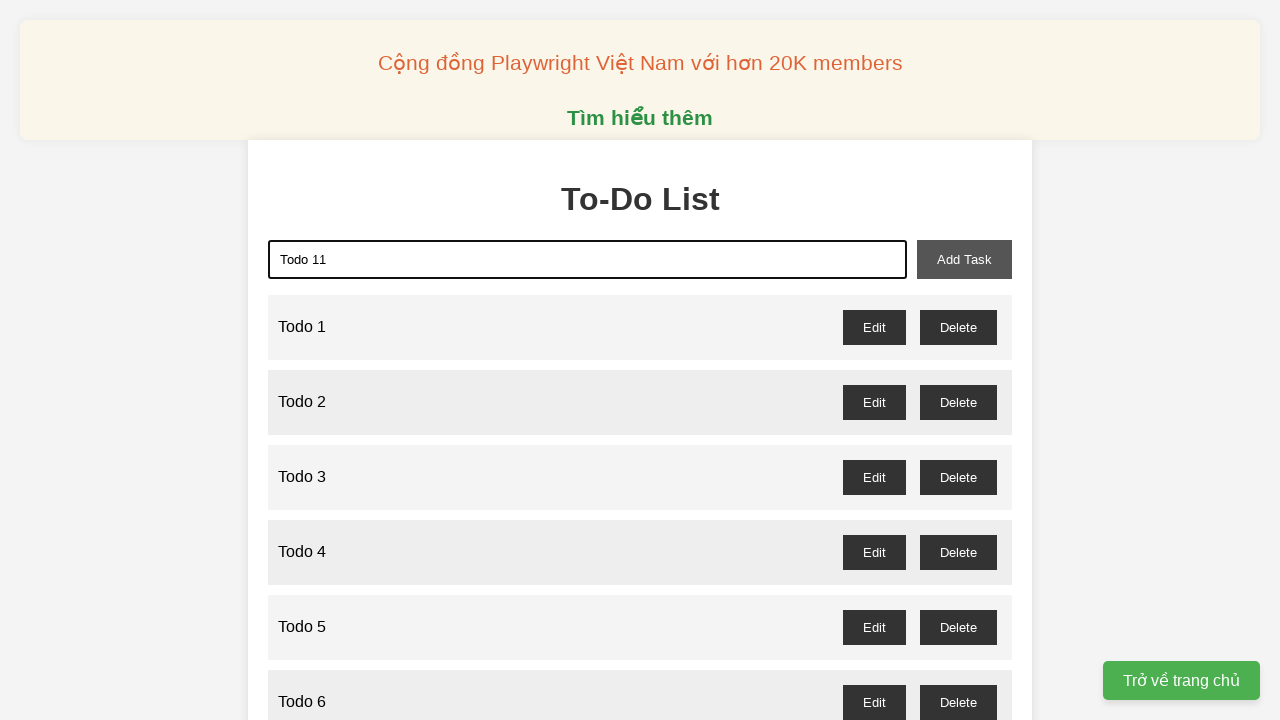

Clicked add task button to create 'Todo 11' at (964, 259) on xpath=//button[@id='add-task']
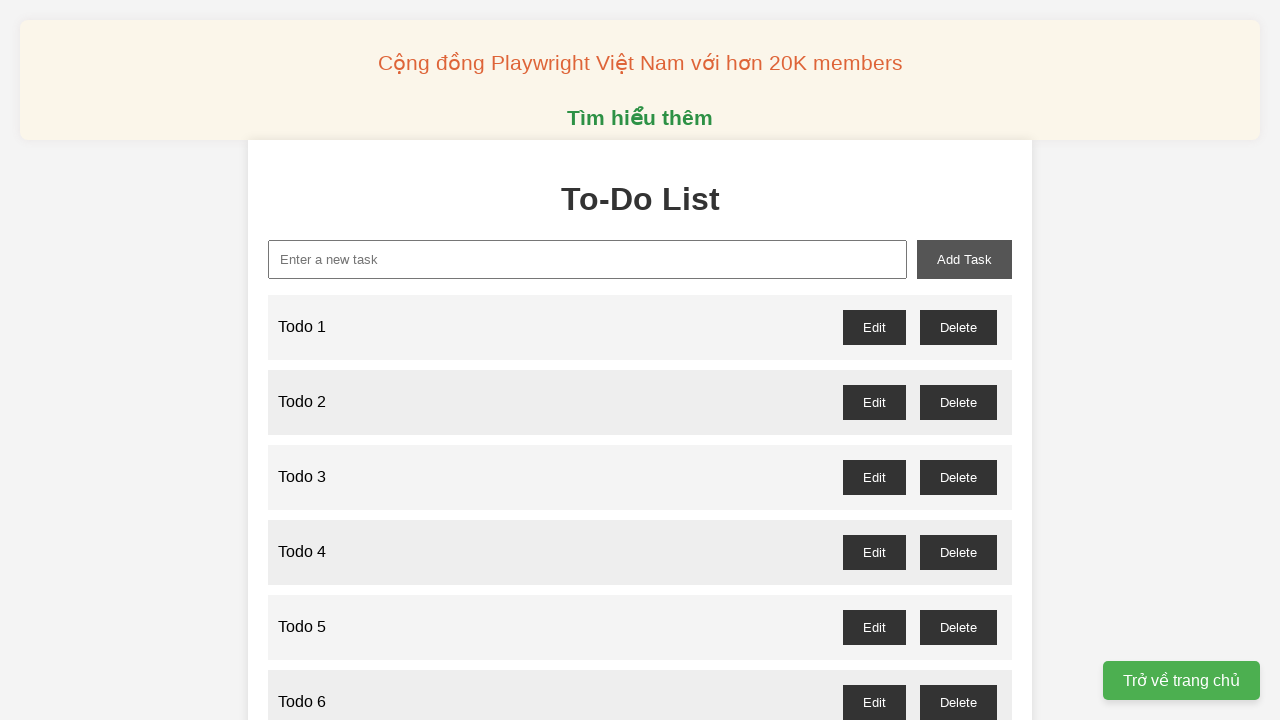

Filled new task input field with 'Todo 12' on //input[@id='new-task']
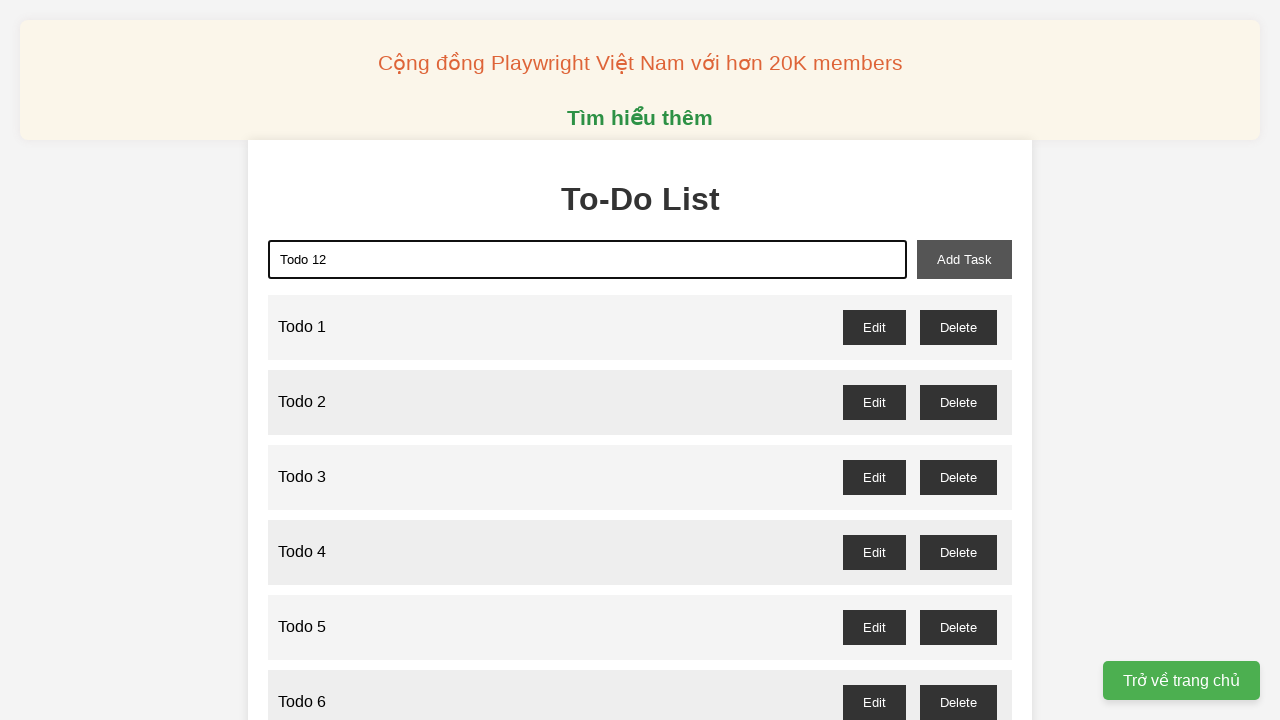

Clicked add task button to create 'Todo 12' at (964, 259) on xpath=//button[@id='add-task']
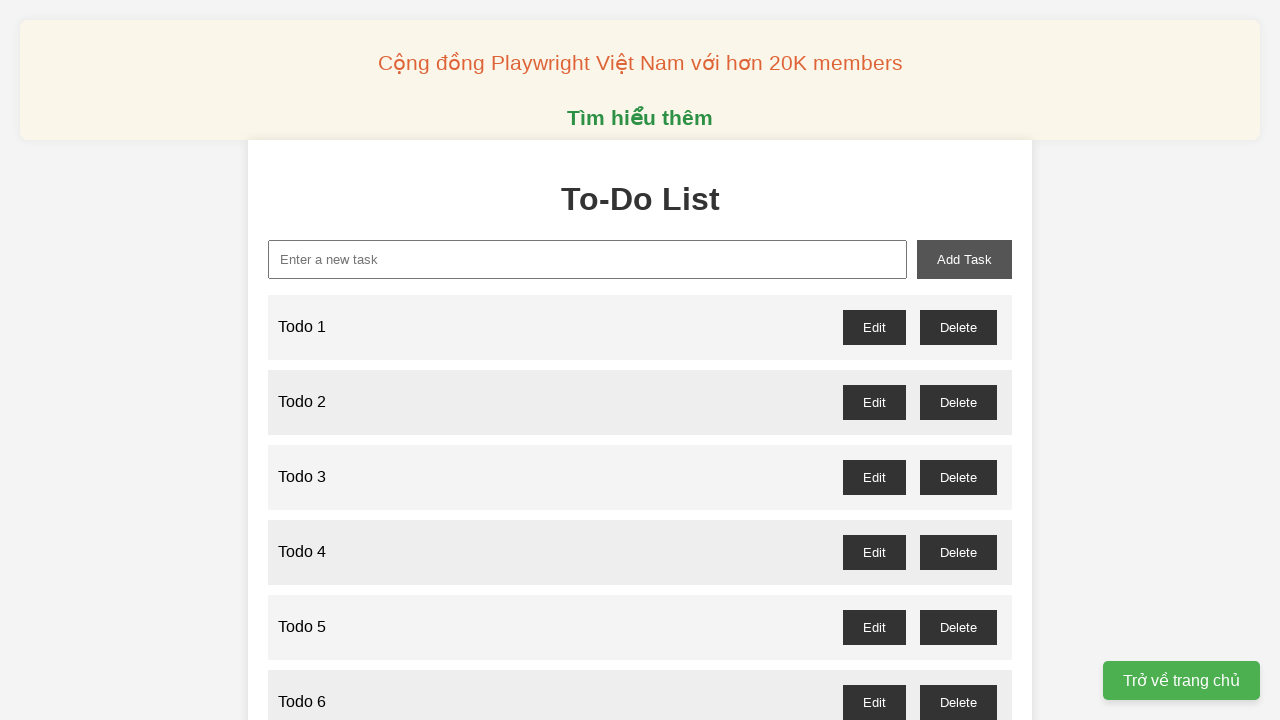

Filled new task input field with 'Todo 13' on //input[@id='new-task']
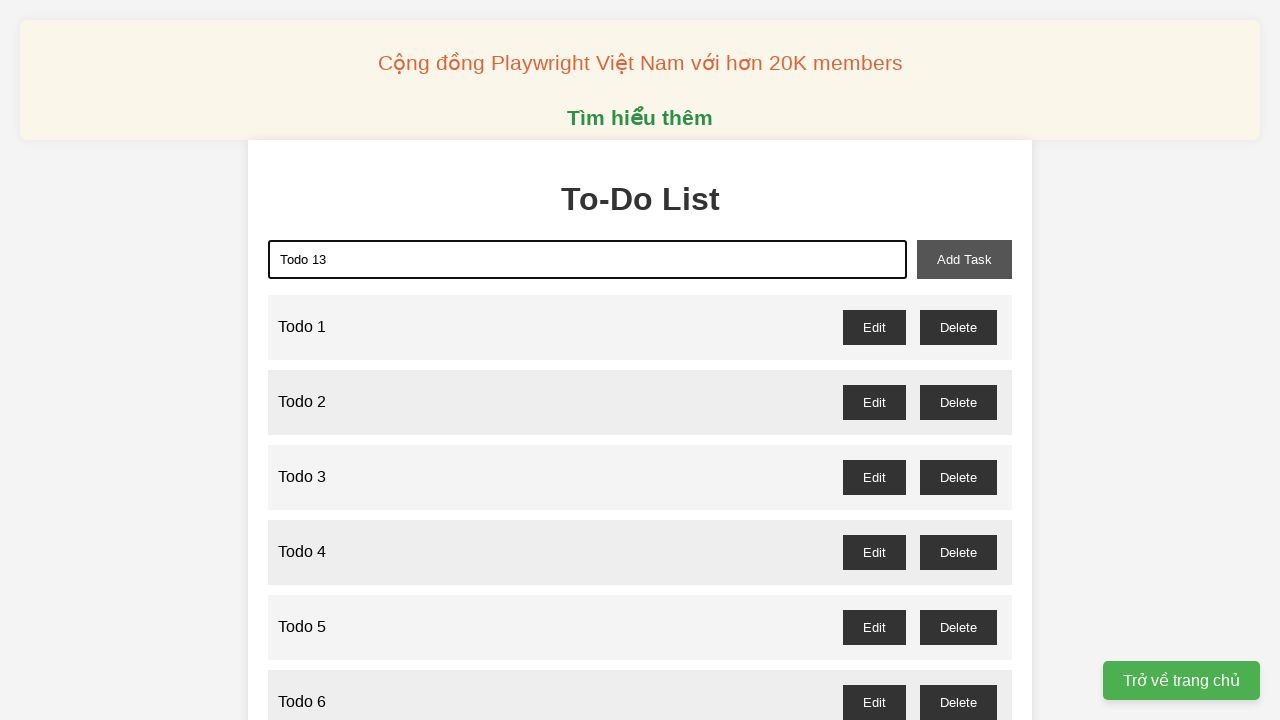

Clicked add task button to create 'Todo 13' at (964, 259) on xpath=//button[@id='add-task']
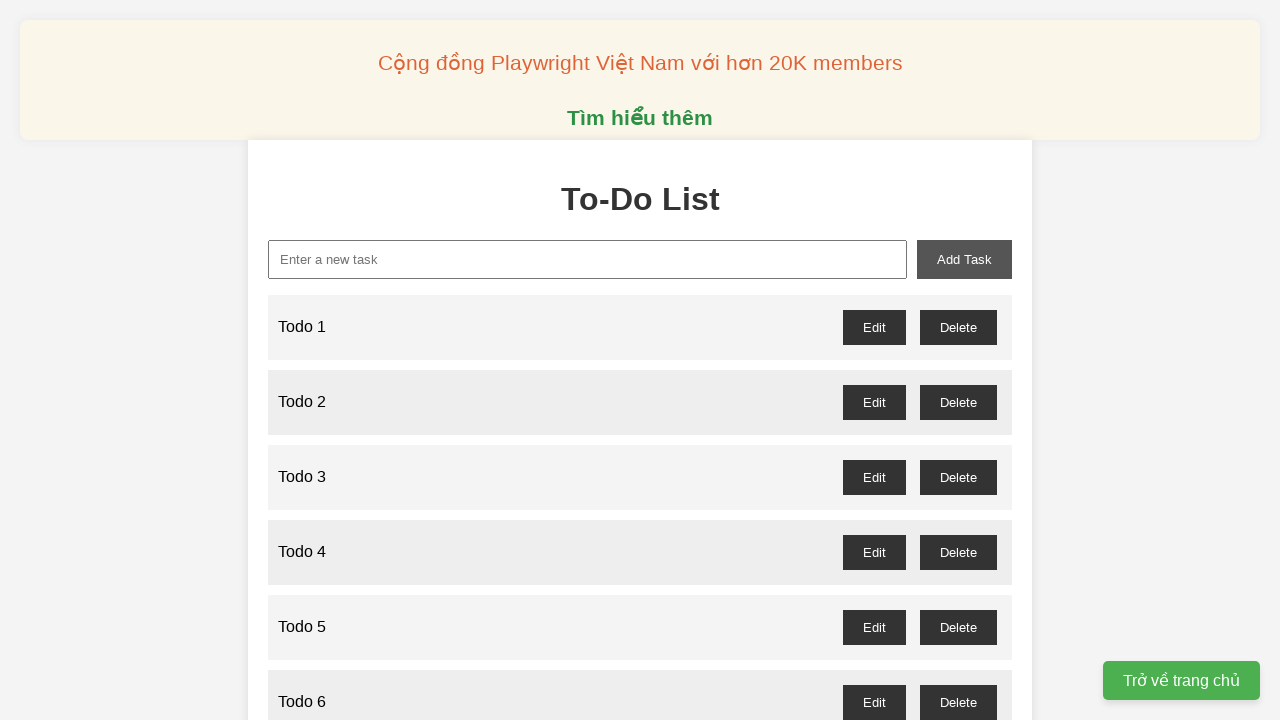

Filled new task input field with 'Todo 14' on //input[@id='new-task']
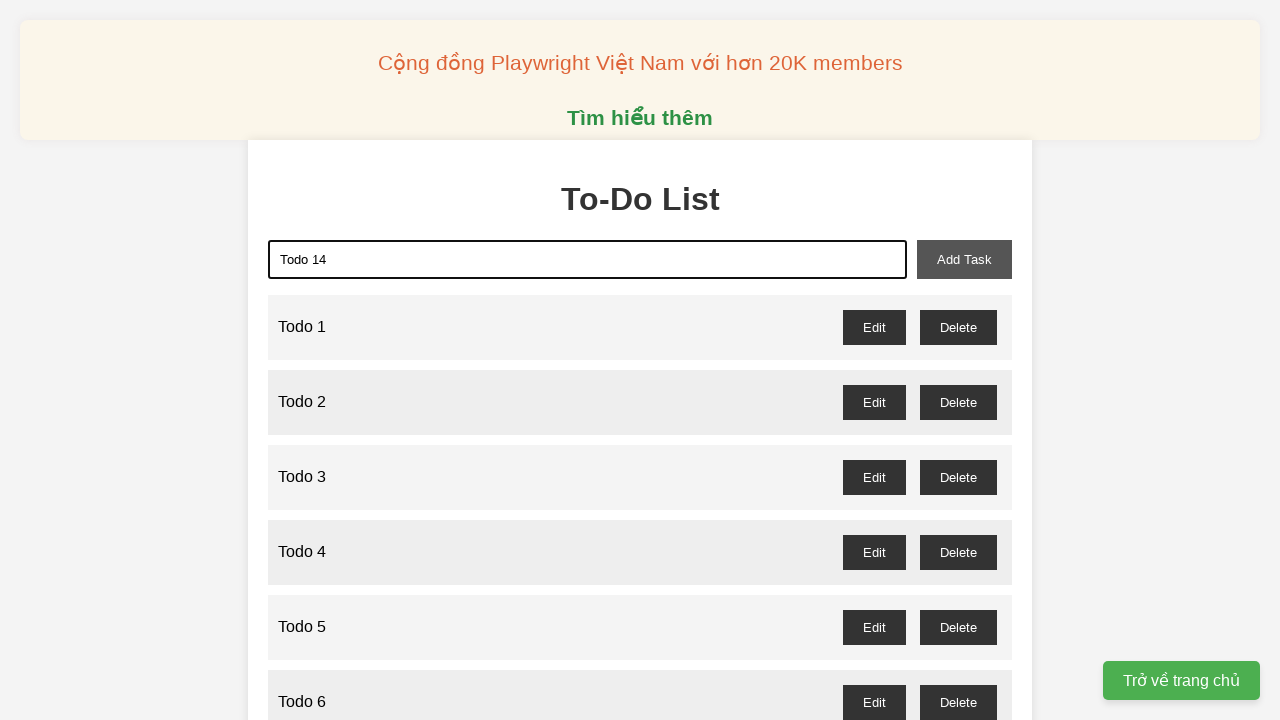

Clicked add task button to create 'Todo 14' at (964, 259) on xpath=//button[@id='add-task']
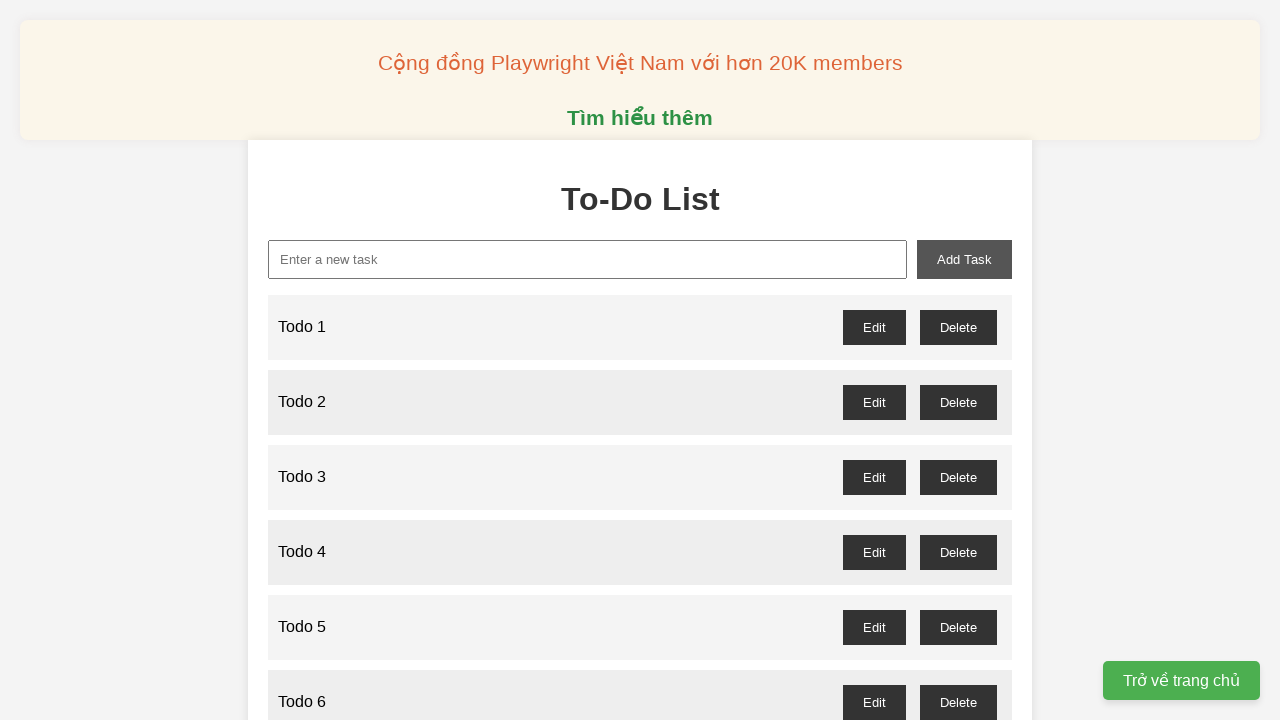

Filled new task input field with 'Todo 15' on //input[@id='new-task']
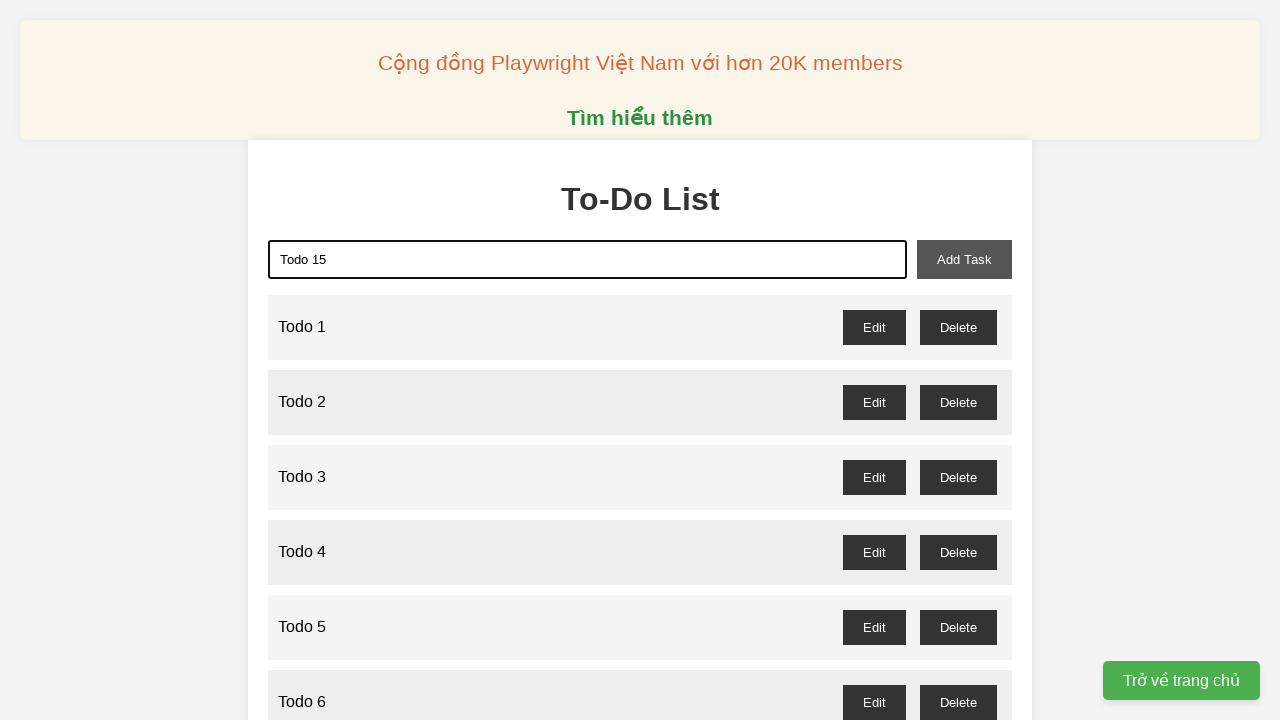

Clicked add task button to create 'Todo 15' at (964, 259) on xpath=//button[@id='add-task']
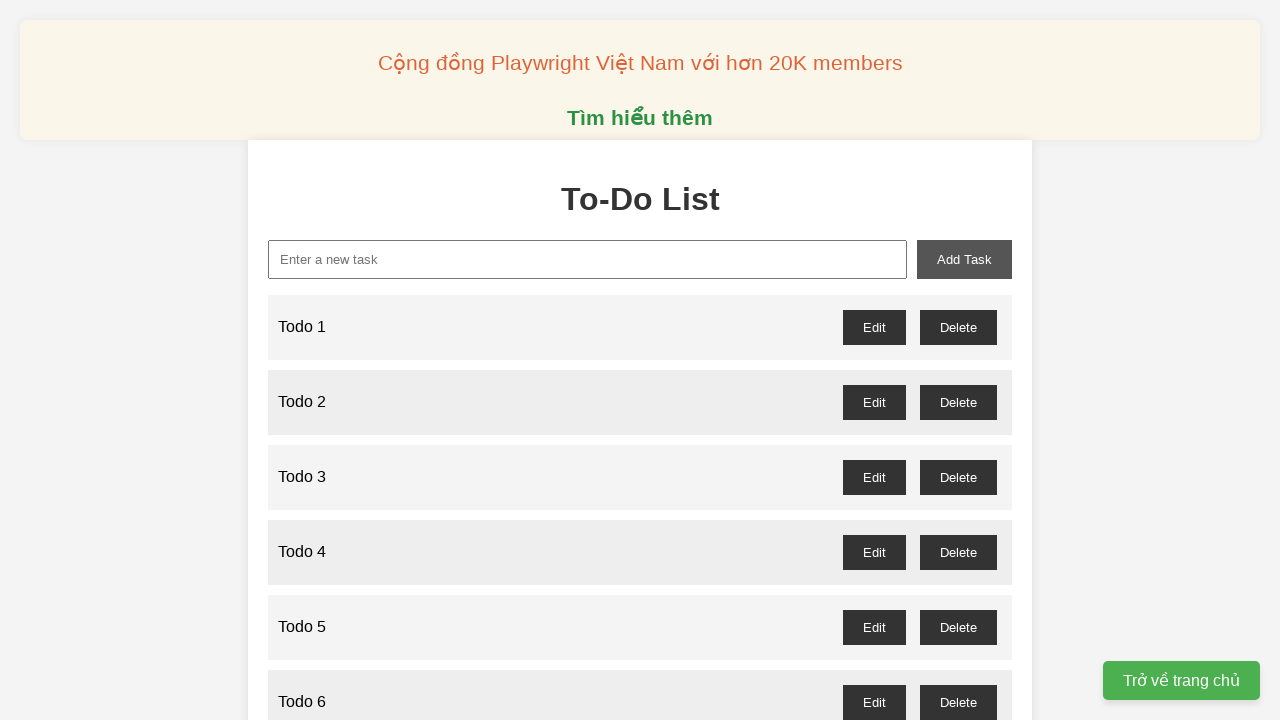

Filled new task input field with 'Todo 16' on //input[@id='new-task']
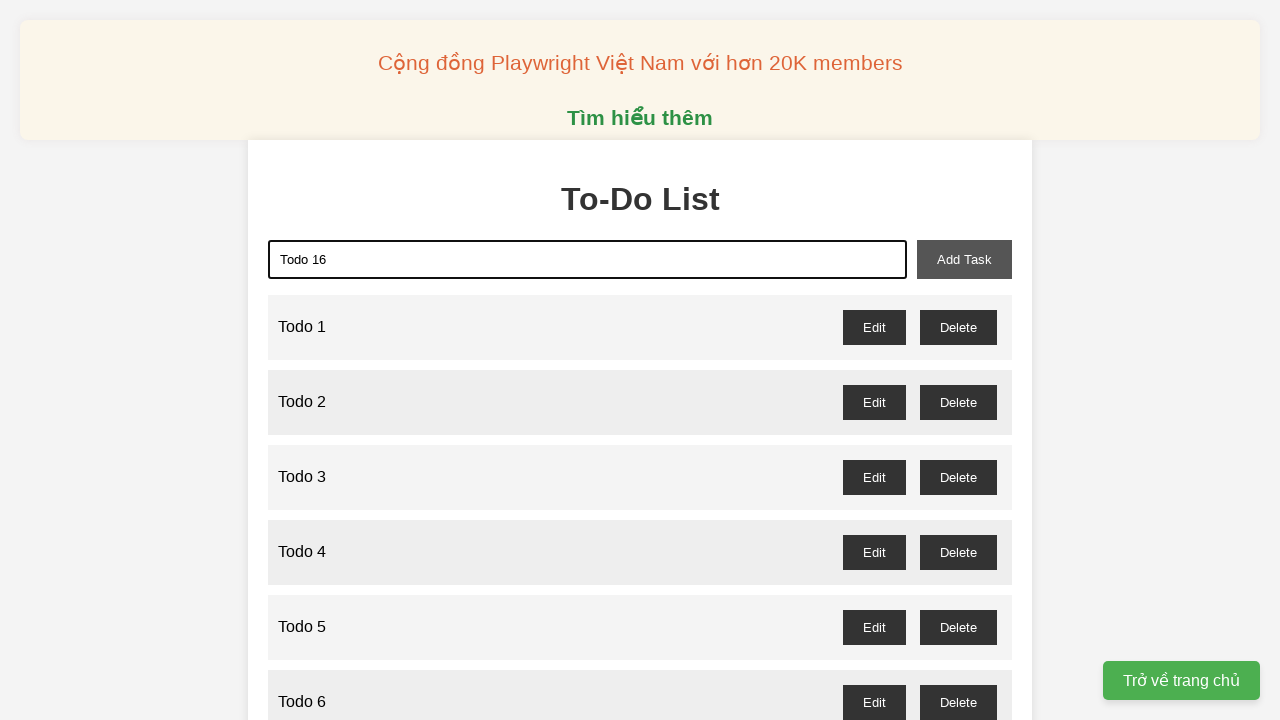

Clicked add task button to create 'Todo 16' at (964, 259) on xpath=//button[@id='add-task']
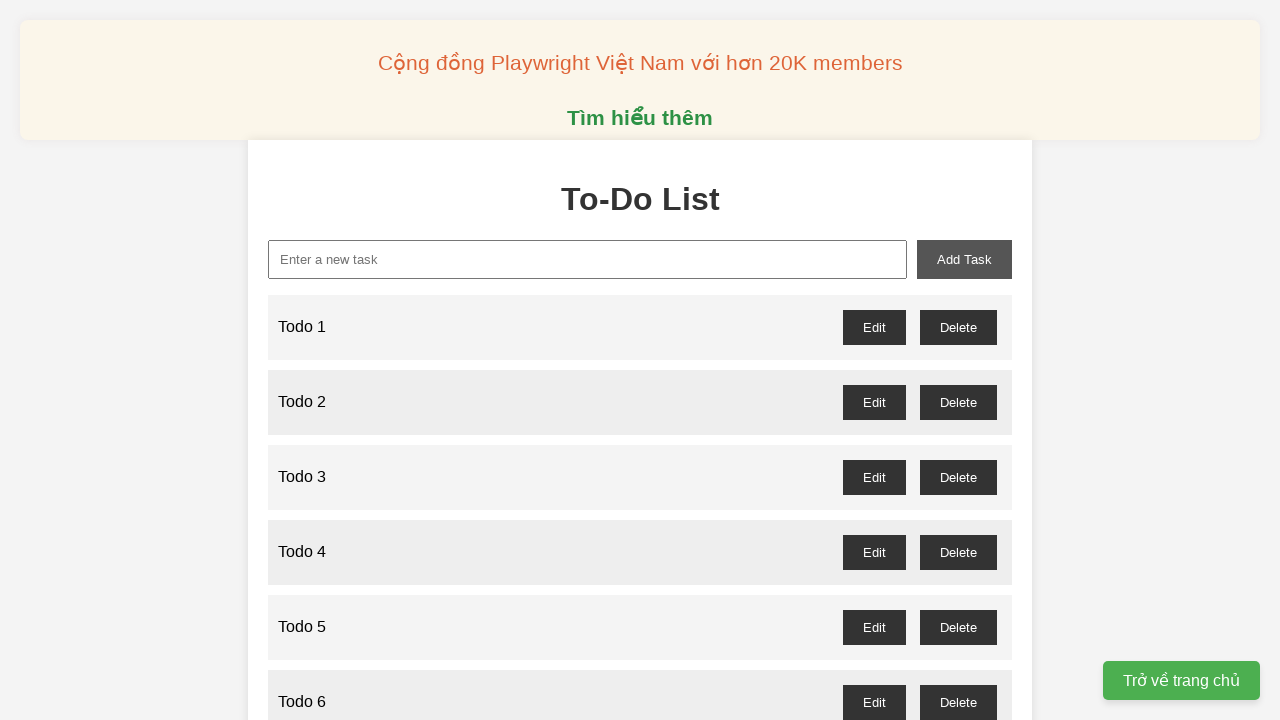

Filled new task input field with 'Todo 17' on //input[@id='new-task']
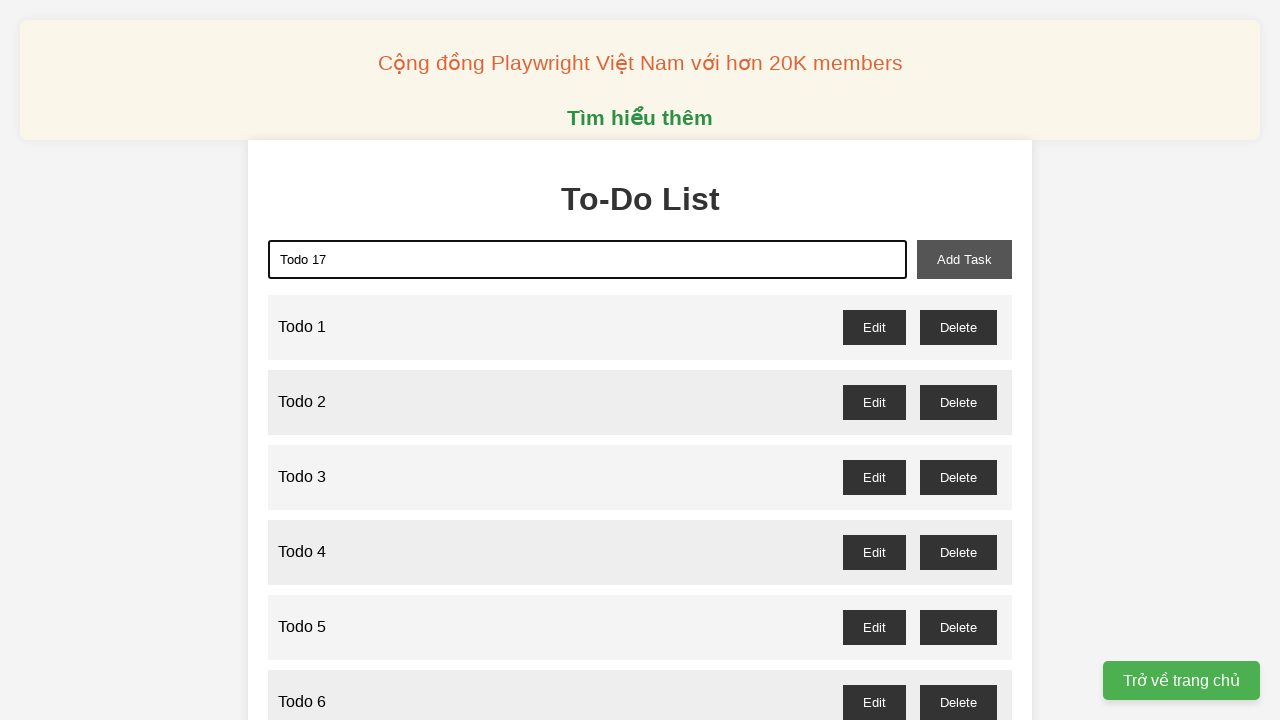

Clicked add task button to create 'Todo 17' at (964, 259) on xpath=//button[@id='add-task']
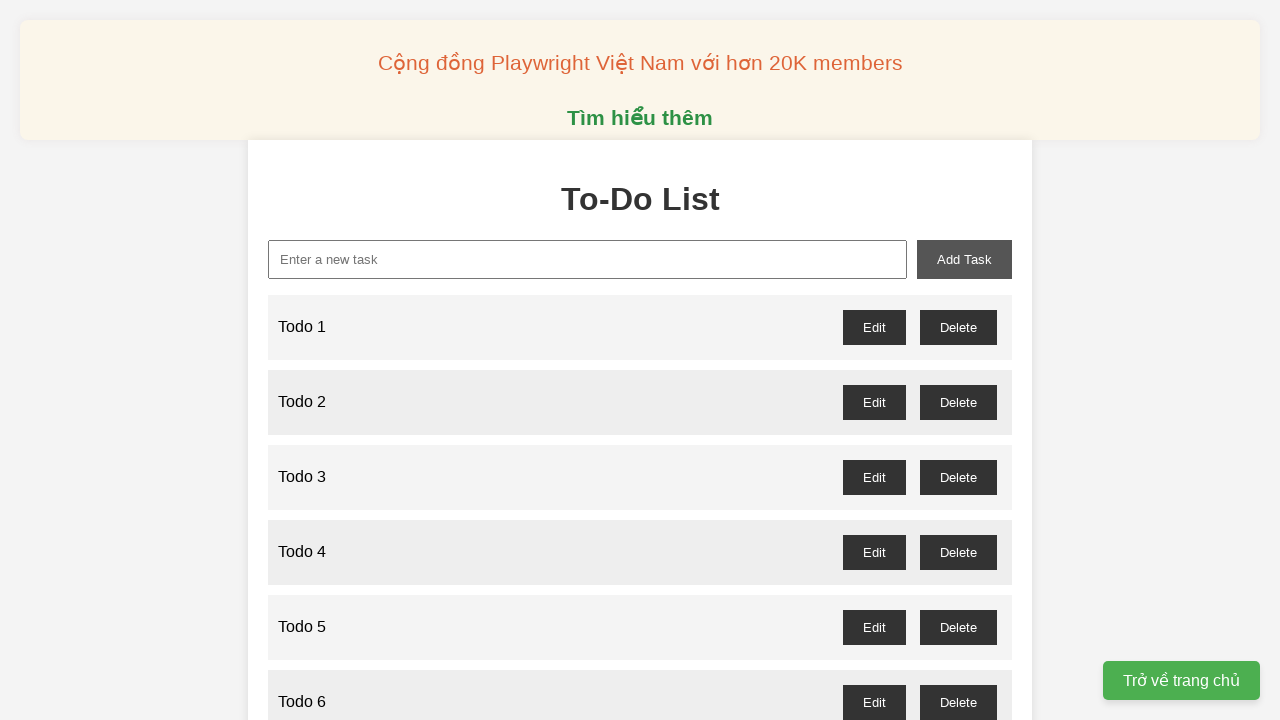

Filled new task input field with 'Todo 18' on //input[@id='new-task']
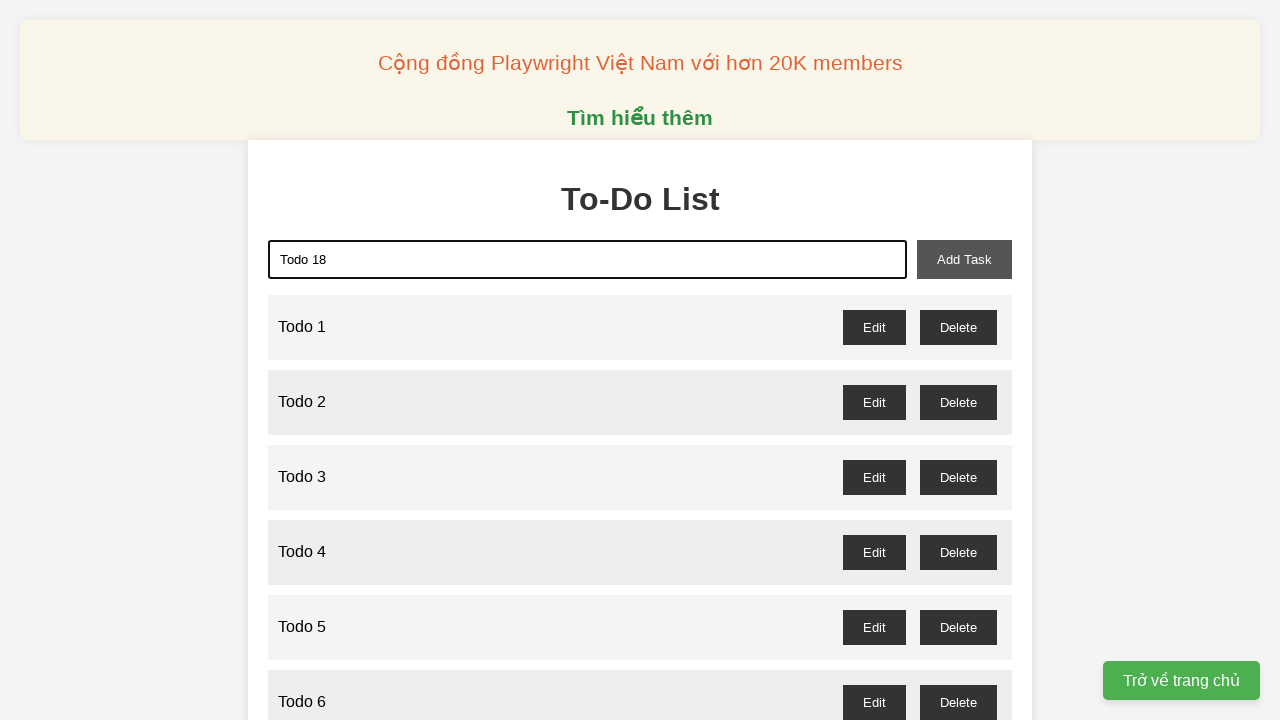

Clicked add task button to create 'Todo 18' at (964, 259) on xpath=//button[@id='add-task']
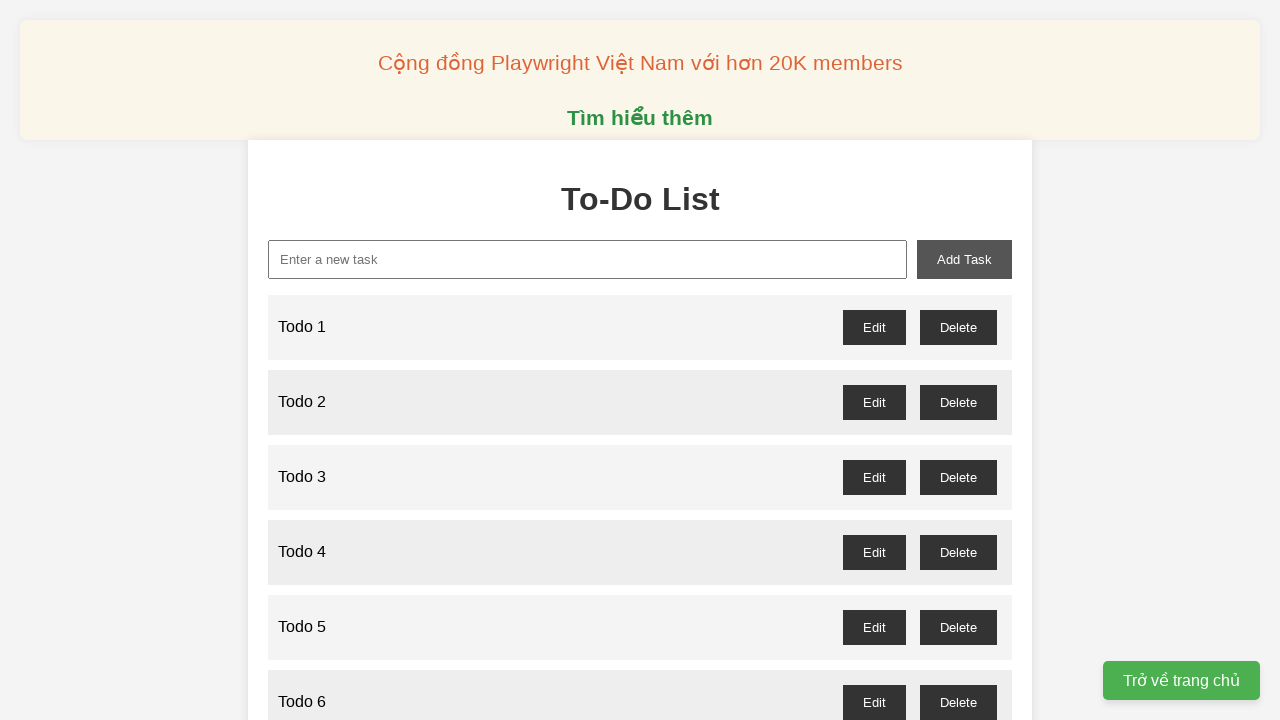

Filled new task input field with 'Todo 19' on //input[@id='new-task']
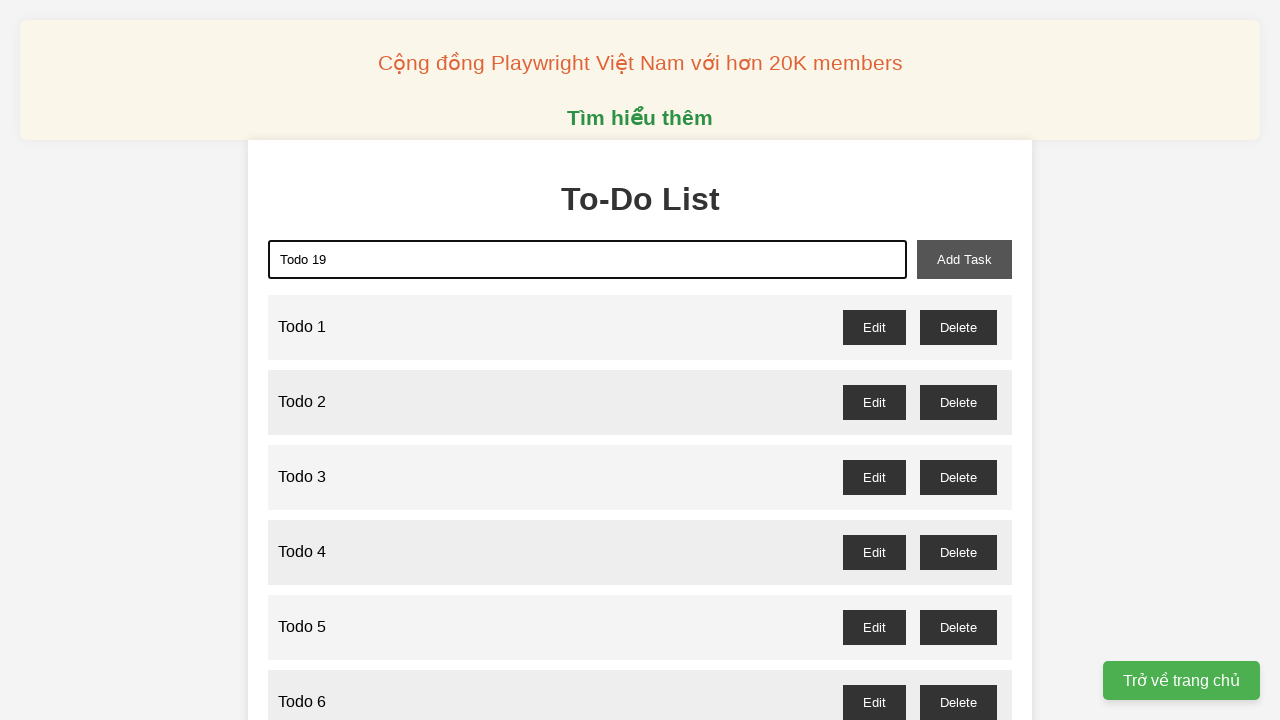

Clicked add task button to create 'Todo 19' at (964, 259) on xpath=//button[@id='add-task']
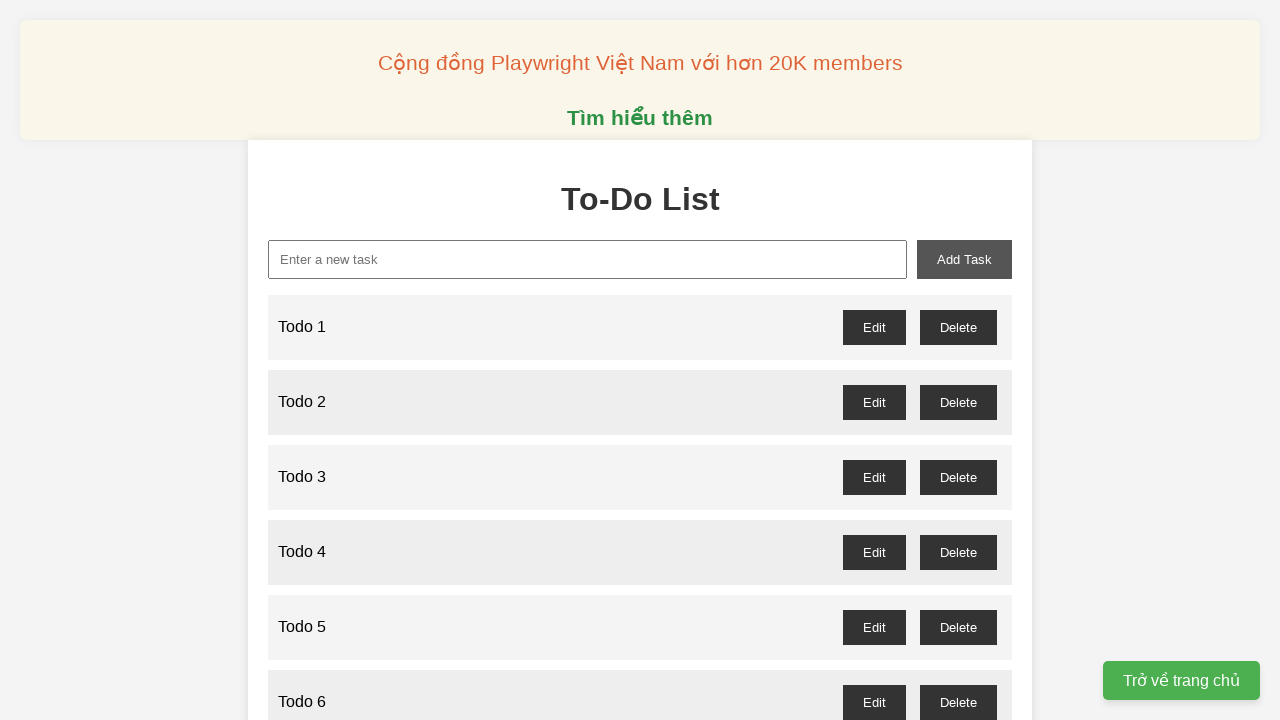

Filled new task input field with 'Todo 20' on //input[@id='new-task']
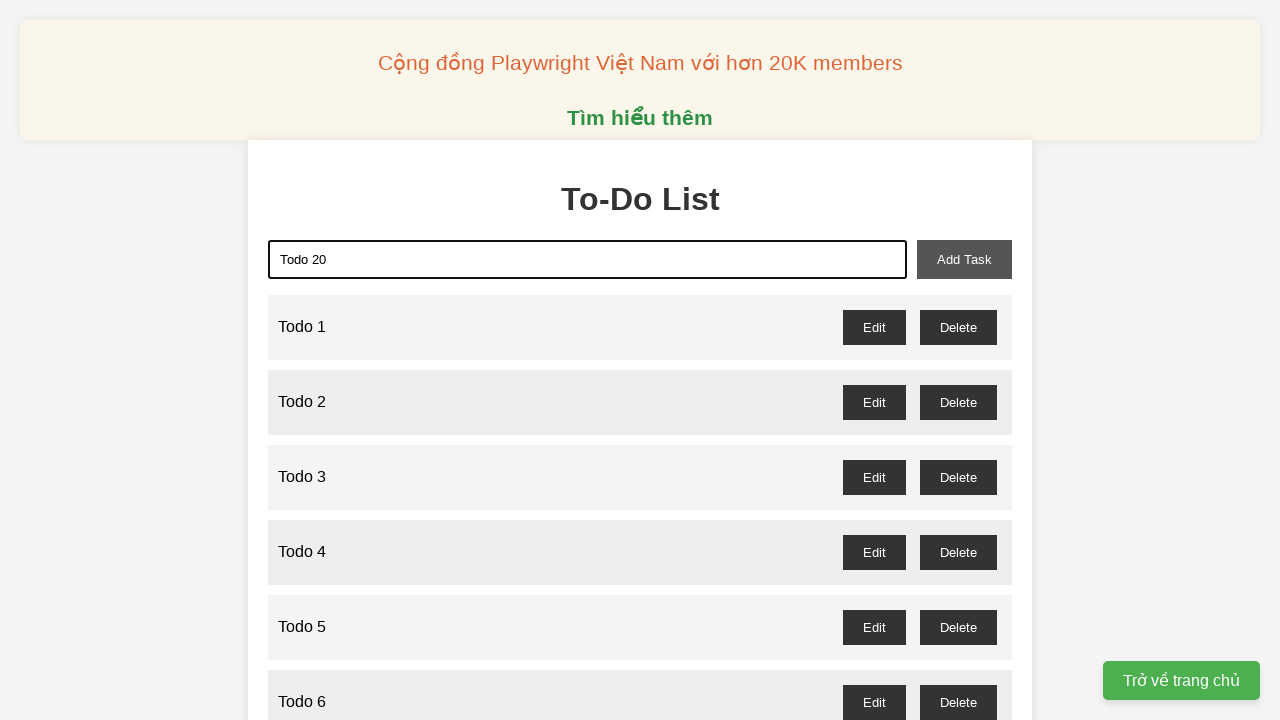

Clicked add task button to create 'Todo 20' at (964, 259) on xpath=//button[@id='add-task']
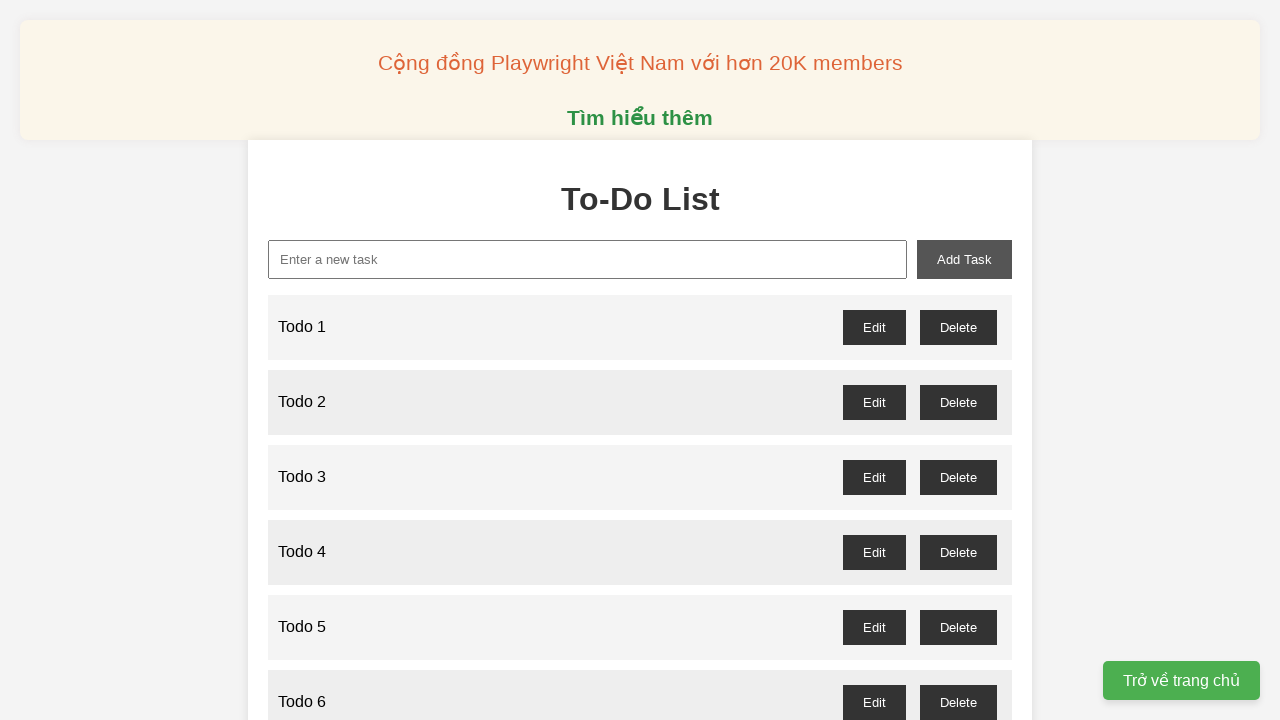

Filled new task input field with 'Todo 21' on //input[@id='new-task']
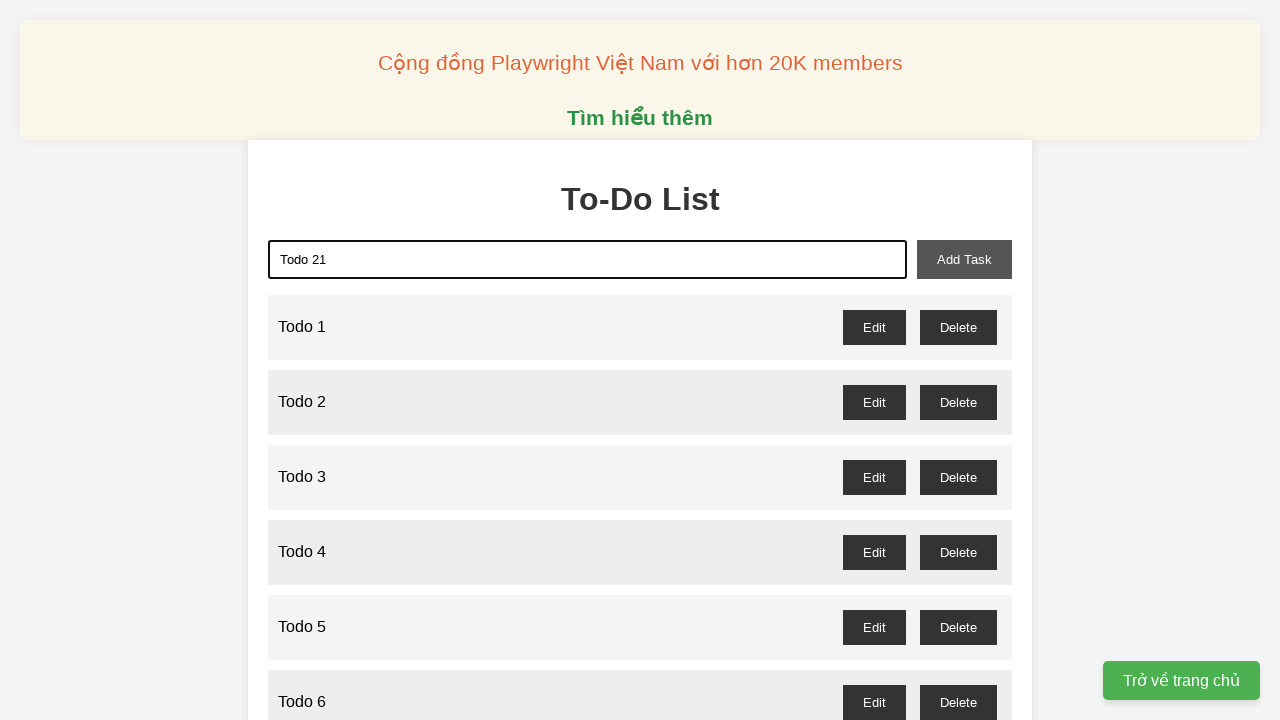

Clicked add task button to create 'Todo 21' at (964, 259) on xpath=//button[@id='add-task']
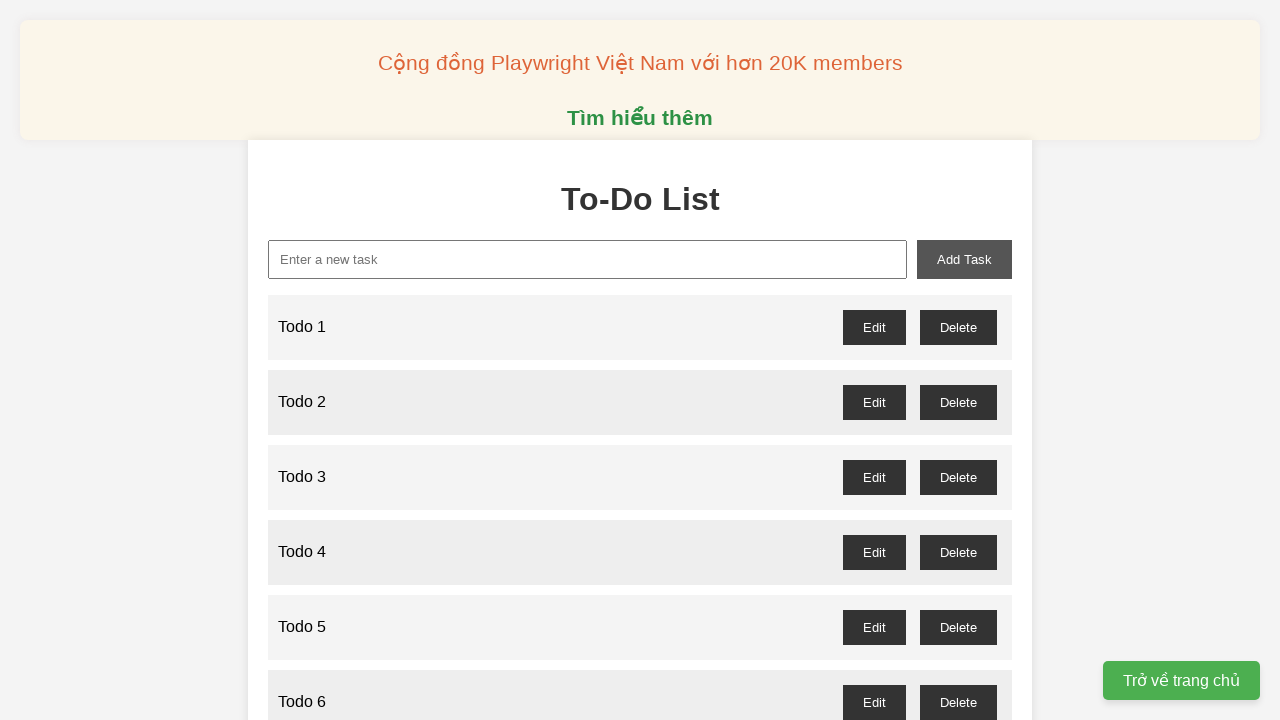

Filled new task input field with 'Todo 22' on //input[@id='new-task']
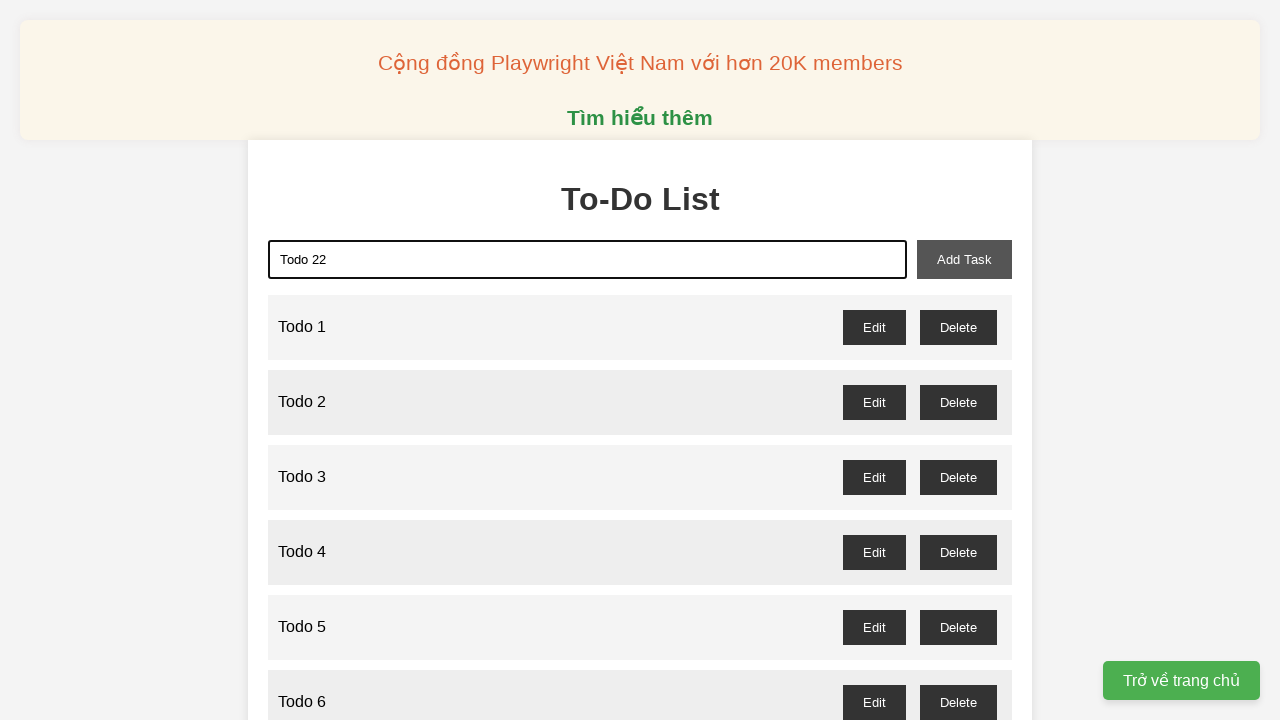

Clicked add task button to create 'Todo 22' at (964, 259) on xpath=//button[@id='add-task']
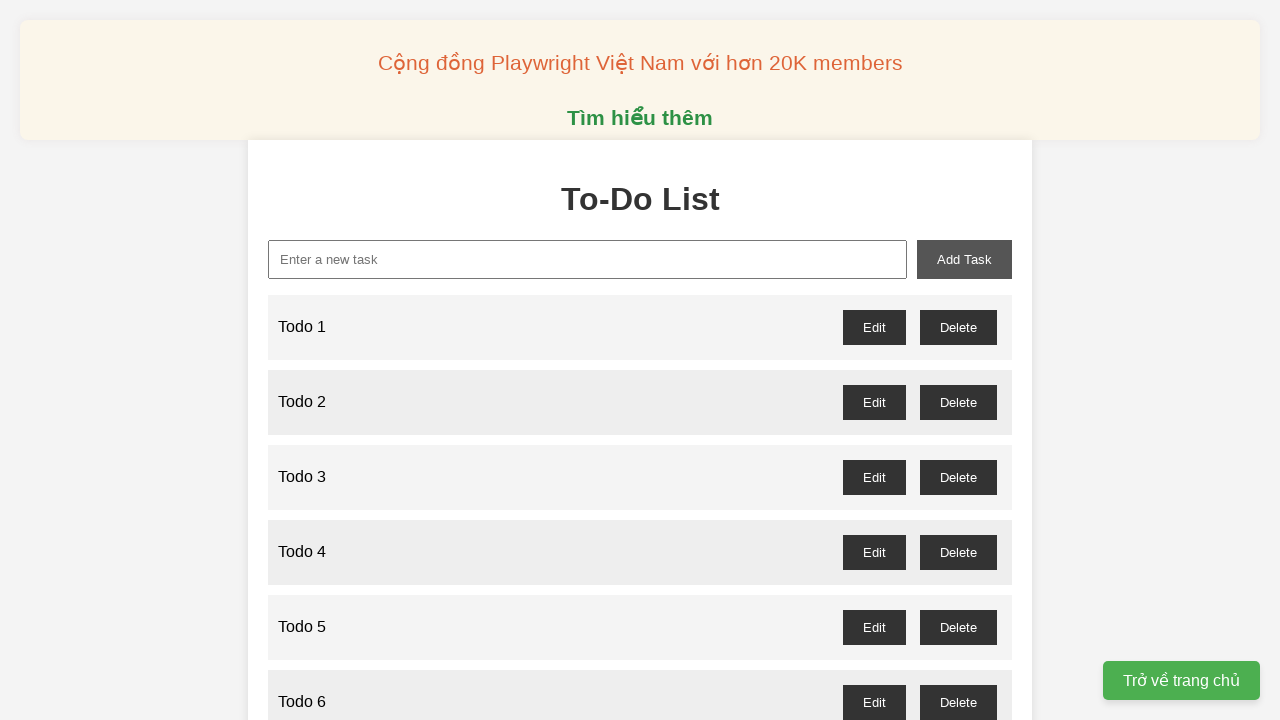

Filled new task input field with 'Todo 23' on //input[@id='new-task']
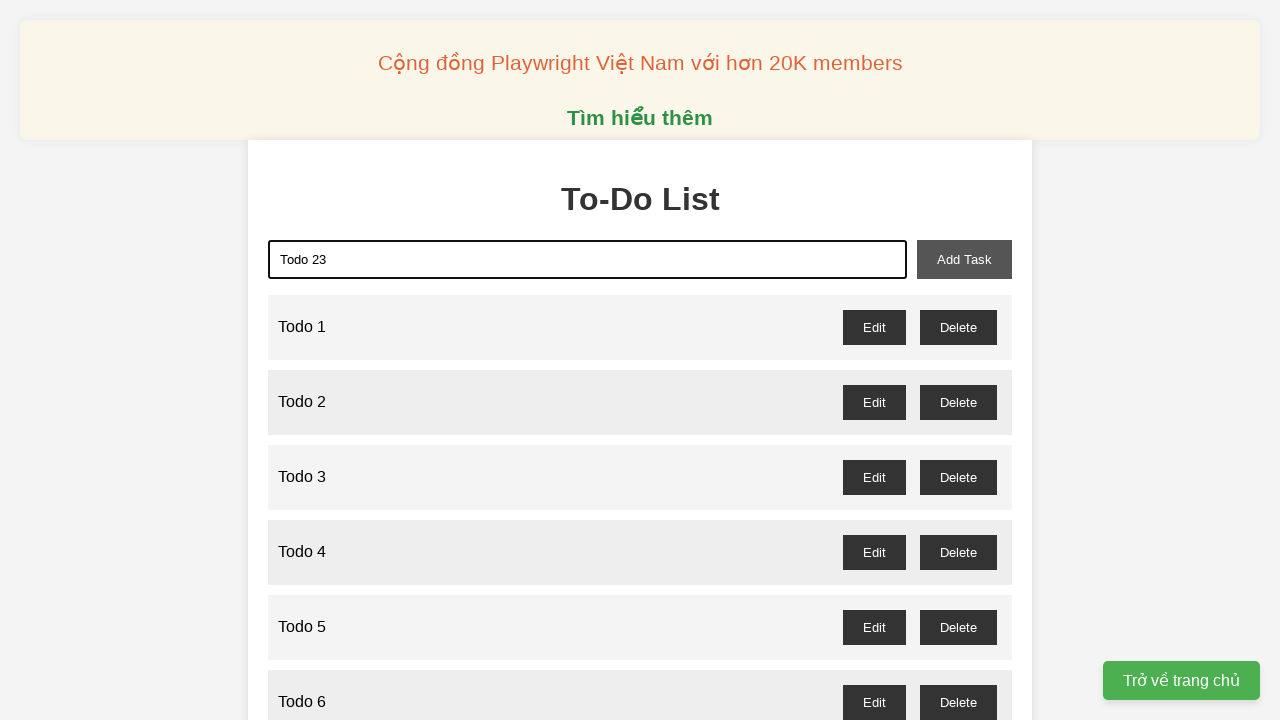

Clicked add task button to create 'Todo 23' at (964, 259) on xpath=//button[@id='add-task']
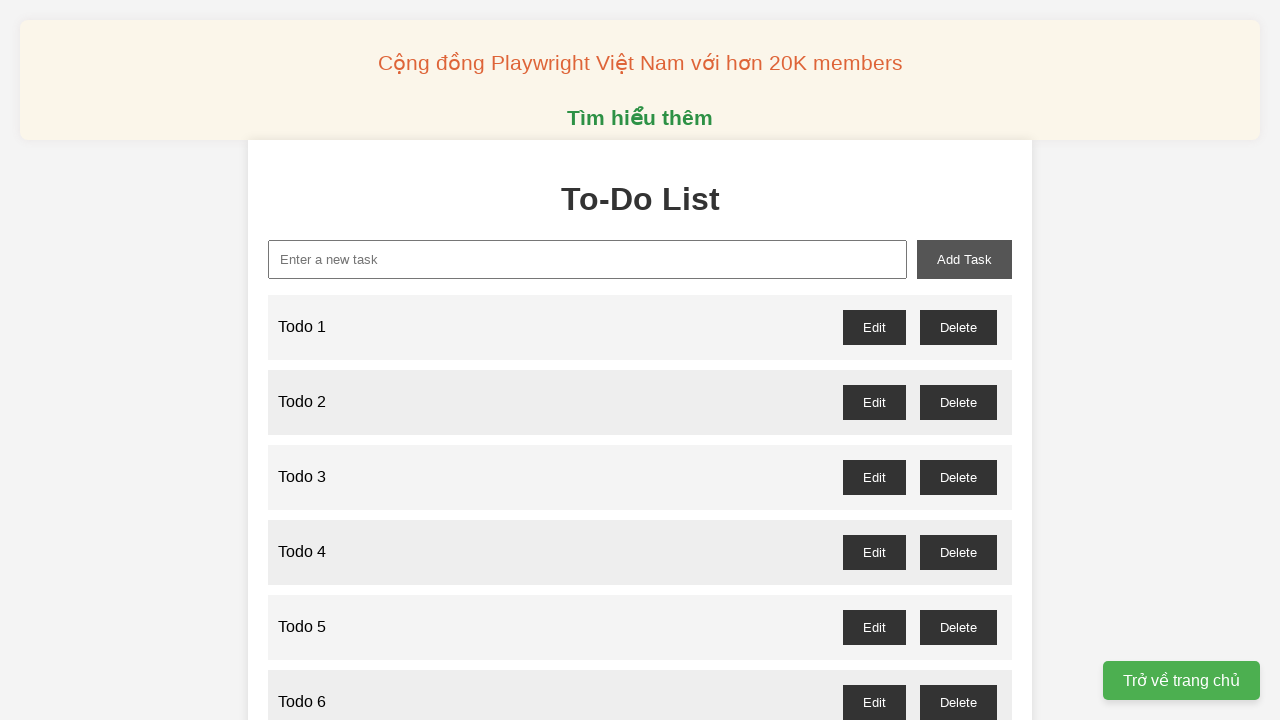

Filled new task input field with 'Todo 24' on //input[@id='new-task']
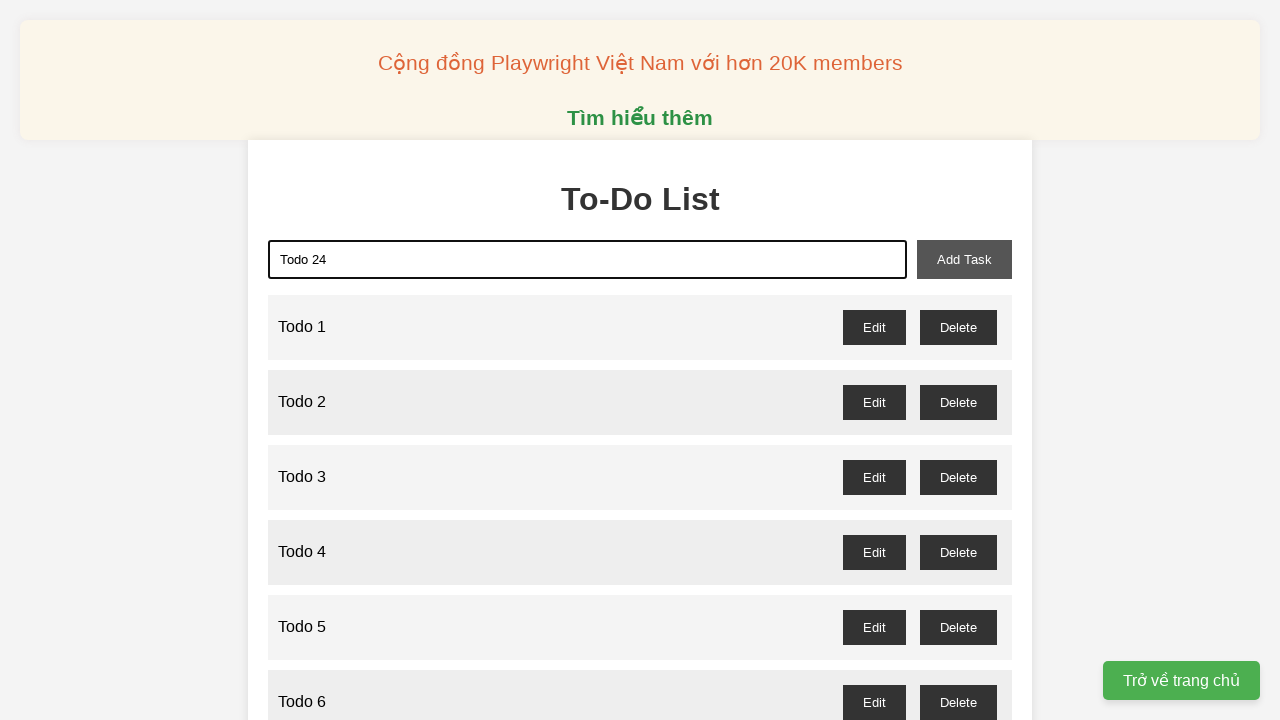

Clicked add task button to create 'Todo 24' at (964, 259) on xpath=//button[@id='add-task']
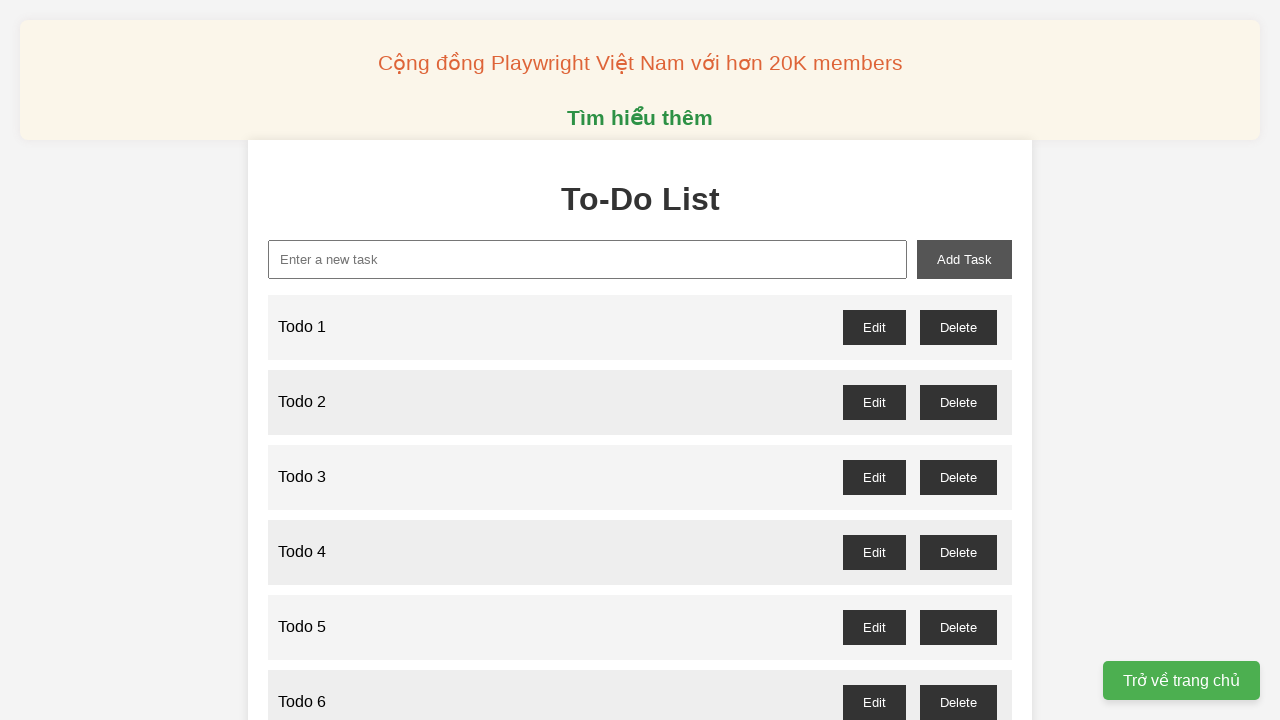

Filled new task input field with 'Todo 25' on //input[@id='new-task']
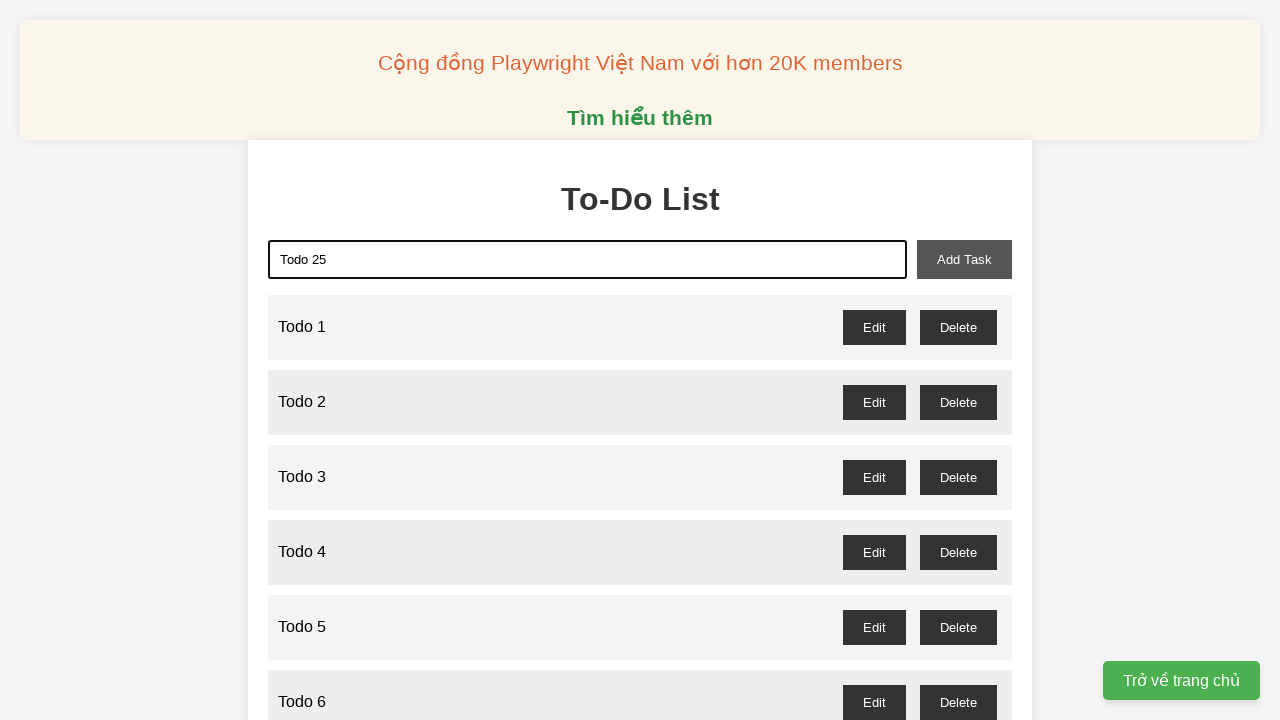

Clicked add task button to create 'Todo 25' at (964, 259) on xpath=//button[@id='add-task']
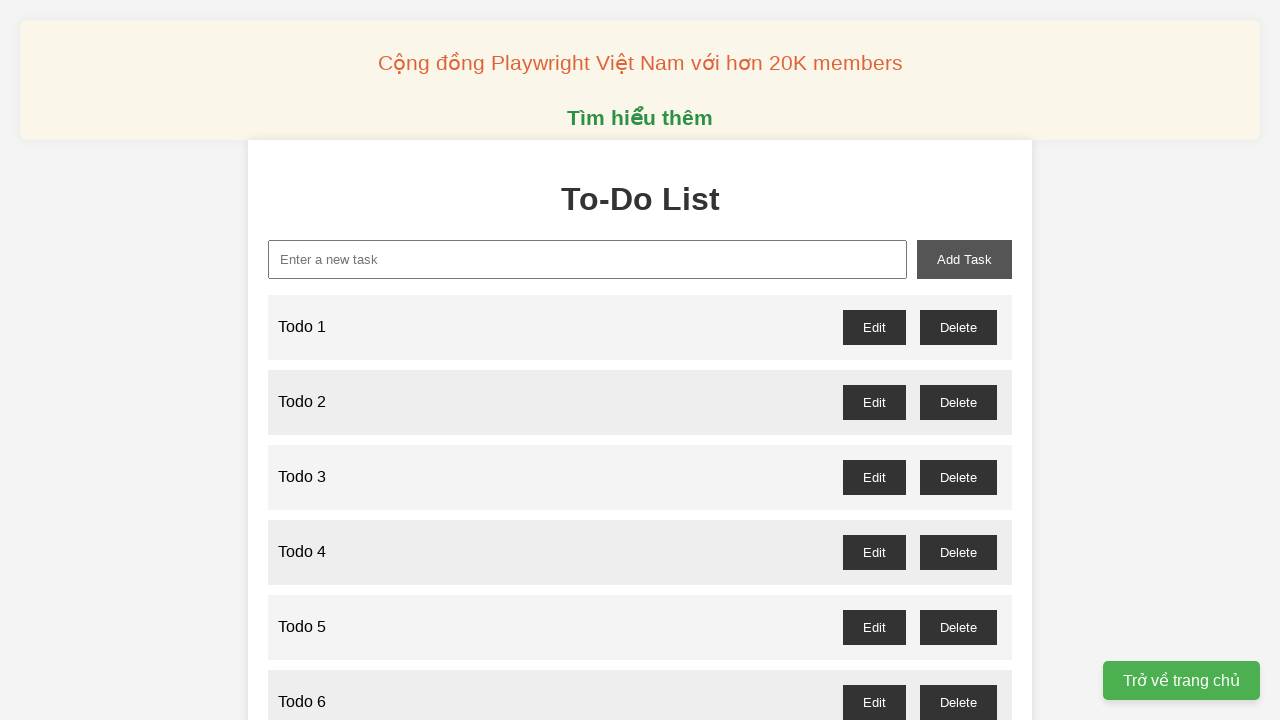

Filled new task input field with 'Todo 26' on //input[@id='new-task']
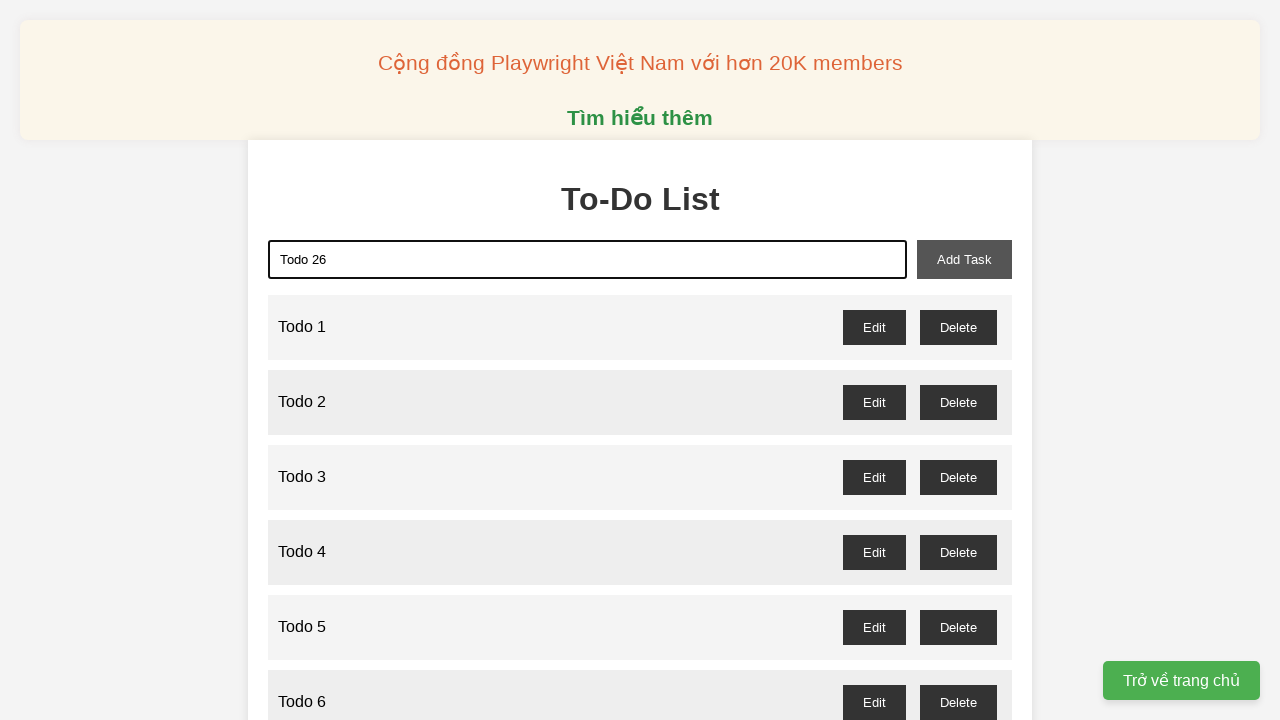

Clicked add task button to create 'Todo 26' at (964, 259) on xpath=//button[@id='add-task']
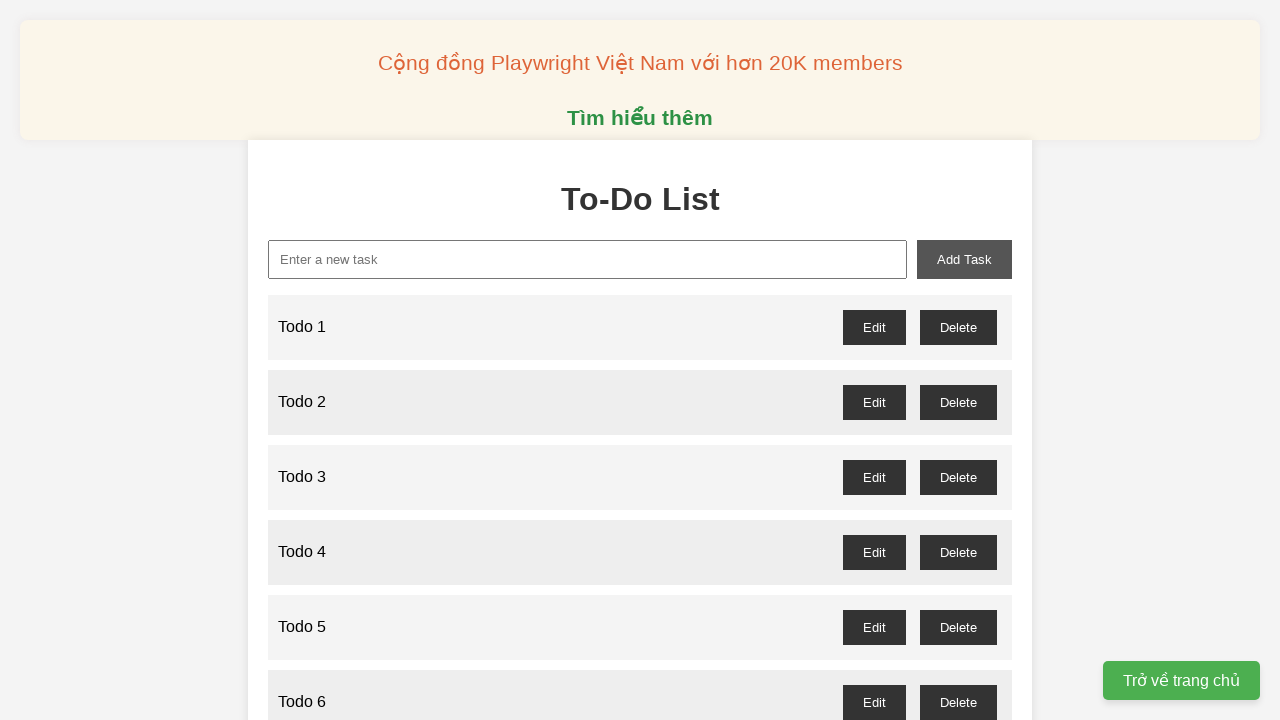

Filled new task input field with 'Todo 27' on //input[@id='new-task']
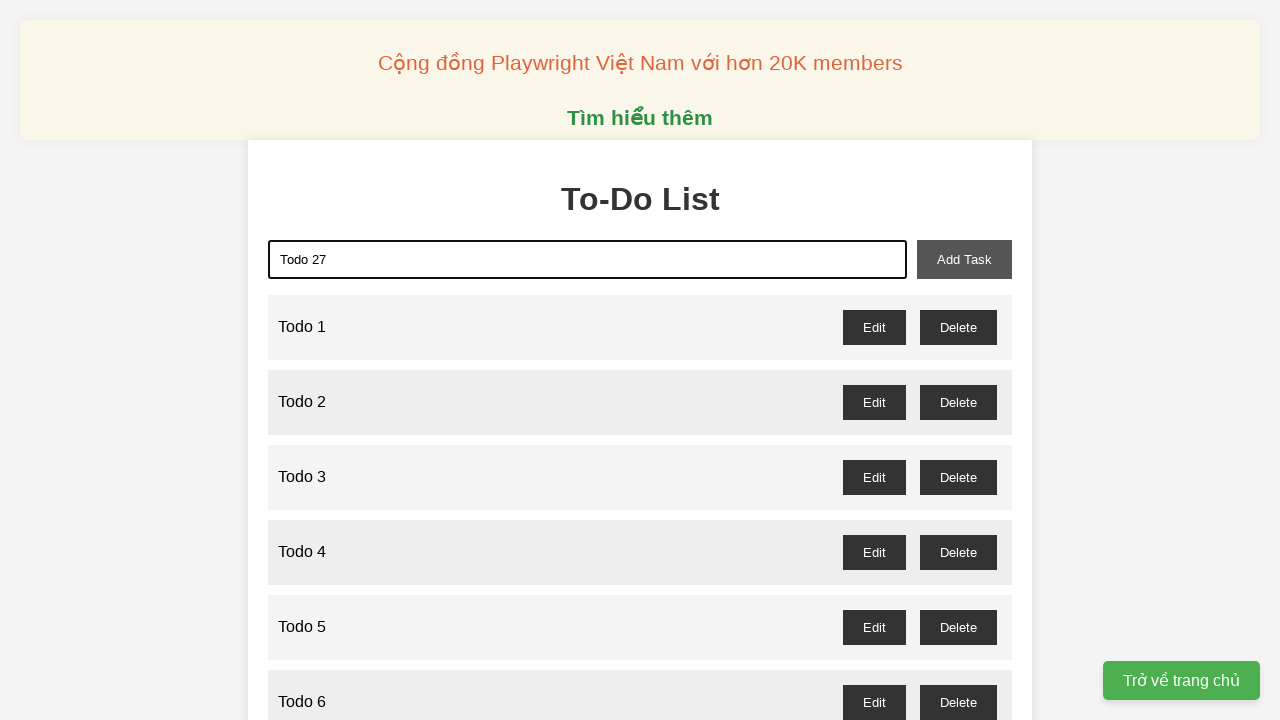

Clicked add task button to create 'Todo 27' at (964, 259) on xpath=//button[@id='add-task']
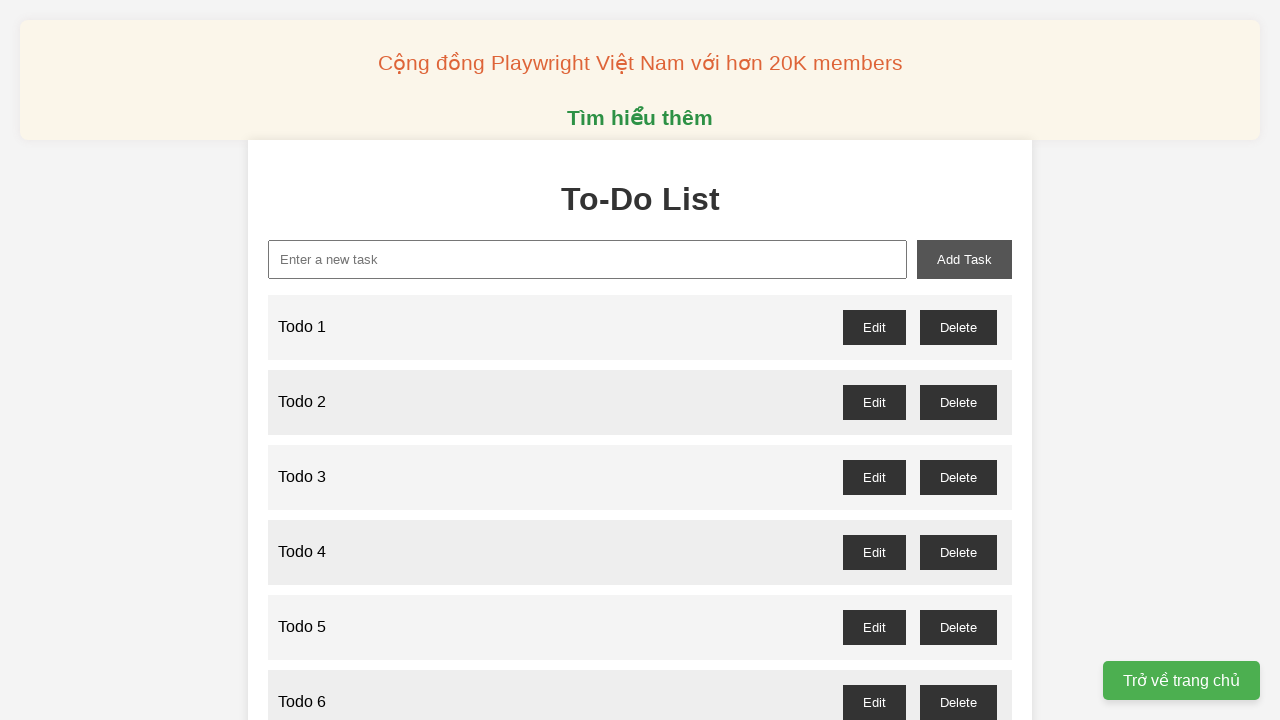

Filled new task input field with 'Todo 28' on //input[@id='new-task']
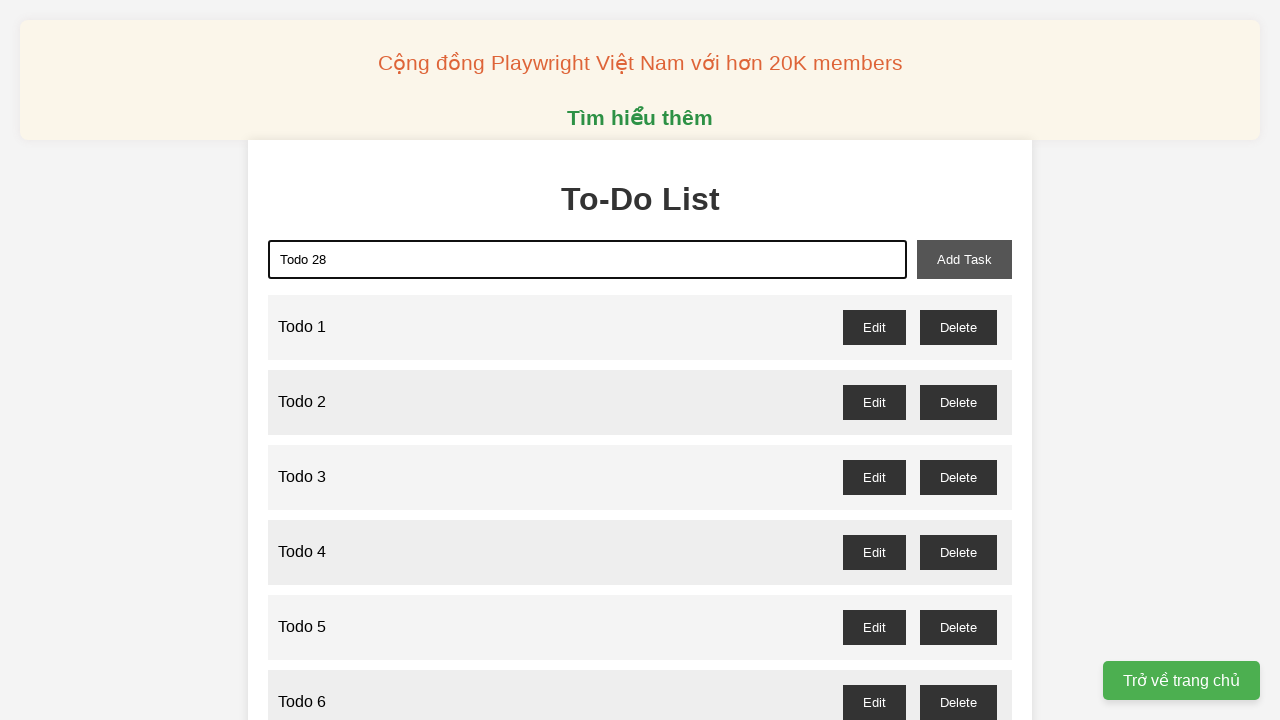

Clicked add task button to create 'Todo 28' at (964, 259) on xpath=//button[@id='add-task']
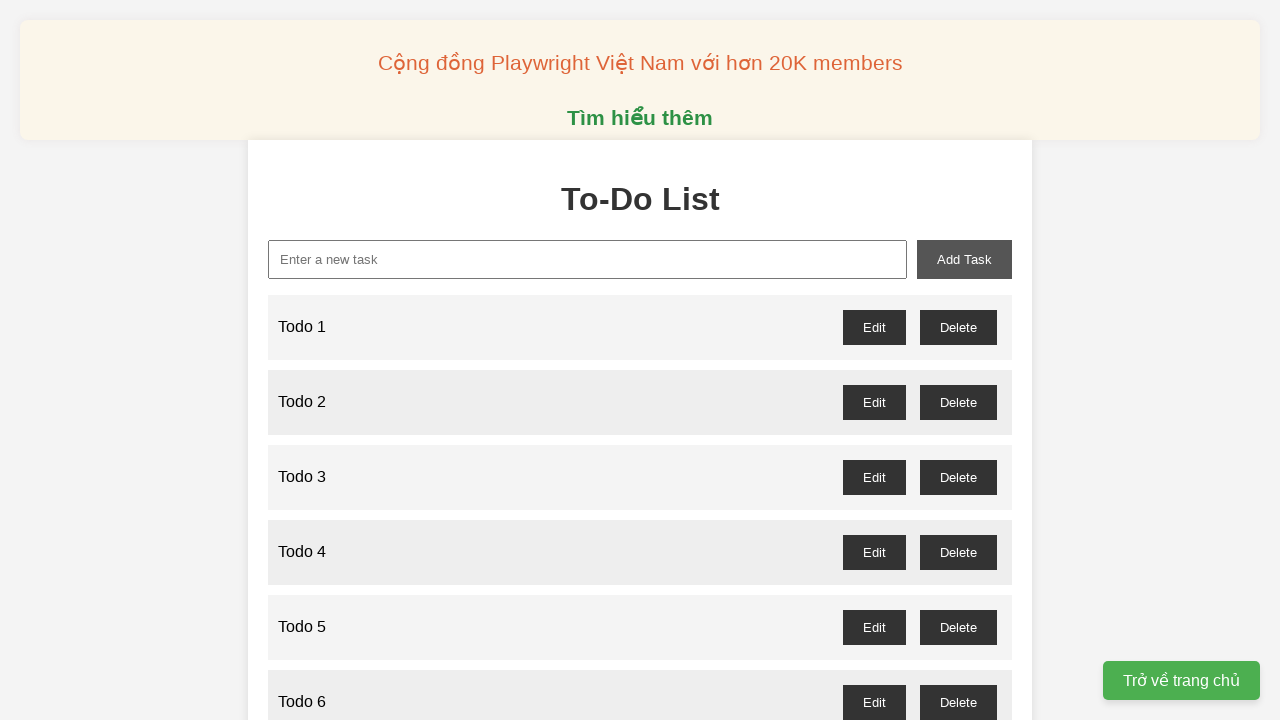

Filled new task input field with 'Todo 29' on //input[@id='new-task']
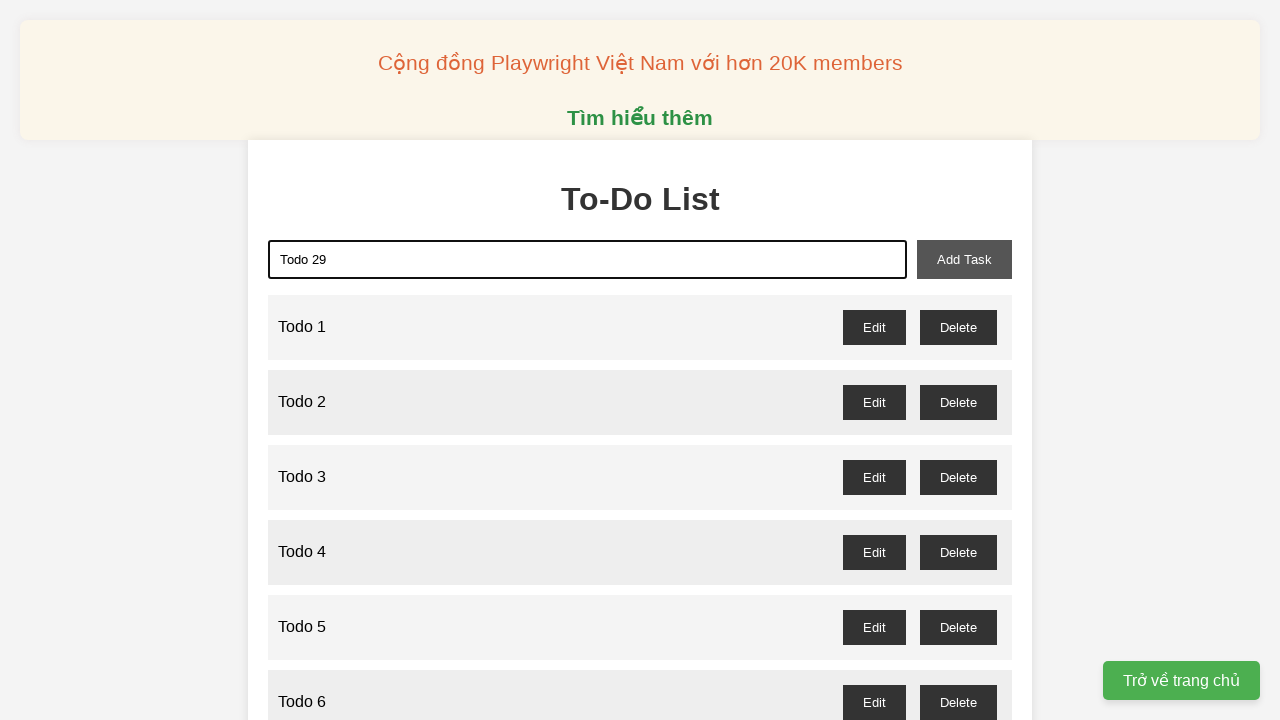

Clicked add task button to create 'Todo 29' at (964, 259) on xpath=//button[@id='add-task']
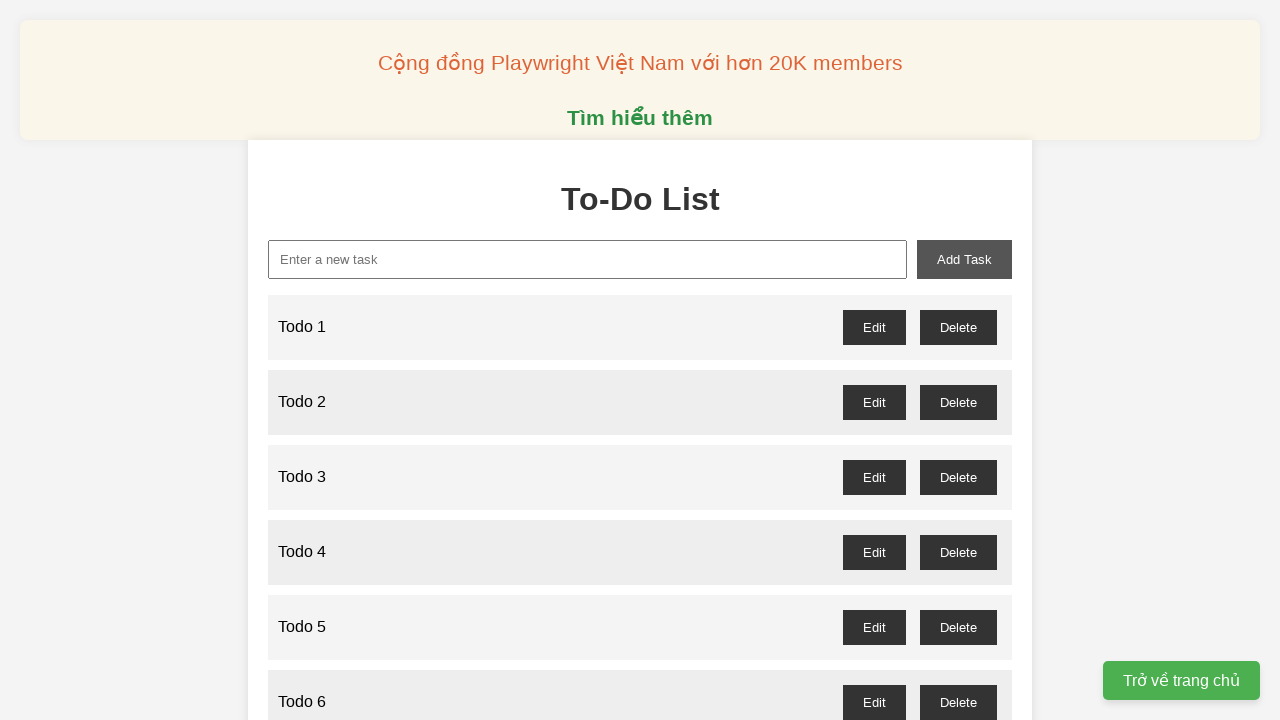

Filled new task input field with 'Todo 30' on //input[@id='new-task']
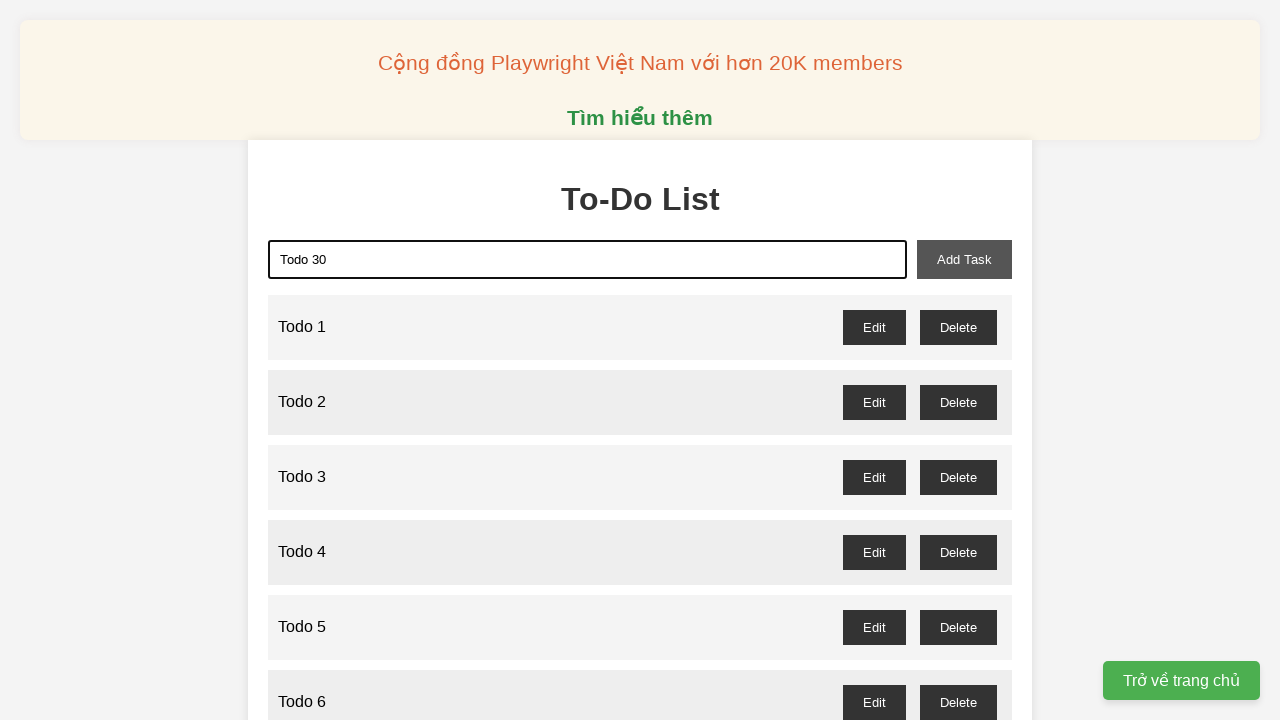

Clicked add task button to create 'Todo 30' at (964, 259) on xpath=//button[@id='add-task']
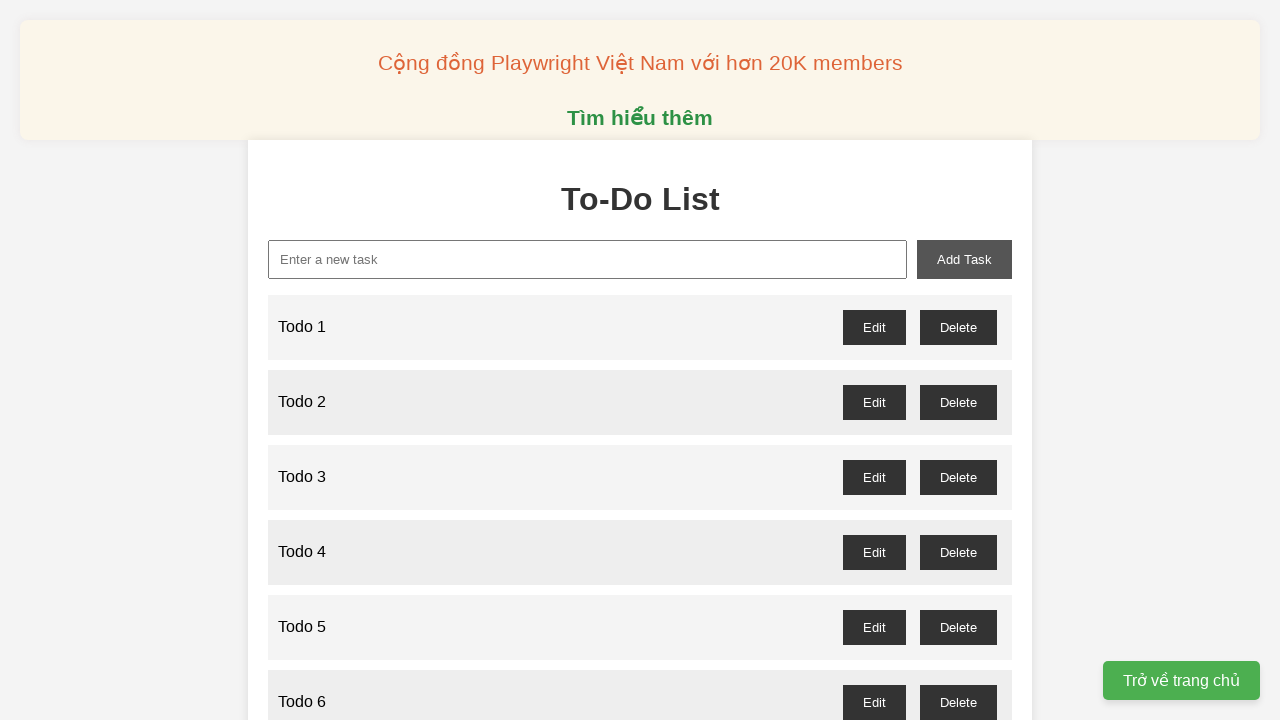

Filled new task input field with 'Todo 31' on //input[@id='new-task']
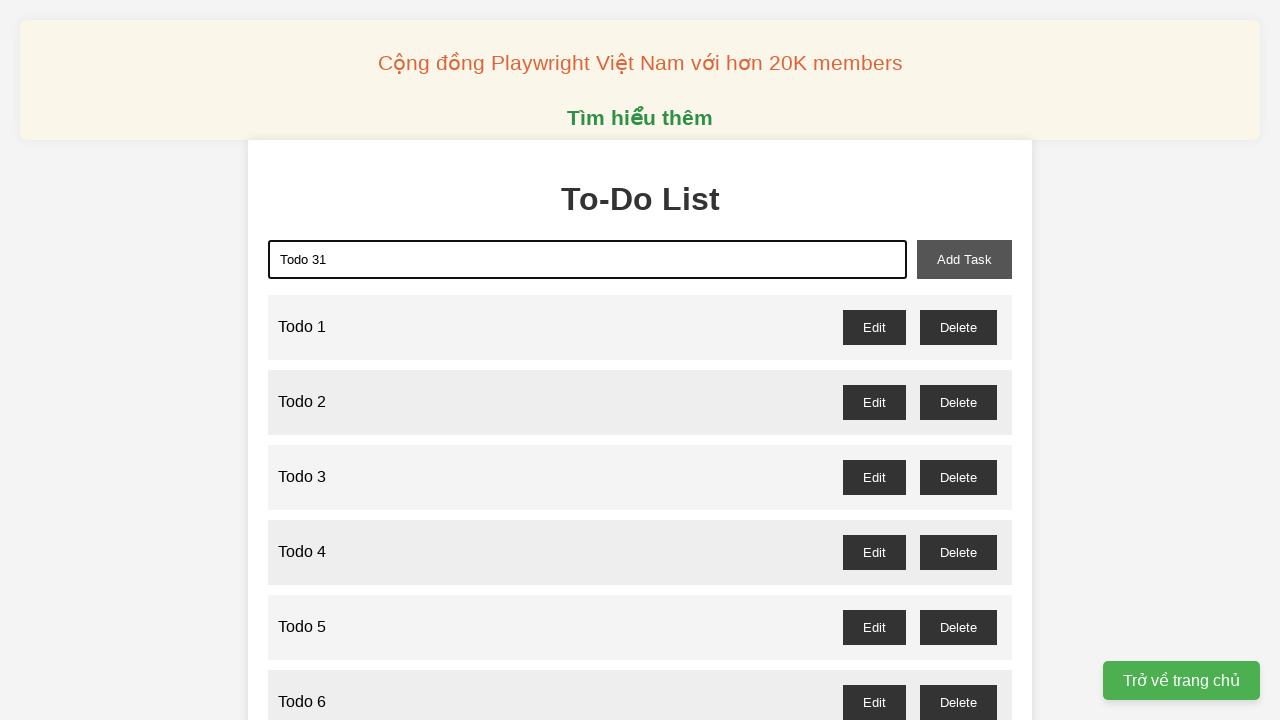

Clicked add task button to create 'Todo 31' at (964, 259) on xpath=//button[@id='add-task']
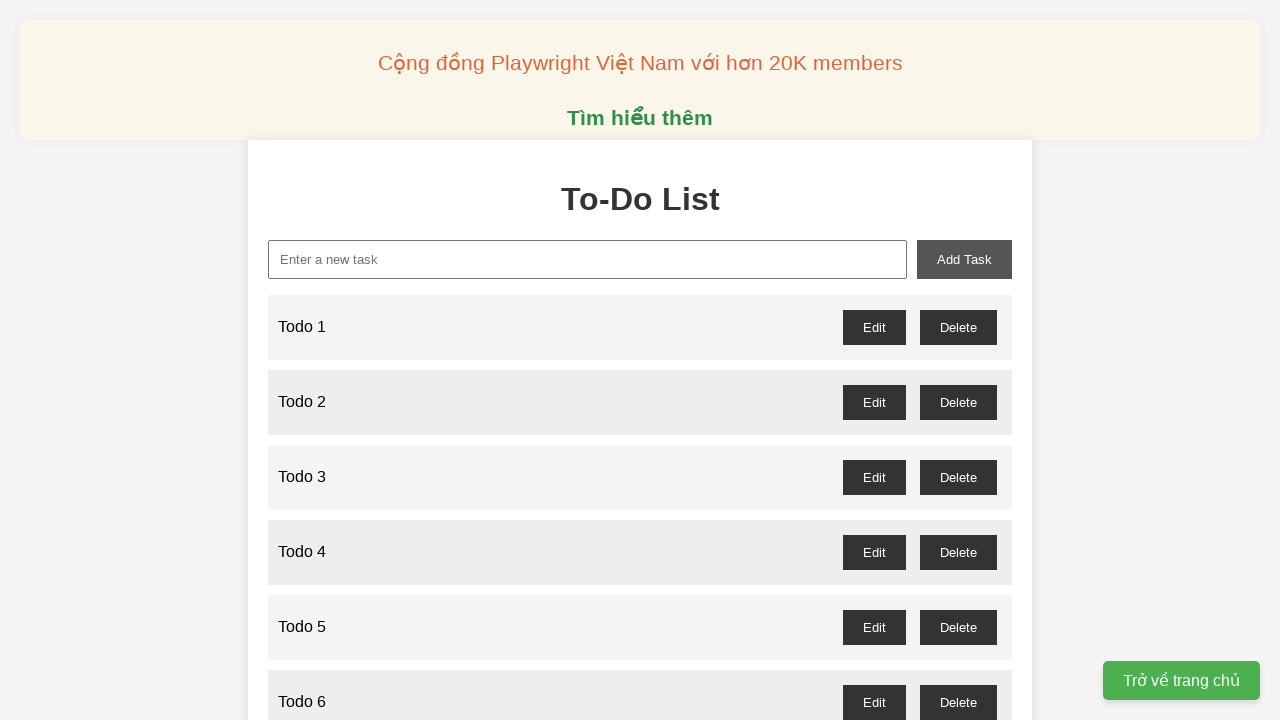

Filled new task input field with 'Todo 32' on //input[@id='new-task']
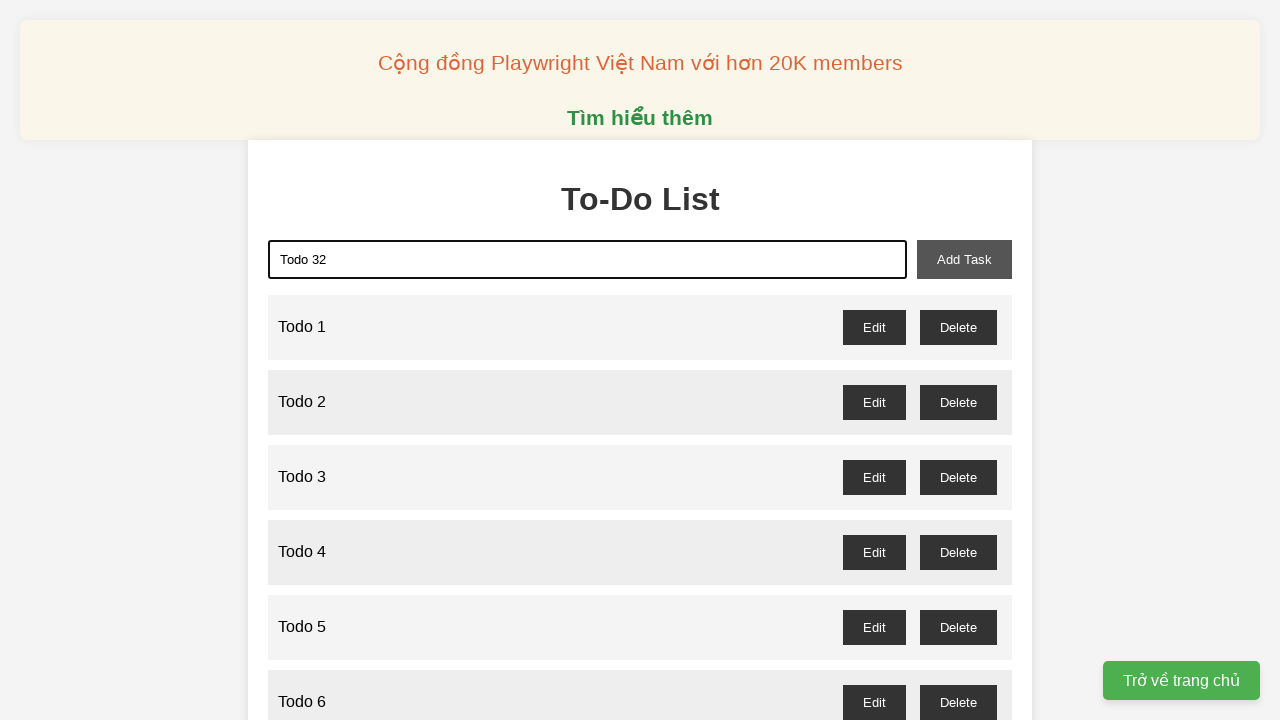

Clicked add task button to create 'Todo 32' at (964, 259) on xpath=//button[@id='add-task']
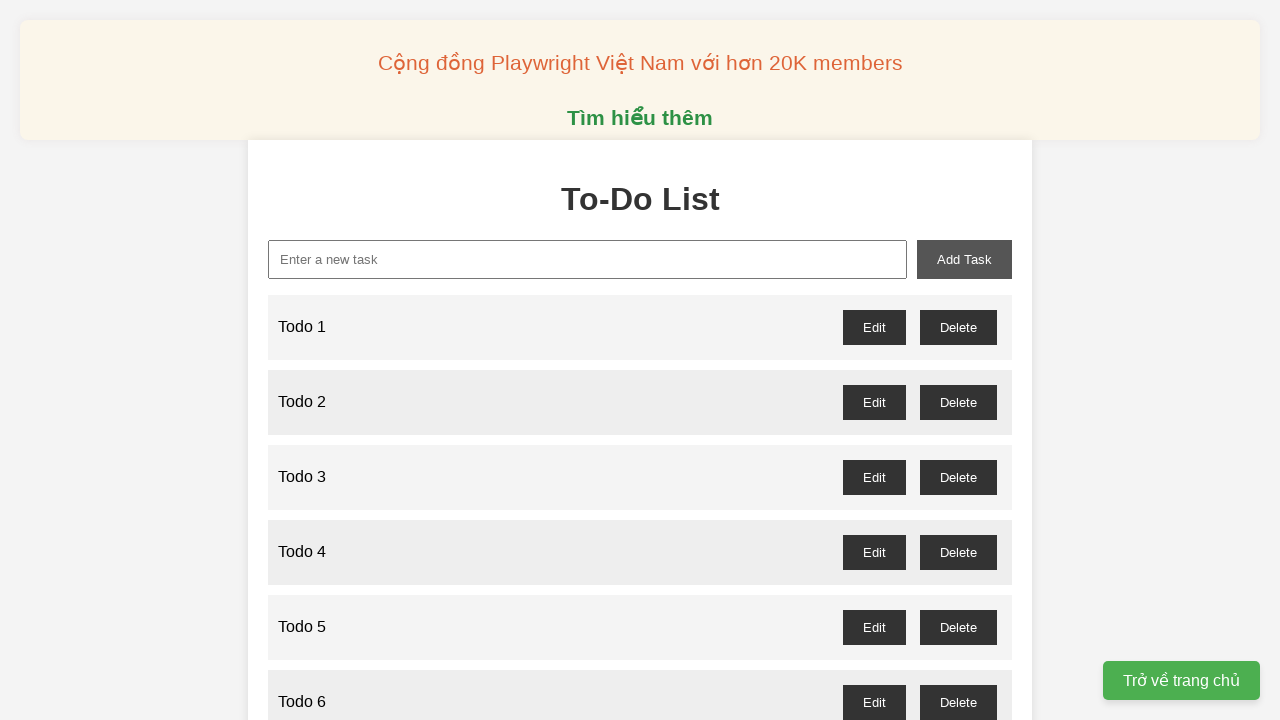

Filled new task input field with 'Todo 33' on //input[@id='new-task']
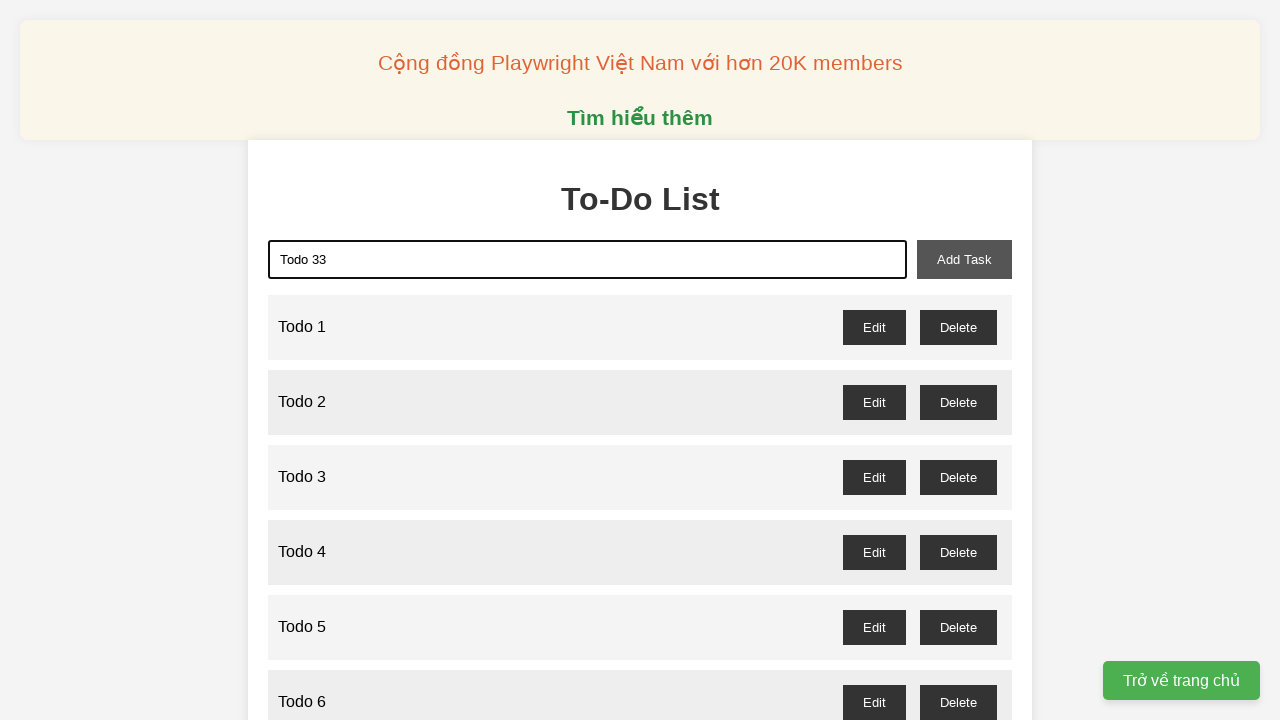

Clicked add task button to create 'Todo 33' at (964, 259) on xpath=//button[@id='add-task']
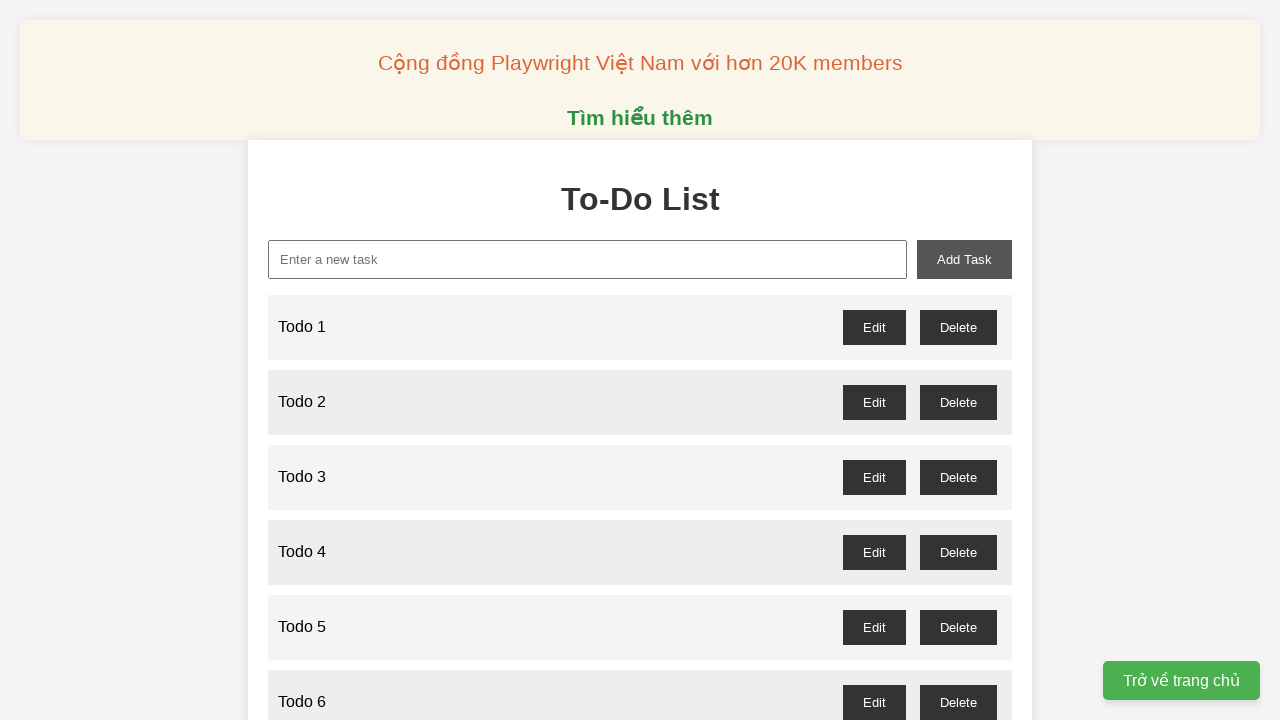

Filled new task input field with 'Todo 34' on //input[@id='new-task']
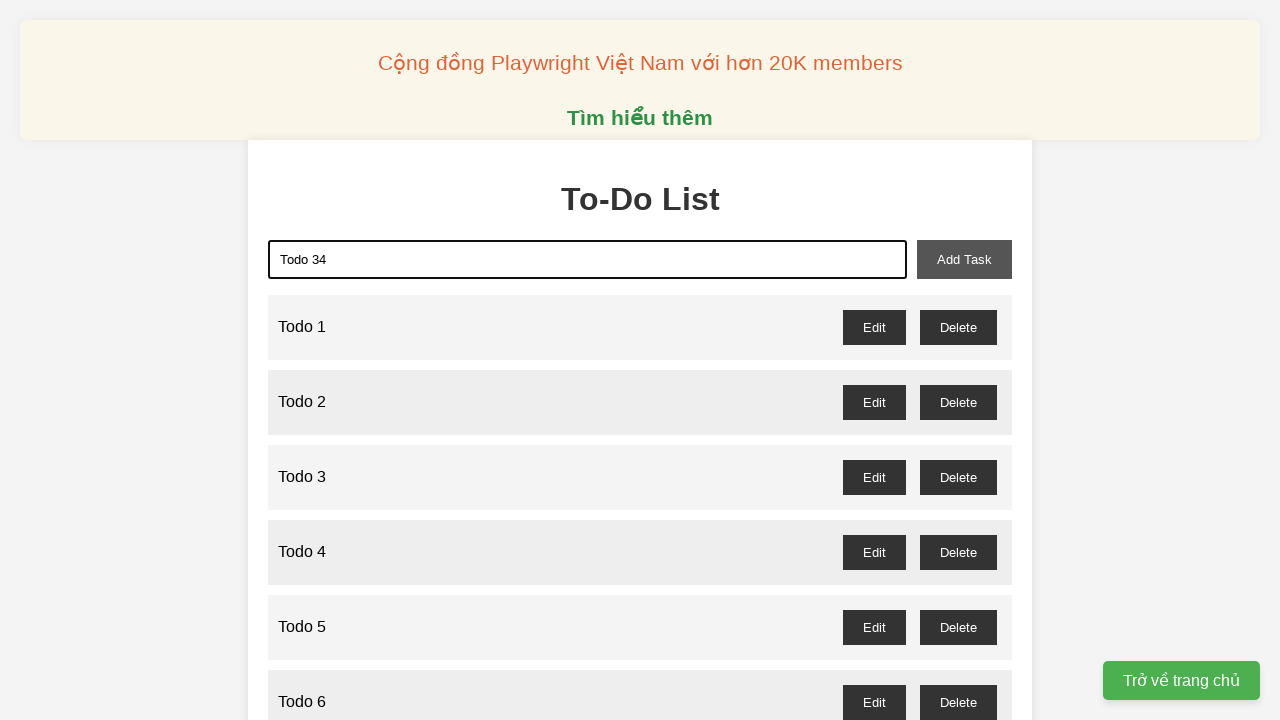

Clicked add task button to create 'Todo 34' at (964, 259) on xpath=//button[@id='add-task']
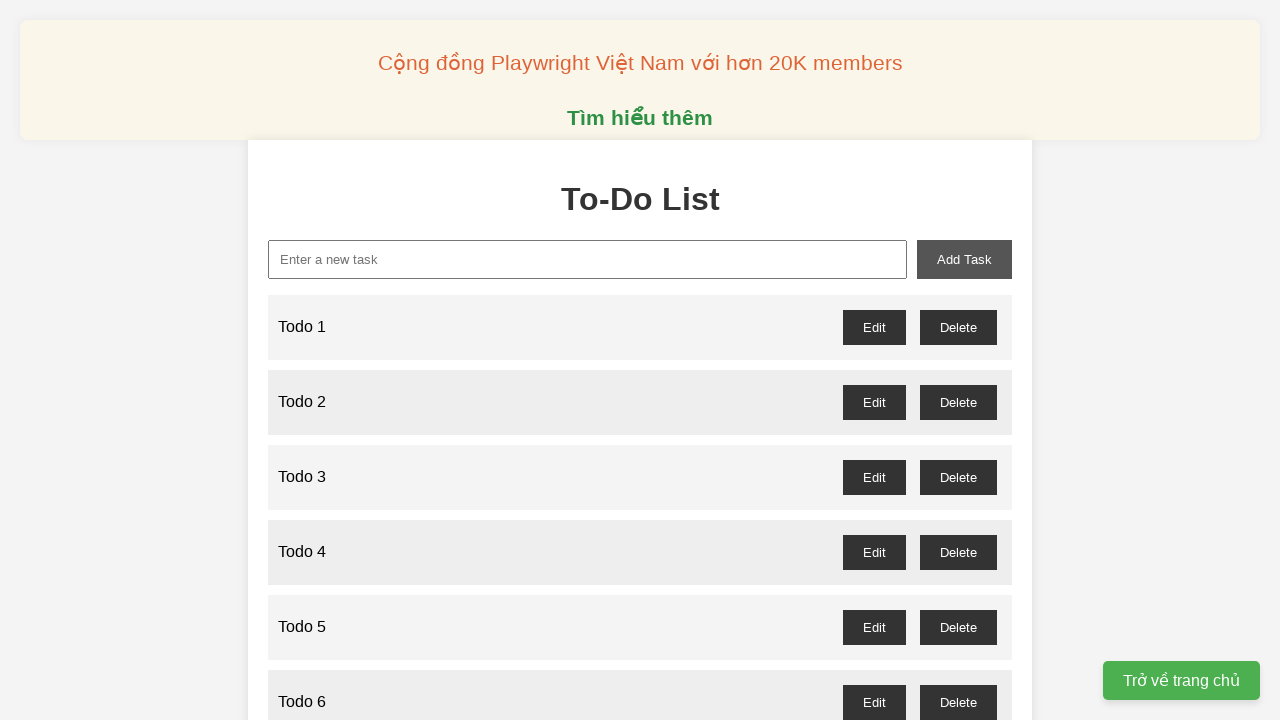

Filled new task input field with 'Todo 35' on //input[@id='new-task']
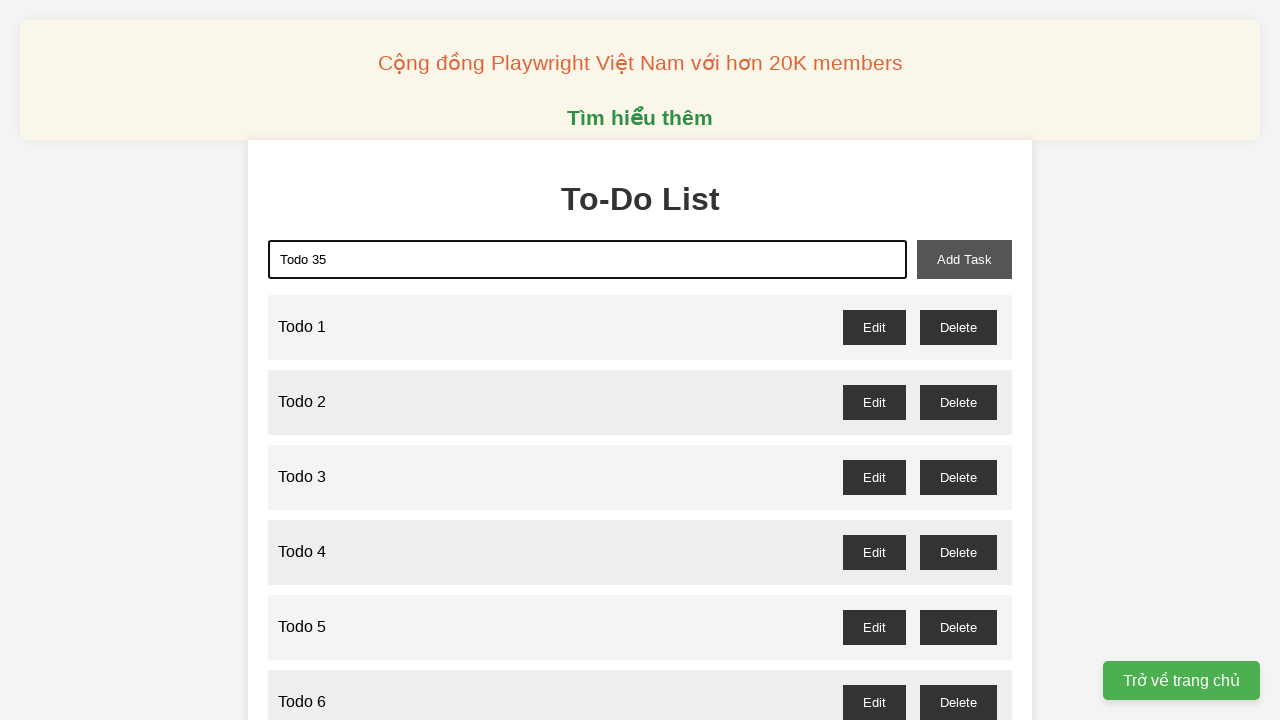

Clicked add task button to create 'Todo 35' at (964, 259) on xpath=//button[@id='add-task']
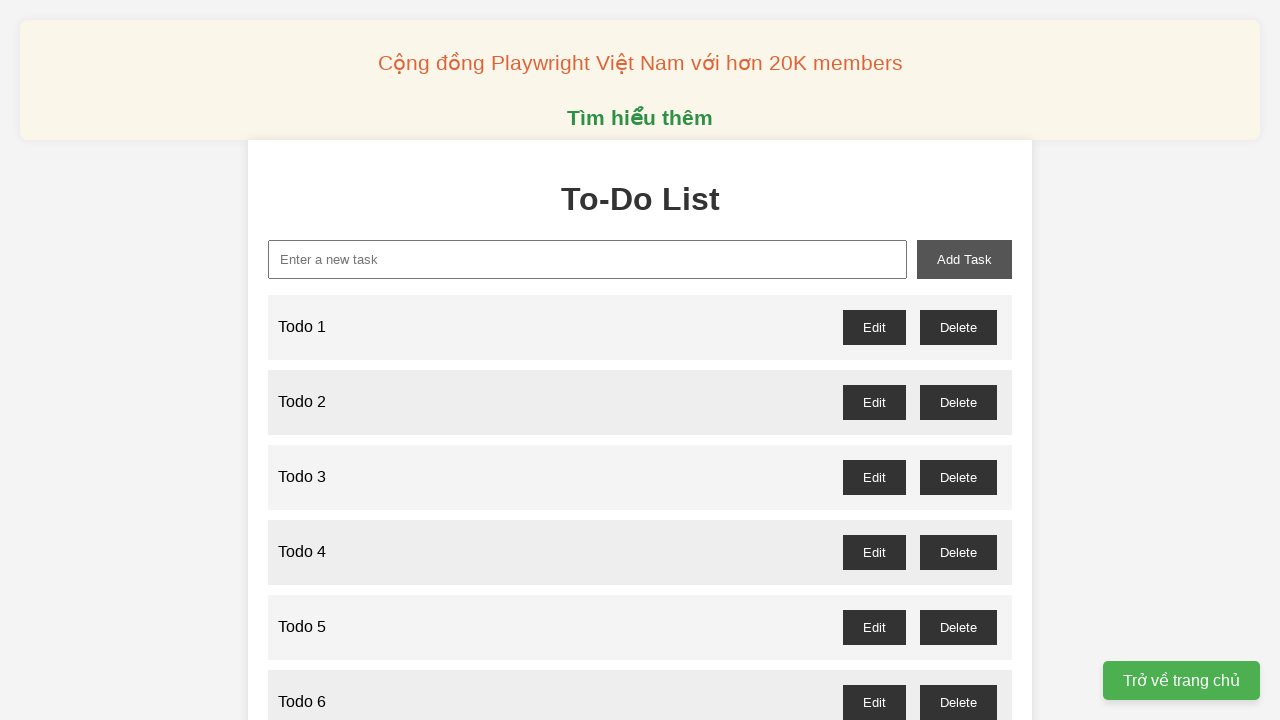

Filled new task input field with 'Todo 36' on //input[@id='new-task']
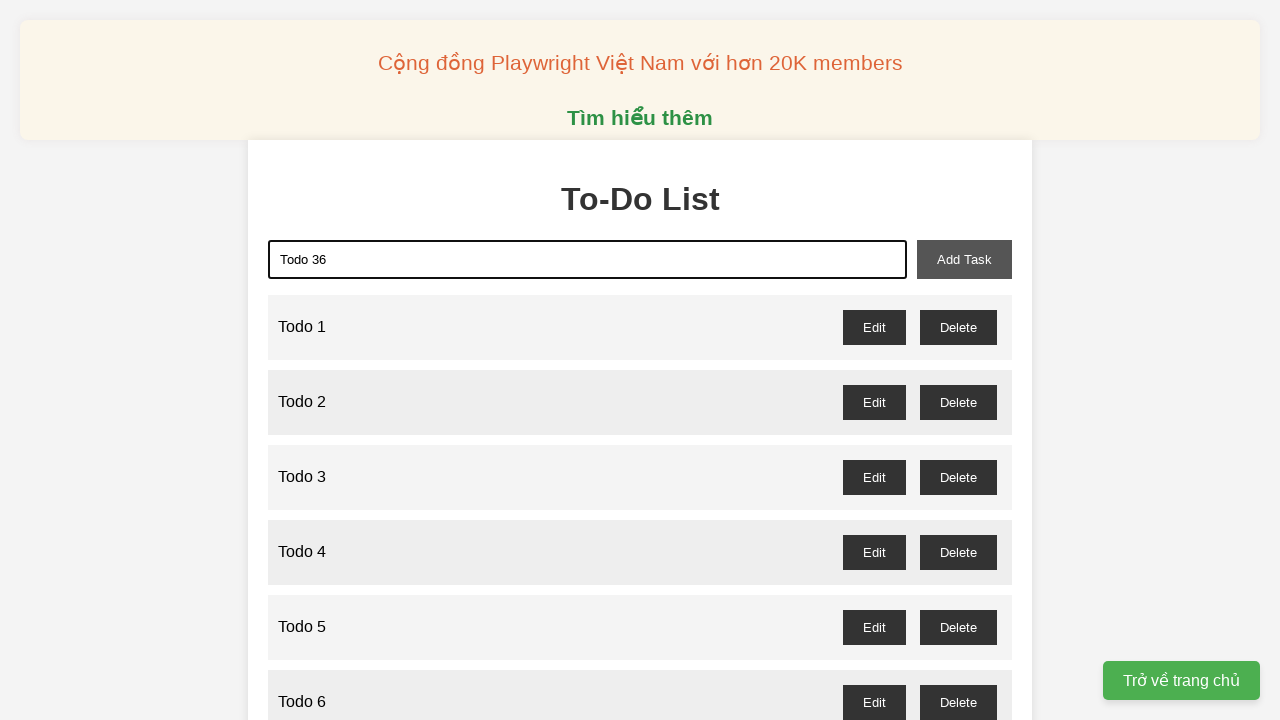

Clicked add task button to create 'Todo 36' at (964, 259) on xpath=//button[@id='add-task']
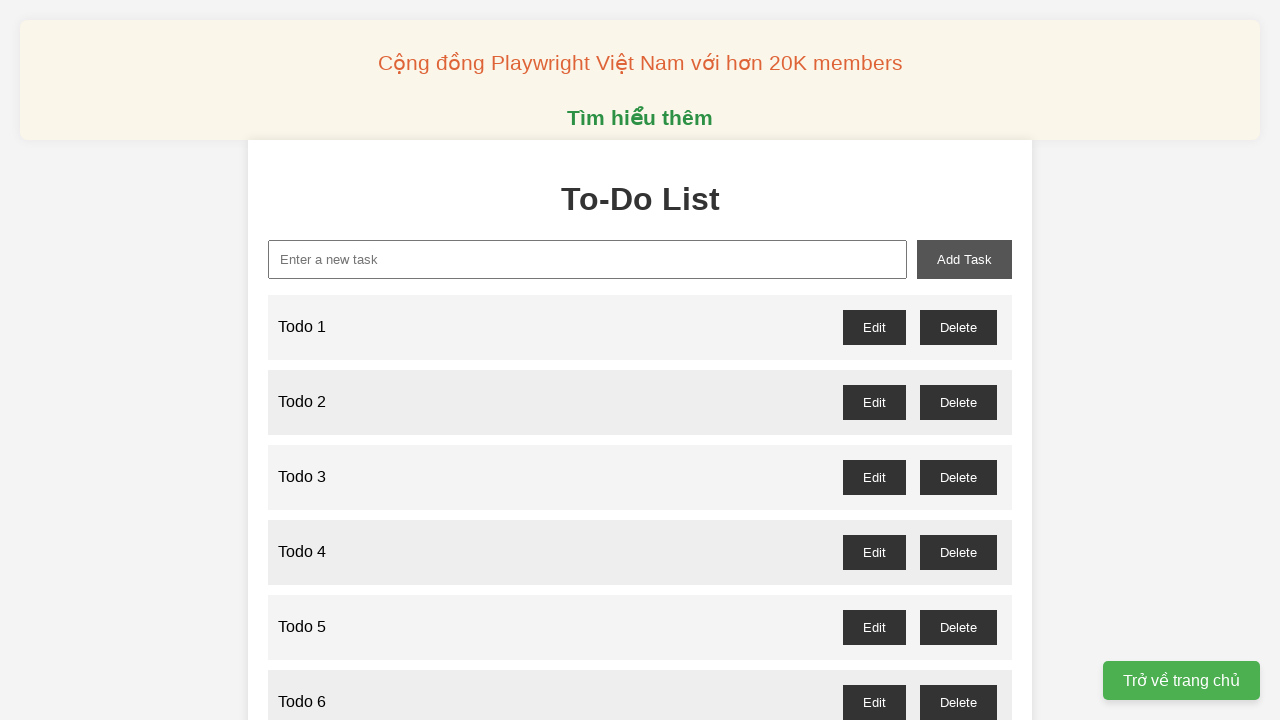

Filled new task input field with 'Todo 37' on //input[@id='new-task']
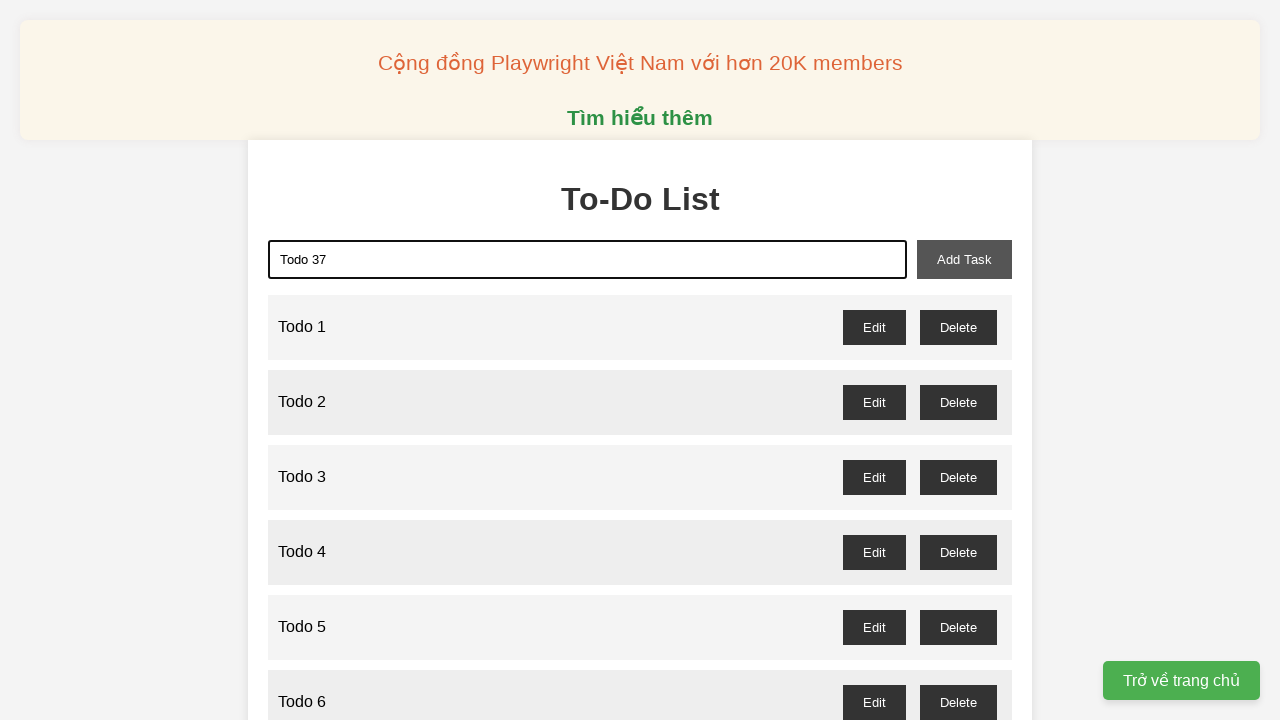

Clicked add task button to create 'Todo 37' at (964, 259) on xpath=//button[@id='add-task']
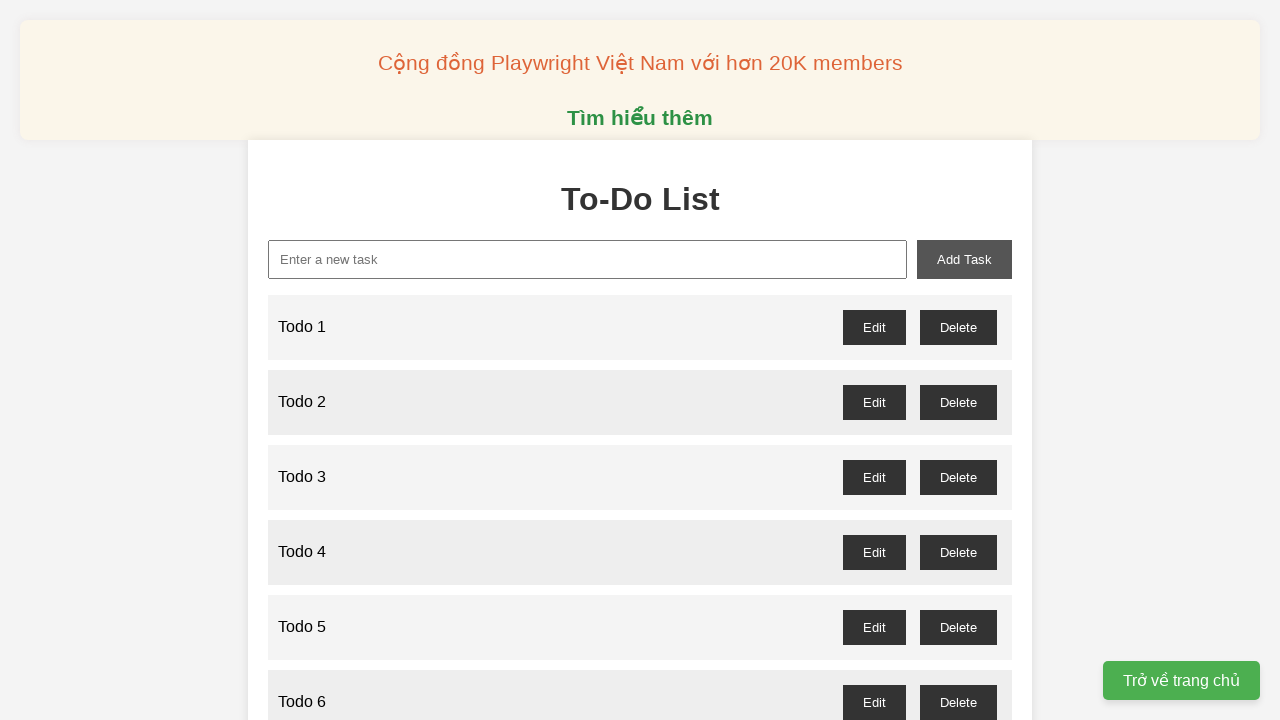

Filled new task input field with 'Todo 38' on //input[@id='new-task']
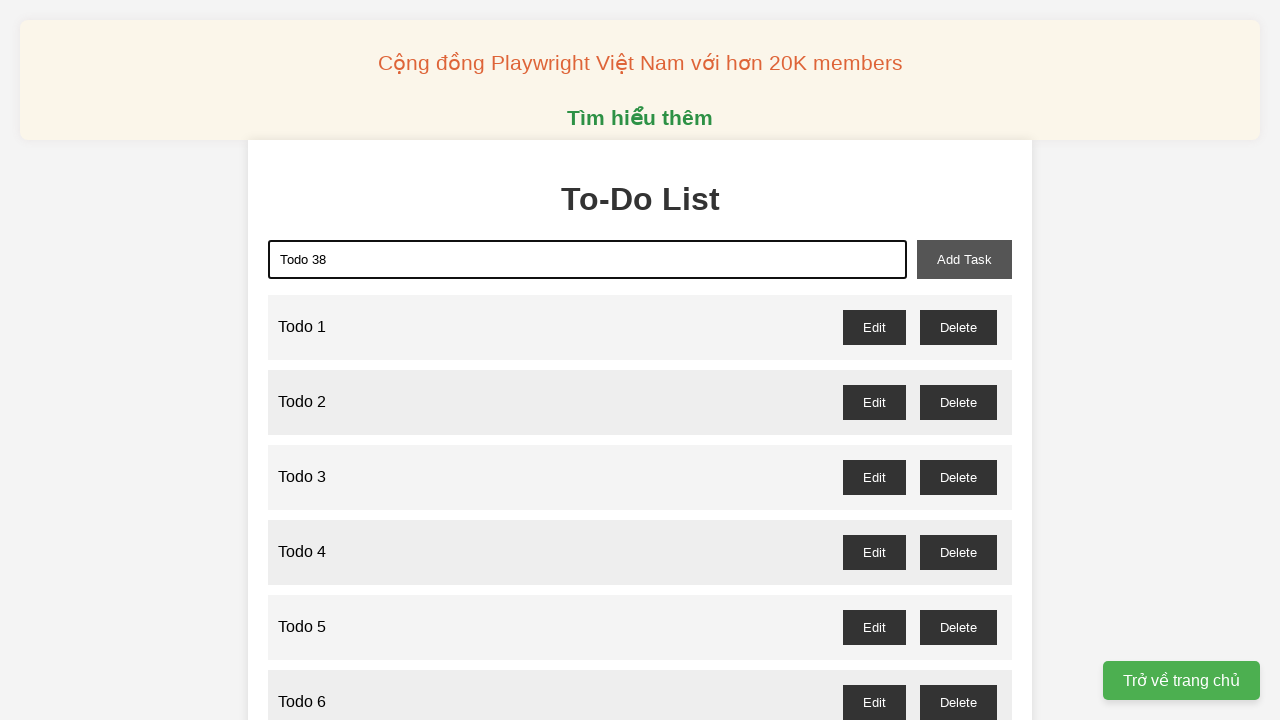

Clicked add task button to create 'Todo 38' at (964, 259) on xpath=//button[@id='add-task']
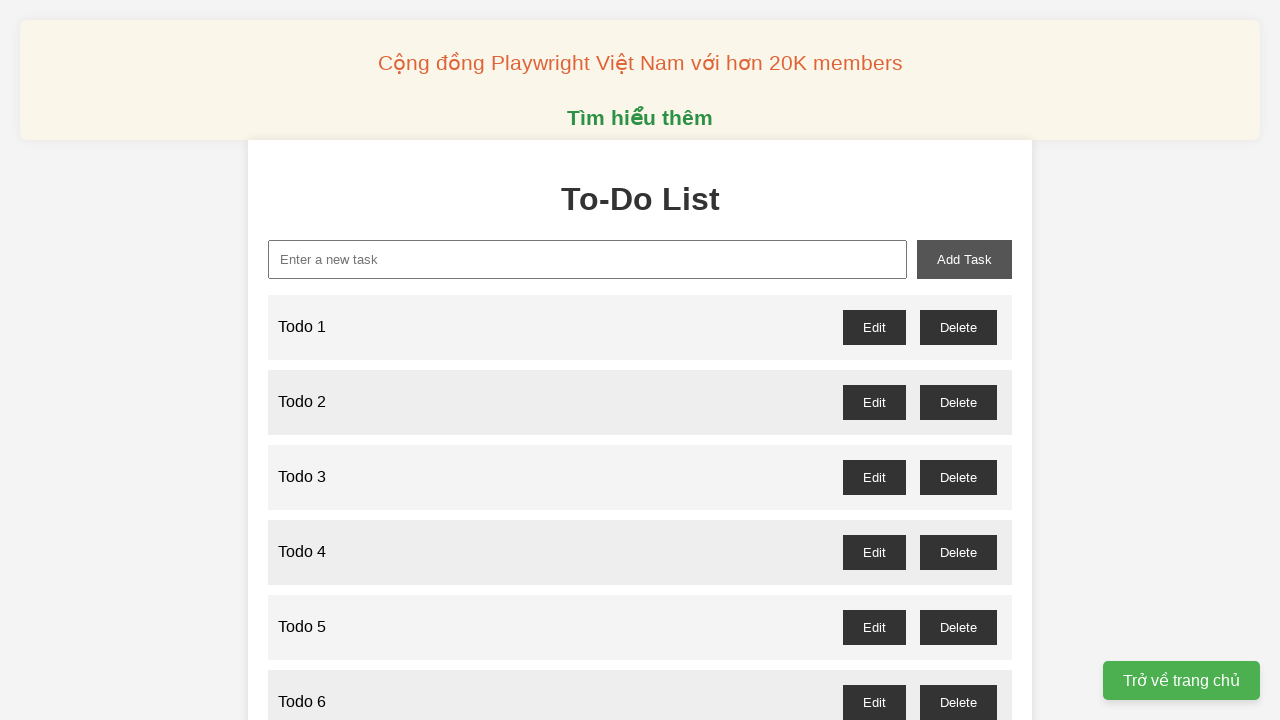

Filled new task input field with 'Todo 39' on //input[@id='new-task']
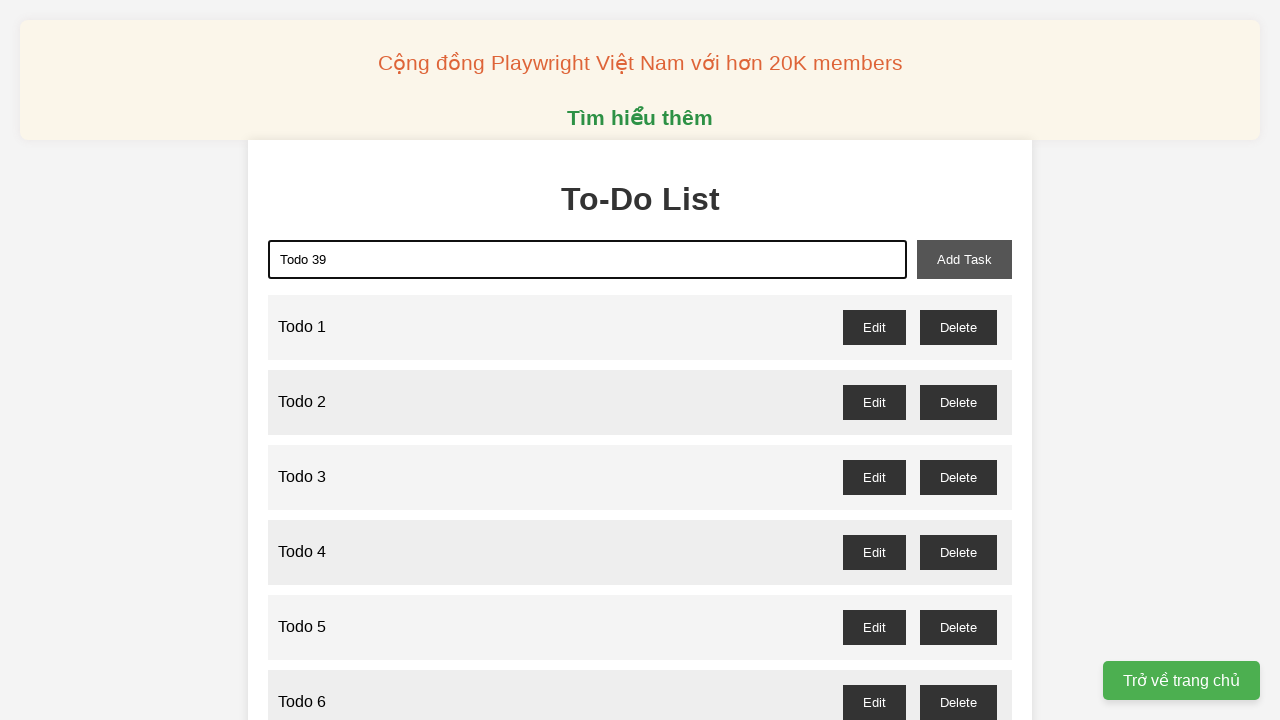

Clicked add task button to create 'Todo 39' at (964, 259) on xpath=//button[@id='add-task']
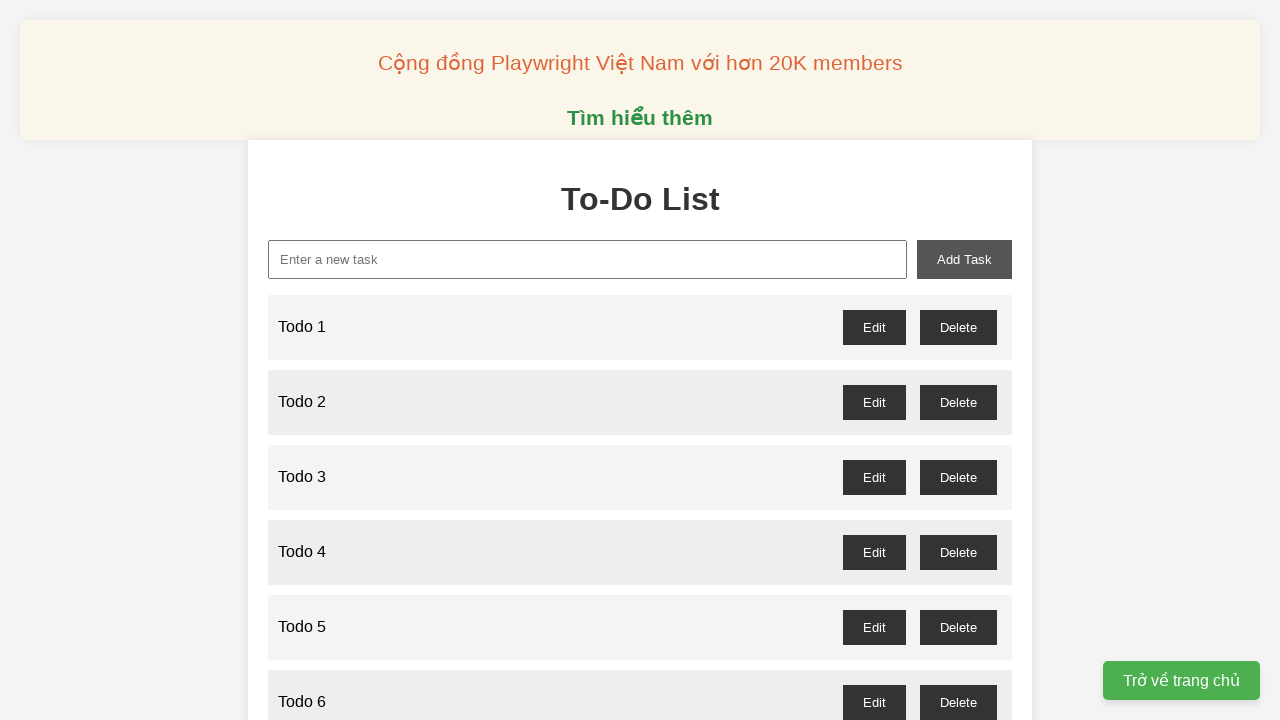

Filled new task input field with 'Todo 40' on //input[@id='new-task']
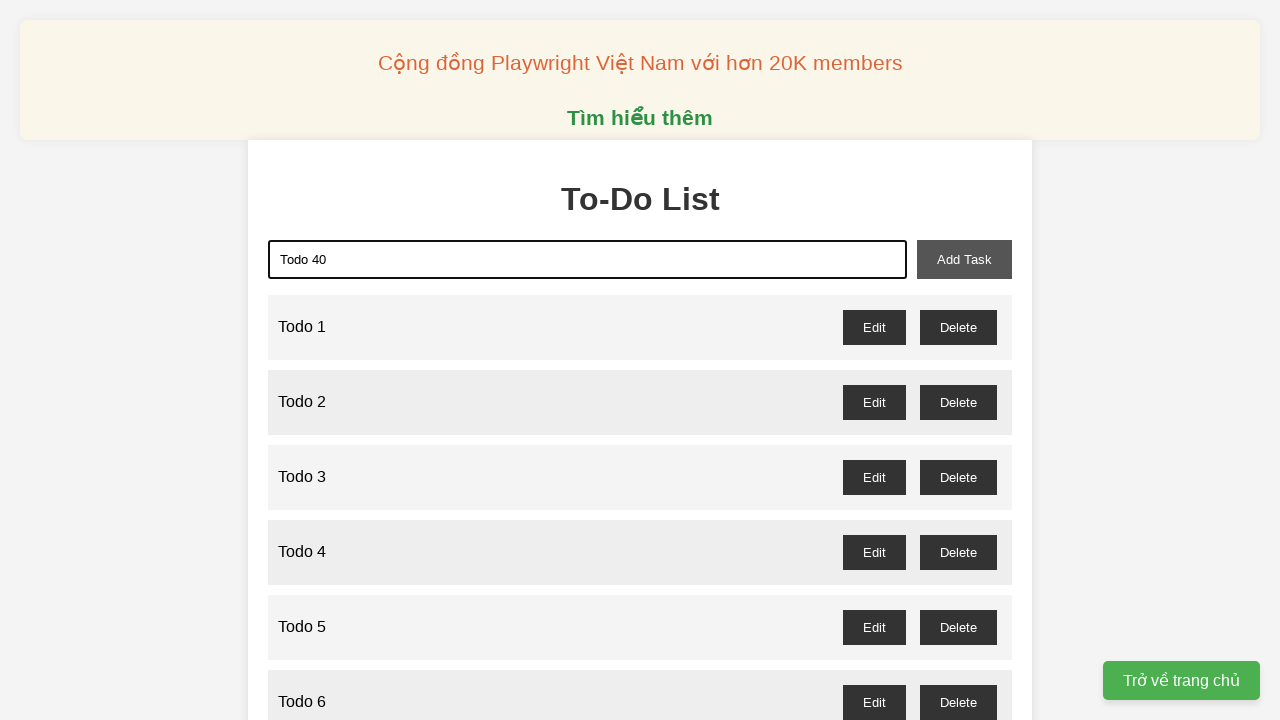

Clicked add task button to create 'Todo 40' at (964, 259) on xpath=//button[@id='add-task']
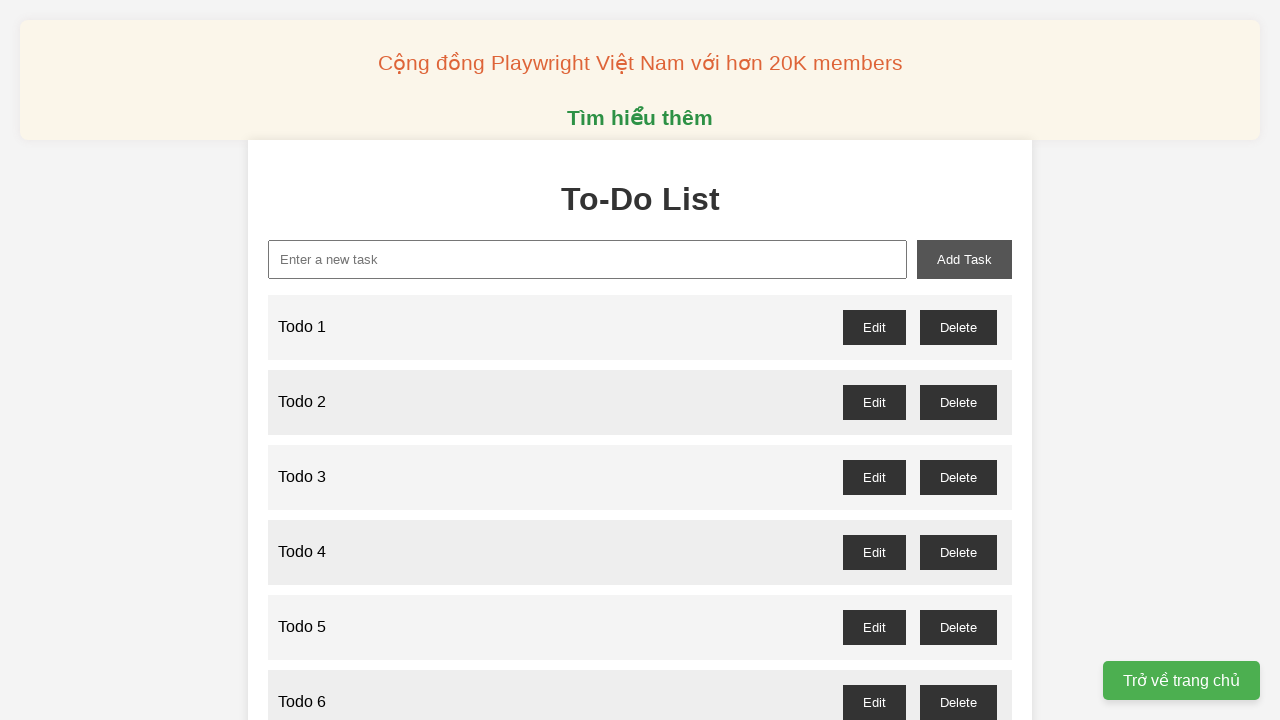

Filled new task input field with 'Todo 41' on //input[@id='new-task']
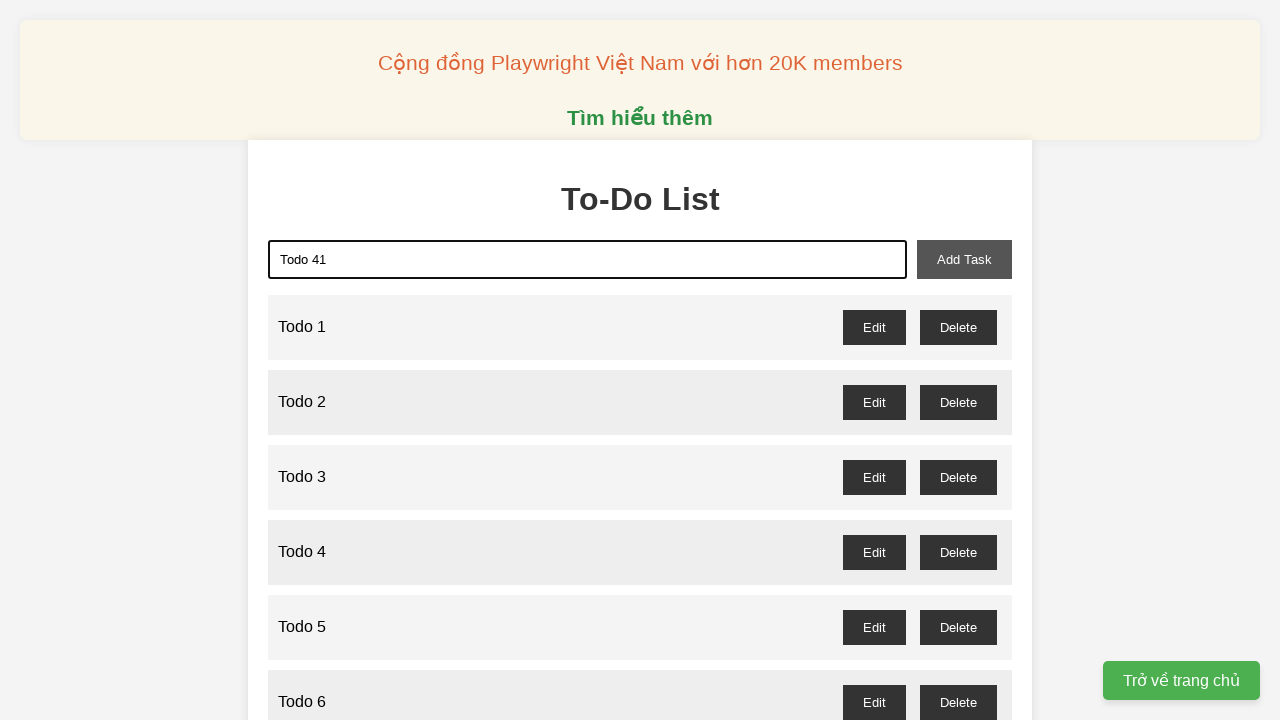

Clicked add task button to create 'Todo 41' at (964, 259) on xpath=//button[@id='add-task']
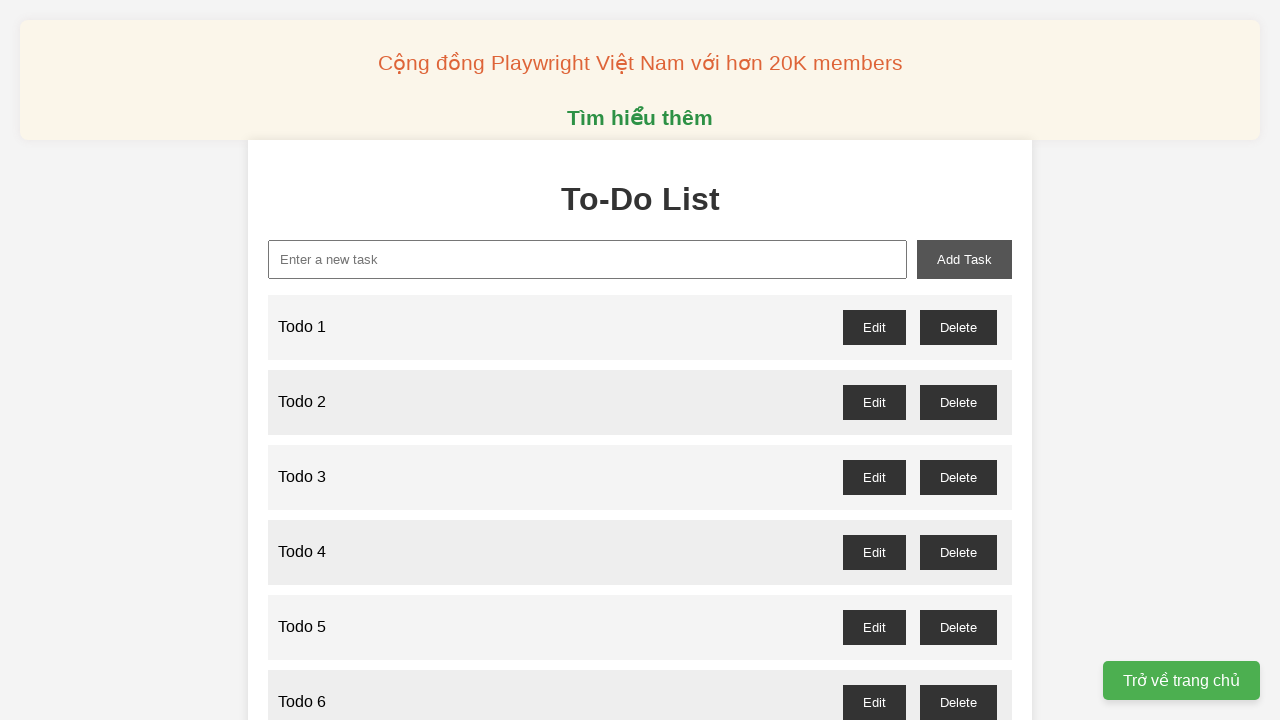

Filled new task input field with 'Todo 42' on //input[@id='new-task']
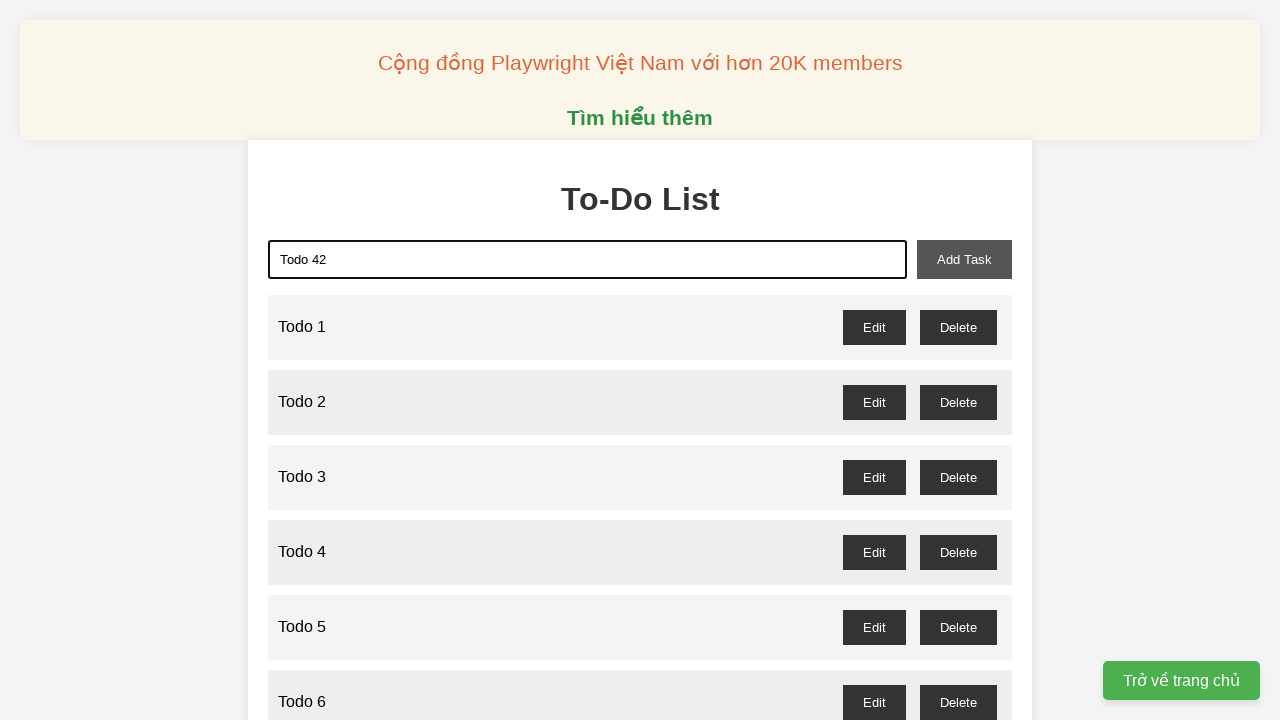

Clicked add task button to create 'Todo 42' at (964, 259) on xpath=//button[@id='add-task']
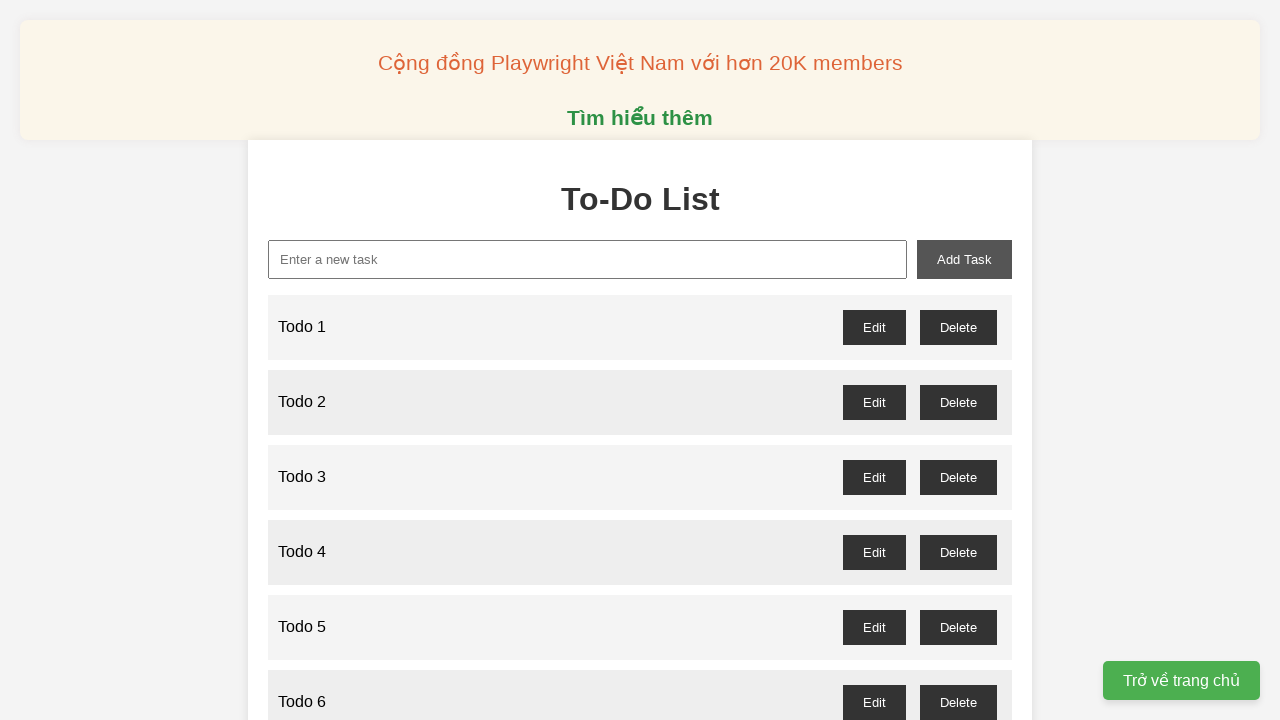

Filled new task input field with 'Todo 43' on //input[@id='new-task']
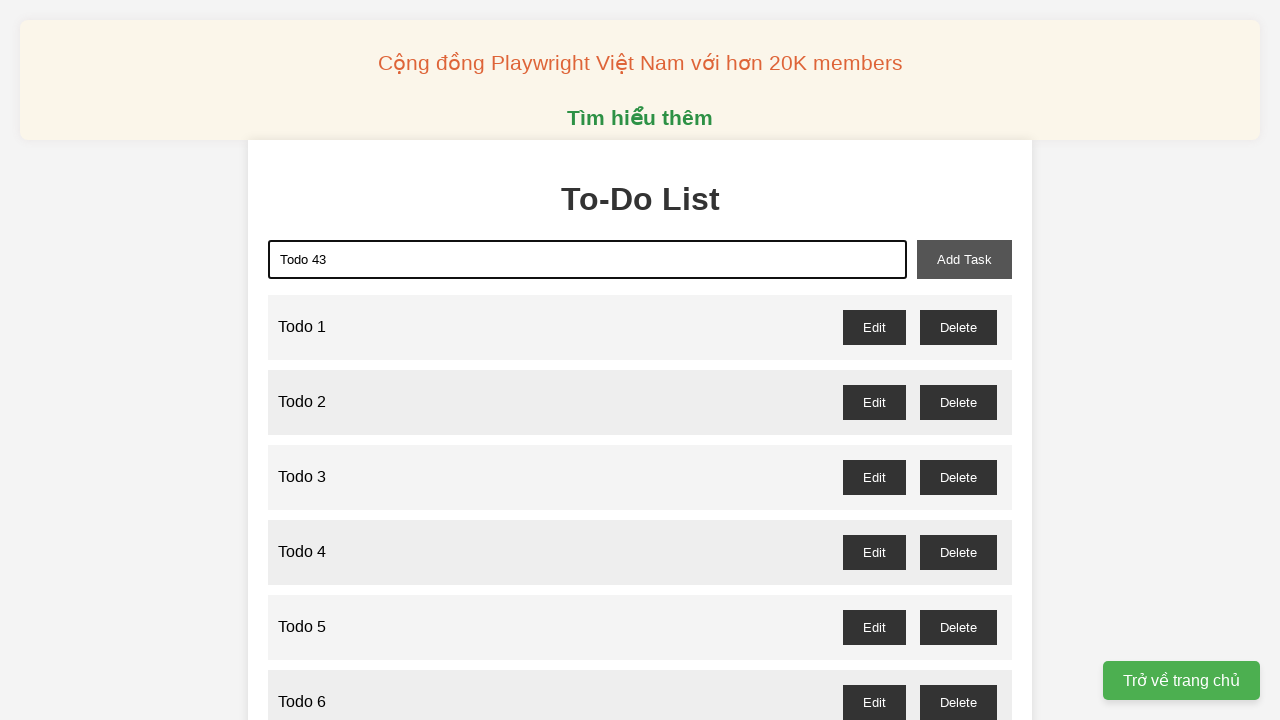

Clicked add task button to create 'Todo 43' at (964, 259) on xpath=//button[@id='add-task']
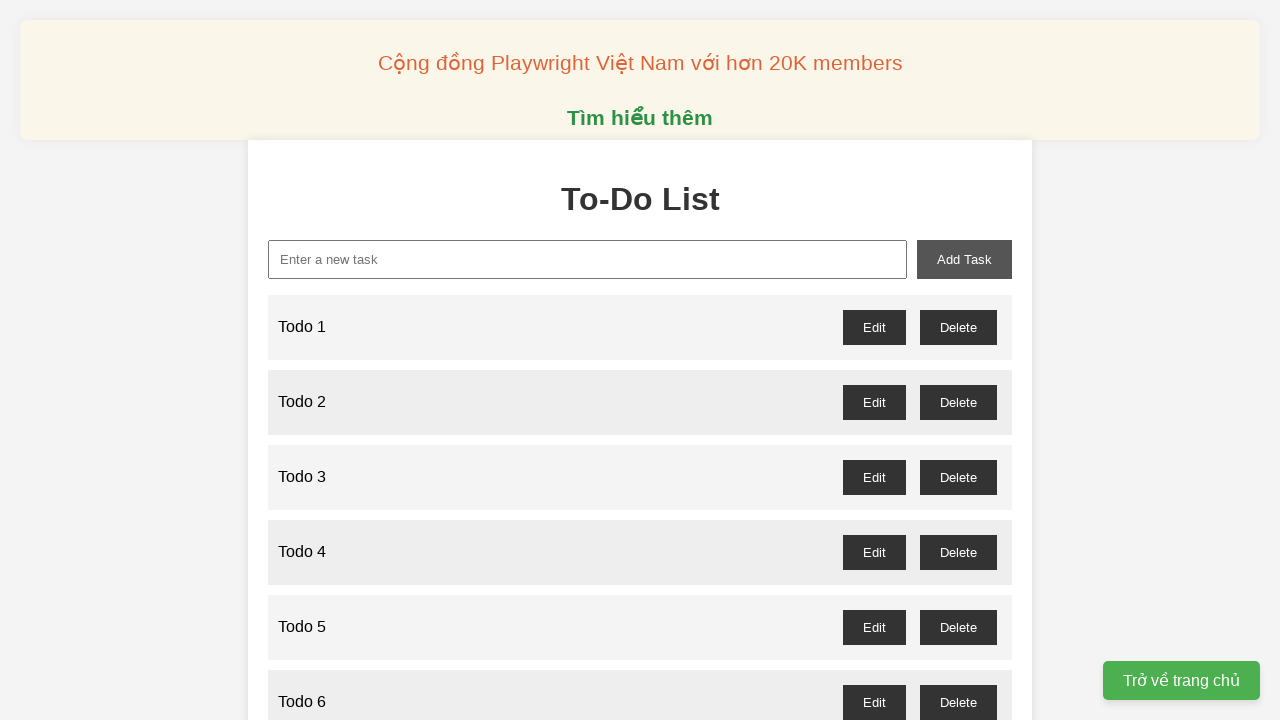

Filled new task input field with 'Todo 44' on //input[@id='new-task']
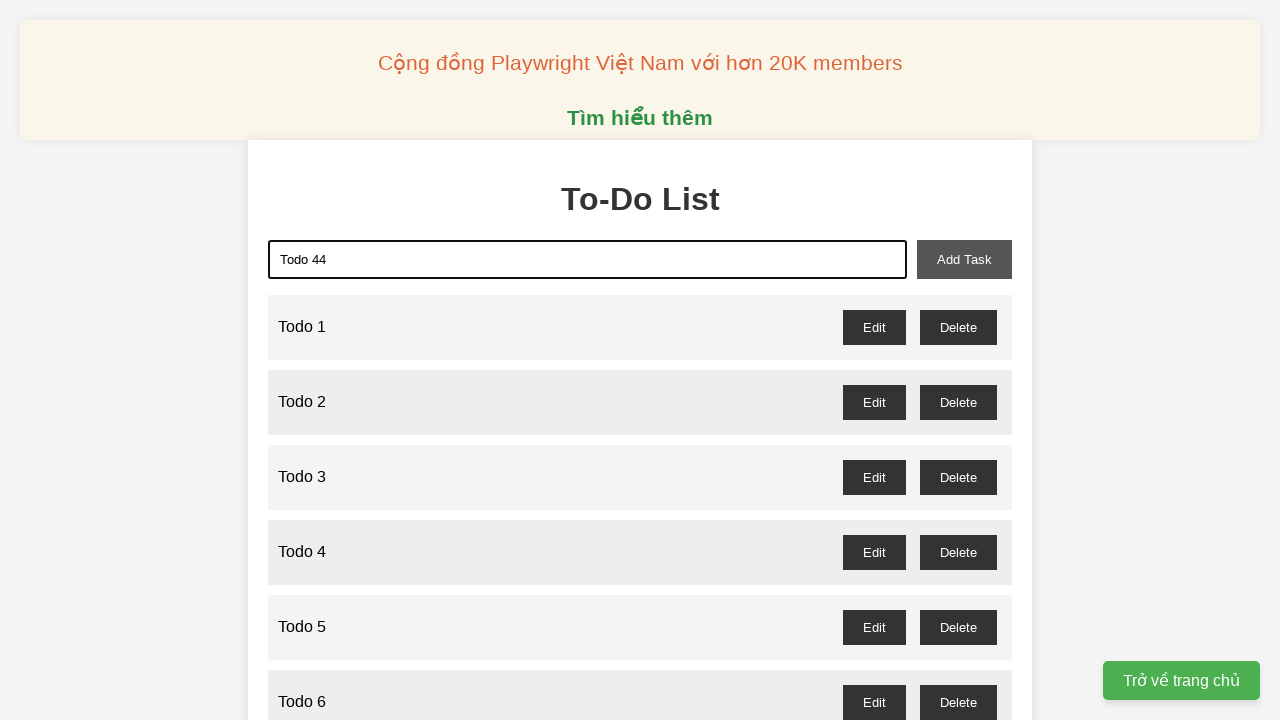

Clicked add task button to create 'Todo 44' at (964, 259) on xpath=//button[@id='add-task']
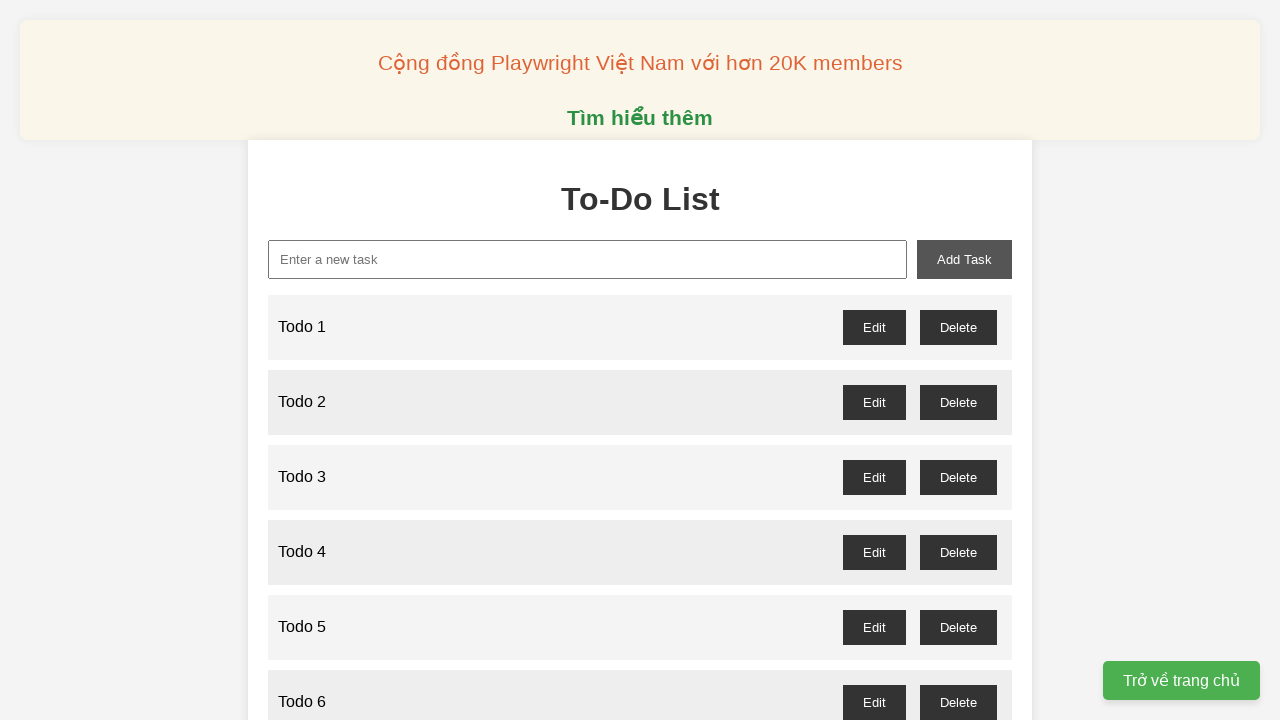

Filled new task input field with 'Todo 45' on //input[@id='new-task']
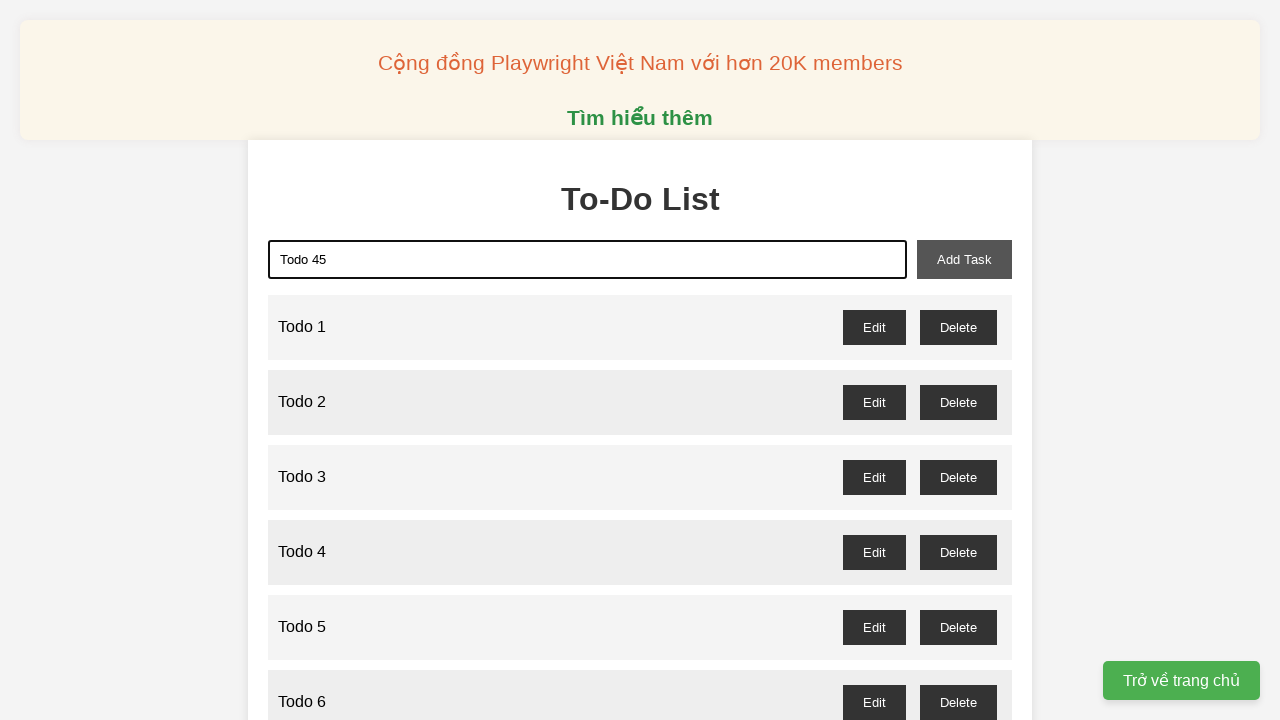

Clicked add task button to create 'Todo 45' at (964, 259) on xpath=//button[@id='add-task']
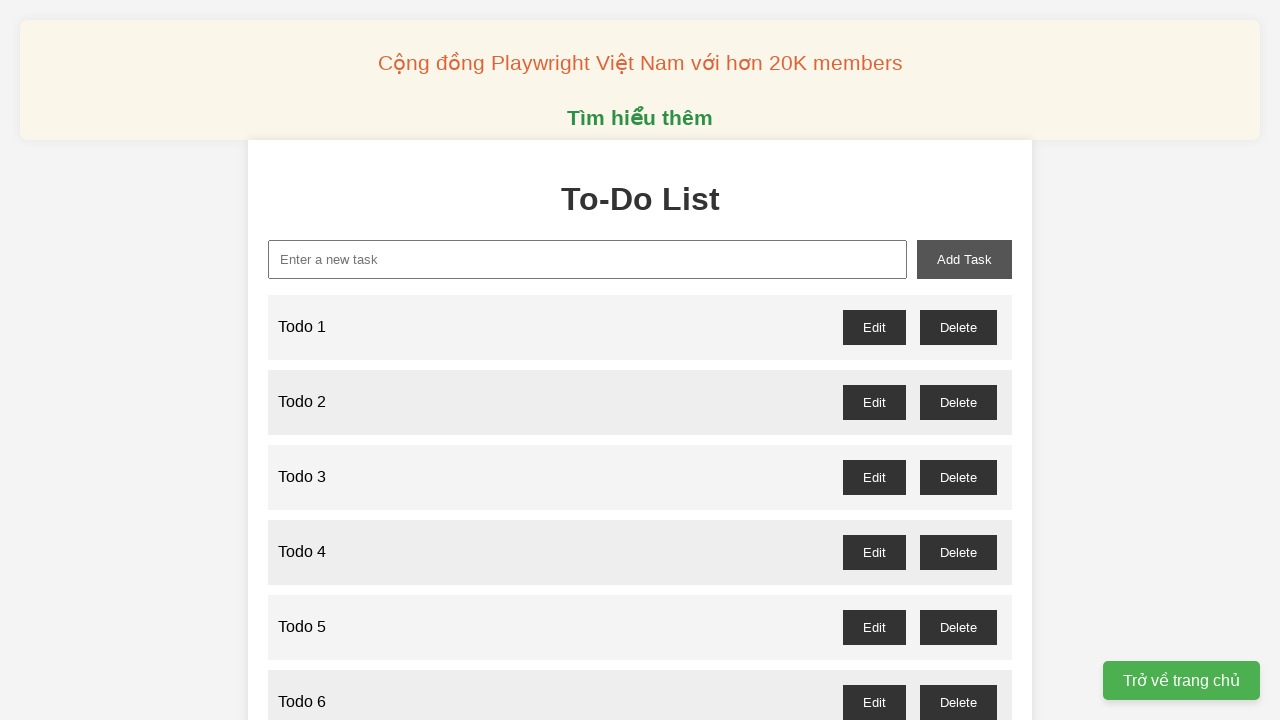

Filled new task input field with 'Todo 46' on //input[@id='new-task']
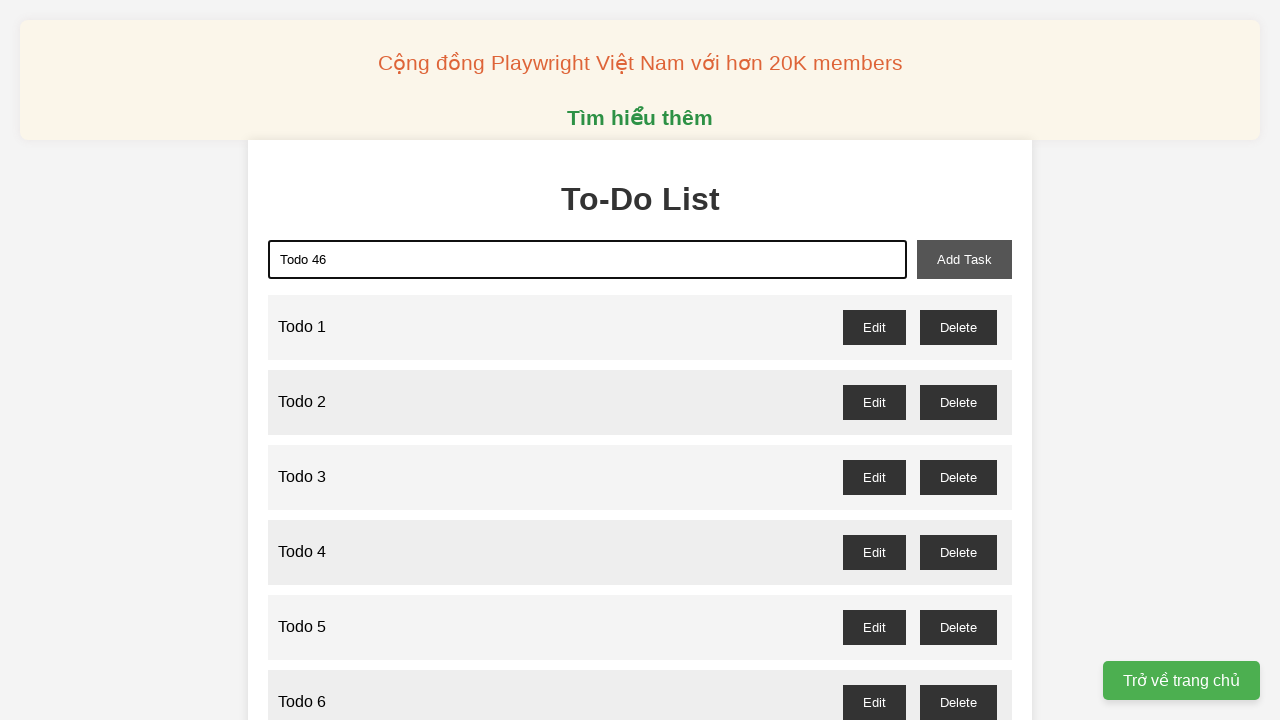

Clicked add task button to create 'Todo 46' at (964, 259) on xpath=//button[@id='add-task']
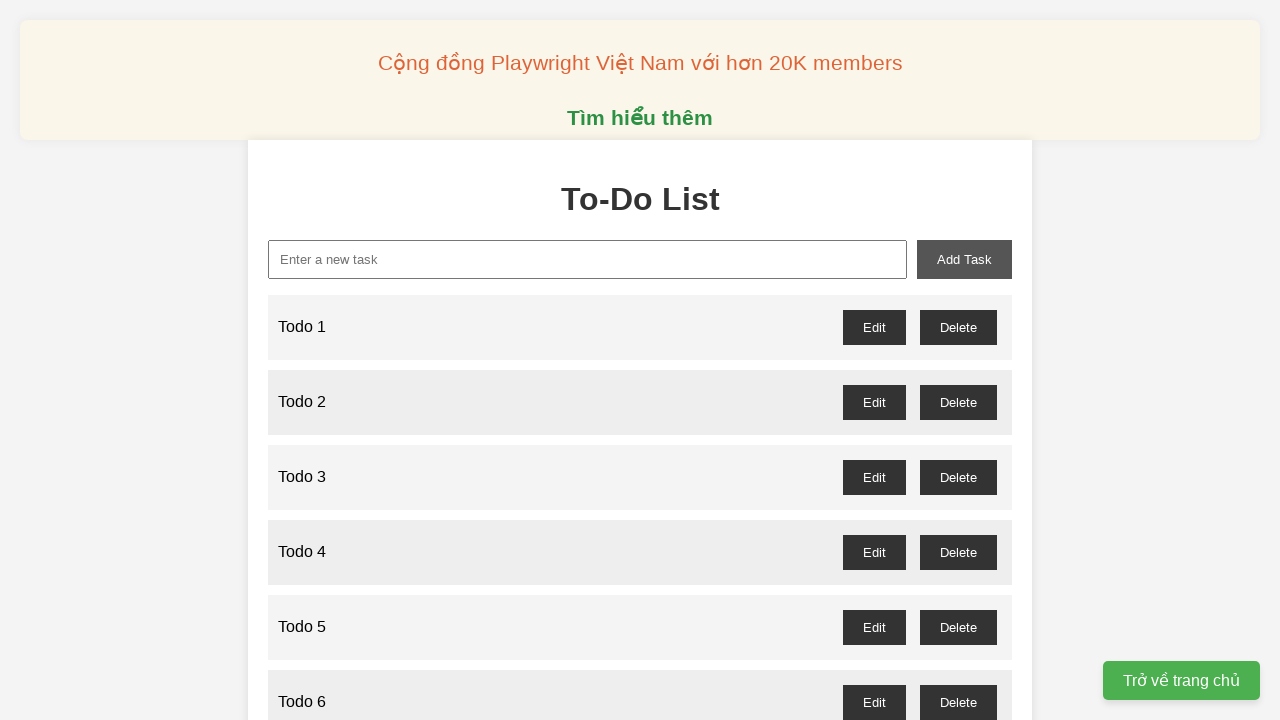

Filled new task input field with 'Todo 47' on //input[@id='new-task']
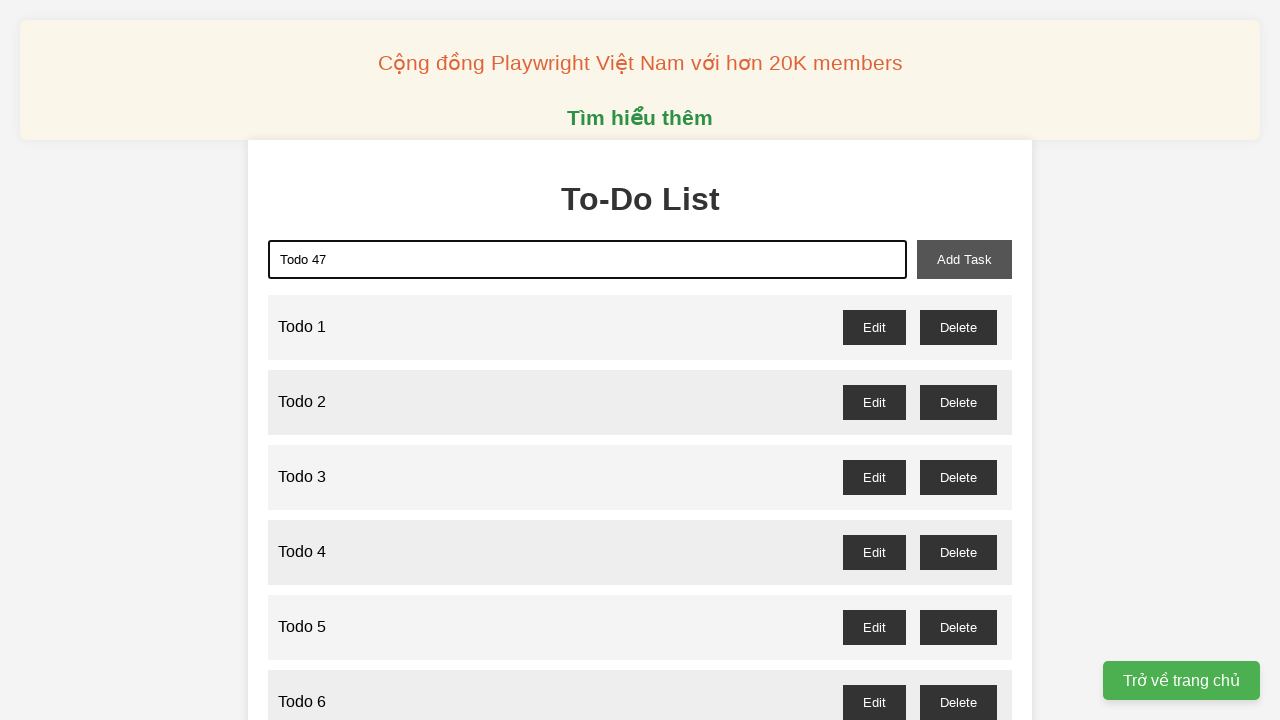

Clicked add task button to create 'Todo 47' at (964, 259) on xpath=//button[@id='add-task']
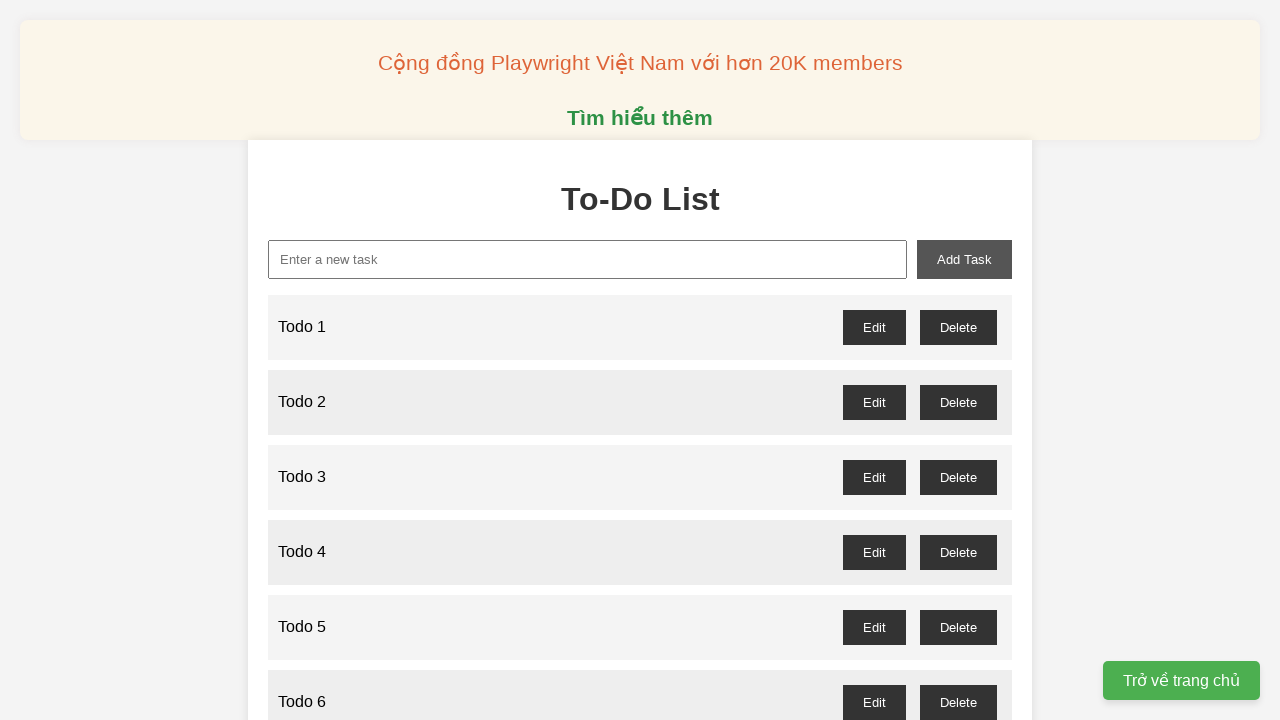

Filled new task input field with 'Todo 48' on //input[@id='new-task']
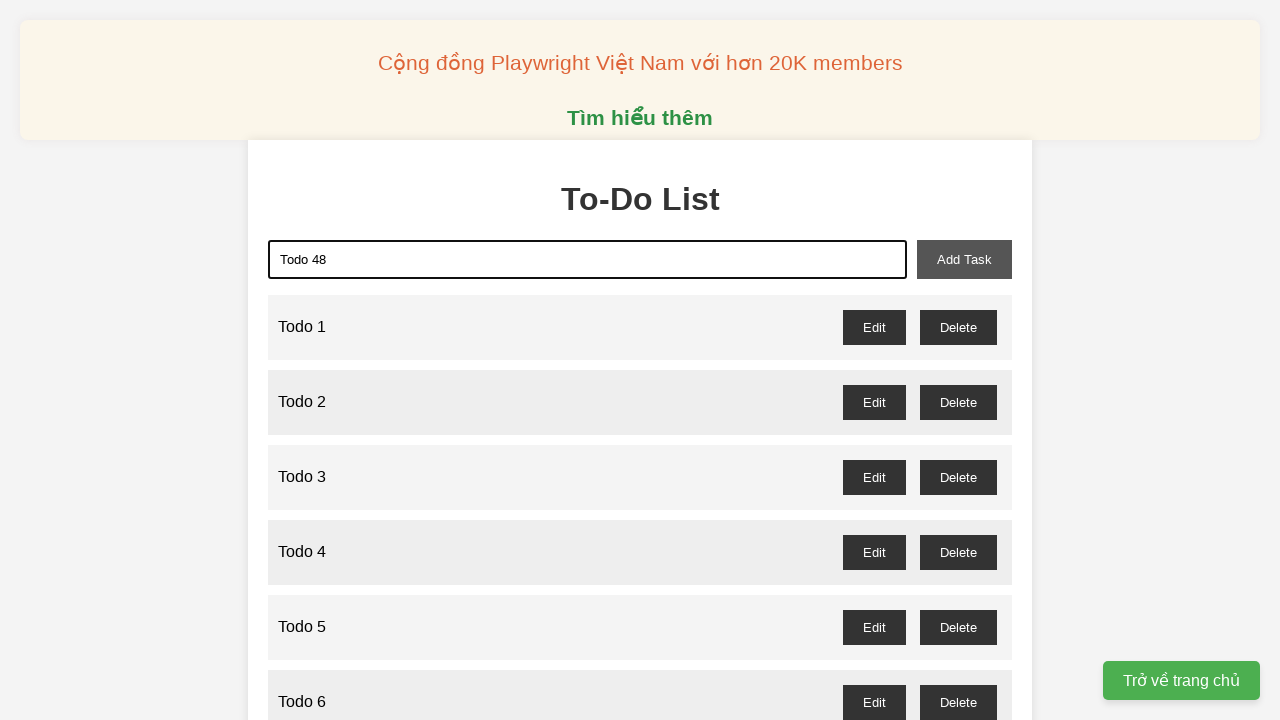

Clicked add task button to create 'Todo 48' at (964, 259) on xpath=//button[@id='add-task']
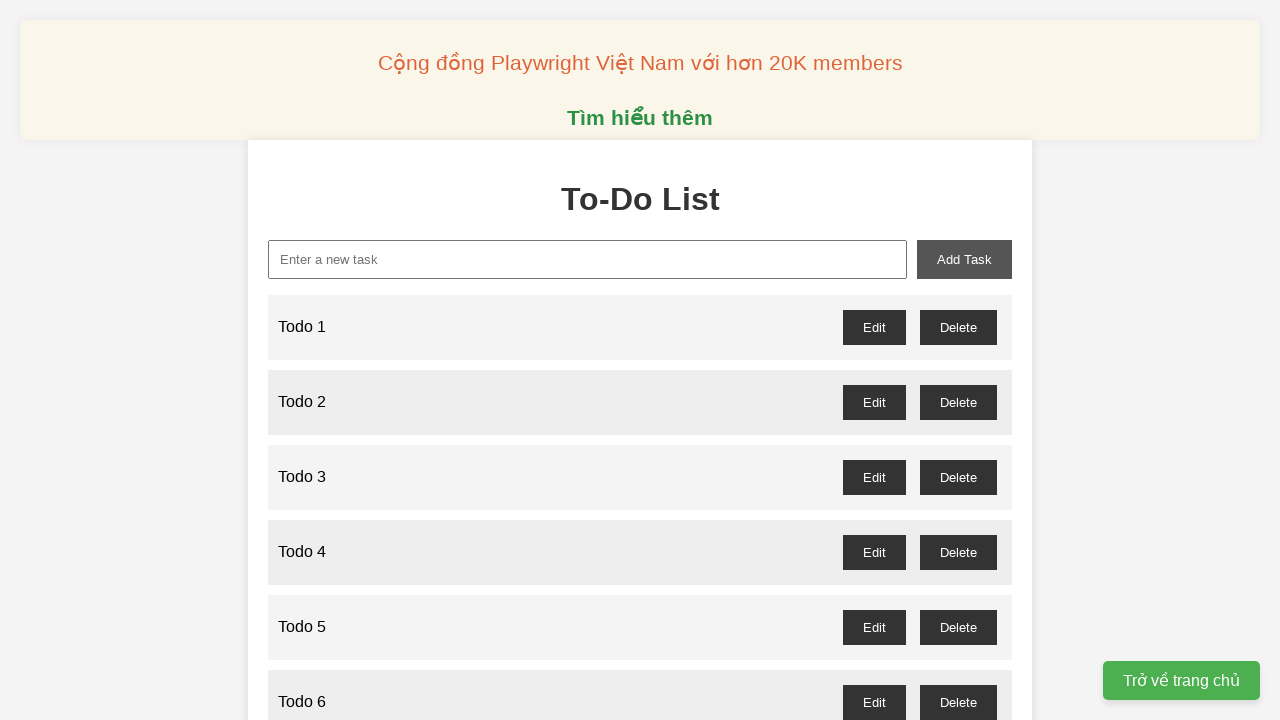

Filled new task input field with 'Todo 49' on //input[@id='new-task']
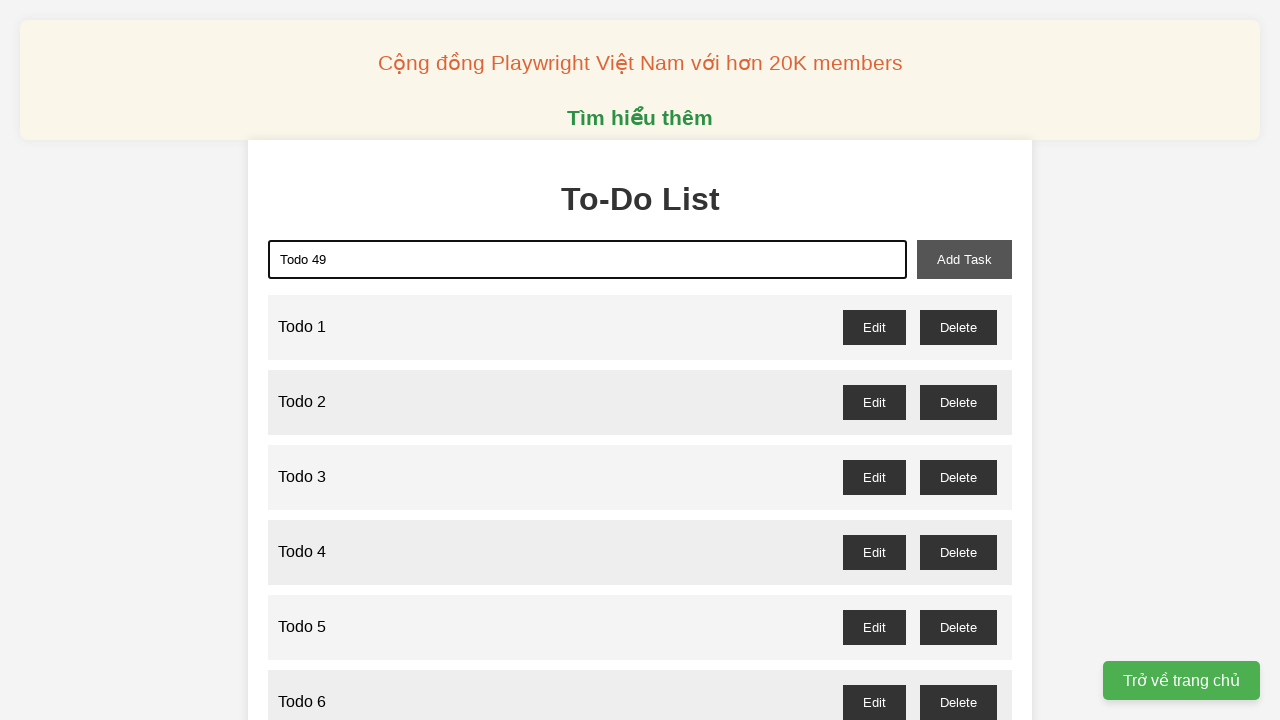

Clicked add task button to create 'Todo 49' at (964, 259) on xpath=//button[@id='add-task']
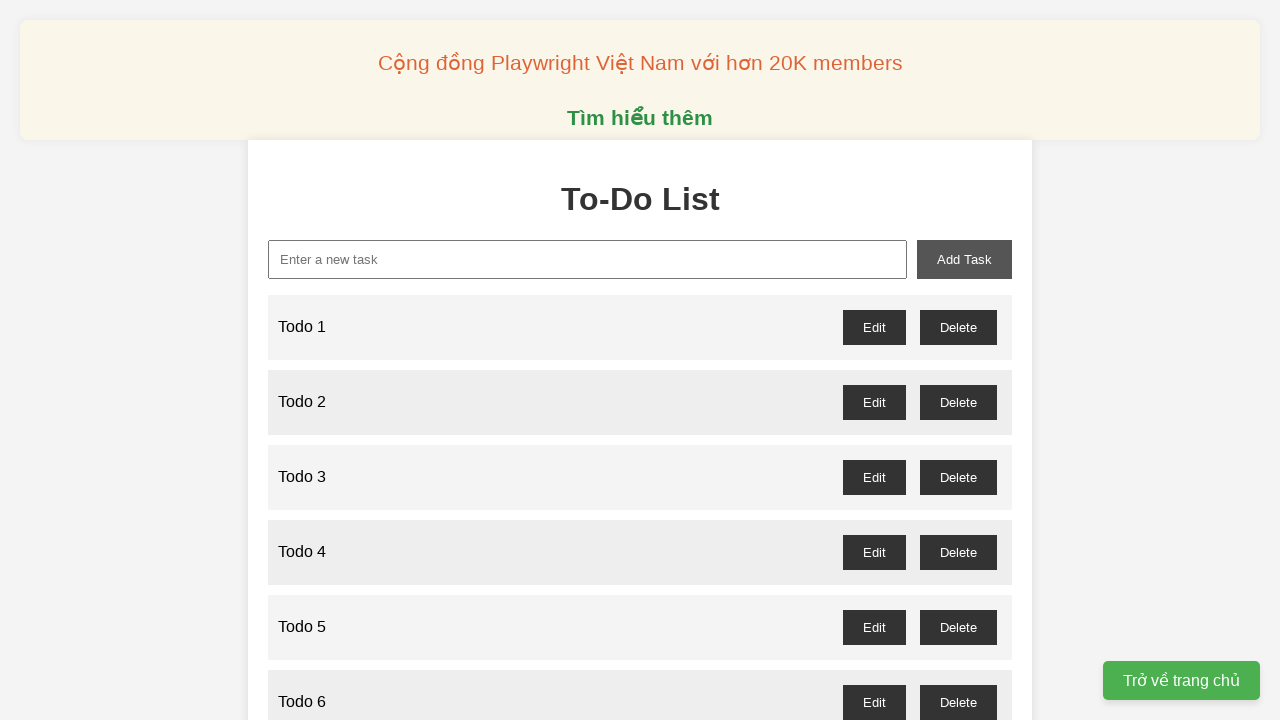

Filled new task input field with 'Todo 50' on //input[@id='new-task']
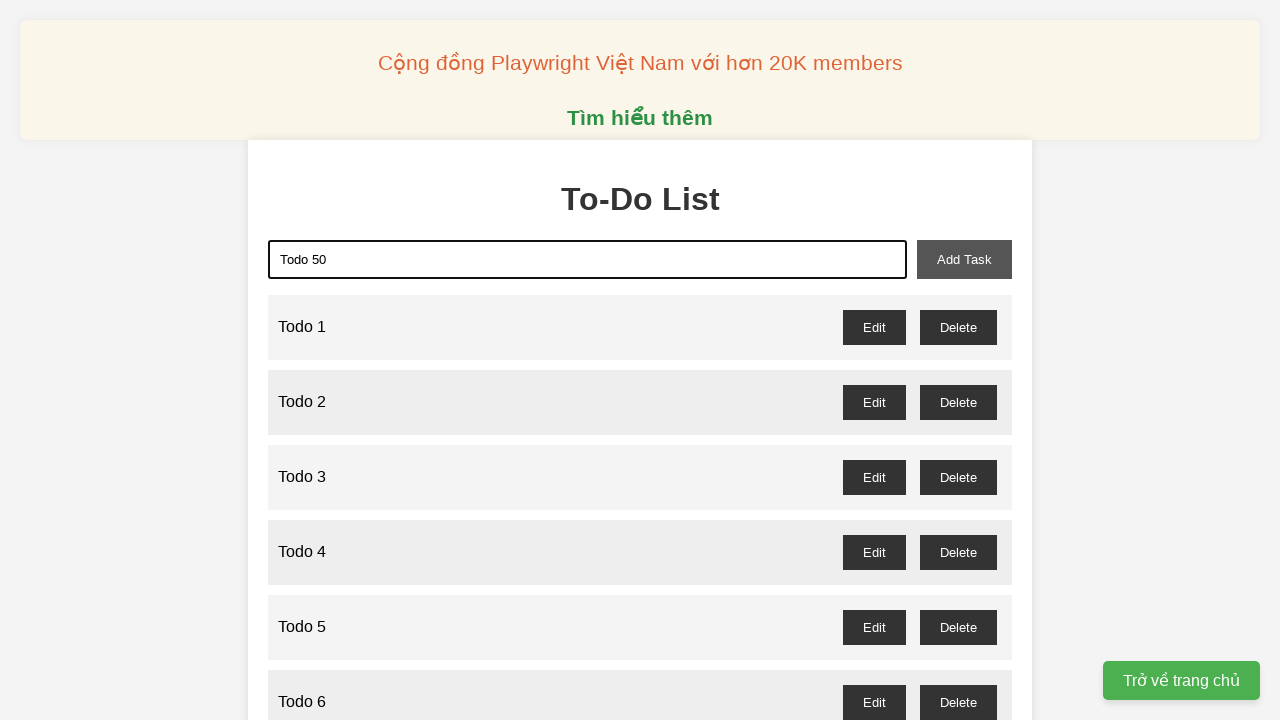

Clicked add task button to create 'Todo 50' at (964, 259) on xpath=//button[@id='add-task']
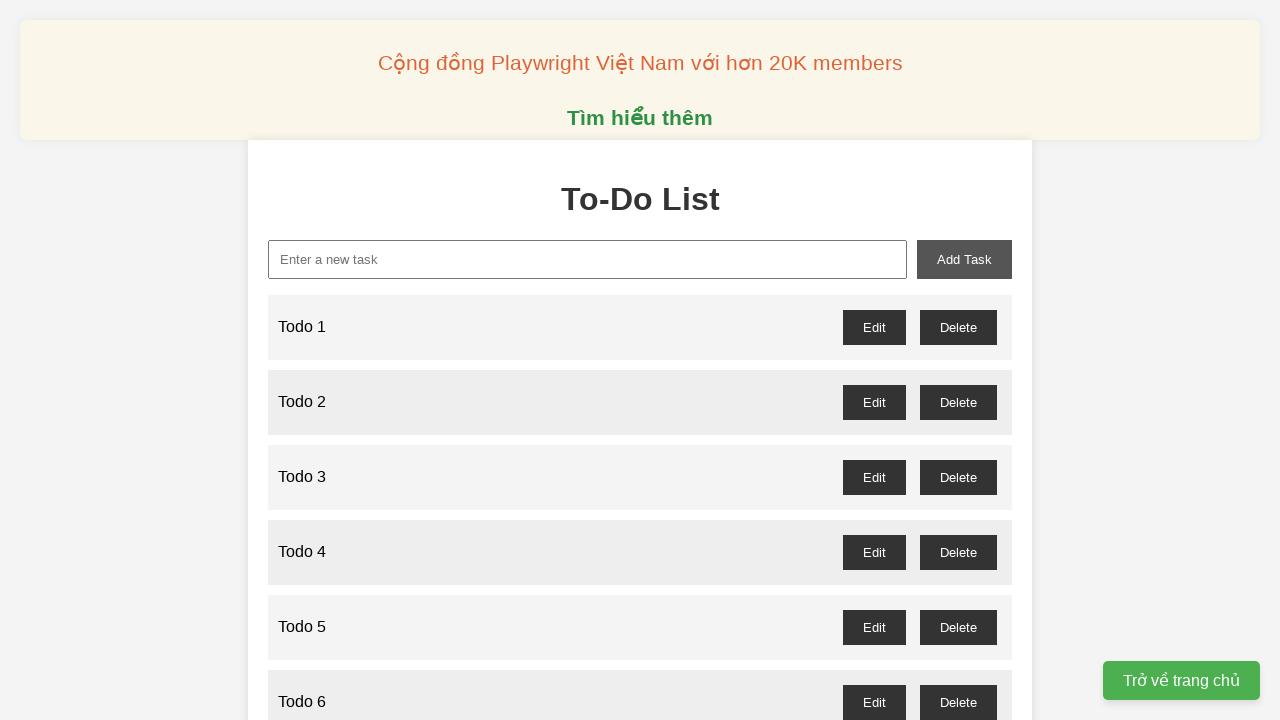

Filled new task input field with 'Todo 51' on //input[@id='new-task']
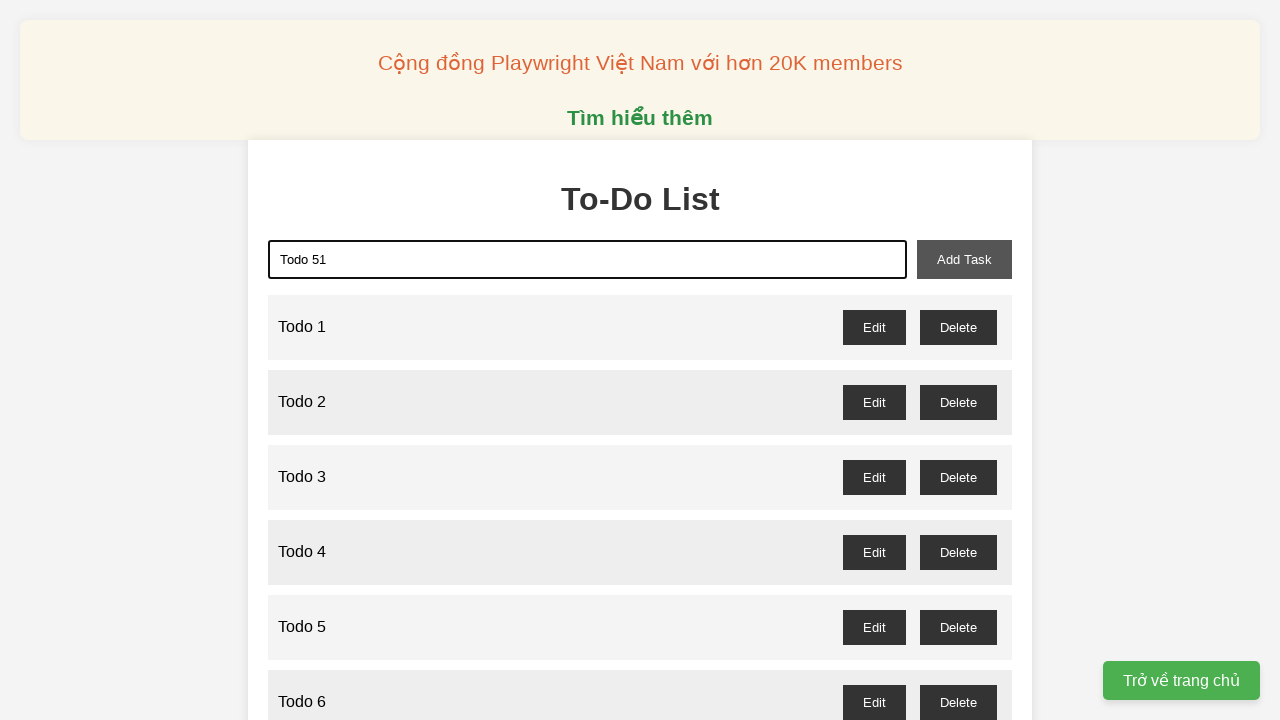

Clicked add task button to create 'Todo 51' at (964, 259) on xpath=//button[@id='add-task']
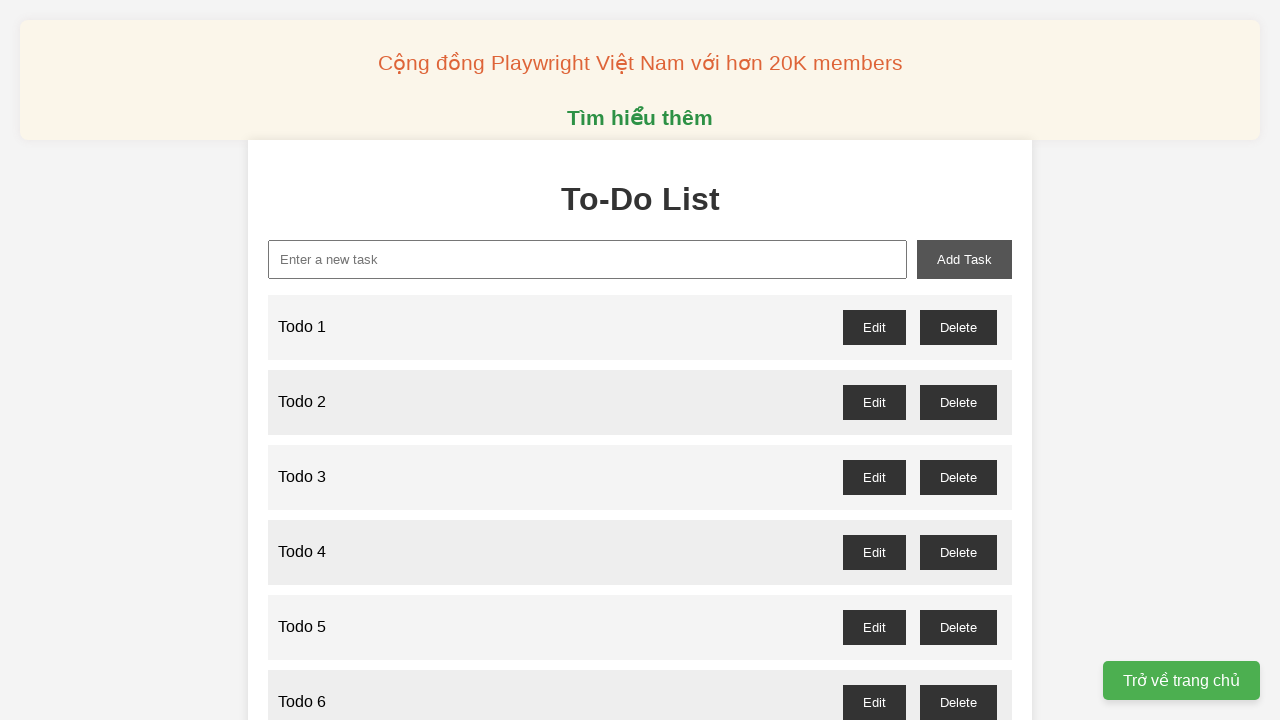

Filled new task input field with 'Todo 52' on //input[@id='new-task']
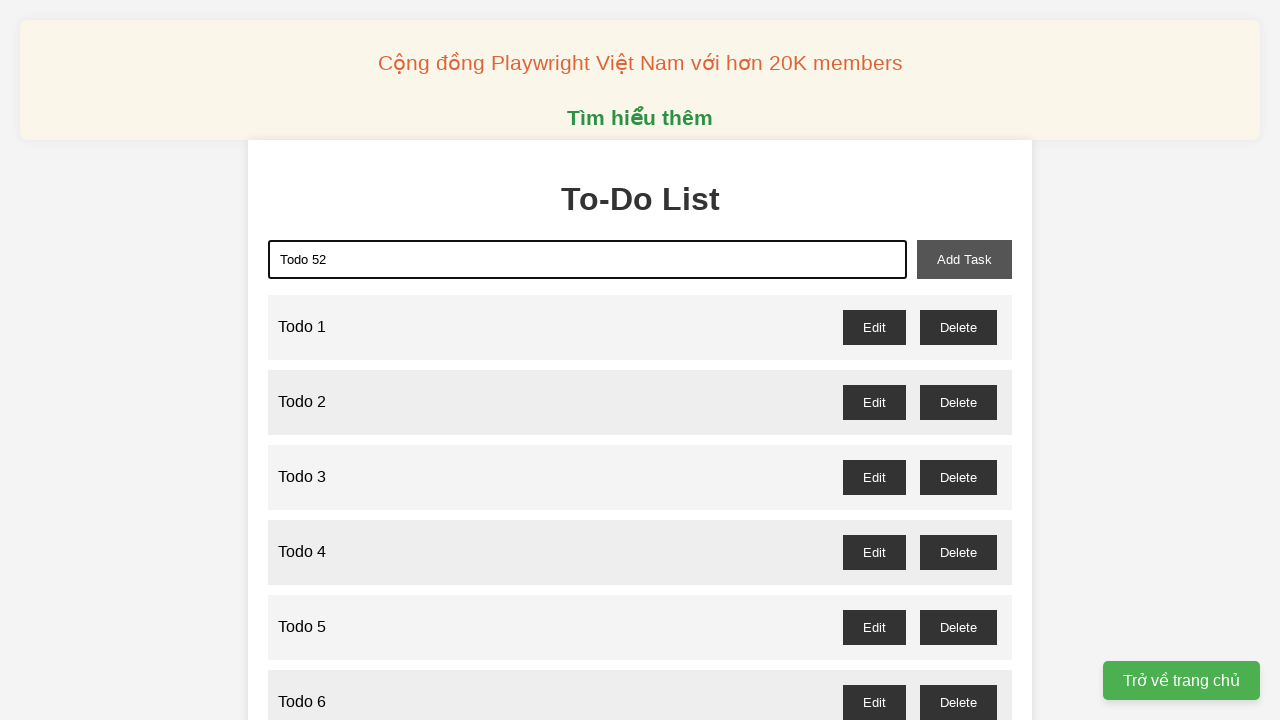

Clicked add task button to create 'Todo 52' at (964, 259) on xpath=//button[@id='add-task']
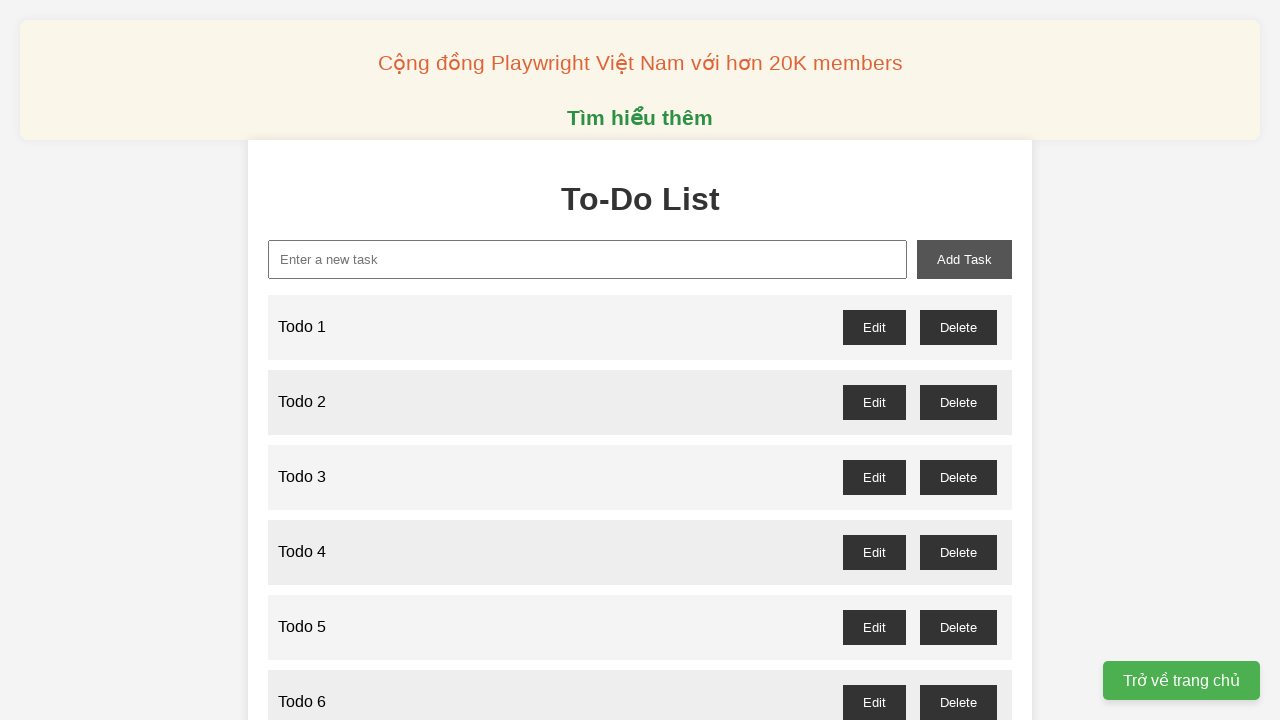

Filled new task input field with 'Todo 53' on //input[@id='new-task']
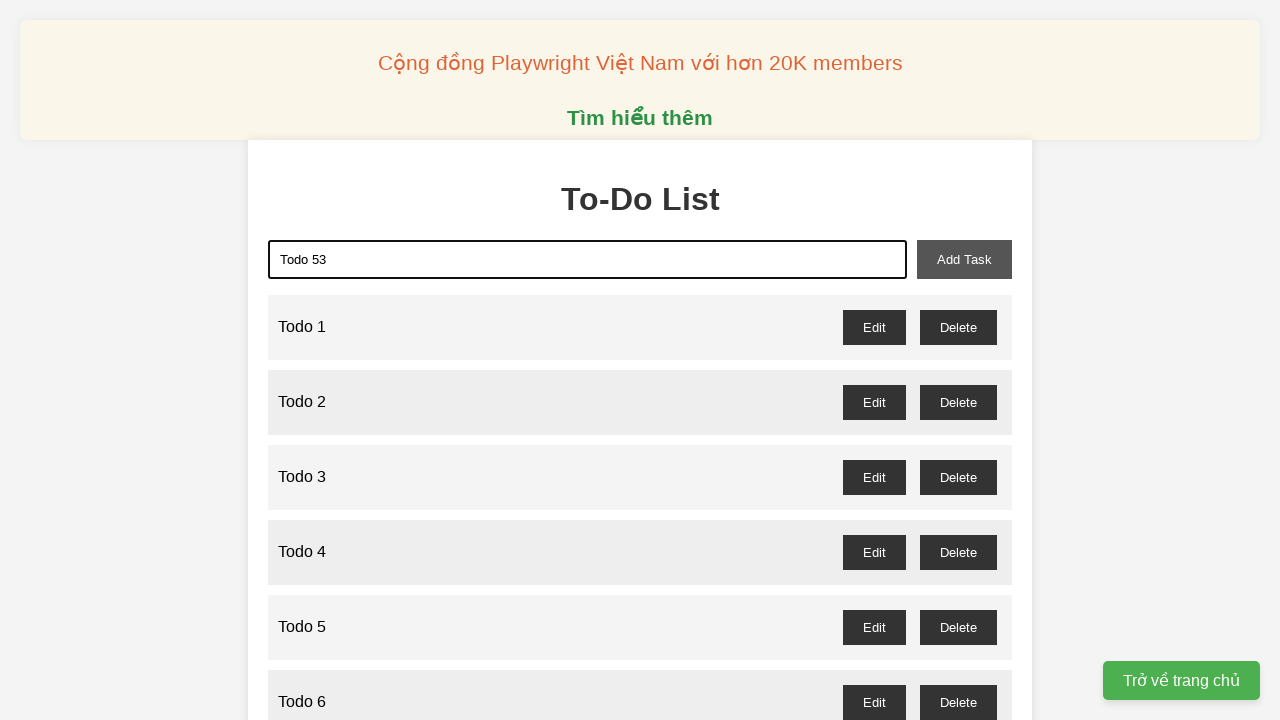

Clicked add task button to create 'Todo 53' at (964, 259) on xpath=//button[@id='add-task']
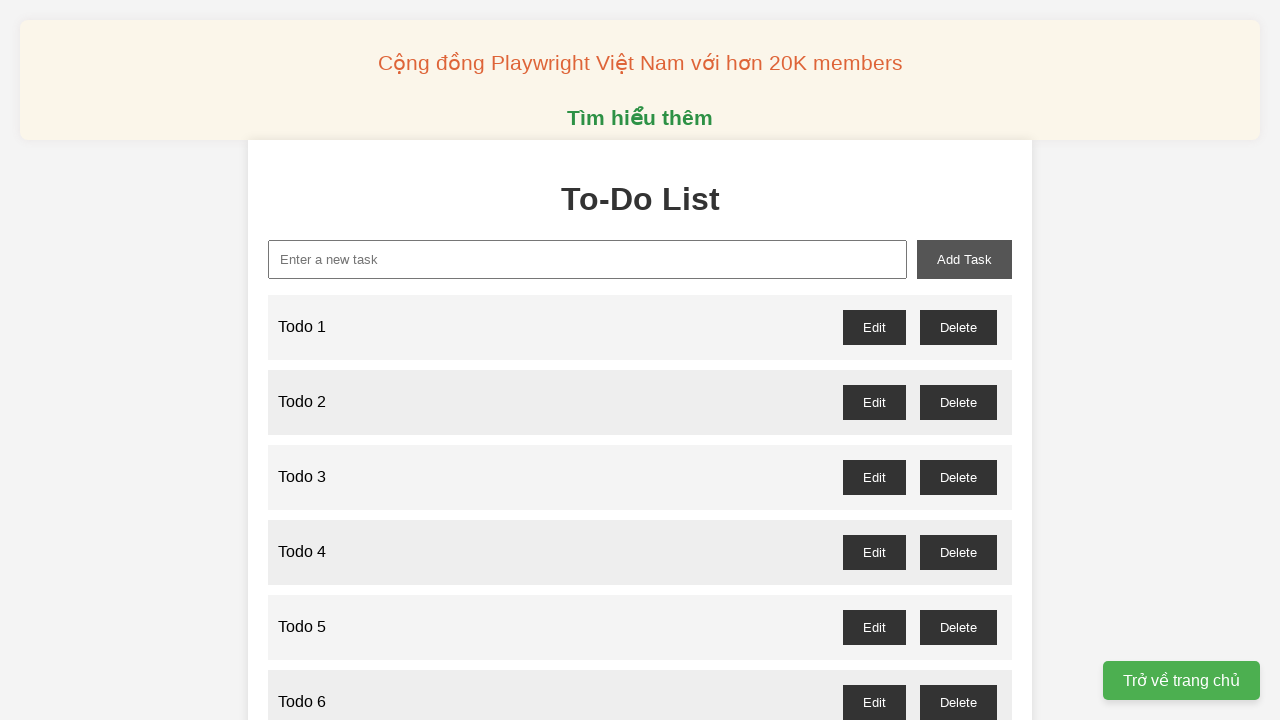

Filled new task input field with 'Todo 54' on //input[@id='new-task']
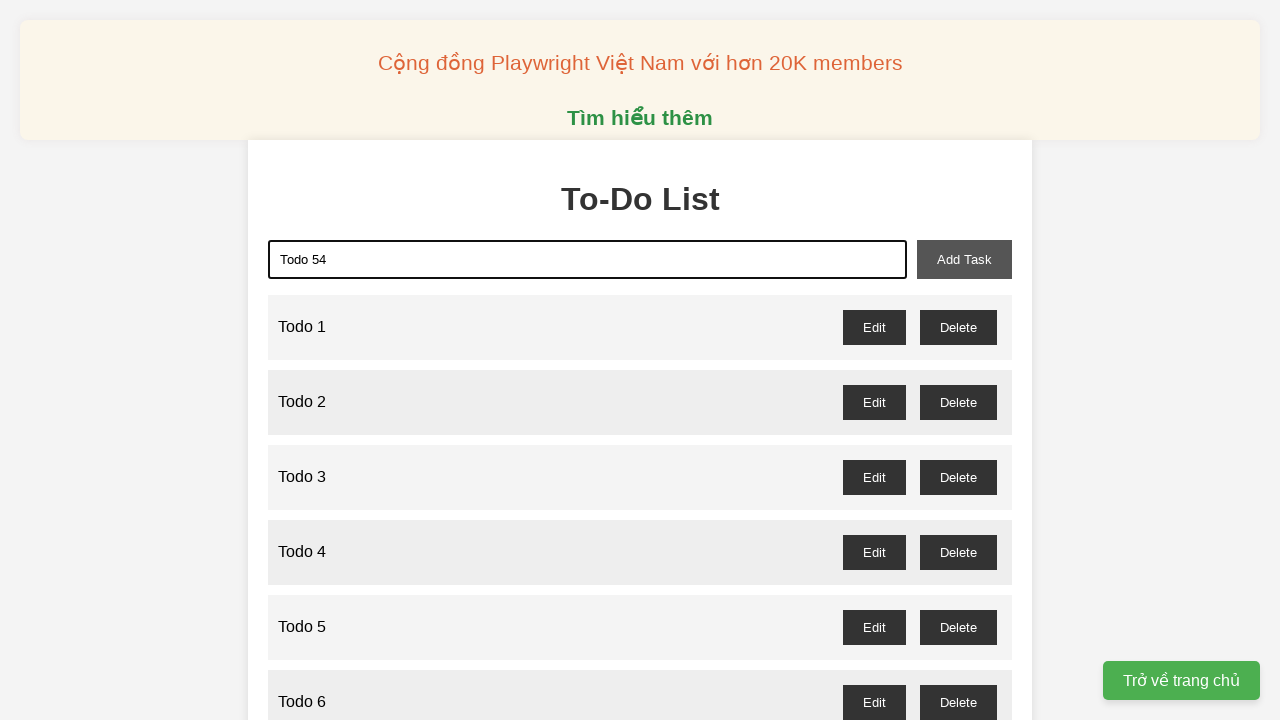

Clicked add task button to create 'Todo 54' at (964, 259) on xpath=//button[@id='add-task']
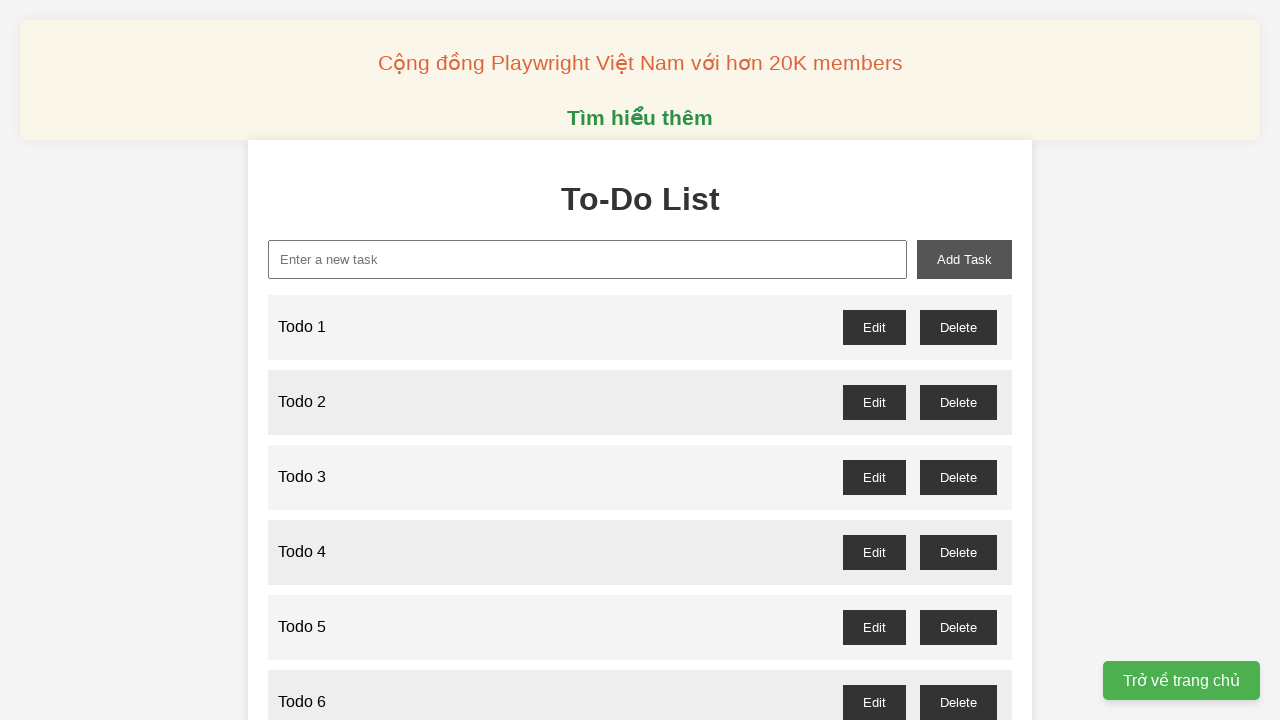

Filled new task input field with 'Todo 55' on //input[@id='new-task']
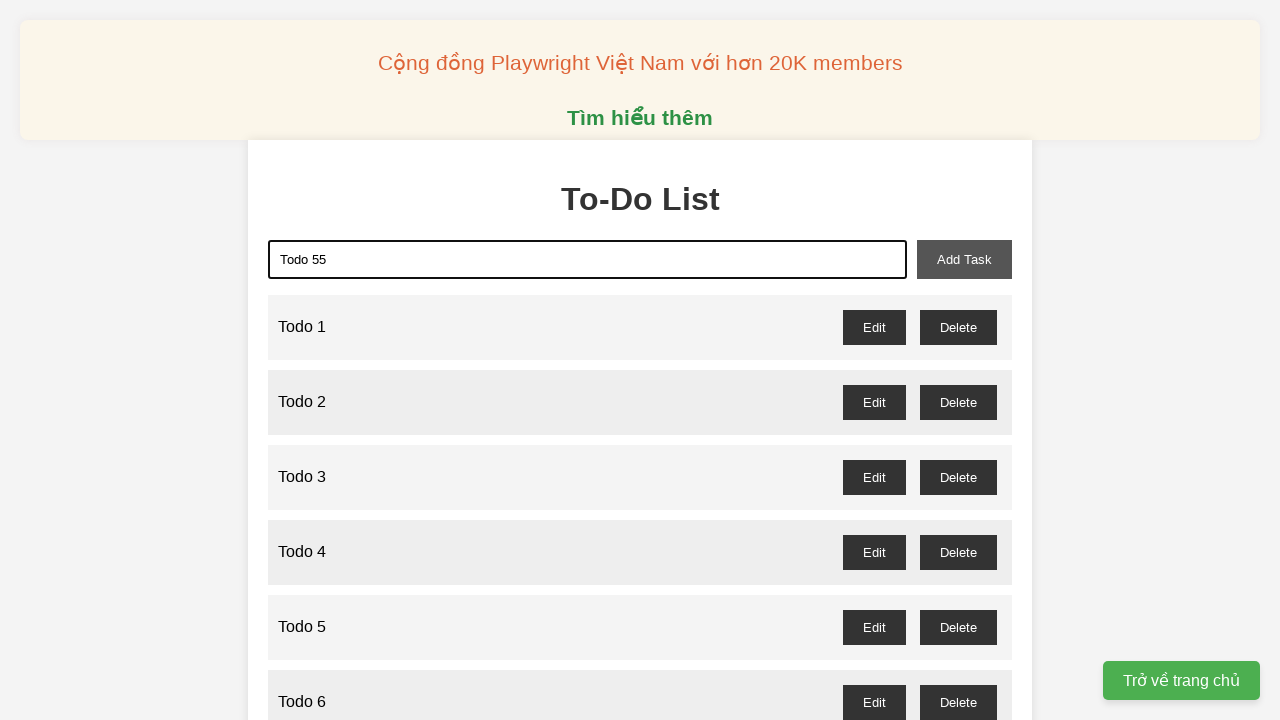

Clicked add task button to create 'Todo 55' at (964, 259) on xpath=//button[@id='add-task']
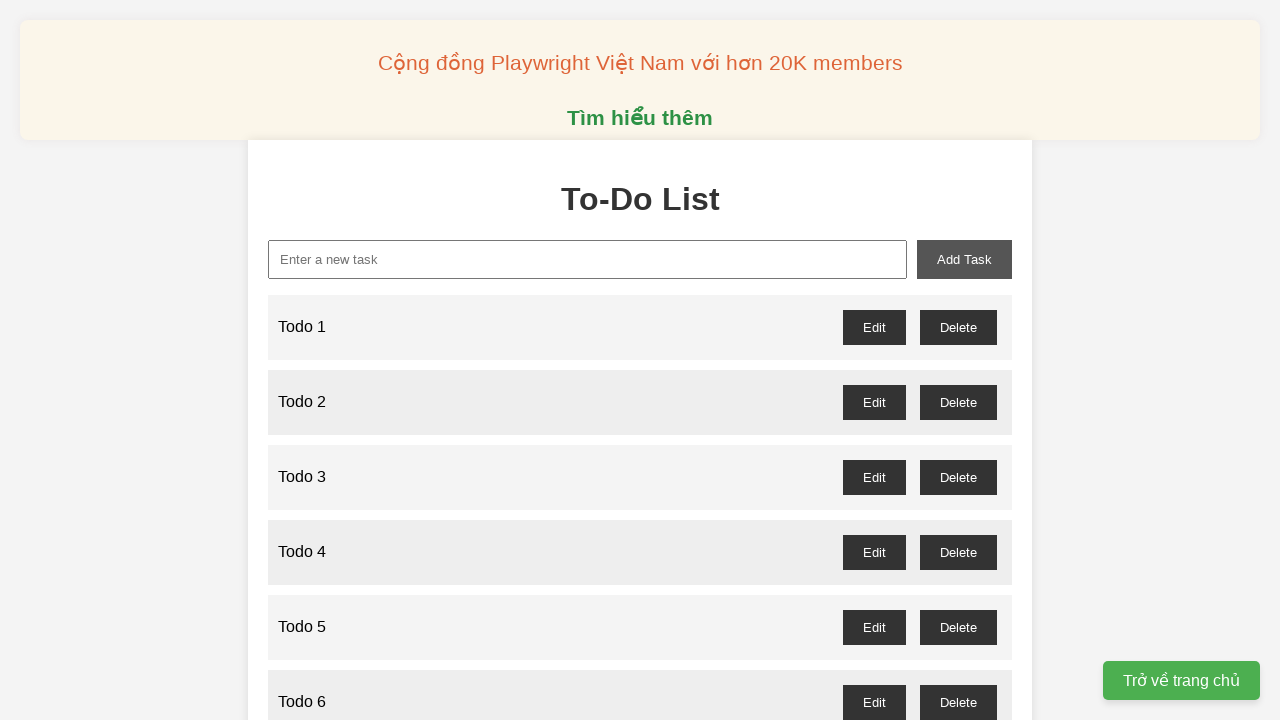

Filled new task input field with 'Todo 56' on //input[@id='new-task']
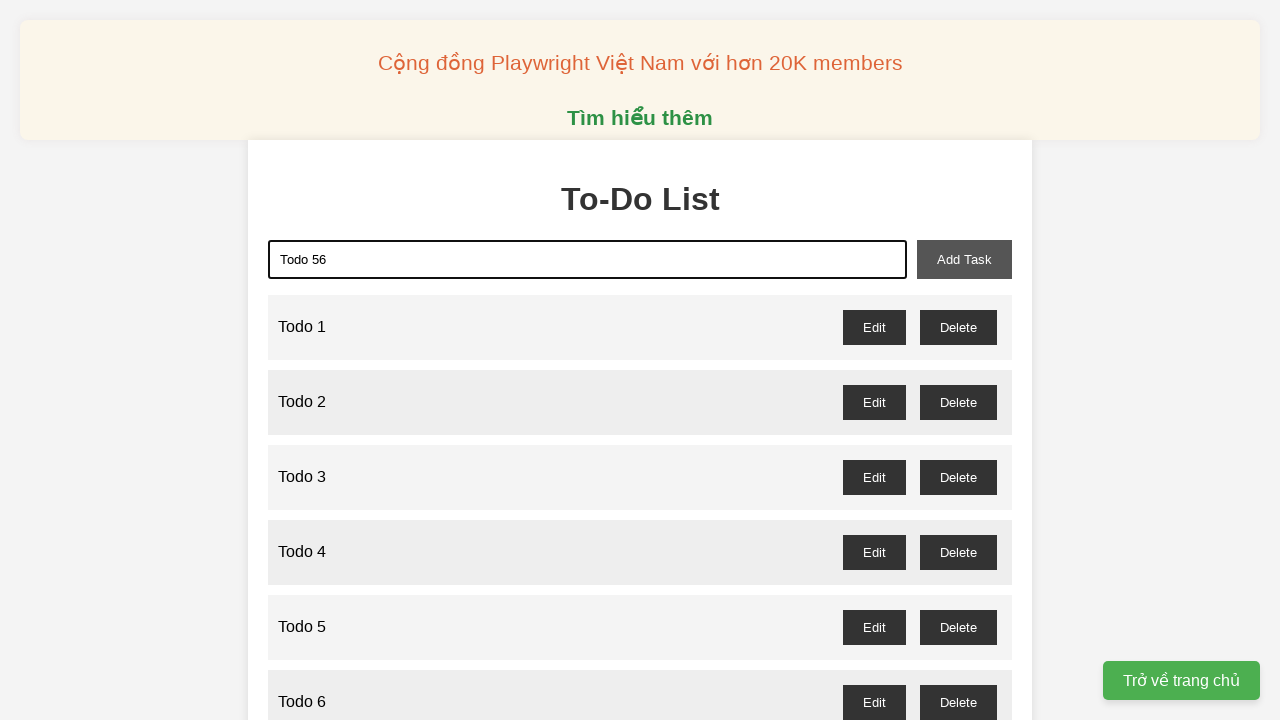

Clicked add task button to create 'Todo 56' at (964, 259) on xpath=//button[@id='add-task']
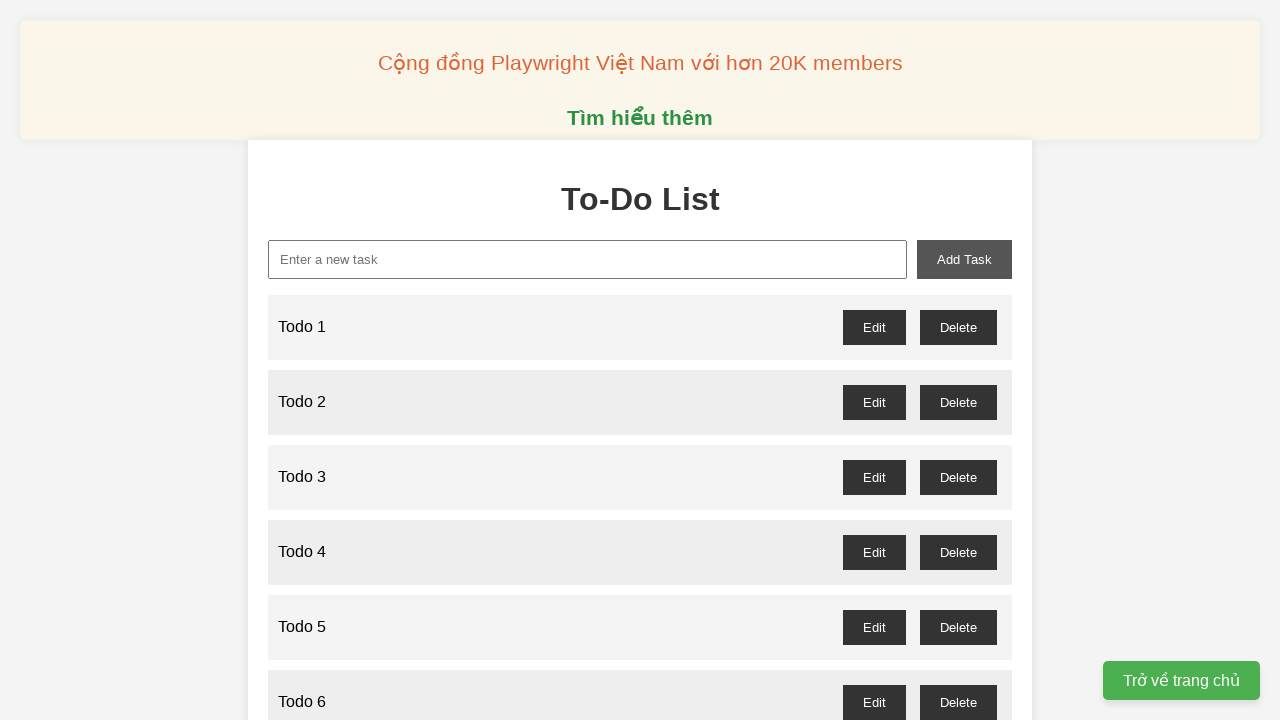

Filled new task input field with 'Todo 57' on //input[@id='new-task']
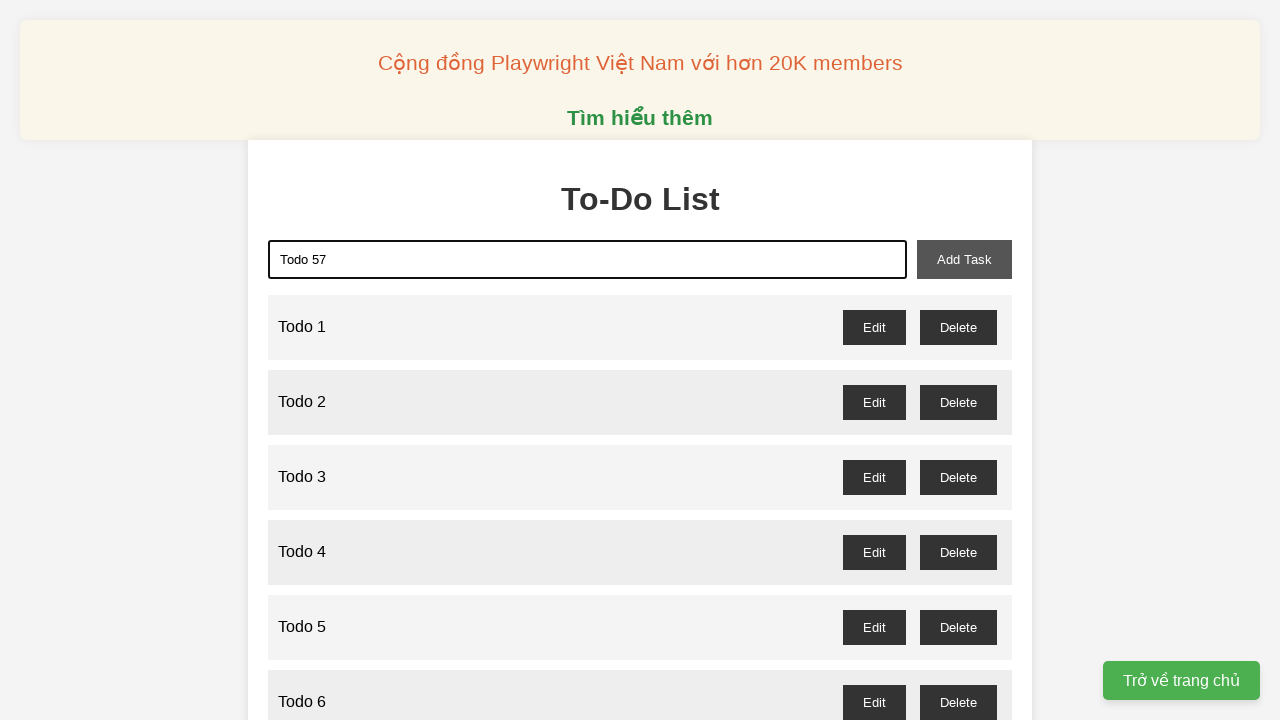

Clicked add task button to create 'Todo 57' at (964, 259) on xpath=//button[@id='add-task']
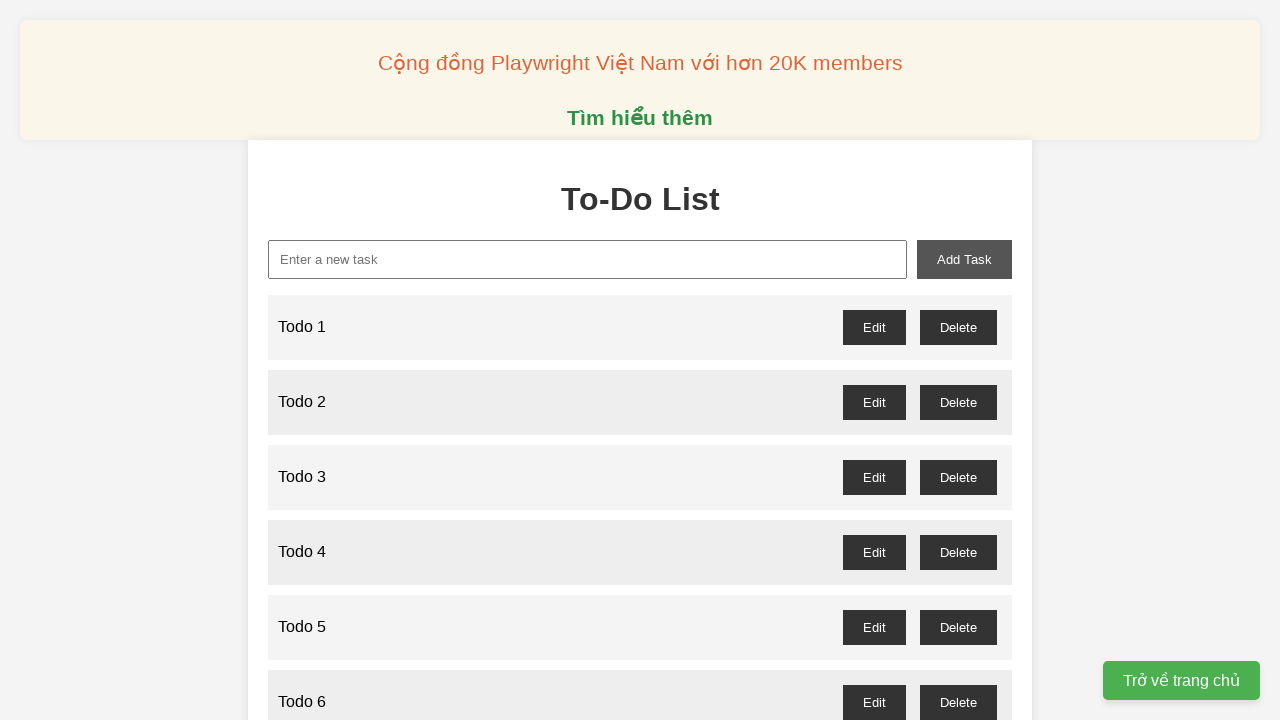

Filled new task input field with 'Todo 58' on //input[@id='new-task']
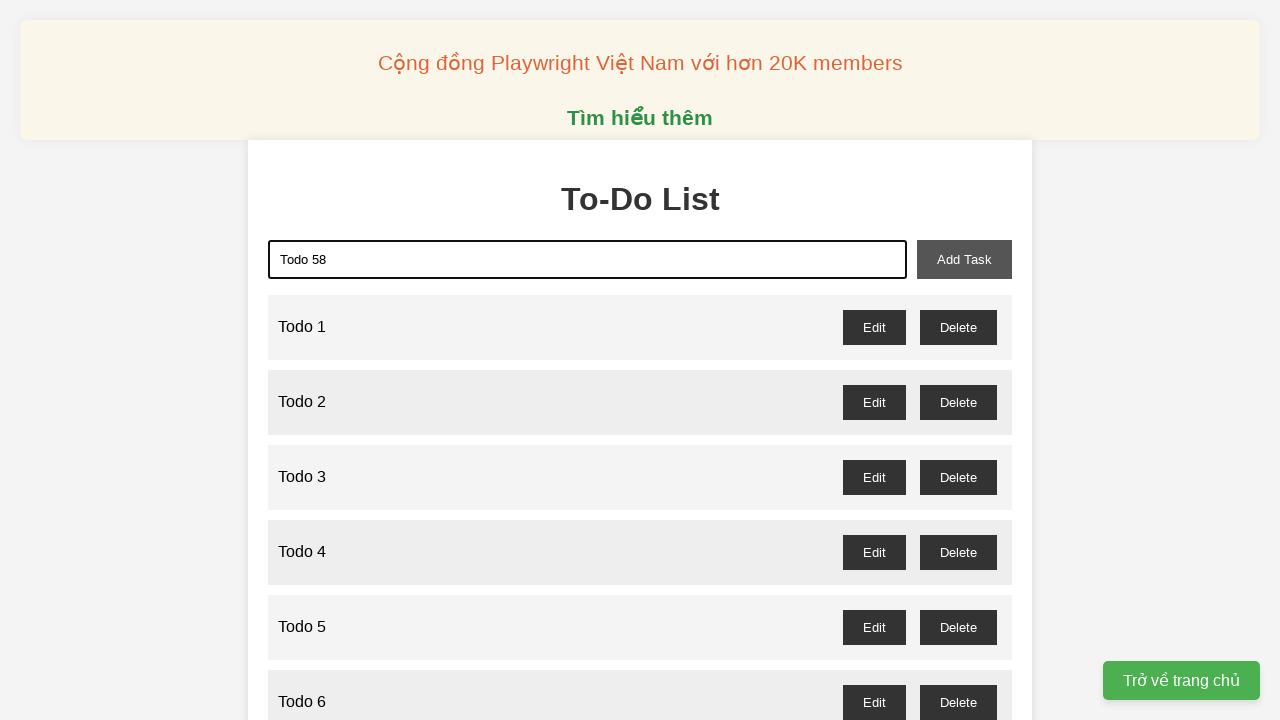

Clicked add task button to create 'Todo 58' at (964, 259) on xpath=//button[@id='add-task']
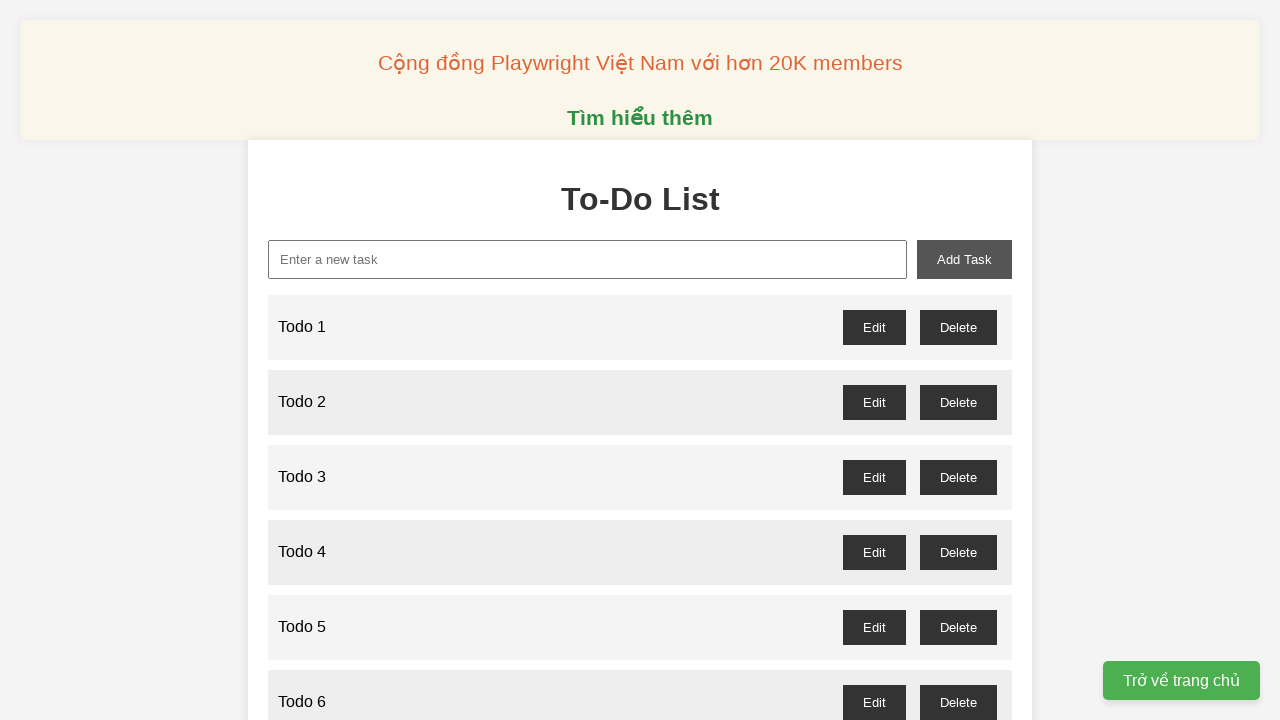

Filled new task input field with 'Todo 59' on //input[@id='new-task']
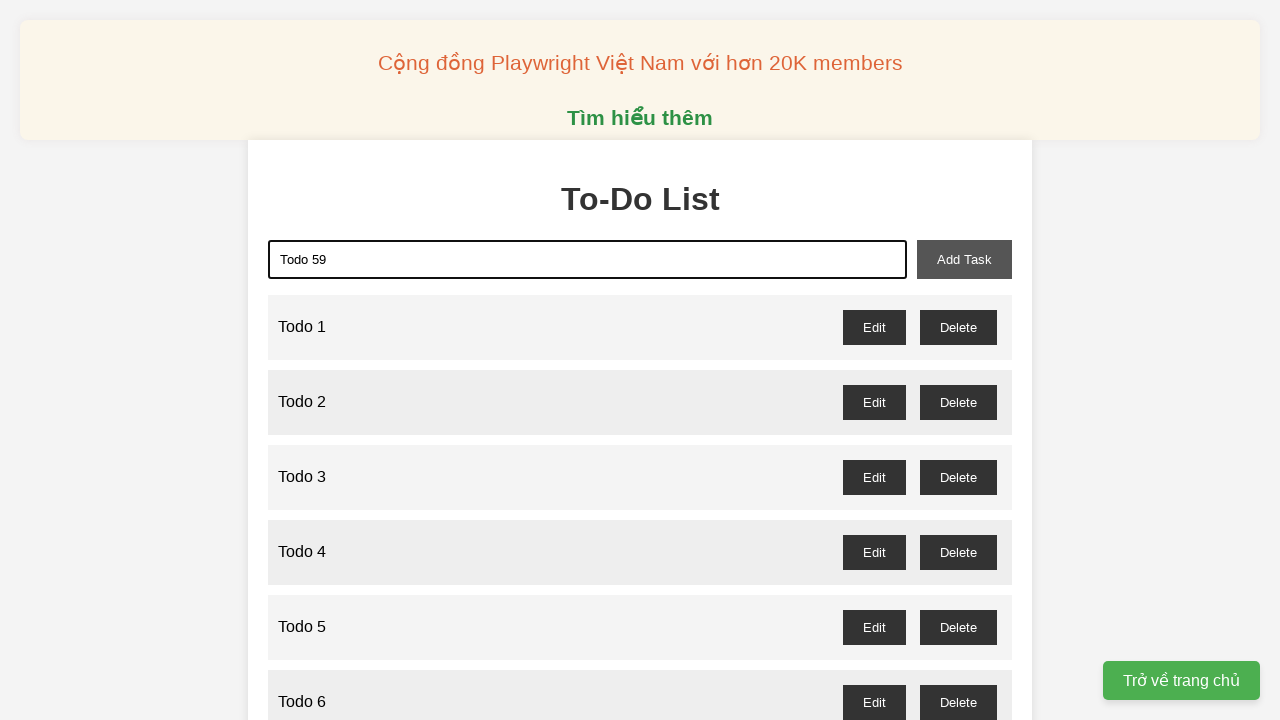

Clicked add task button to create 'Todo 59' at (964, 259) on xpath=//button[@id='add-task']
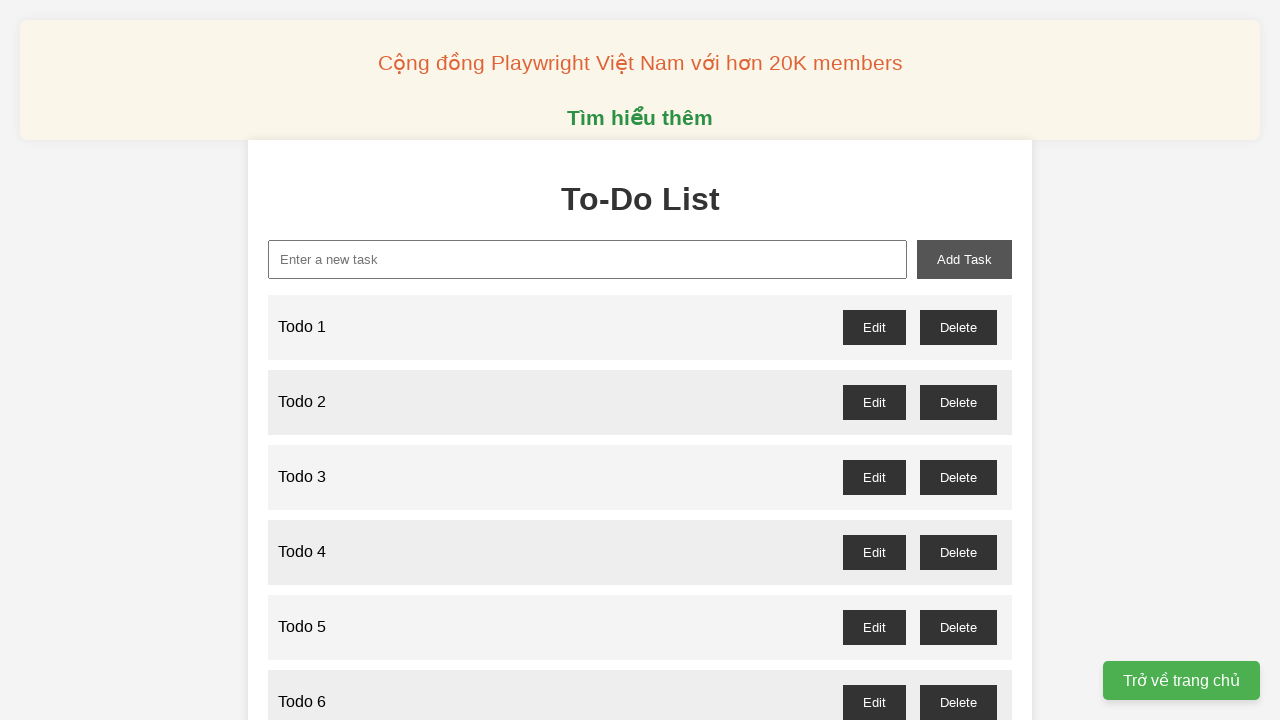

Filled new task input field with 'Todo 60' on //input[@id='new-task']
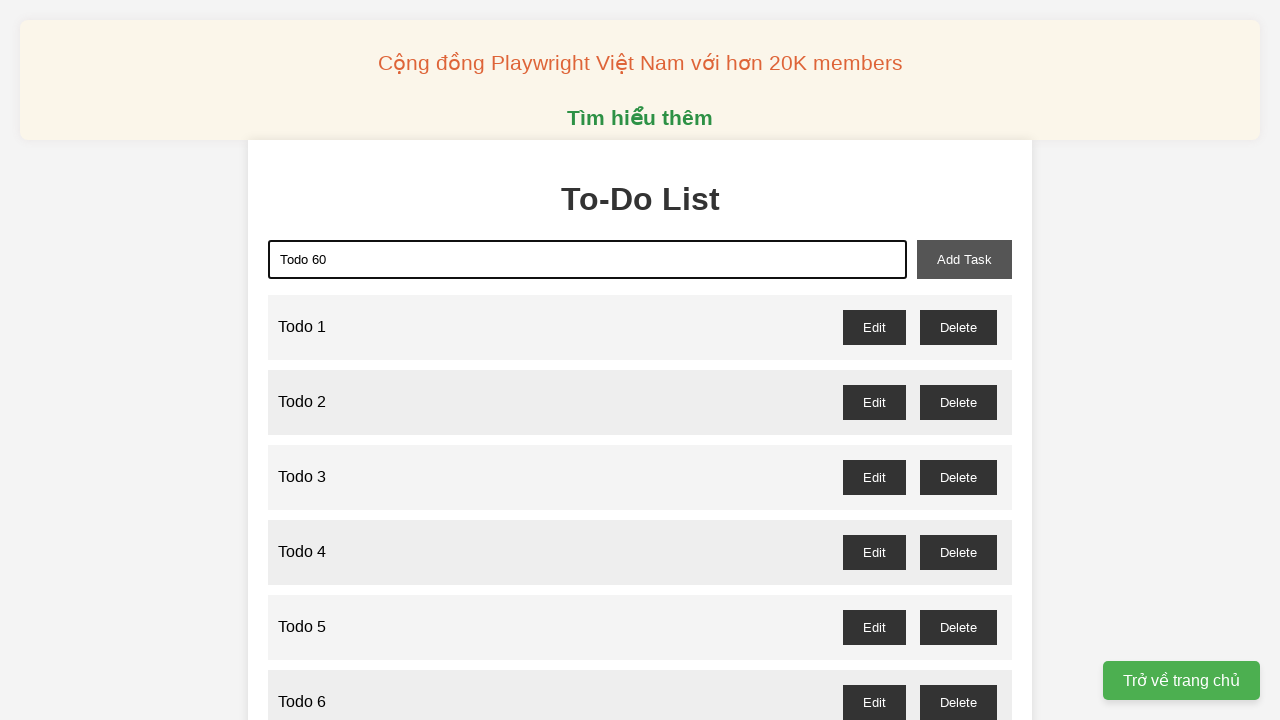

Clicked add task button to create 'Todo 60' at (964, 259) on xpath=//button[@id='add-task']
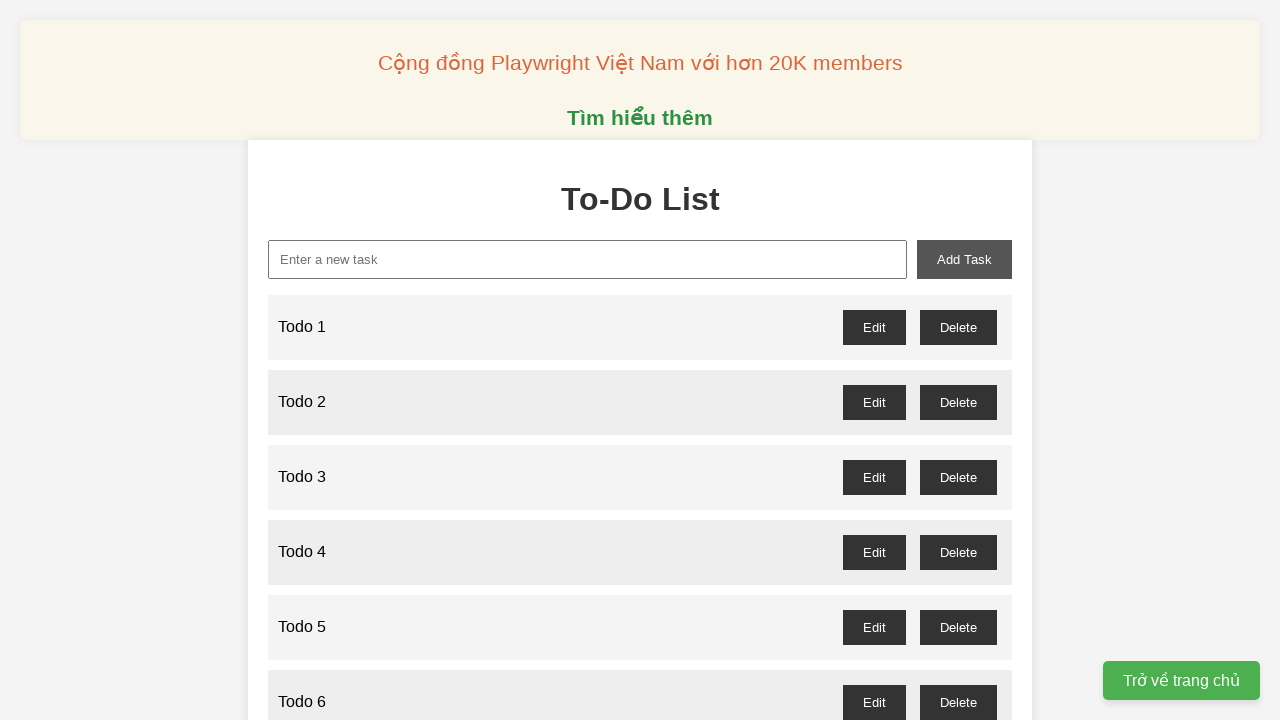

Filled new task input field with 'Todo 61' on //input[@id='new-task']
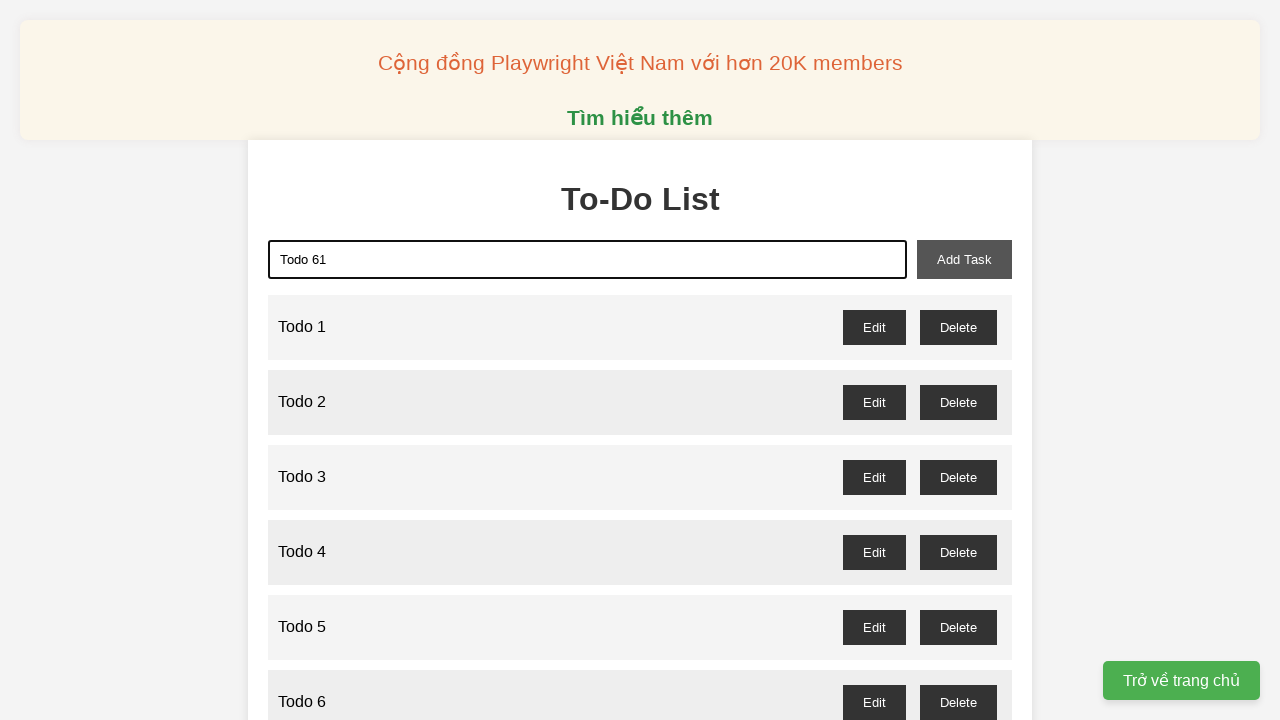

Clicked add task button to create 'Todo 61' at (964, 259) on xpath=//button[@id='add-task']
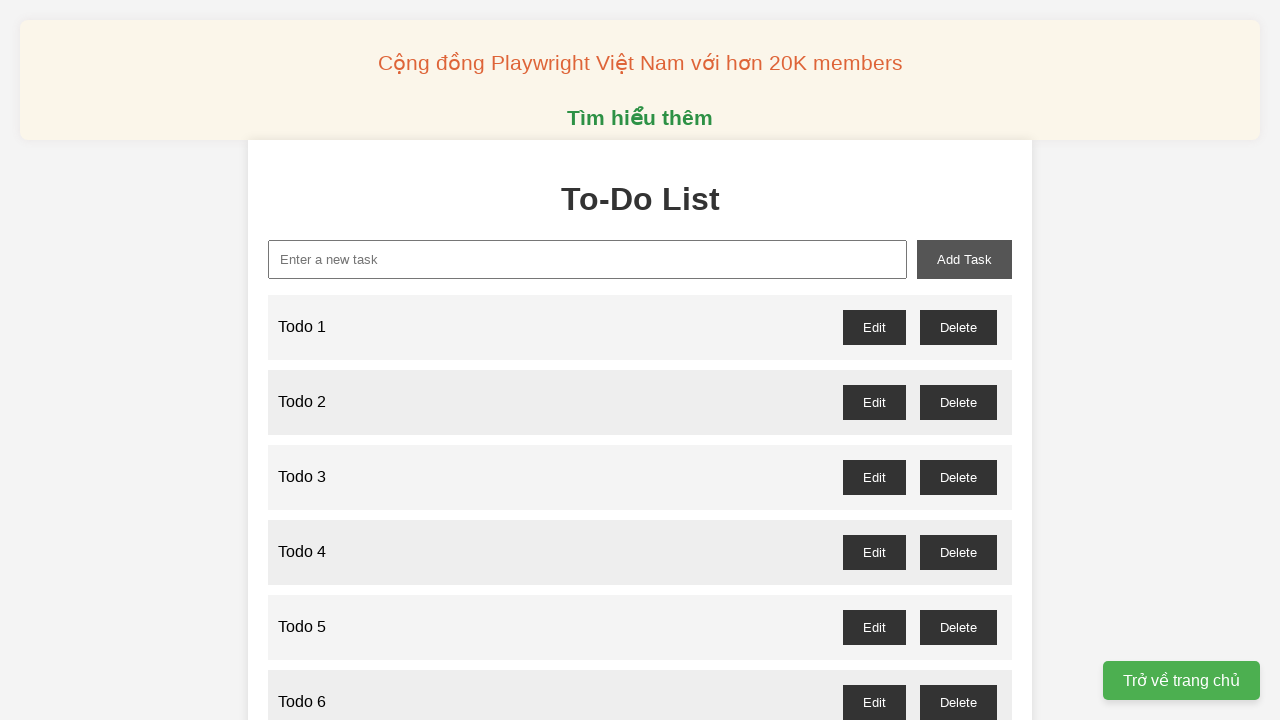

Filled new task input field with 'Todo 62' on //input[@id='new-task']
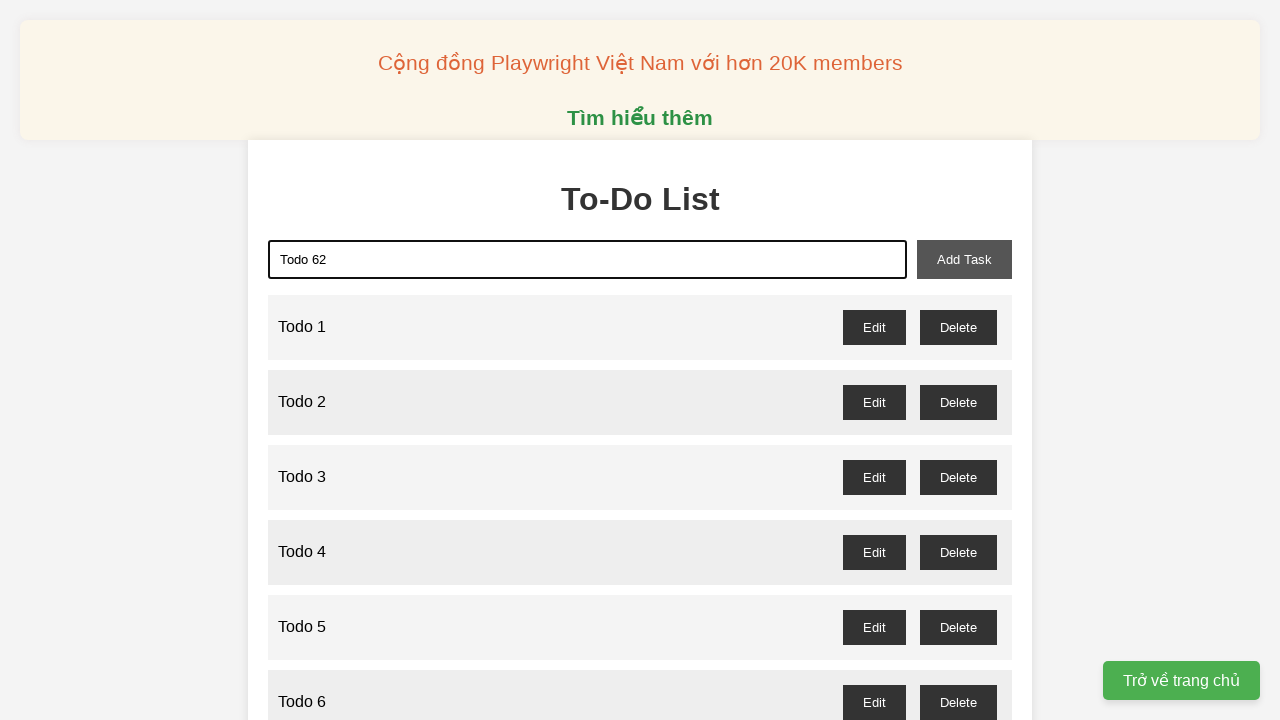

Clicked add task button to create 'Todo 62' at (964, 259) on xpath=//button[@id='add-task']
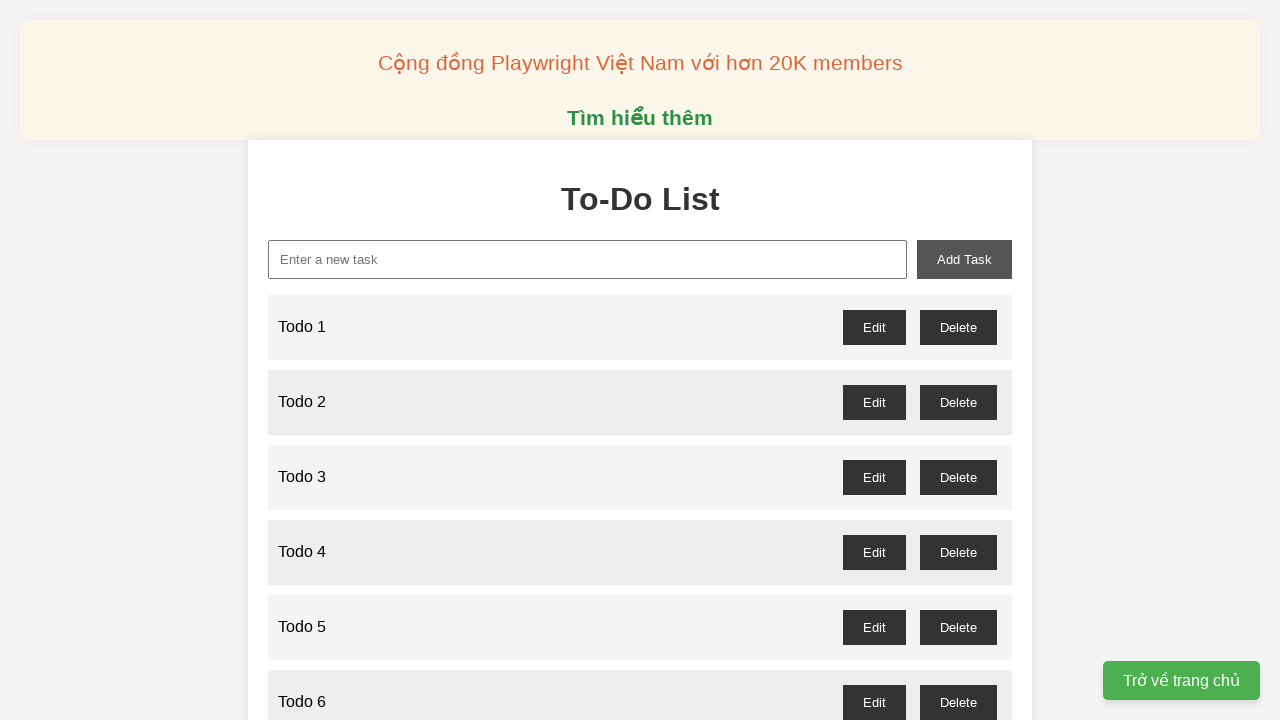

Filled new task input field with 'Todo 63' on //input[@id='new-task']
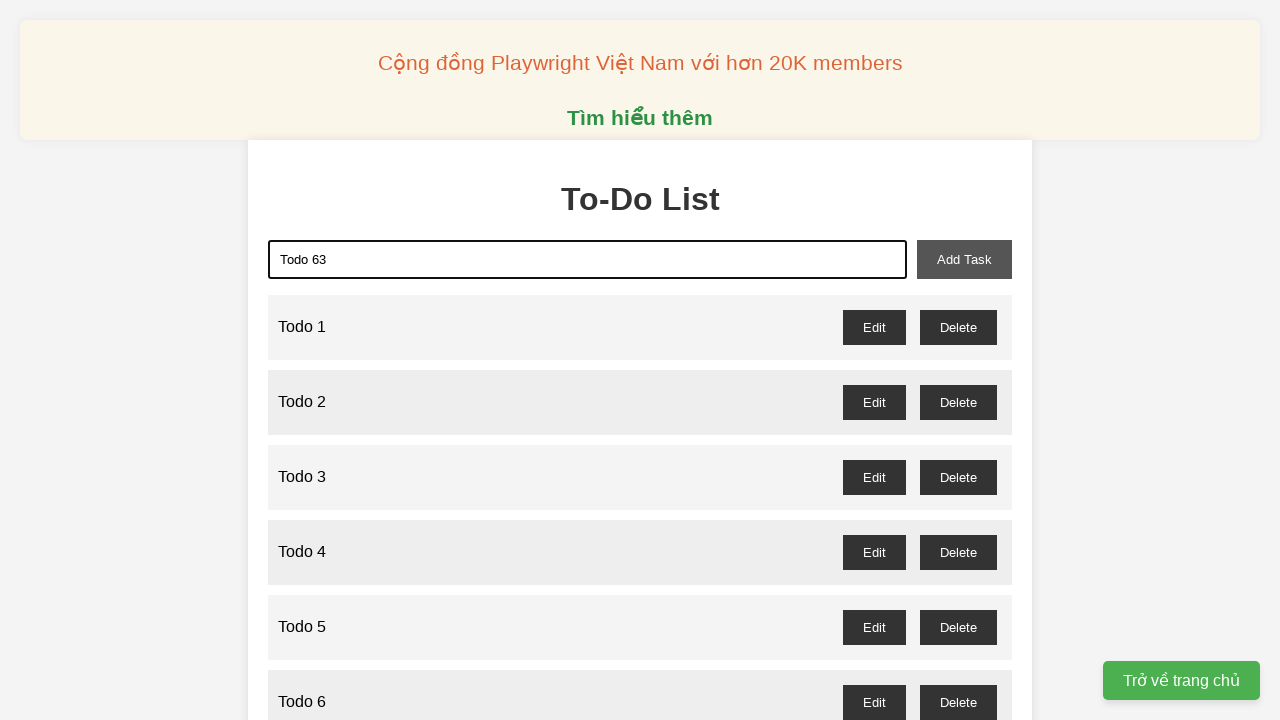

Clicked add task button to create 'Todo 63' at (964, 259) on xpath=//button[@id='add-task']
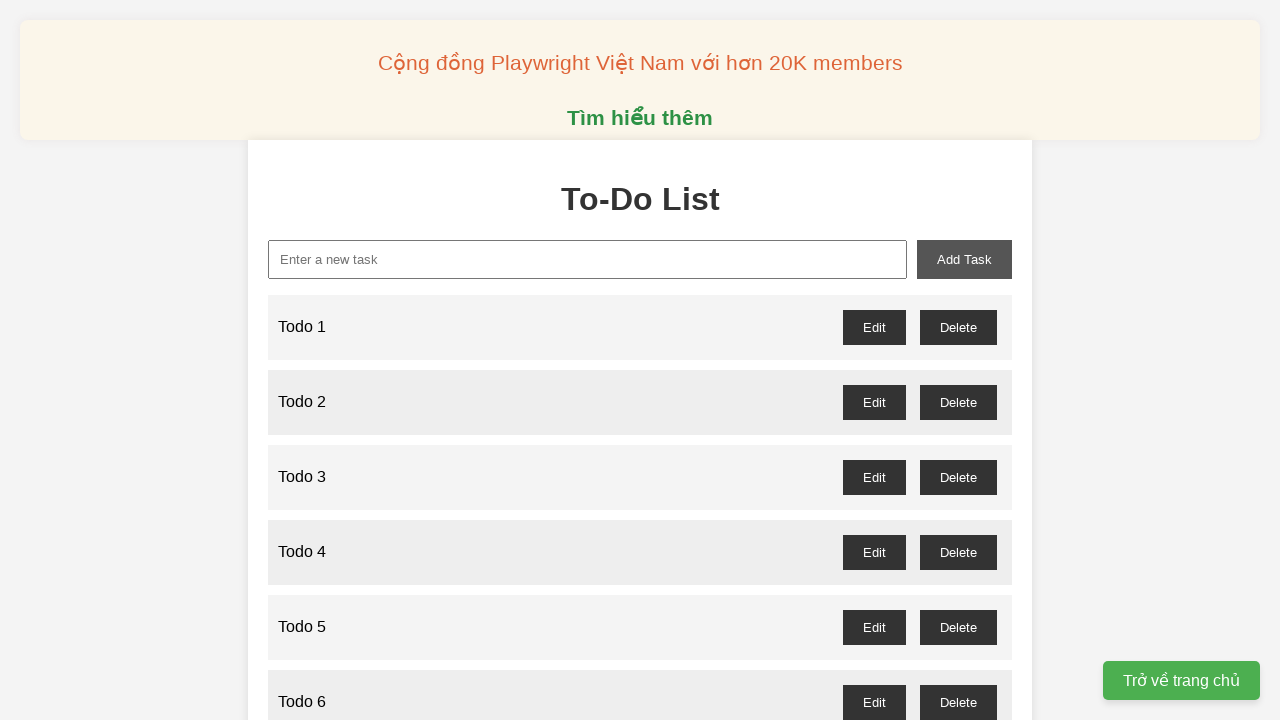

Filled new task input field with 'Todo 64' on //input[@id='new-task']
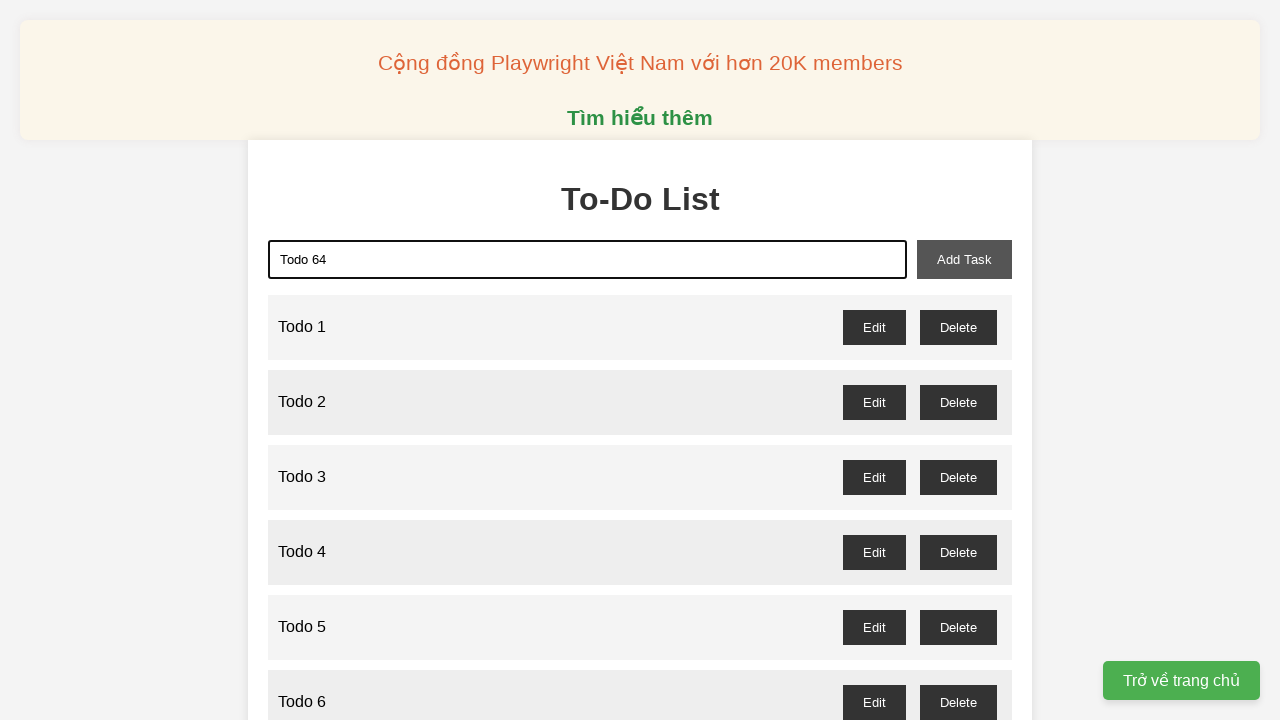

Clicked add task button to create 'Todo 64' at (964, 259) on xpath=//button[@id='add-task']
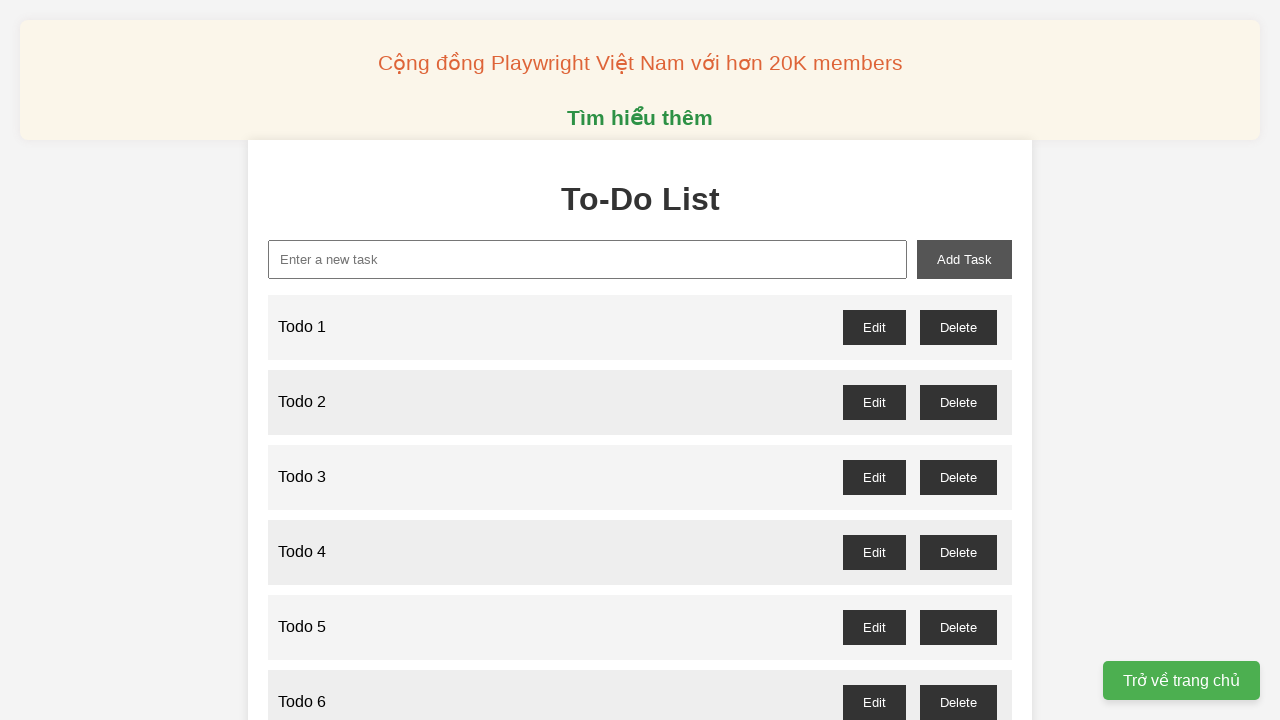

Filled new task input field with 'Todo 65' on //input[@id='new-task']
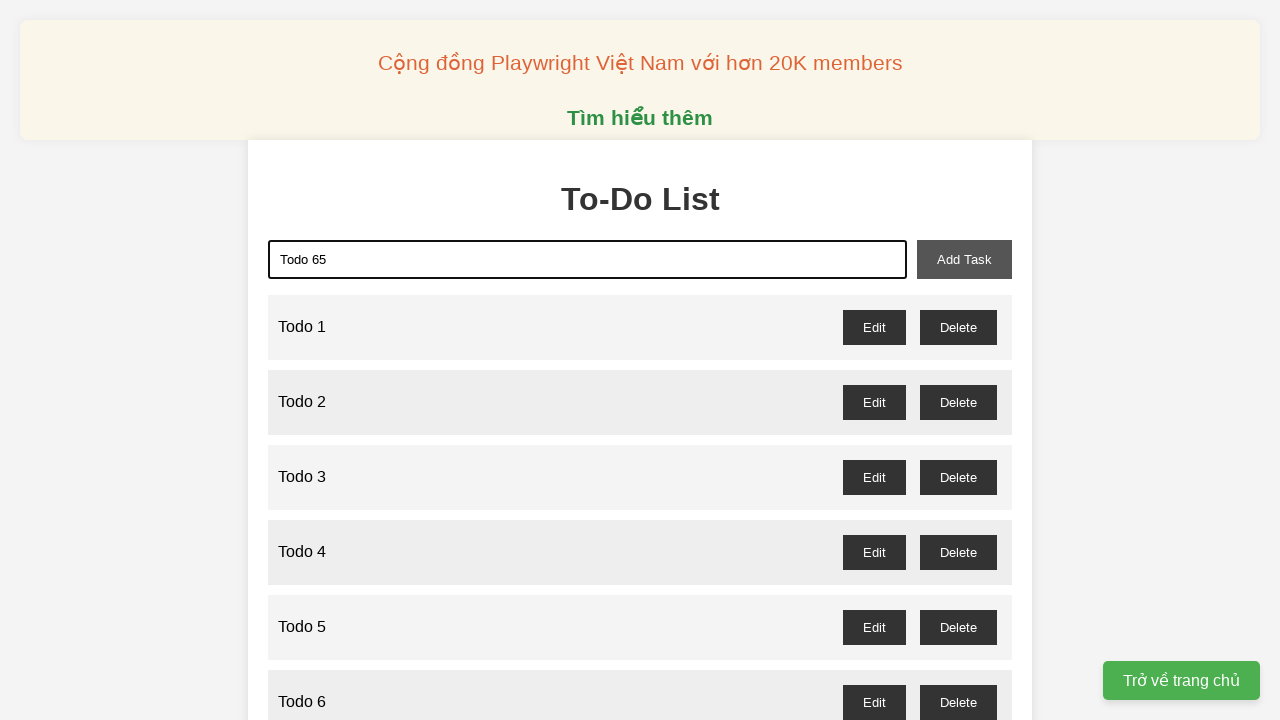

Clicked add task button to create 'Todo 65' at (964, 259) on xpath=//button[@id='add-task']
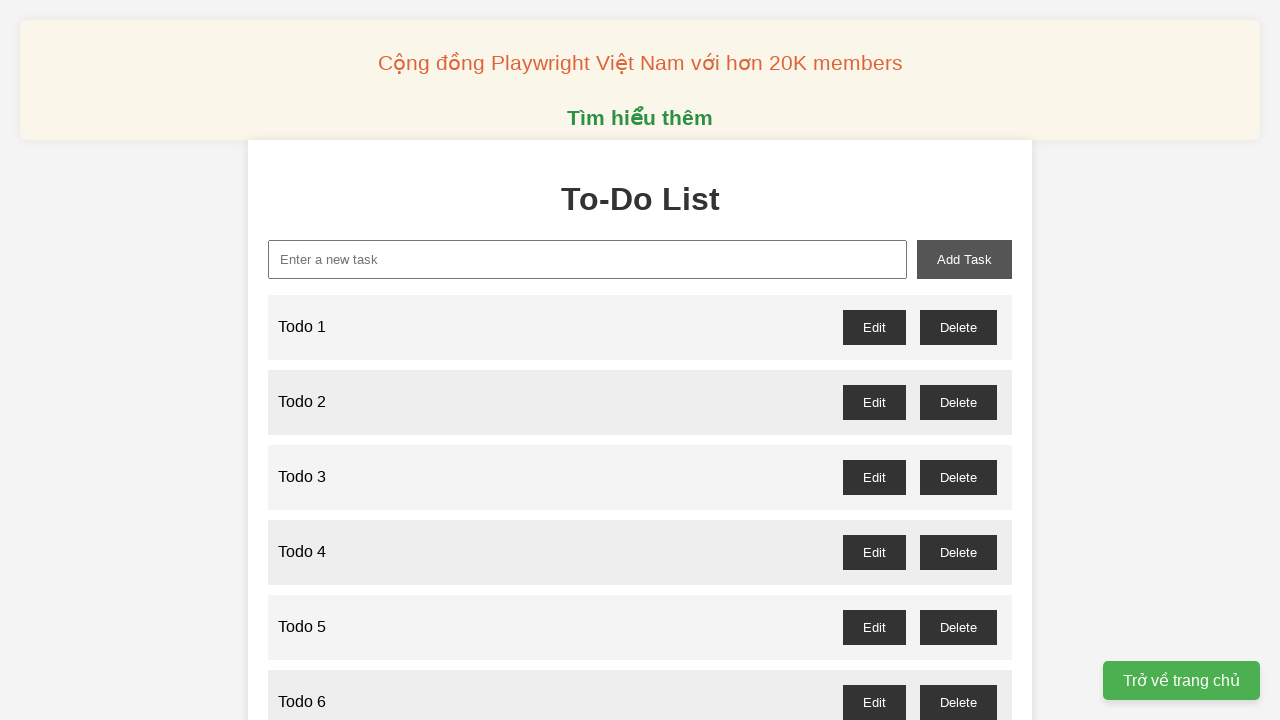

Filled new task input field with 'Todo 66' on //input[@id='new-task']
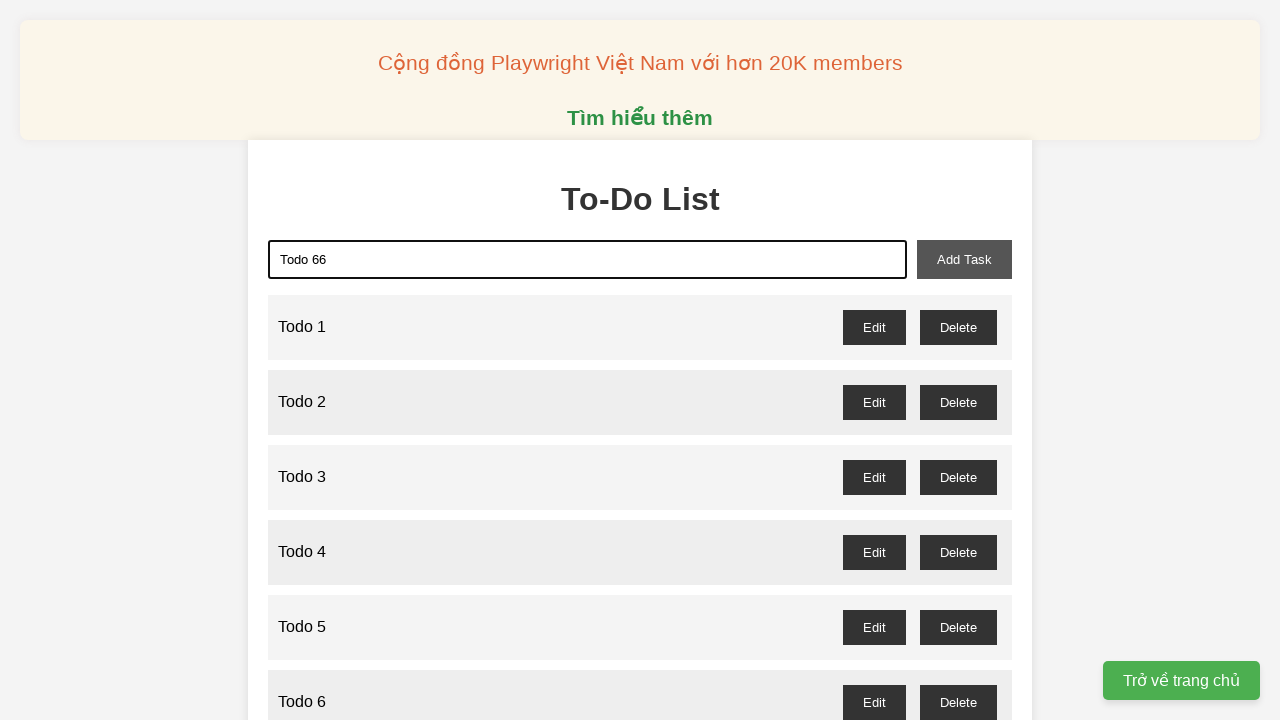

Clicked add task button to create 'Todo 66' at (964, 259) on xpath=//button[@id='add-task']
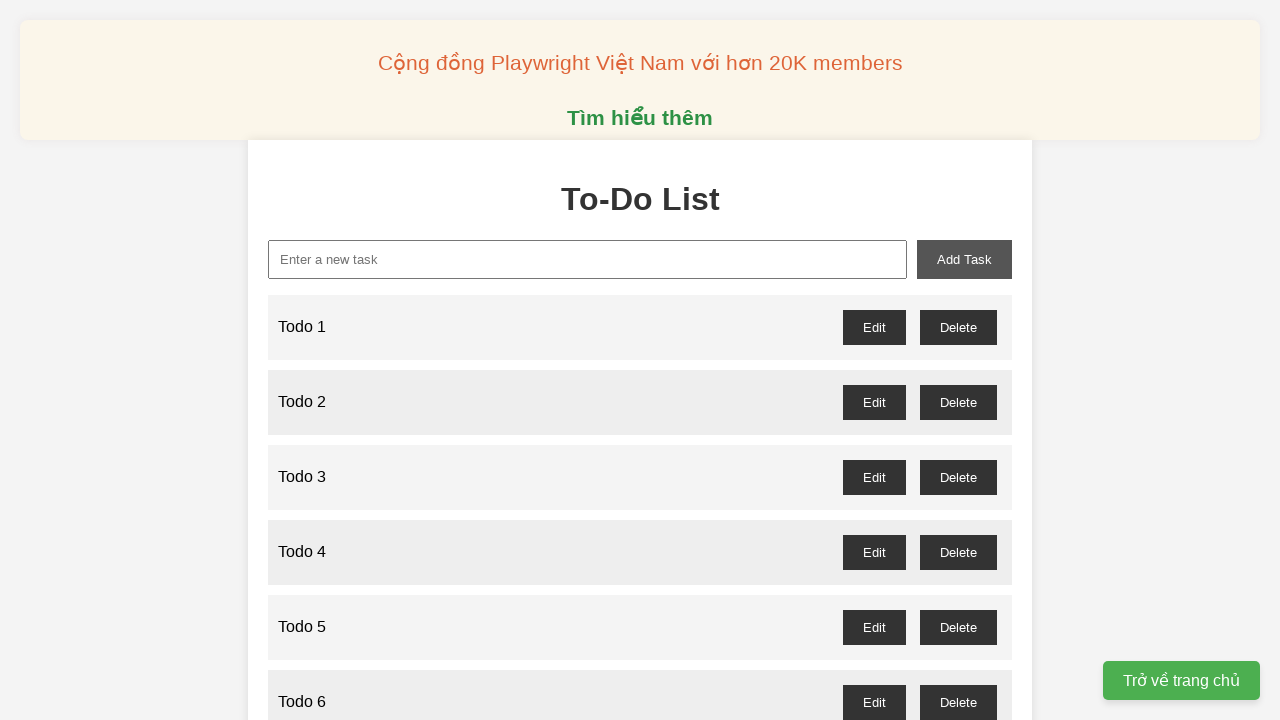

Filled new task input field with 'Todo 67' on //input[@id='new-task']
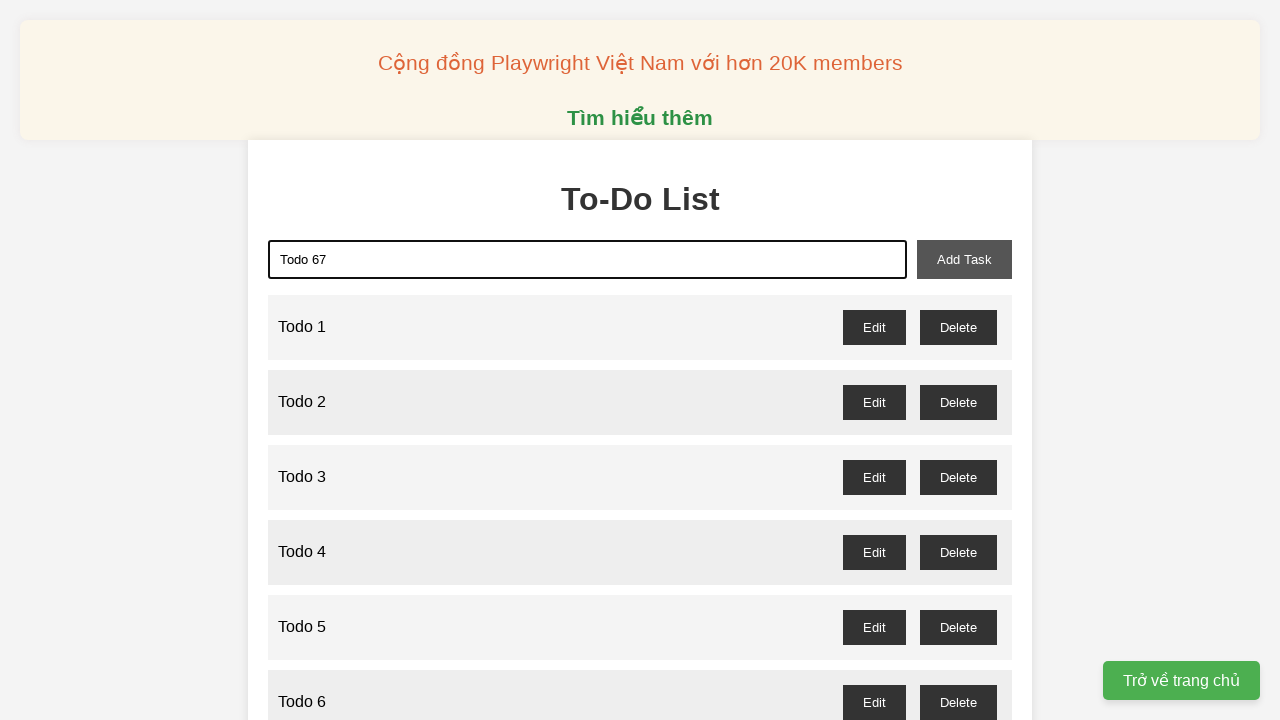

Clicked add task button to create 'Todo 67' at (964, 259) on xpath=//button[@id='add-task']
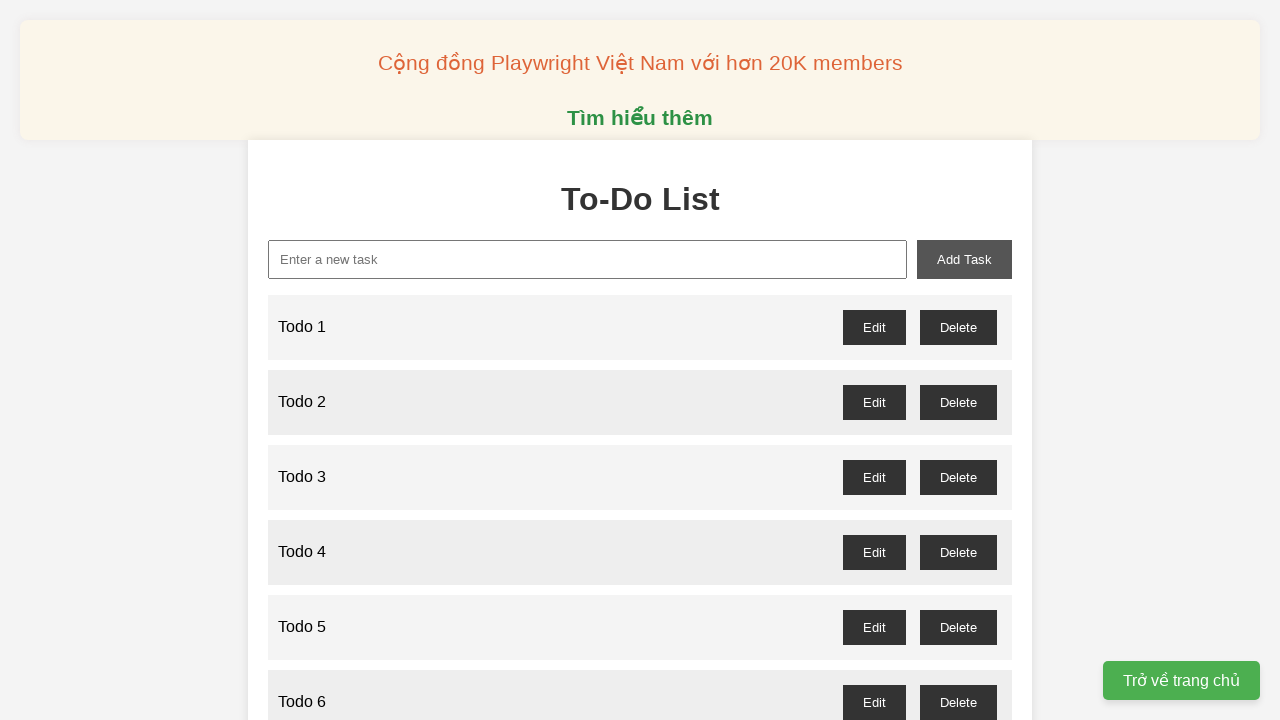

Filled new task input field with 'Todo 68' on //input[@id='new-task']
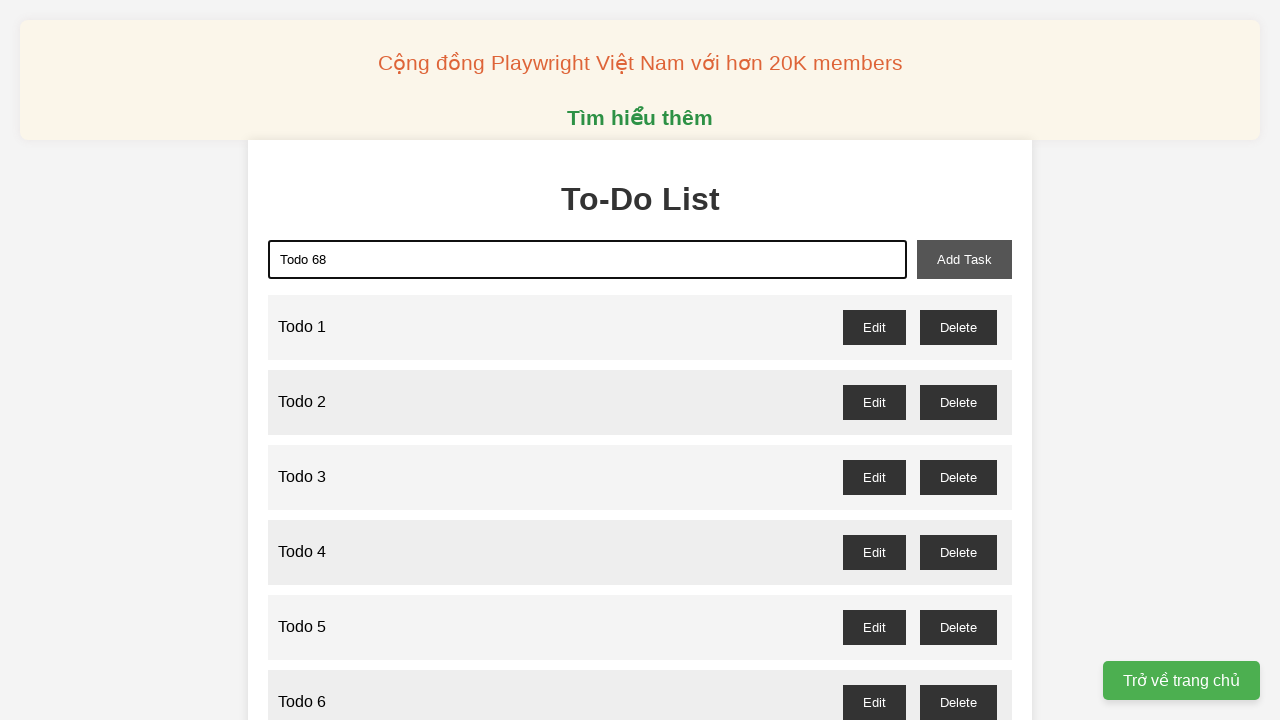

Clicked add task button to create 'Todo 68' at (964, 259) on xpath=//button[@id='add-task']
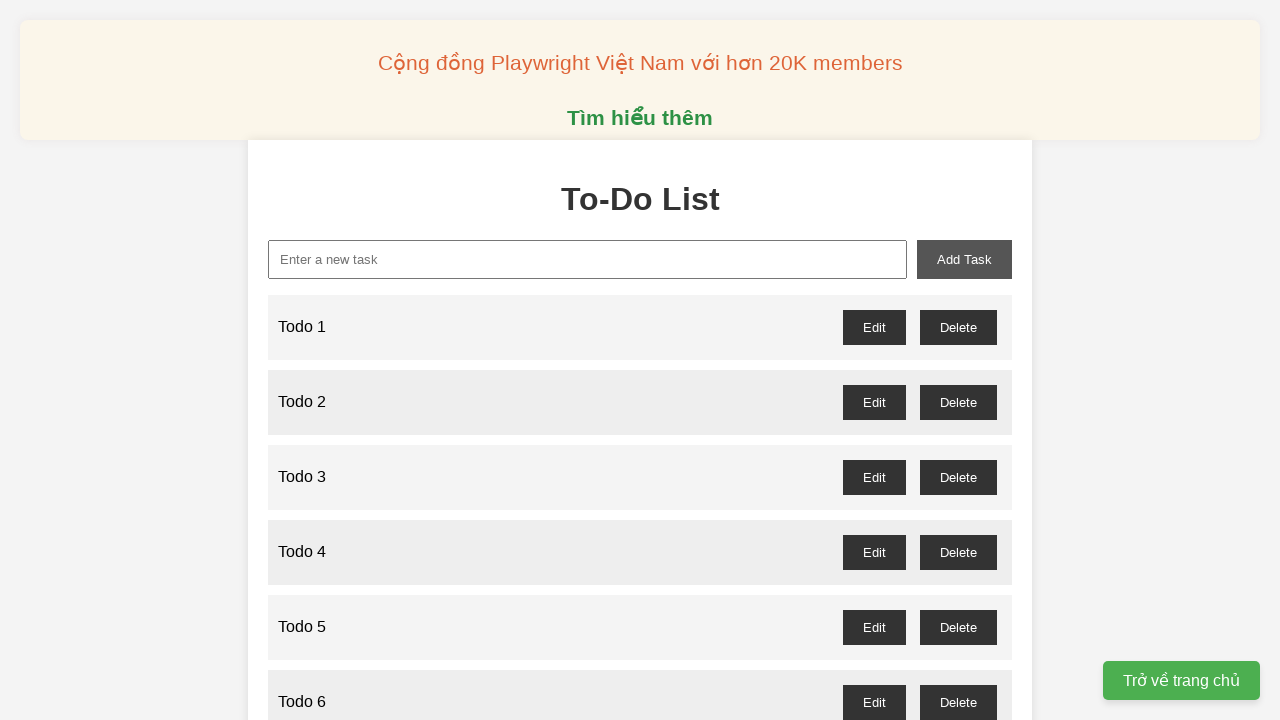

Filled new task input field with 'Todo 69' on //input[@id='new-task']
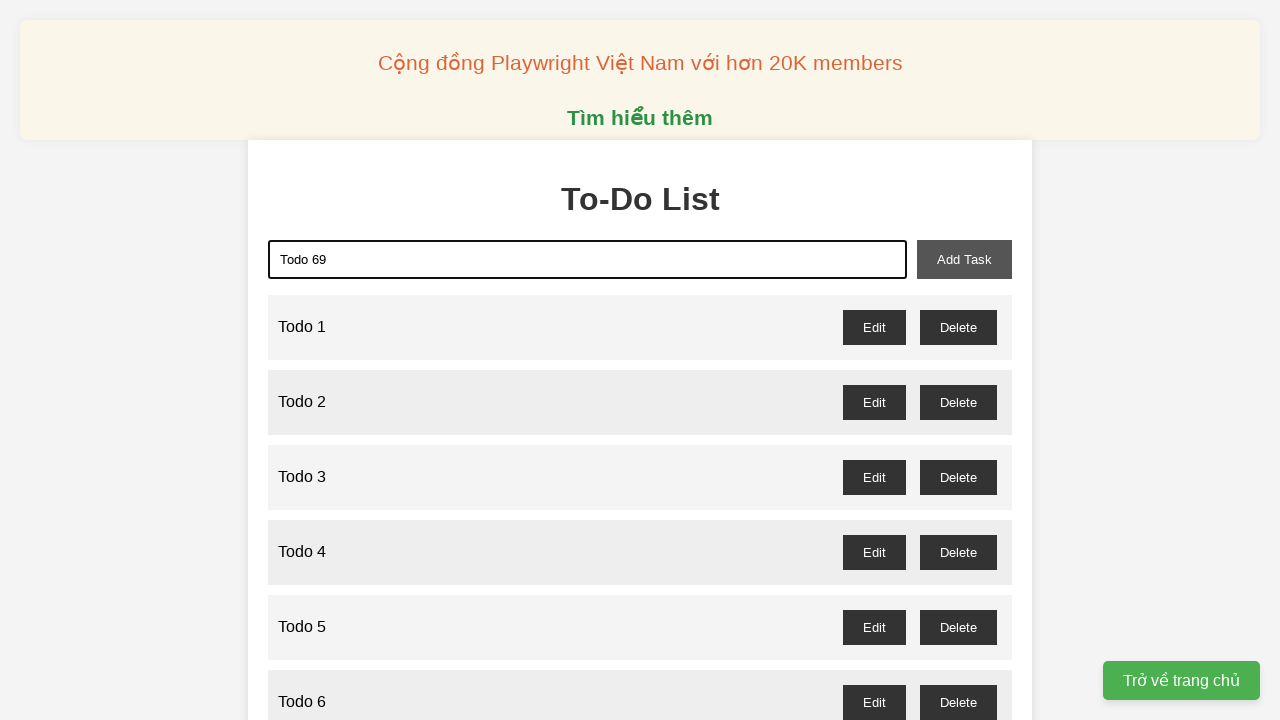

Clicked add task button to create 'Todo 69' at (964, 259) on xpath=//button[@id='add-task']
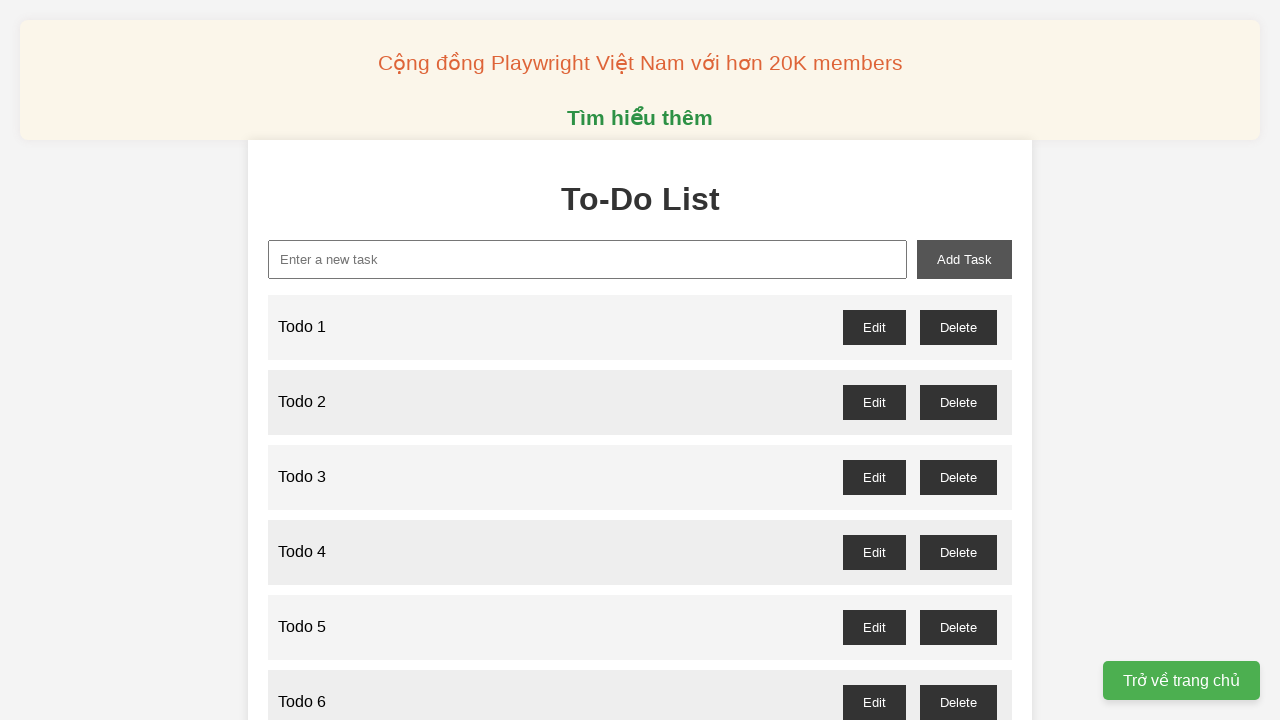

Filled new task input field with 'Todo 70' on //input[@id='new-task']
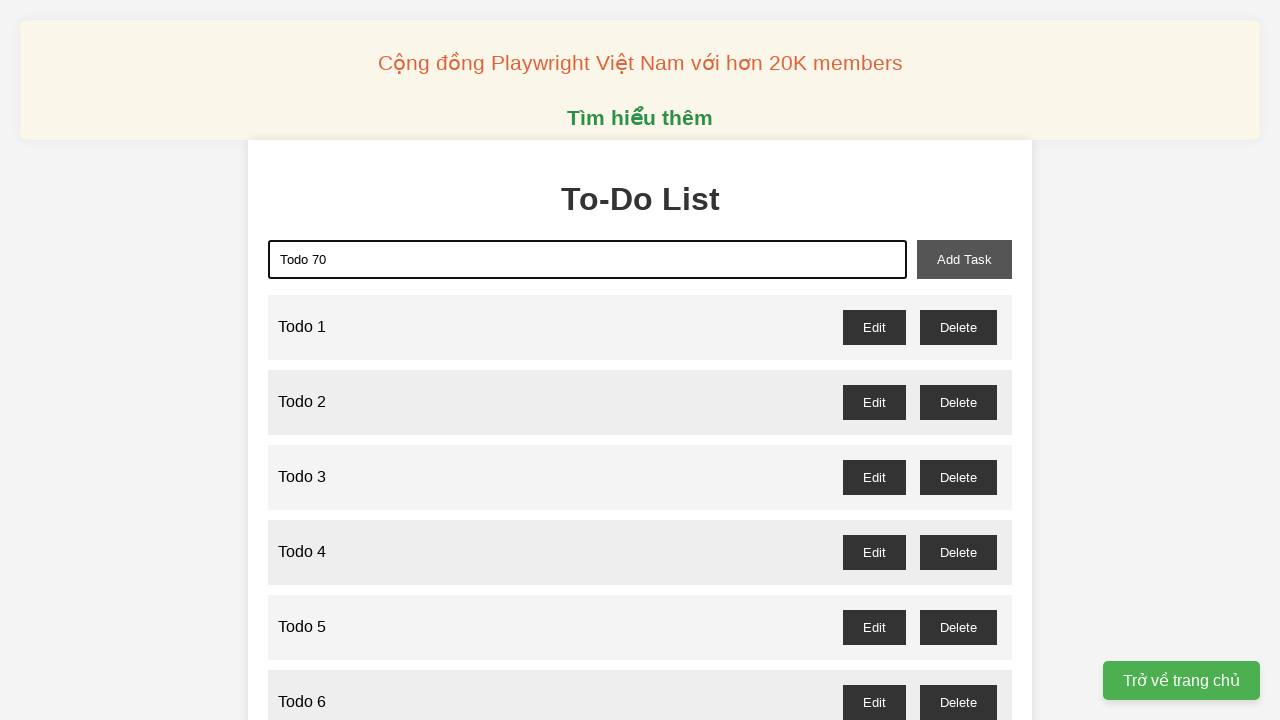

Clicked add task button to create 'Todo 70' at (964, 259) on xpath=//button[@id='add-task']
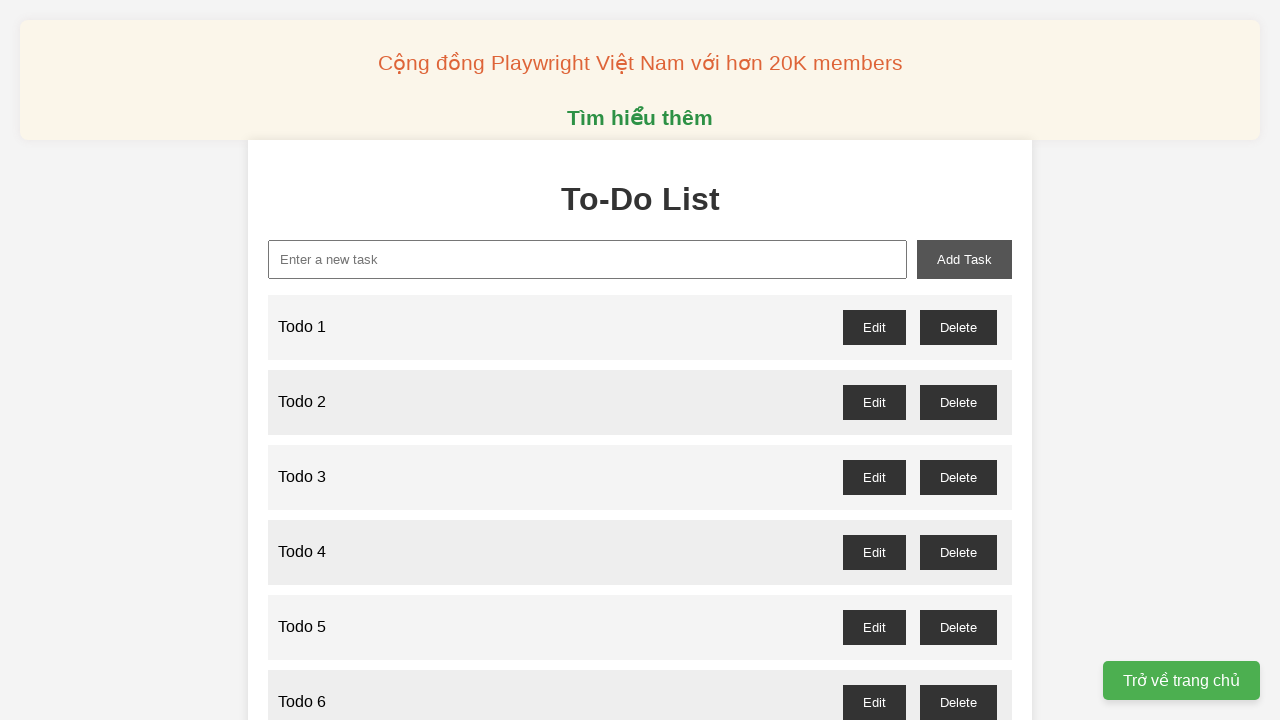

Filled new task input field with 'Todo 71' on //input[@id='new-task']
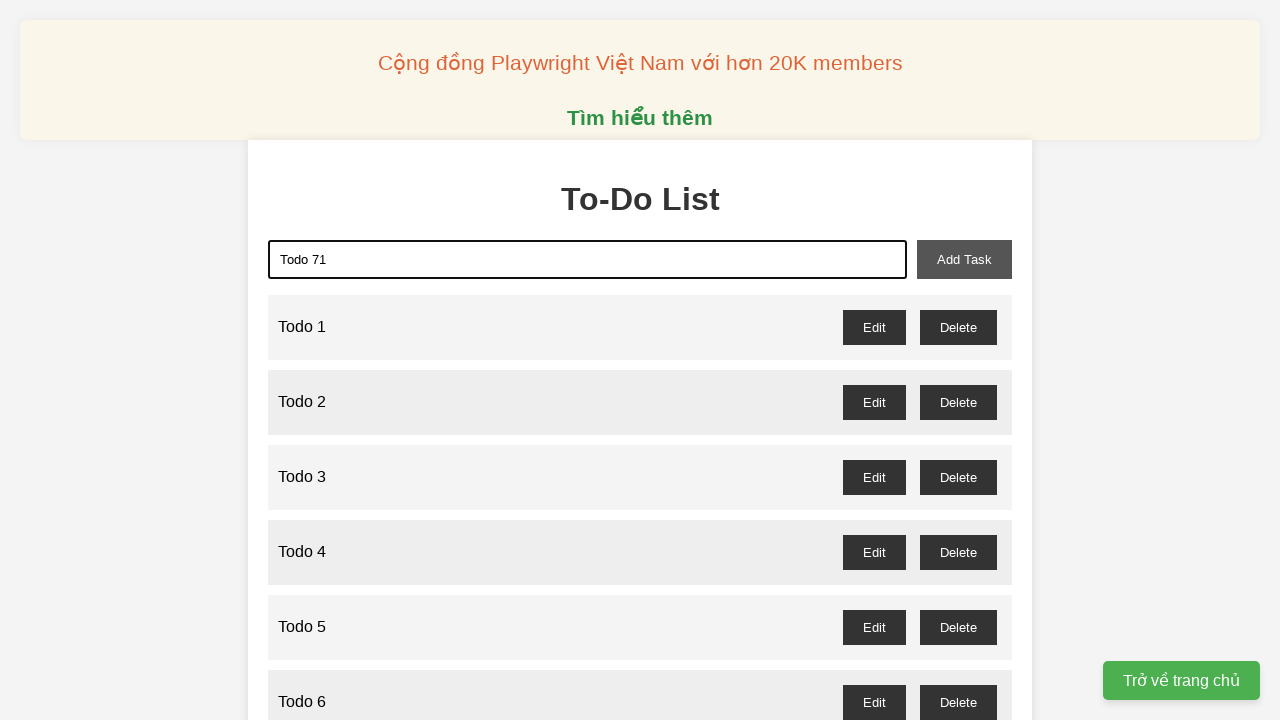

Clicked add task button to create 'Todo 71' at (964, 259) on xpath=//button[@id='add-task']
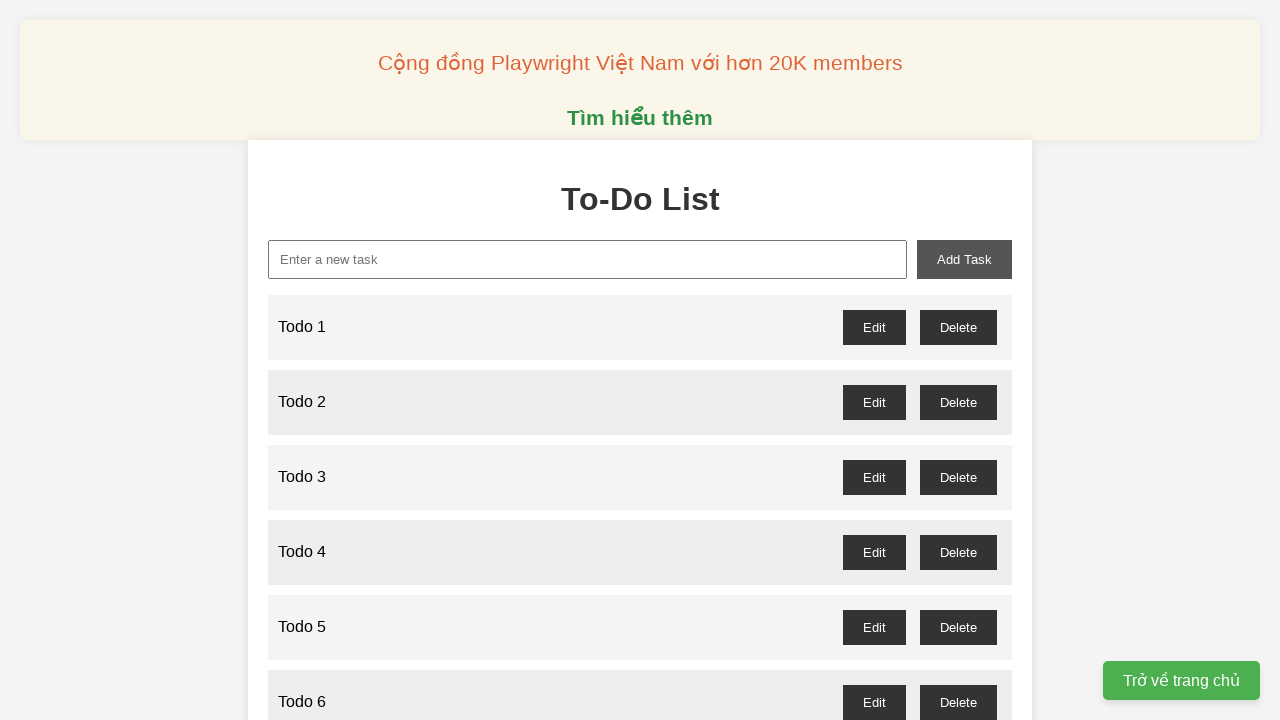

Filled new task input field with 'Todo 72' on //input[@id='new-task']
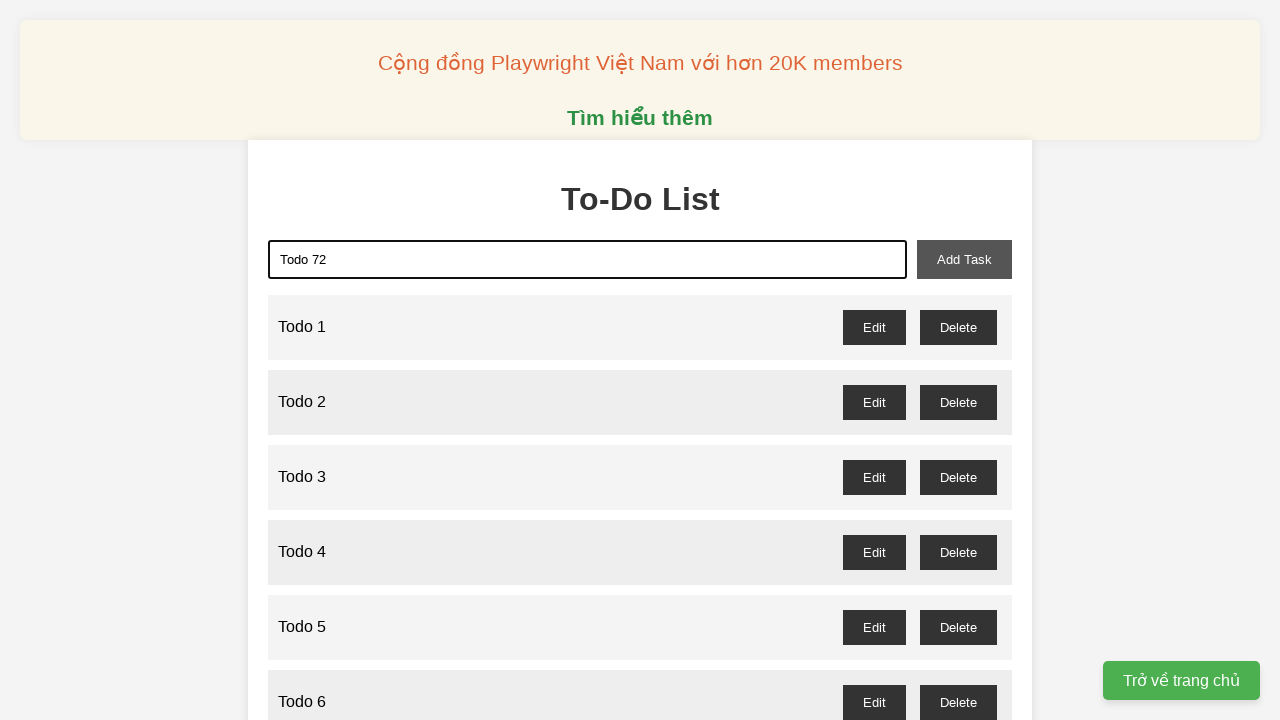

Clicked add task button to create 'Todo 72' at (964, 259) on xpath=//button[@id='add-task']
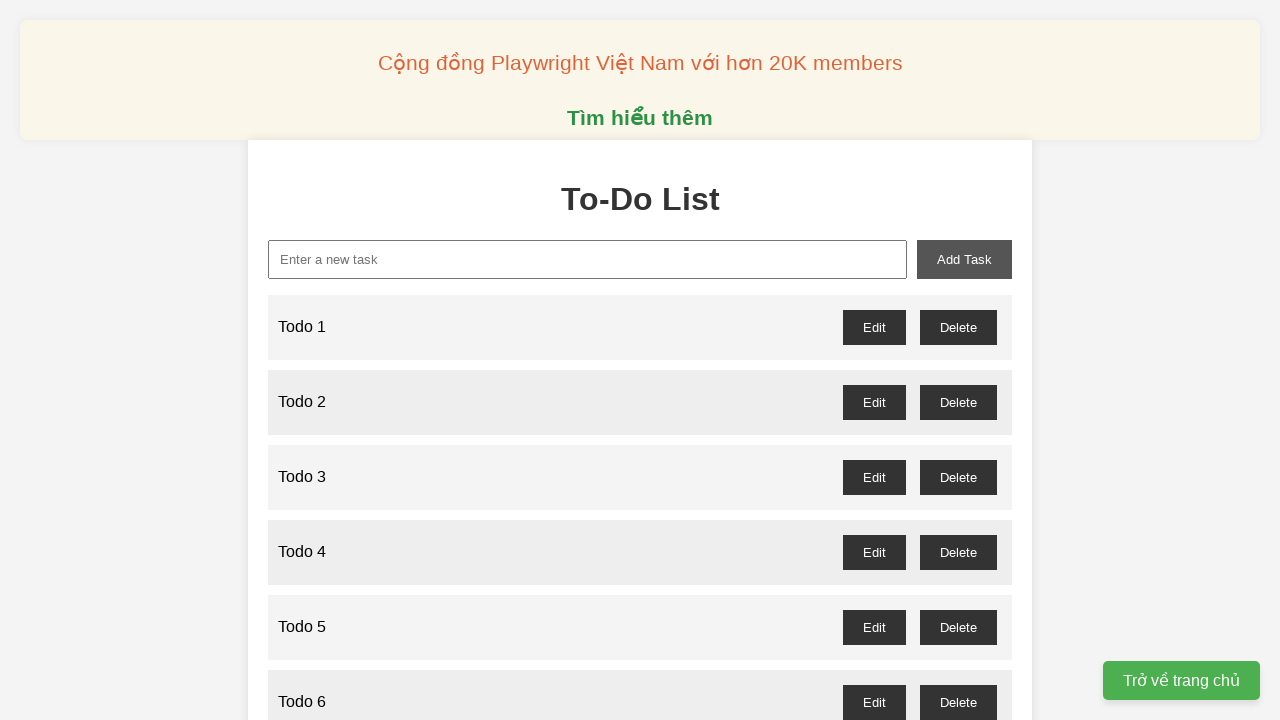

Filled new task input field with 'Todo 73' on //input[@id='new-task']
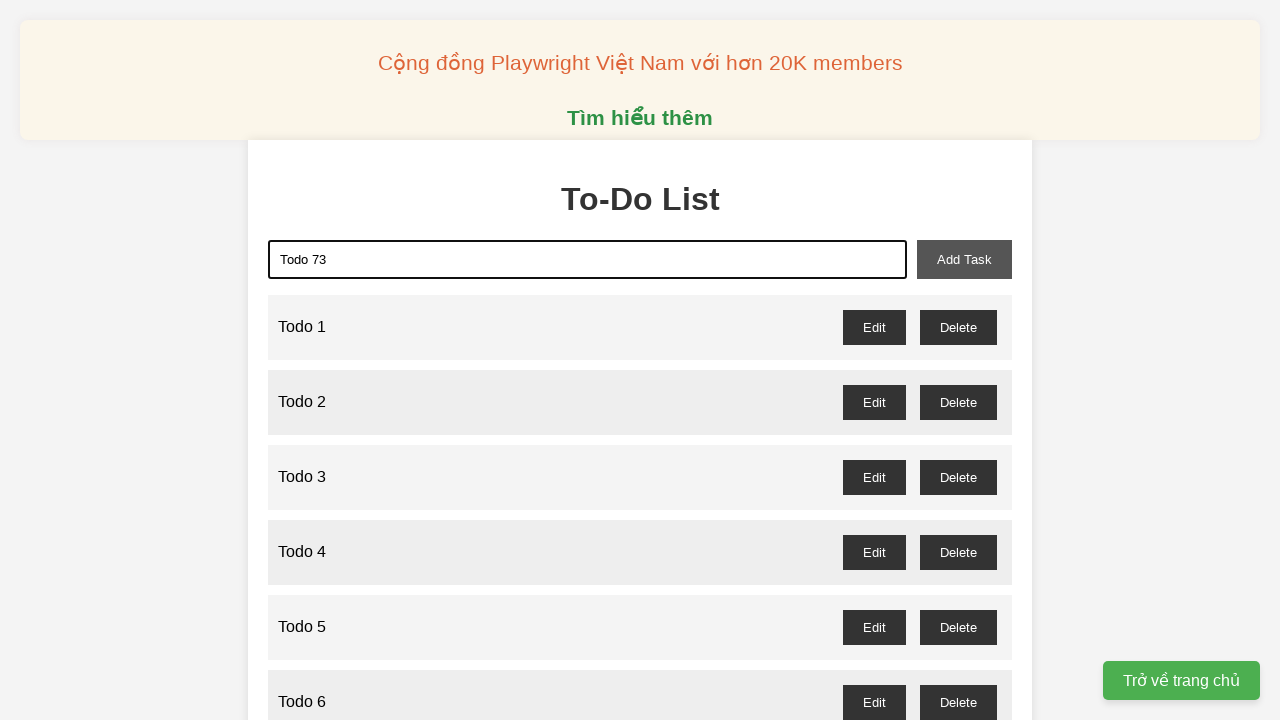

Clicked add task button to create 'Todo 73' at (964, 259) on xpath=//button[@id='add-task']
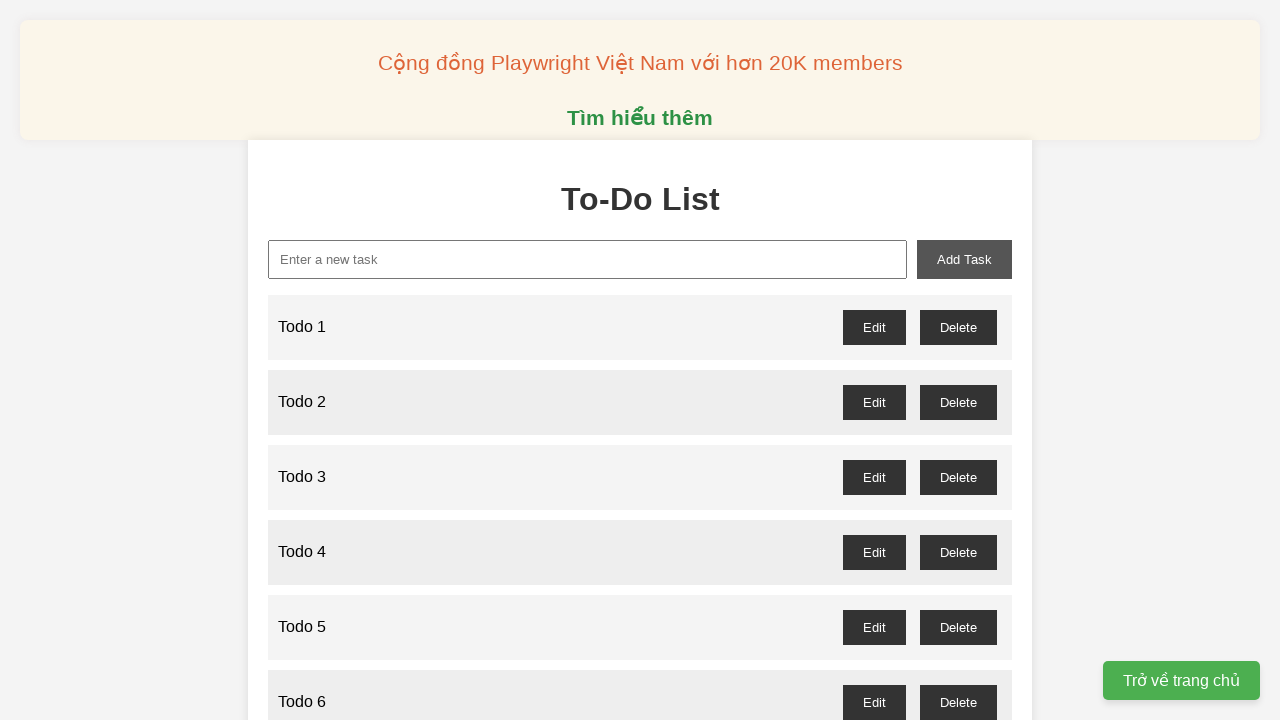

Filled new task input field with 'Todo 74' on //input[@id='new-task']
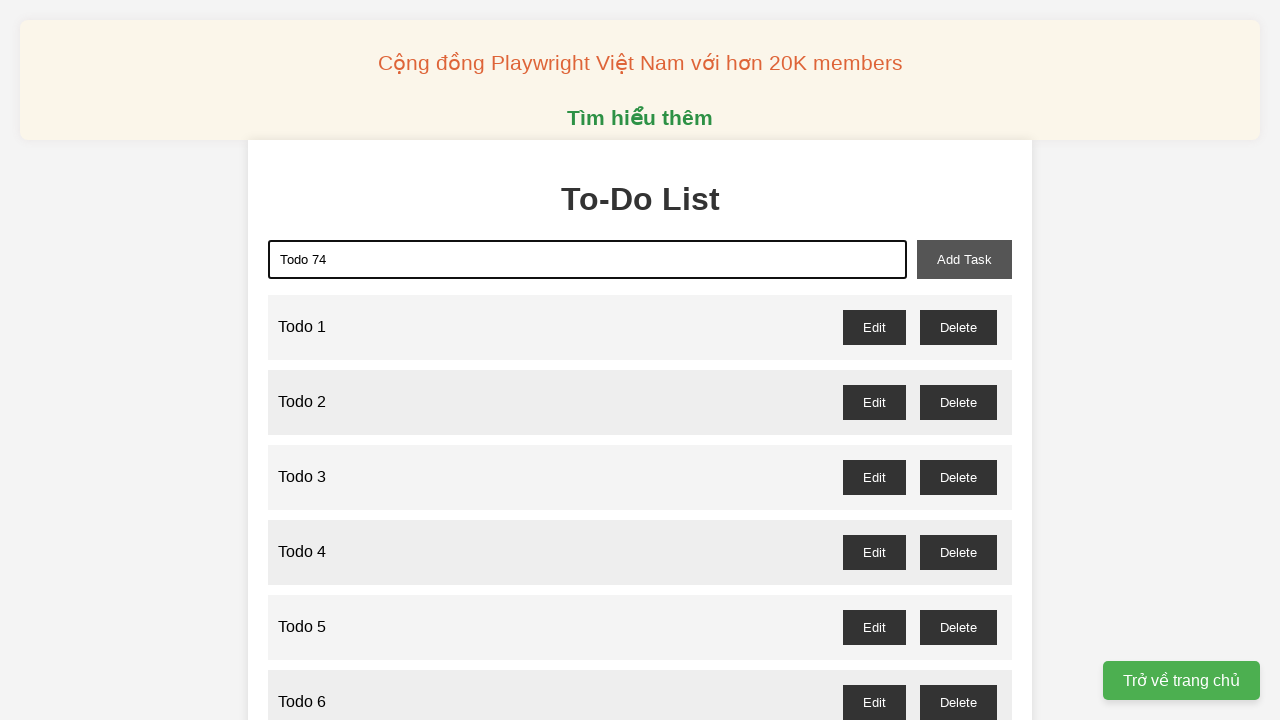

Clicked add task button to create 'Todo 74' at (964, 259) on xpath=//button[@id='add-task']
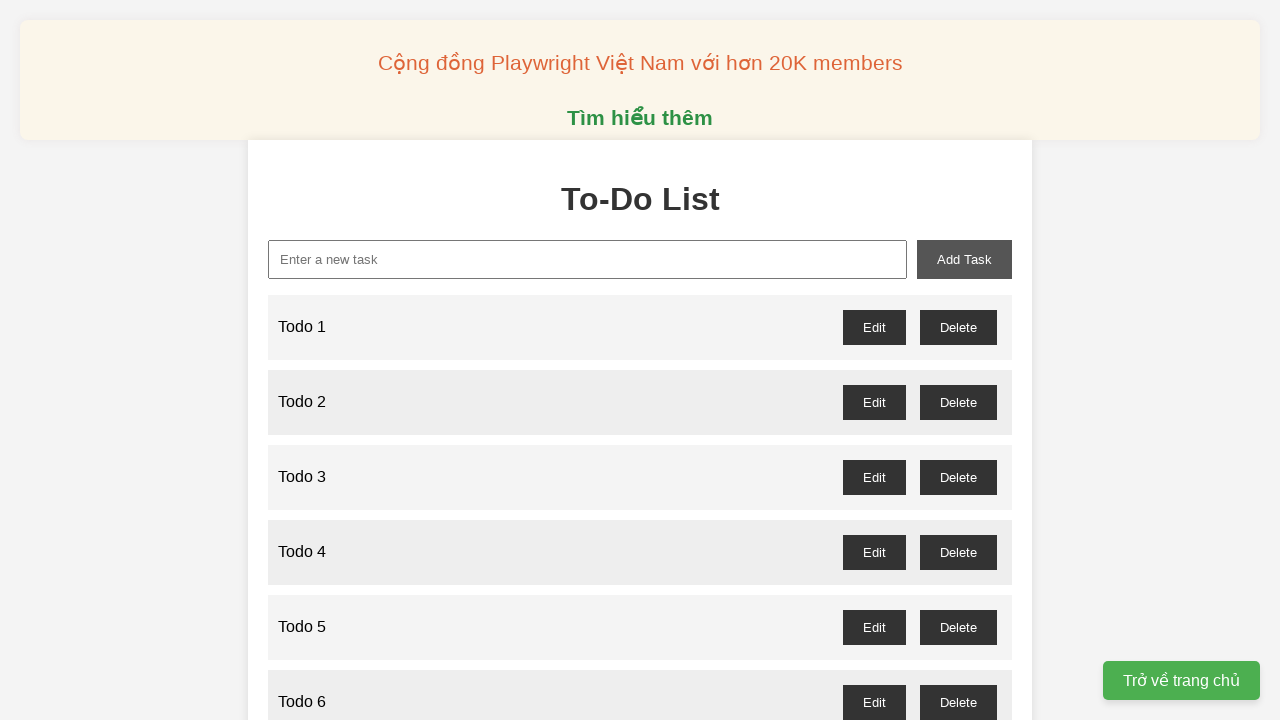

Filled new task input field with 'Todo 75' on //input[@id='new-task']
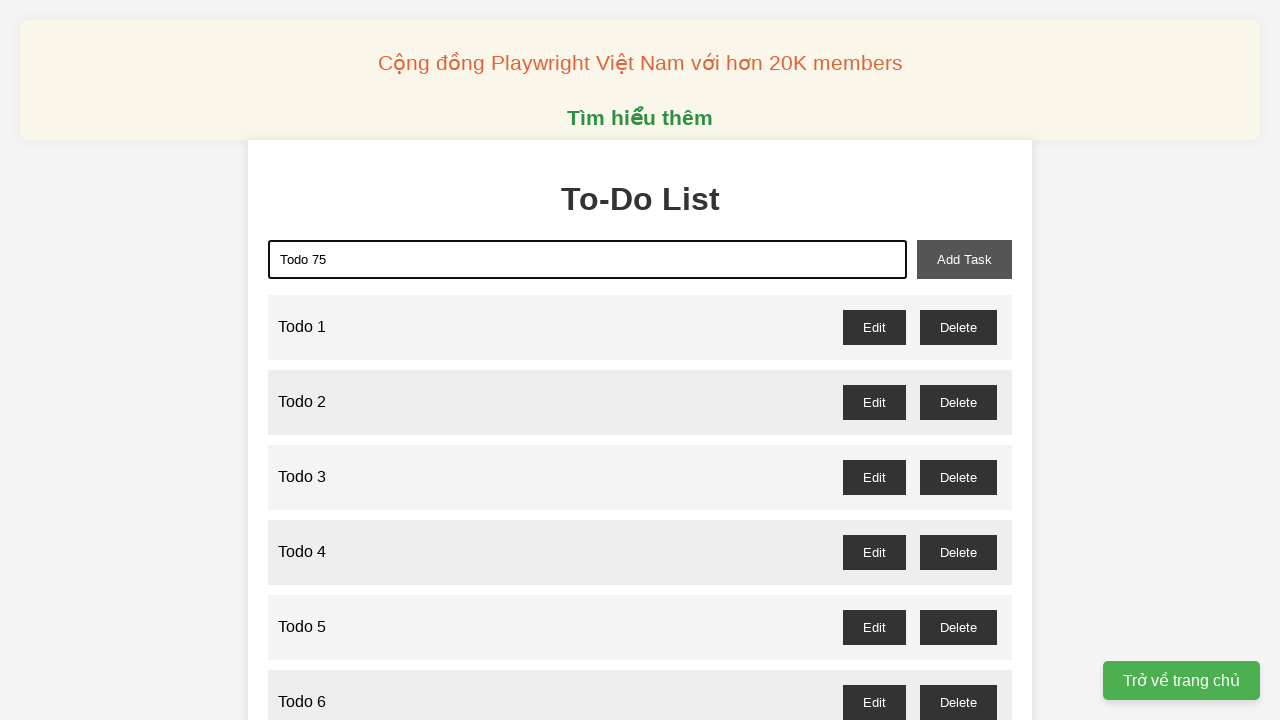

Clicked add task button to create 'Todo 75' at (964, 259) on xpath=//button[@id='add-task']
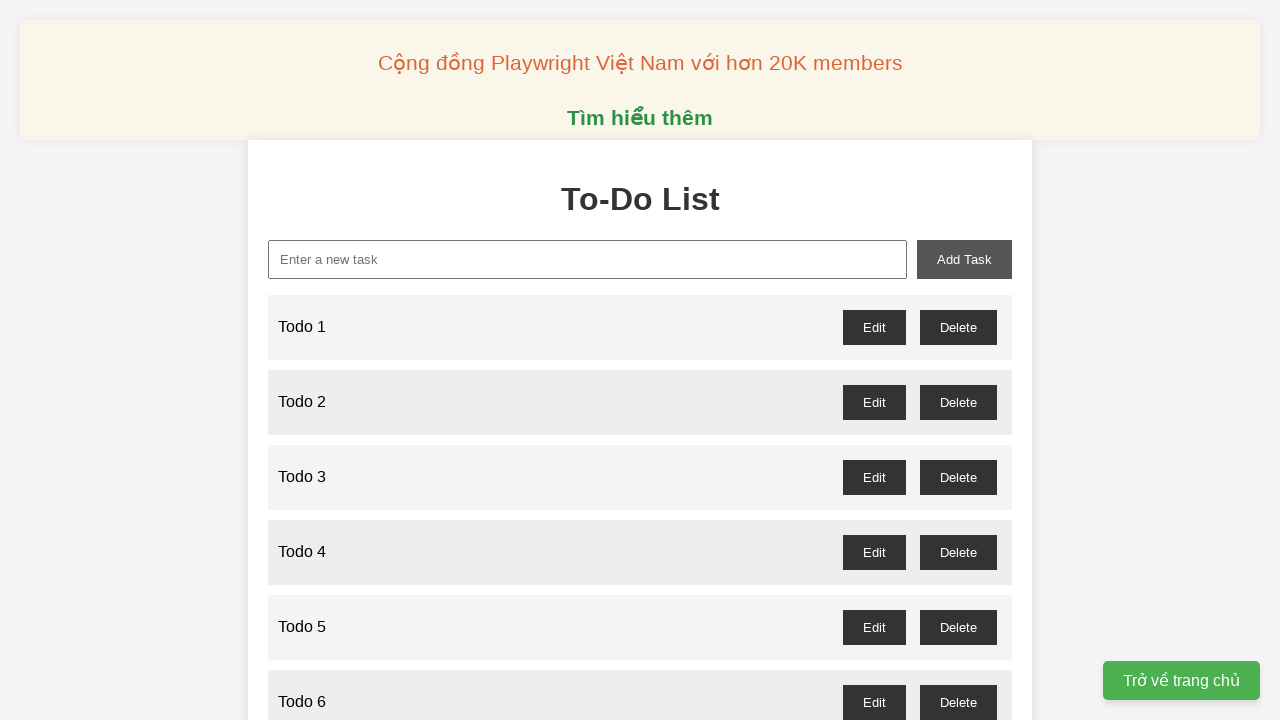

Filled new task input field with 'Todo 76' on //input[@id='new-task']
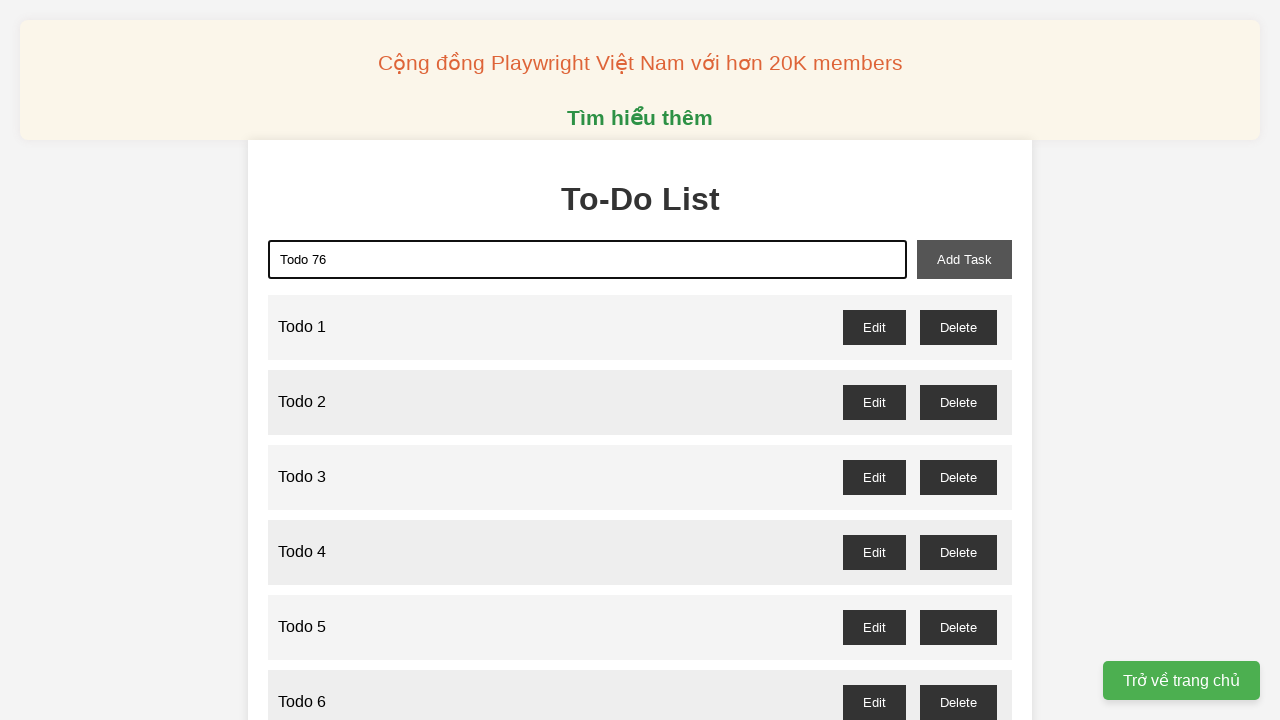

Clicked add task button to create 'Todo 76' at (964, 259) on xpath=//button[@id='add-task']
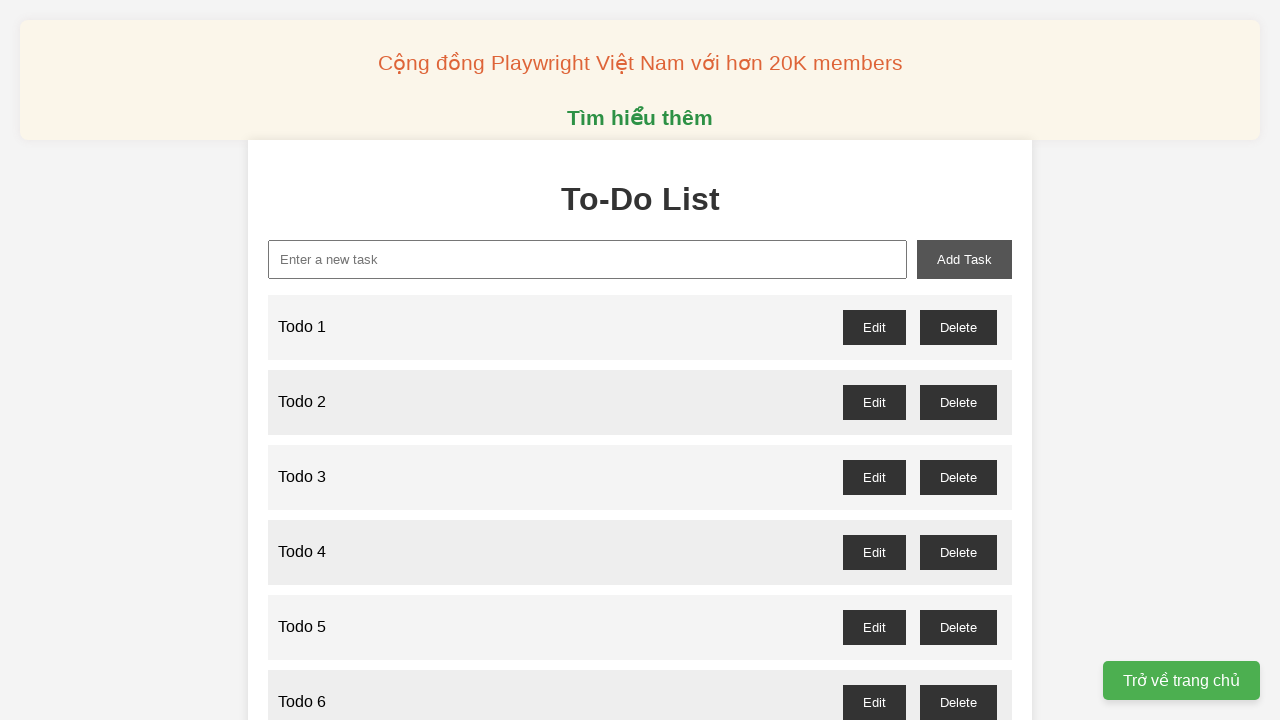

Filled new task input field with 'Todo 77' on //input[@id='new-task']
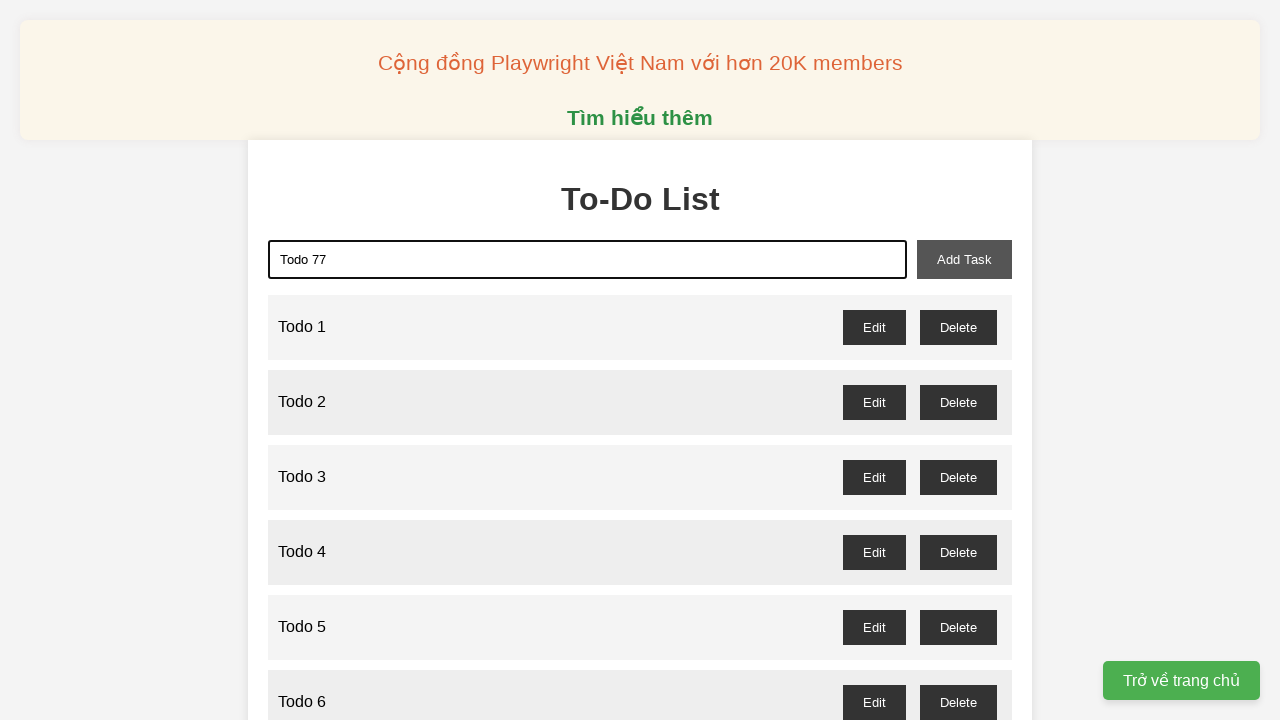

Clicked add task button to create 'Todo 77' at (964, 259) on xpath=//button[@id='add-task']
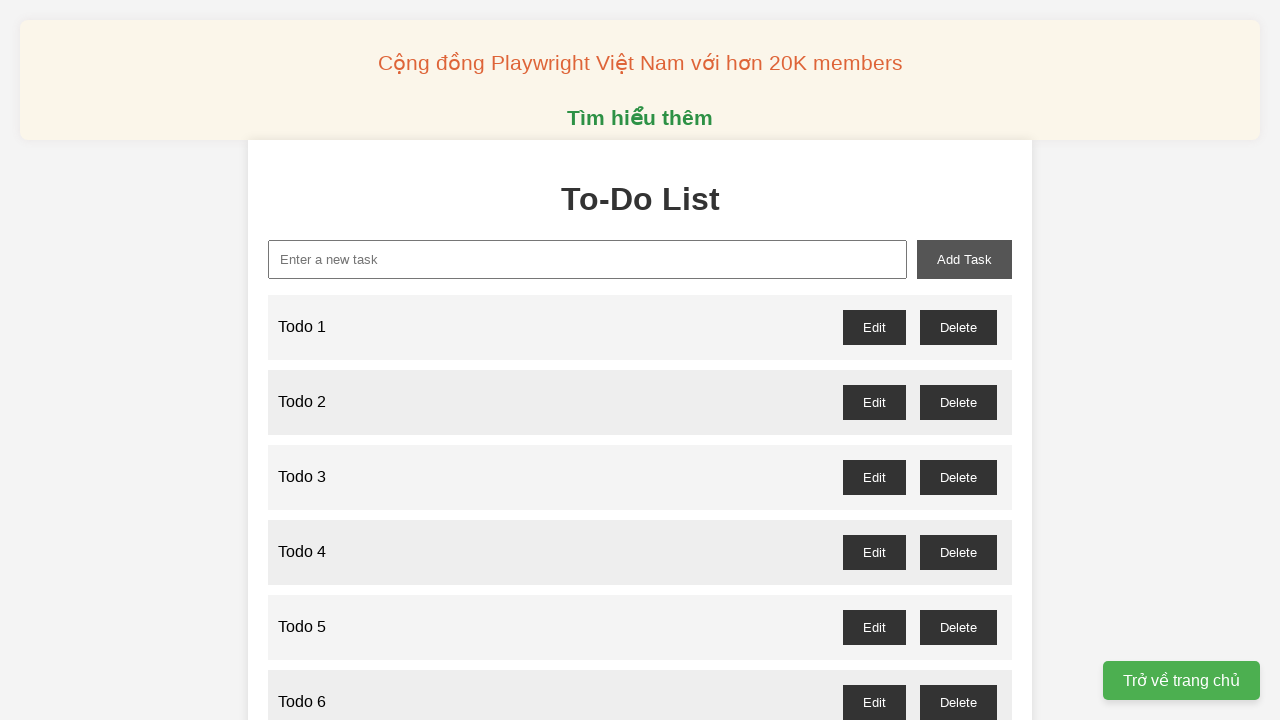

Filled new task input field with 'Todo 78' on //input[@id='new-task']
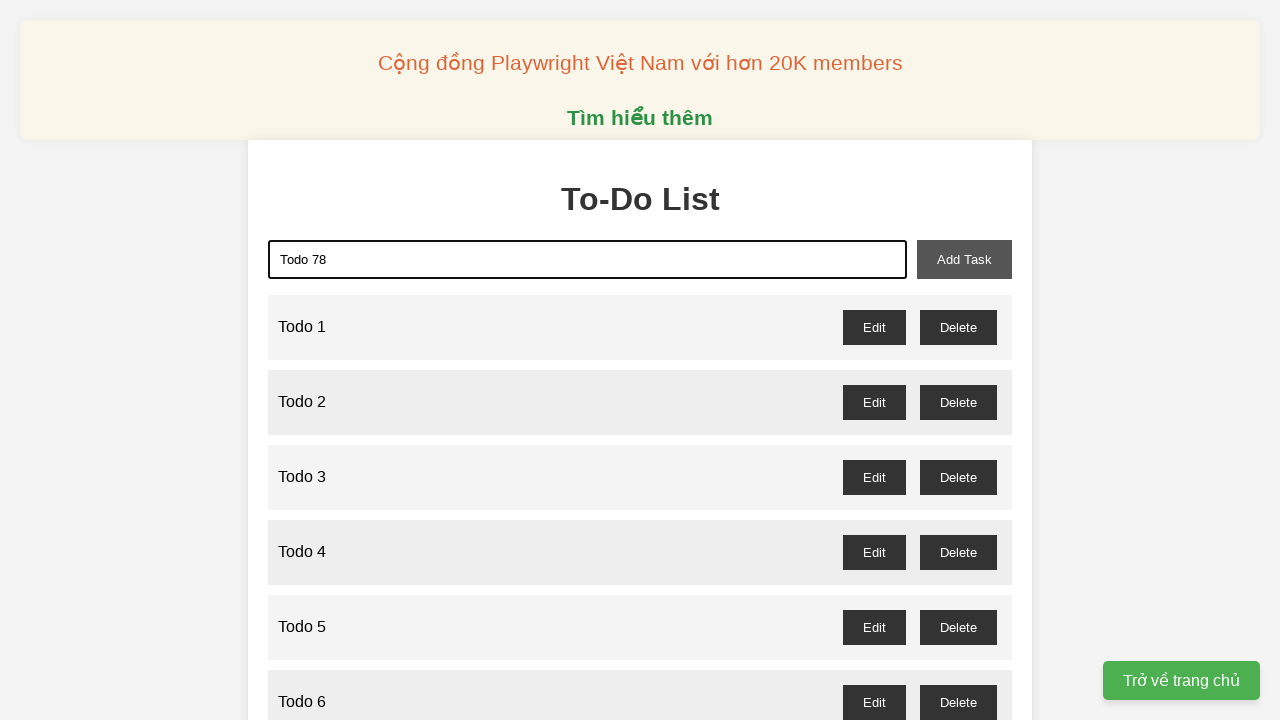

Clicked add task button to create 'Todo 78' at (964, 259) on xpath=//button[@id='add-task']
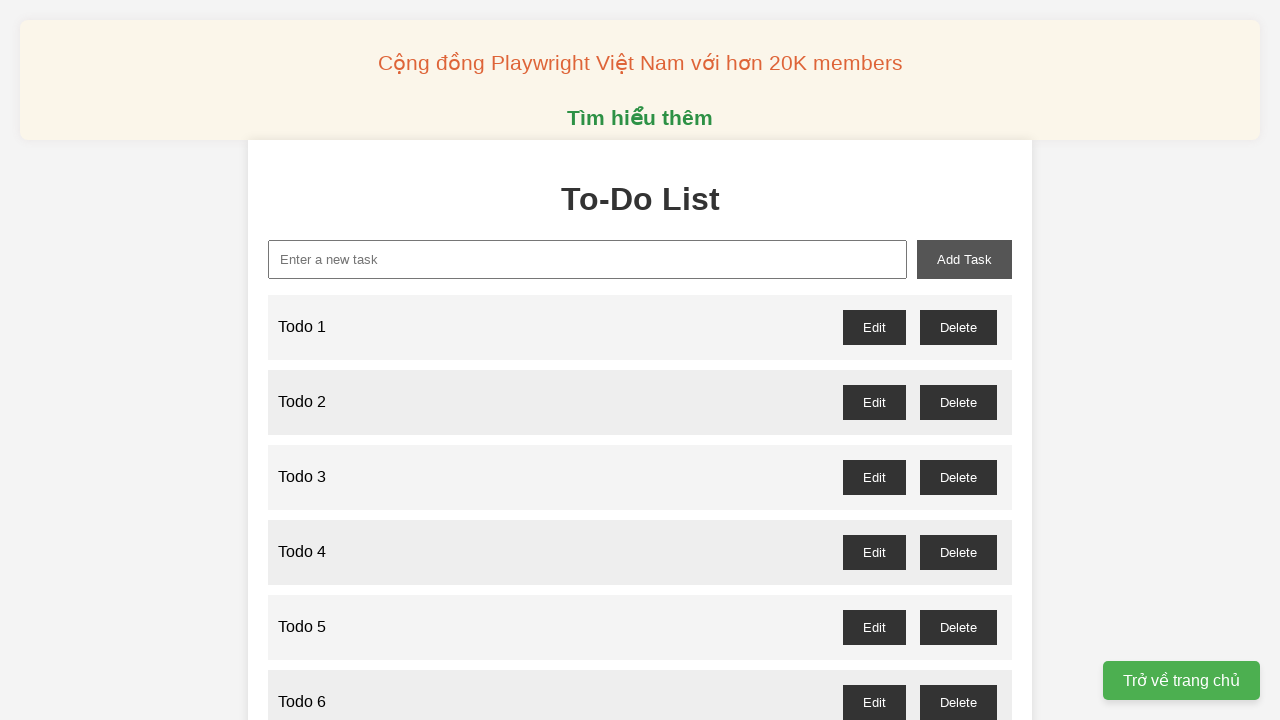

Filled new task input field with 'Todo 79' on //input[@id='new-task']
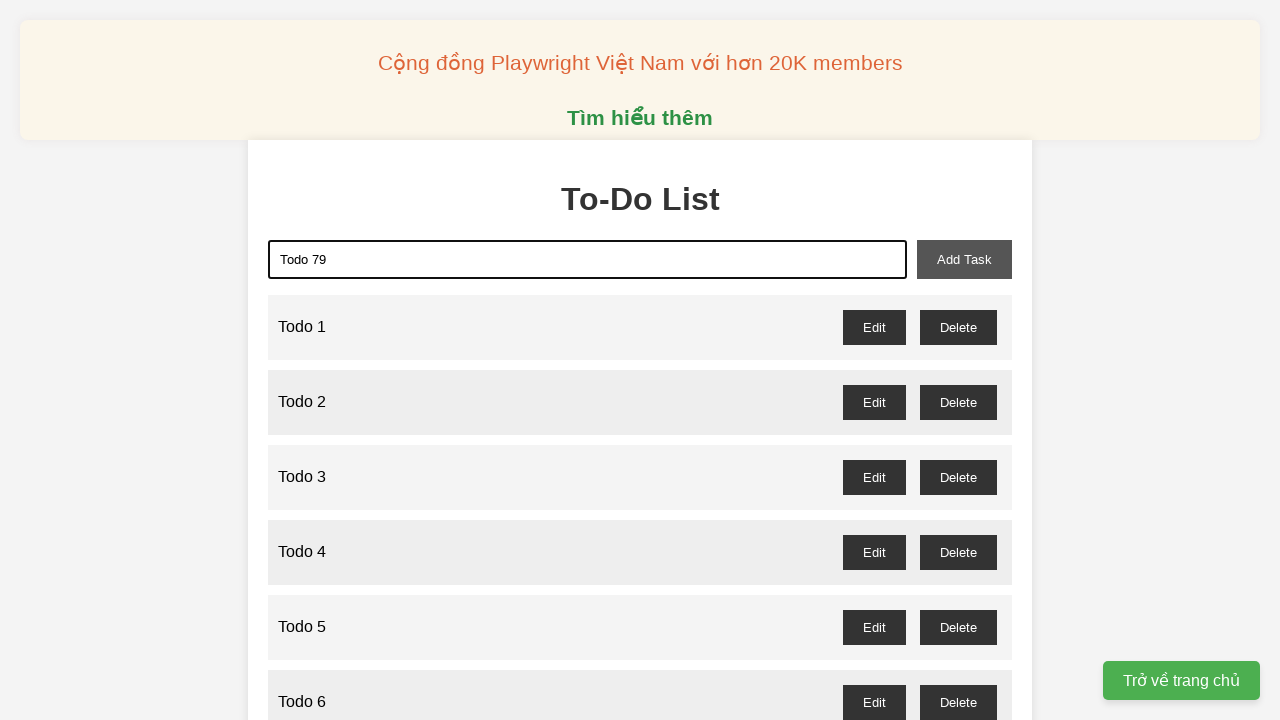

Clicked add task button to create 'Todo 79' at (964, 259) on xpath=//button[@id='add-task']
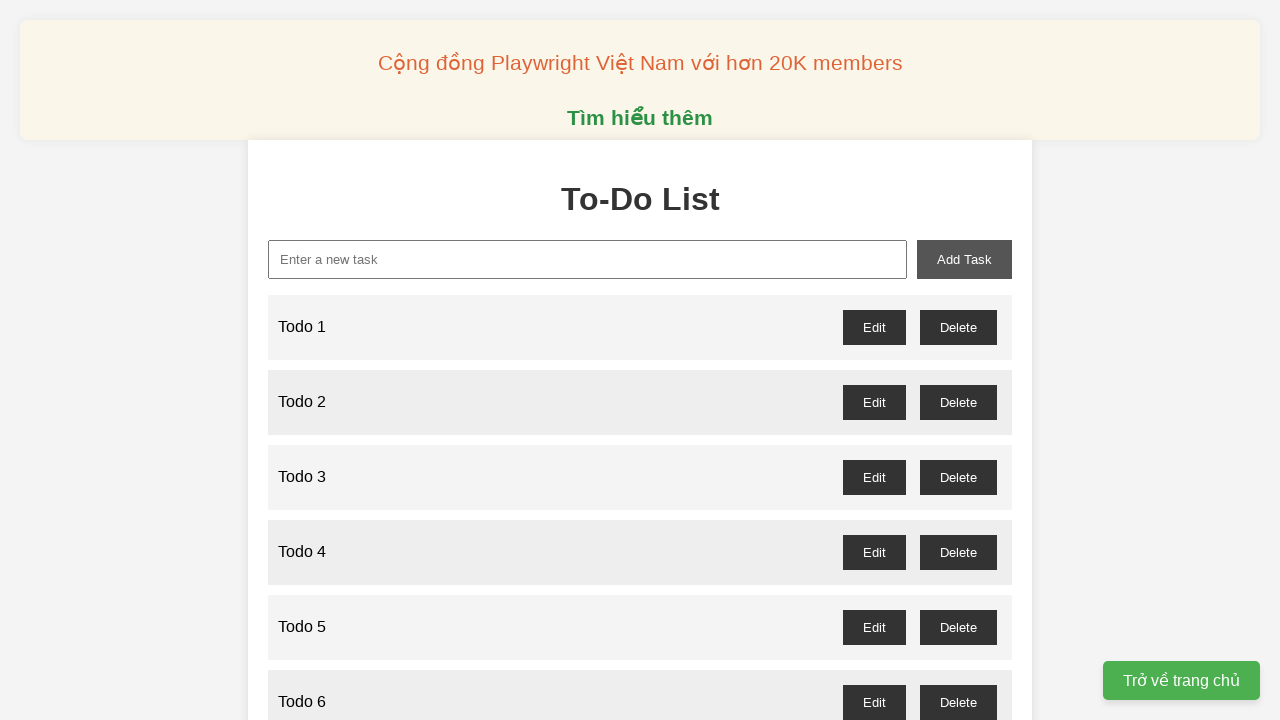

Filled new task input field with 'Todo 80' on //input[@id='new-task']
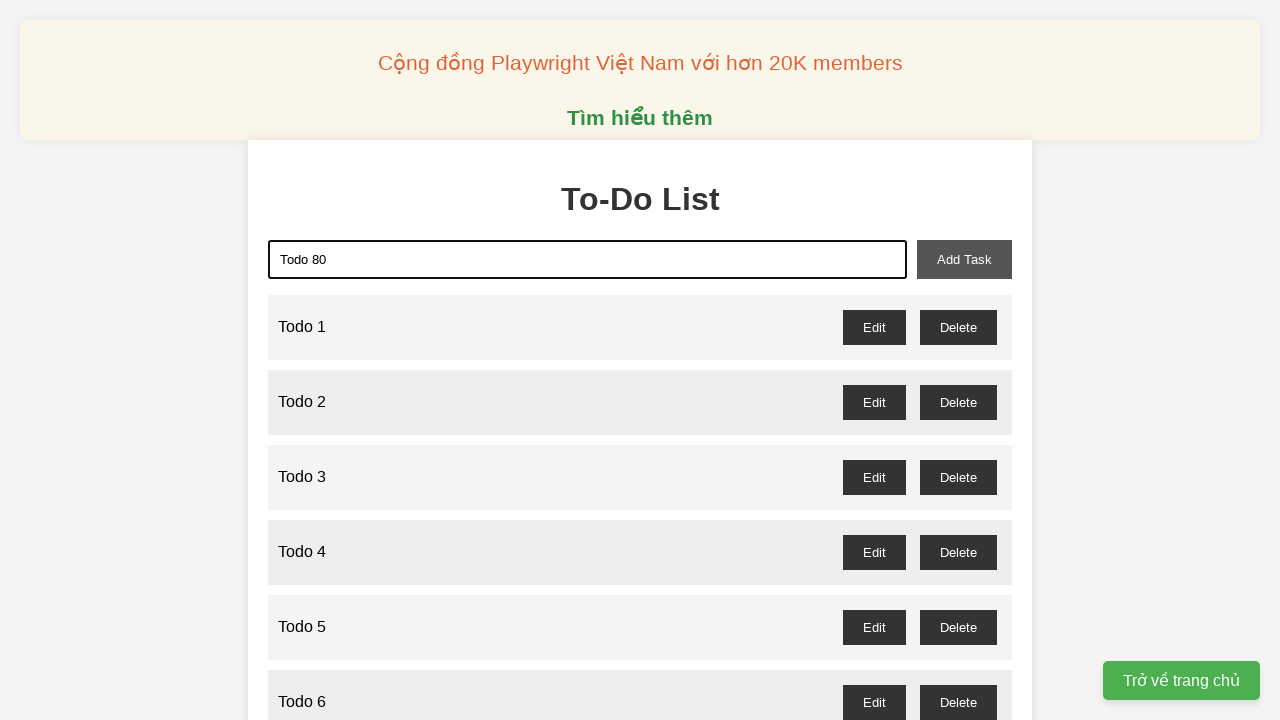

Clicked add task button to create 'Todo 80' at (964, 259) on xpath=//button[@id='add-task']
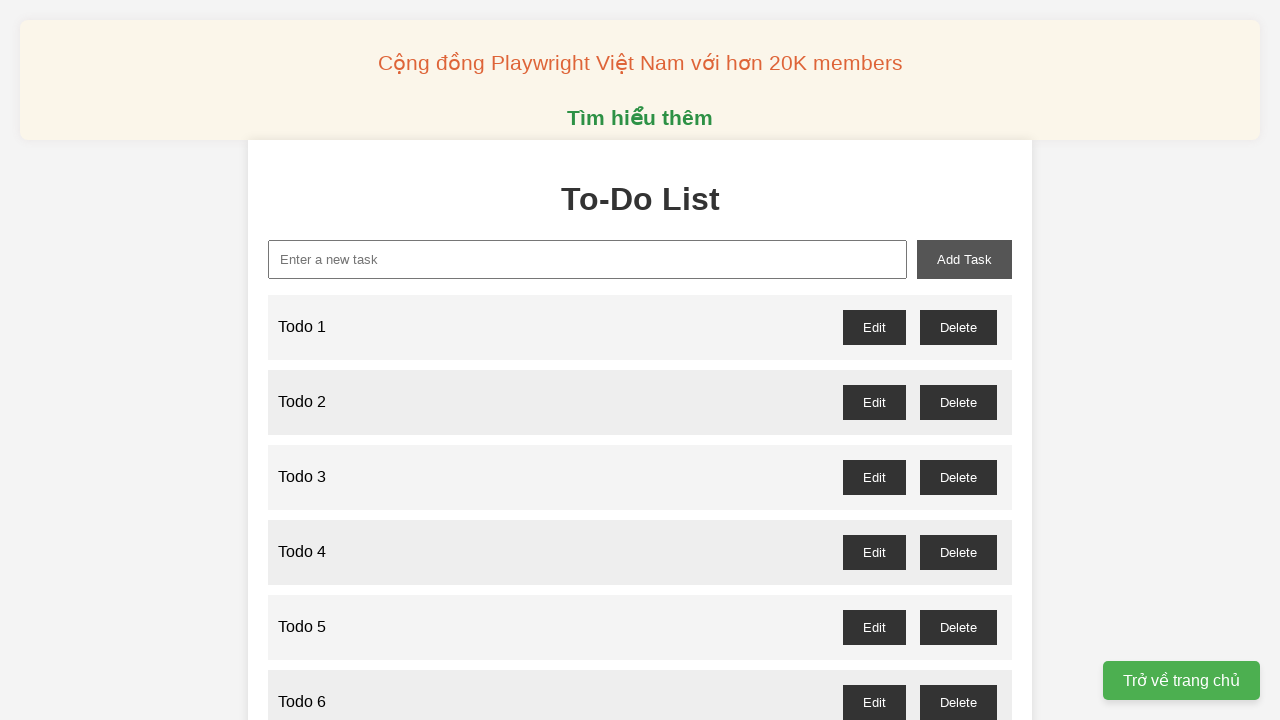

Filled new task input field with 'Todo 81' on //input[@id='new-task']
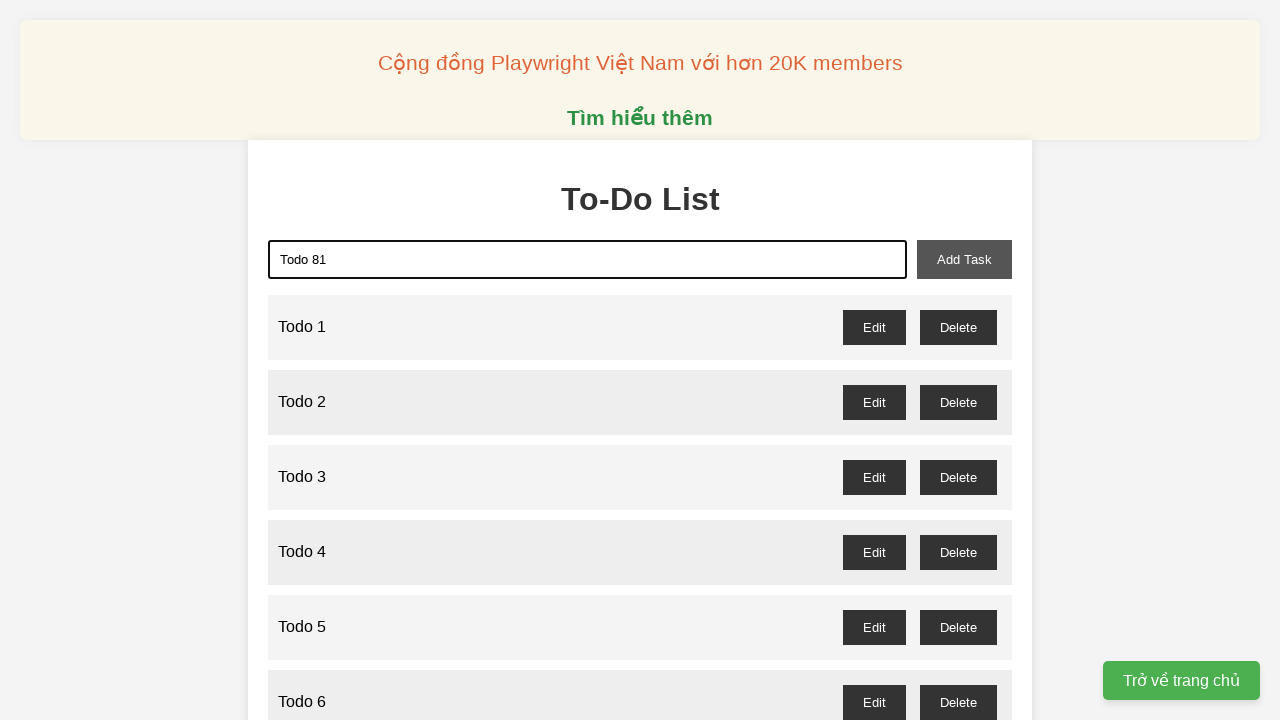

Clicked add task button to create 'Todo 81' at (964, 259) on xpath=//button[@id='add-task']
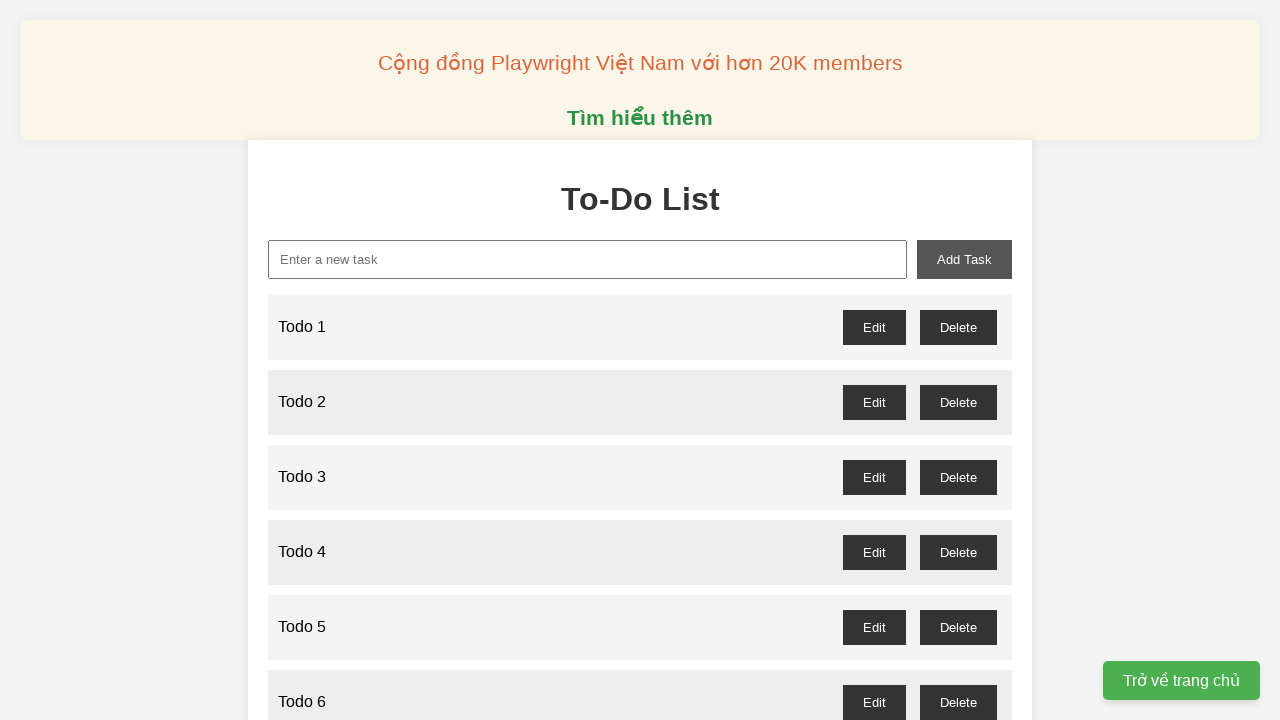

Filled new task input field with 'Todo 82' on //input[@id='new-task']
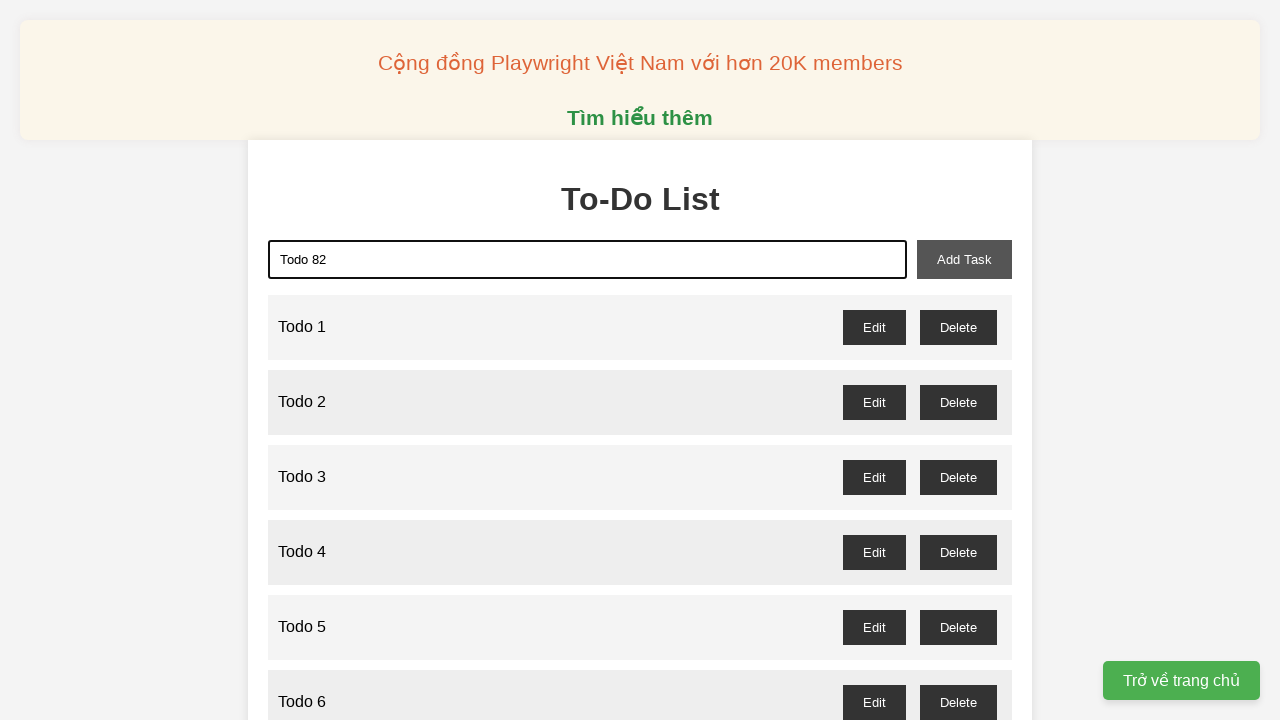

Clicked add task button to create 'Todo 82' at (964, 259) on xpath=//button[@id='add-task']
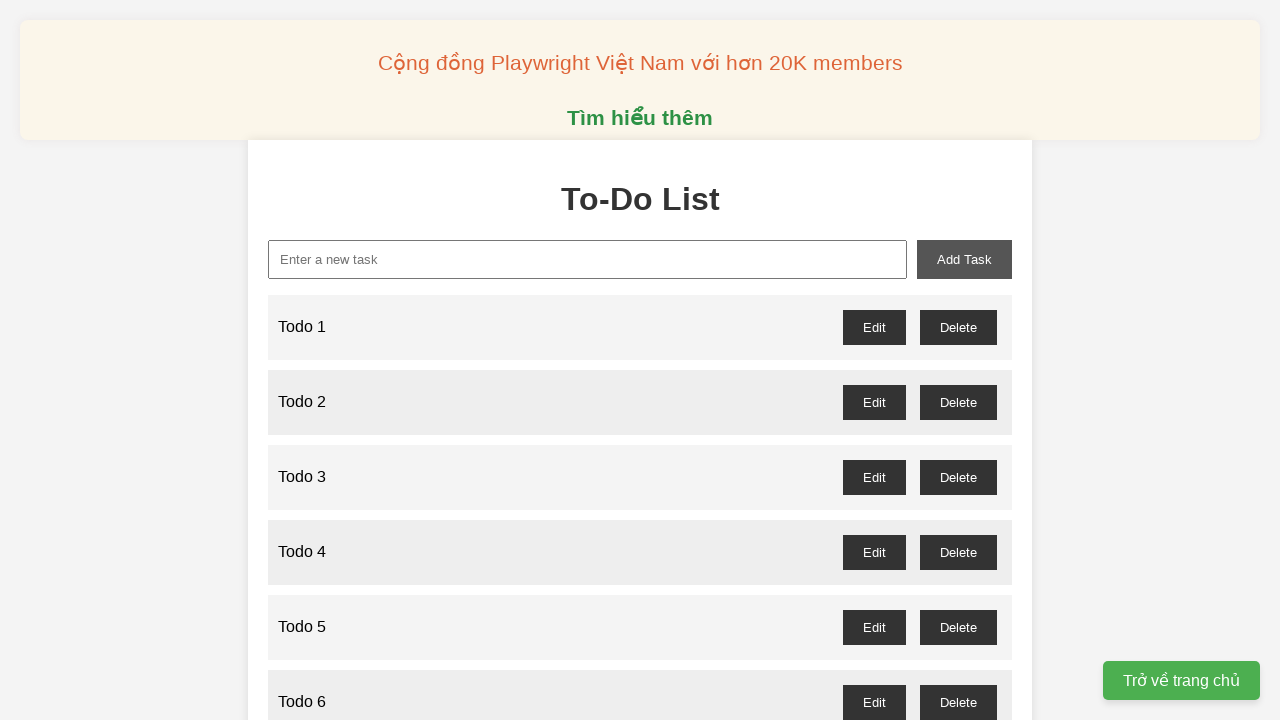

Filled new task input field with 'Todo 83' on //input[@id='new-task']
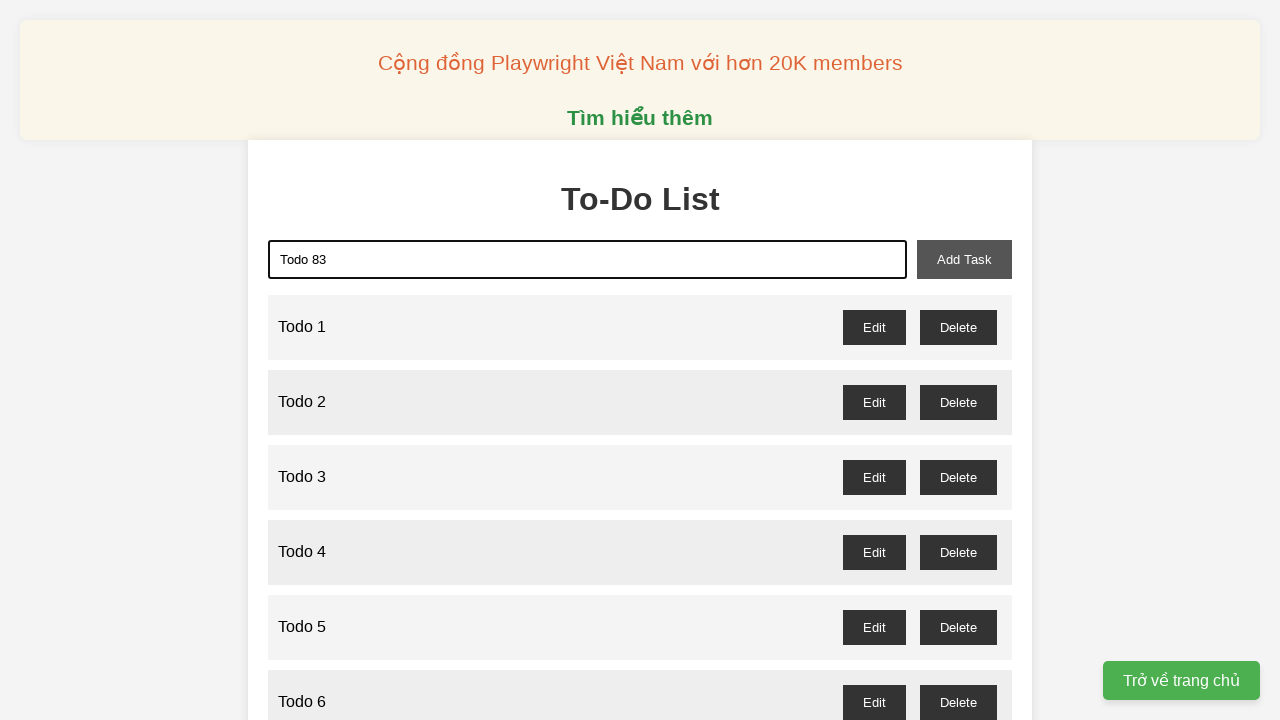

Clicked add task button to create 'Todo 83' at (964, 259) on xpath=//button[@id='add-task']
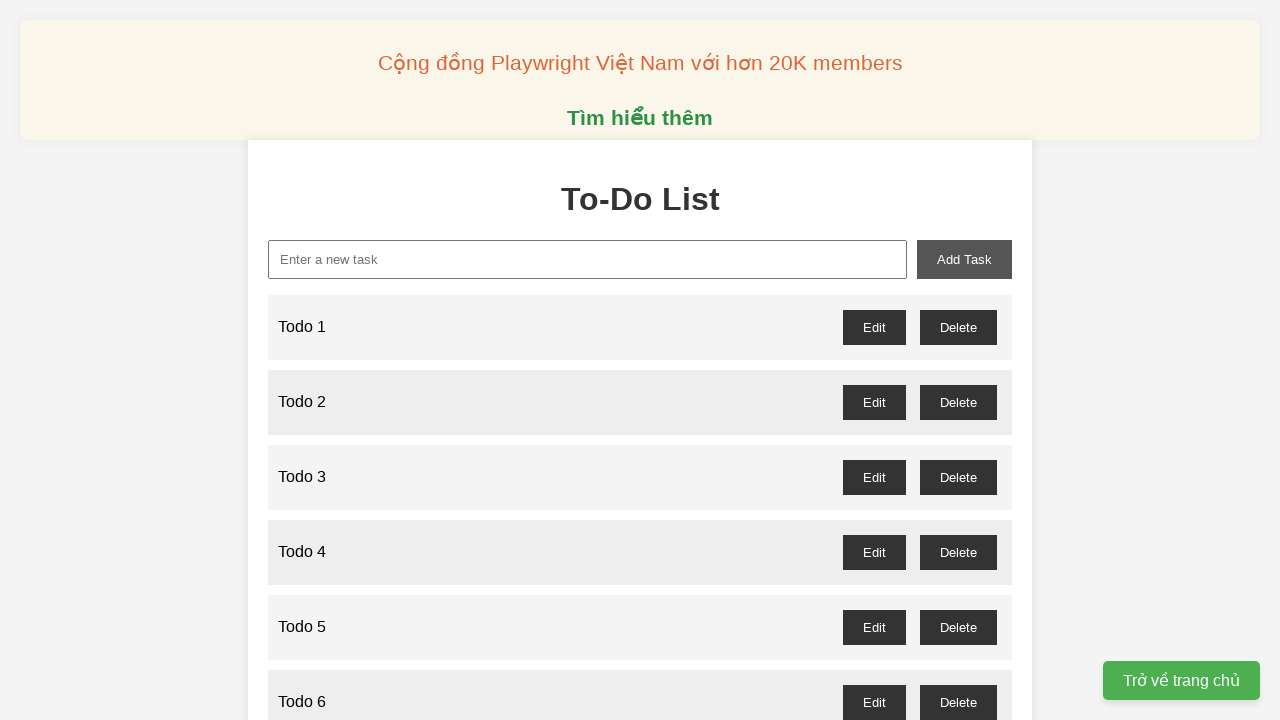

Filled new task input field with 'Todo 84' on //input[@id='new-task']
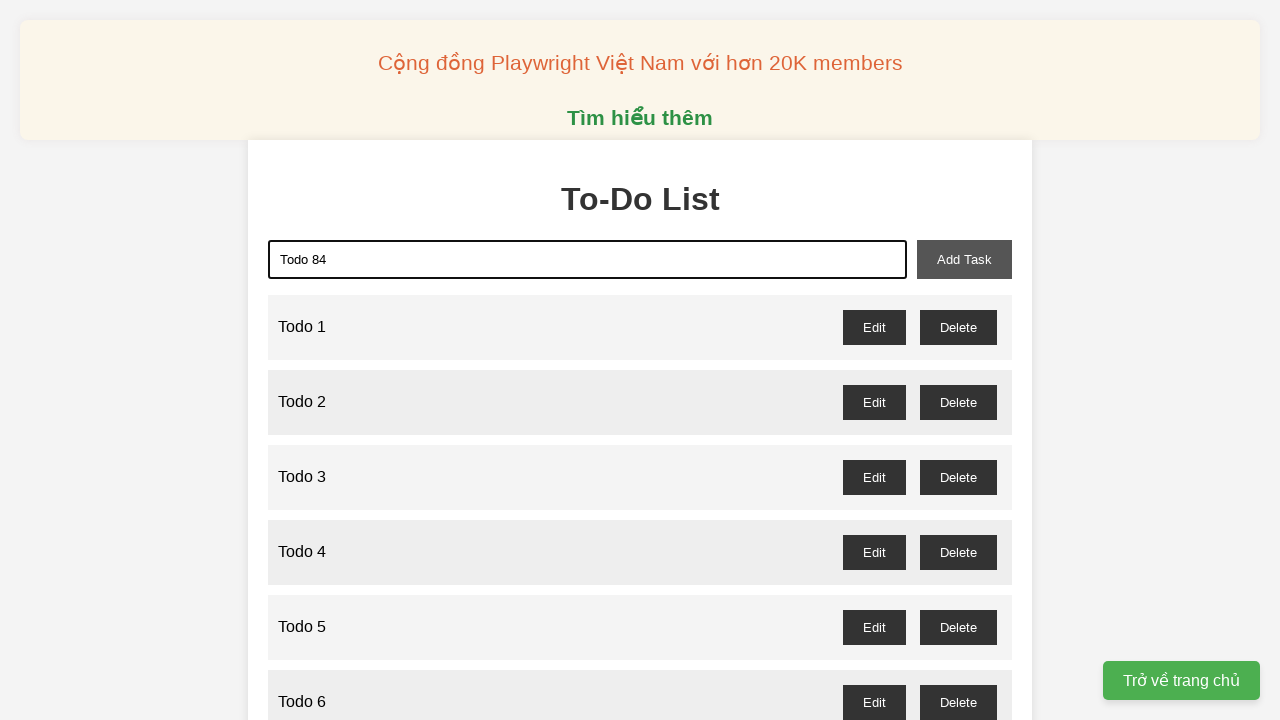

Clicked add task button to create 'Todo 84' at (964, 259) on xpath=//button[@id='add-task']
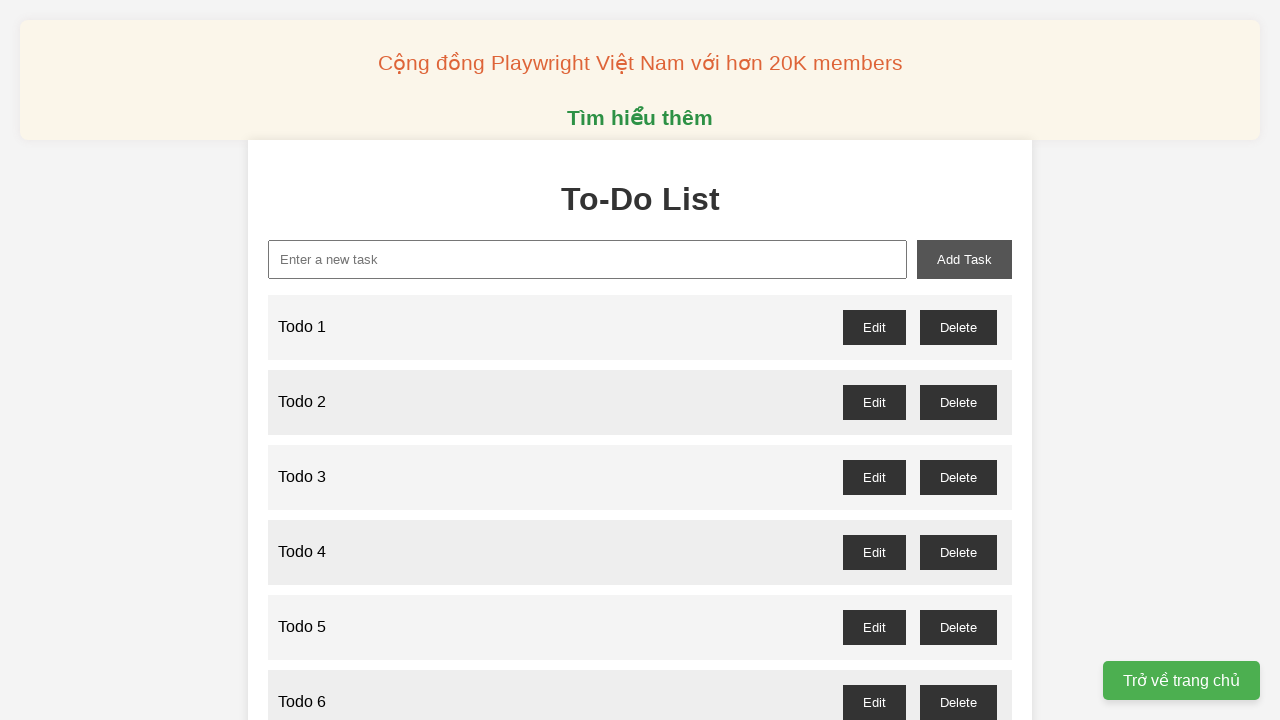

Filled new task input field with 'Todo 85' on //input[@id='new-task']
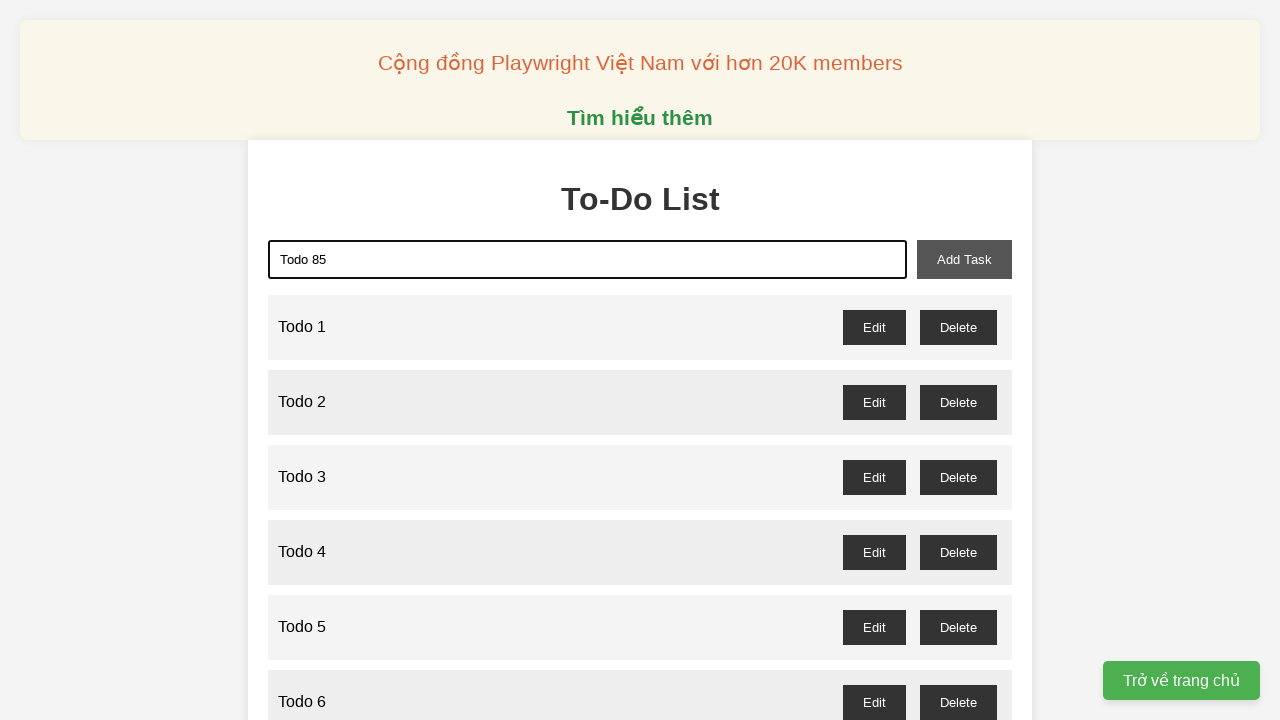

Clicked add task button to create 'Todo 85' at (964, 259) on xpath=//button[@id='add-task']
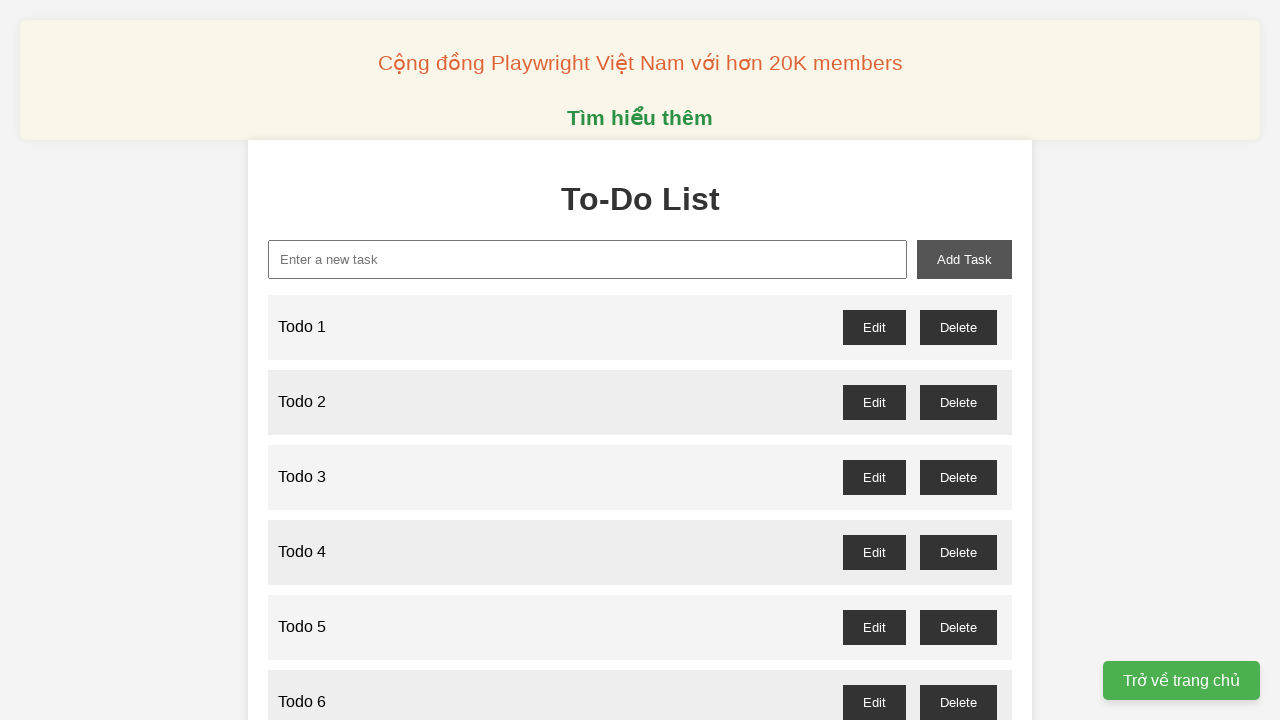

Filled new task input field with 'Todo 86' on //input[@id='new-task']
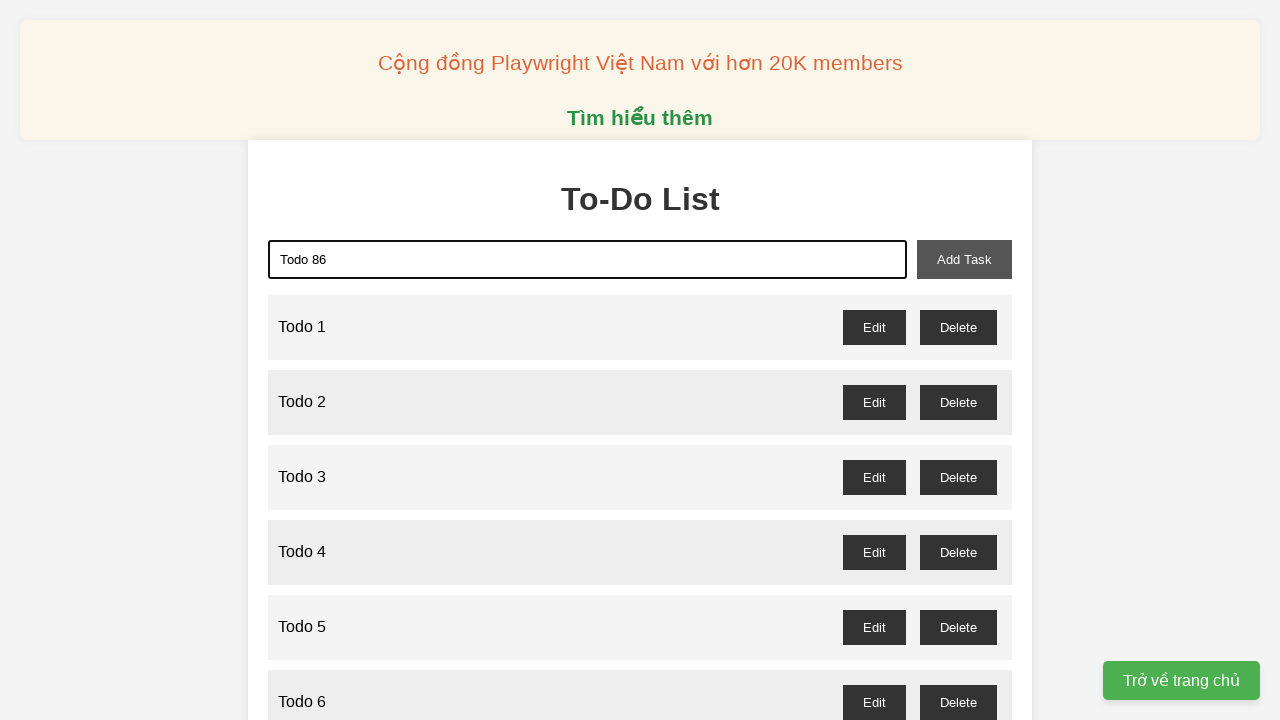

Clicked add task button to create 'Todo 86' at (964, 259) on xpath=//button[@id='add-task']
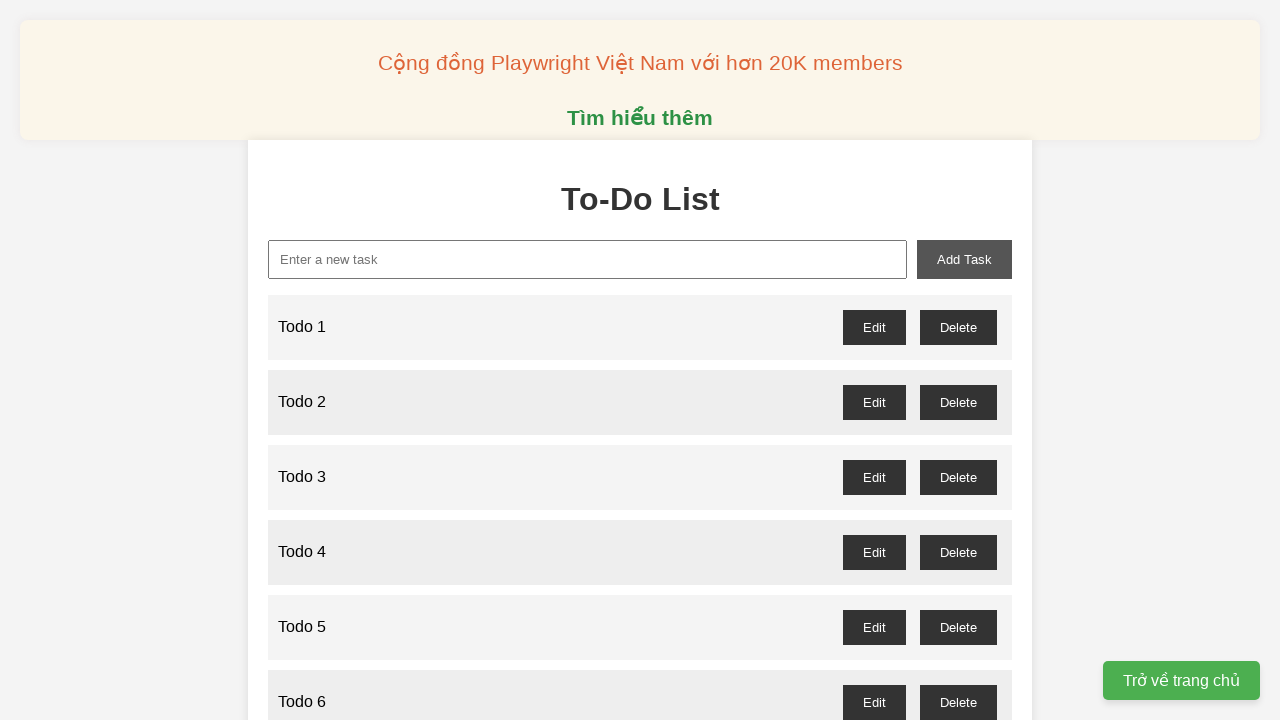

Filled new task input field with 'Todo 87' on //input[@id='new-task']
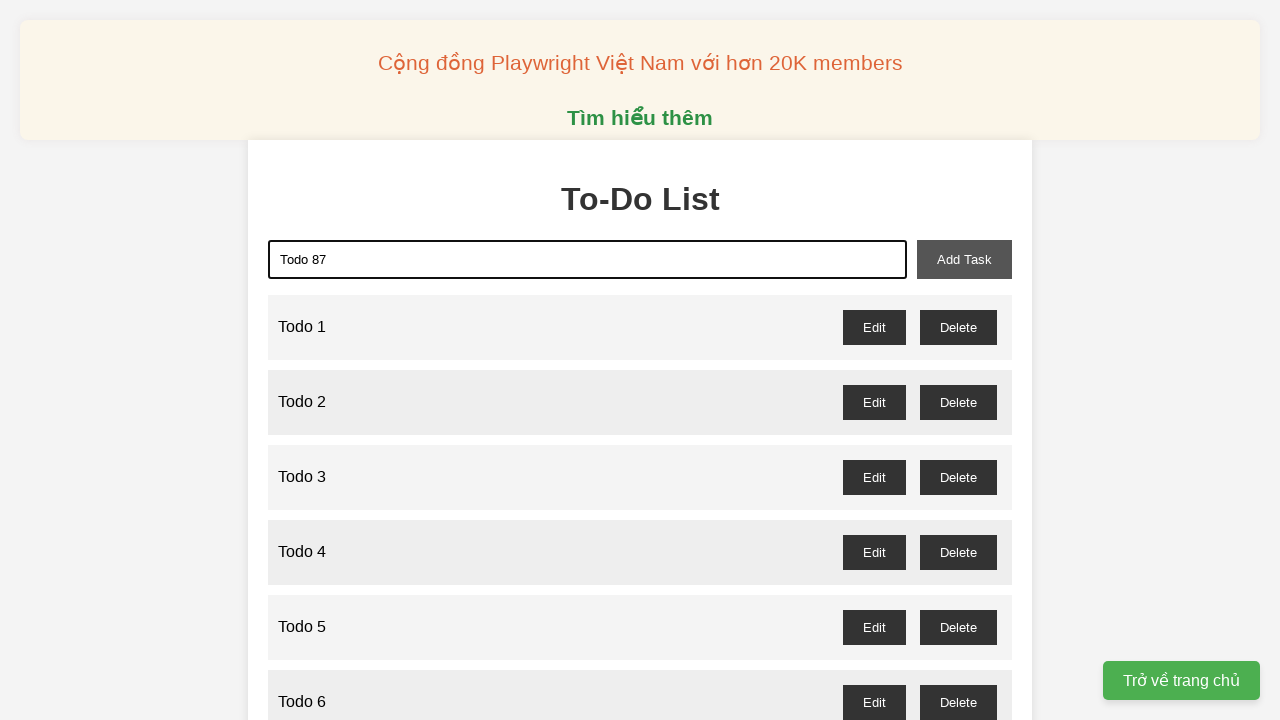

Clicked add task button to create 'Todo 87' at (964, 259) on xpath=//button[@id='add-task']
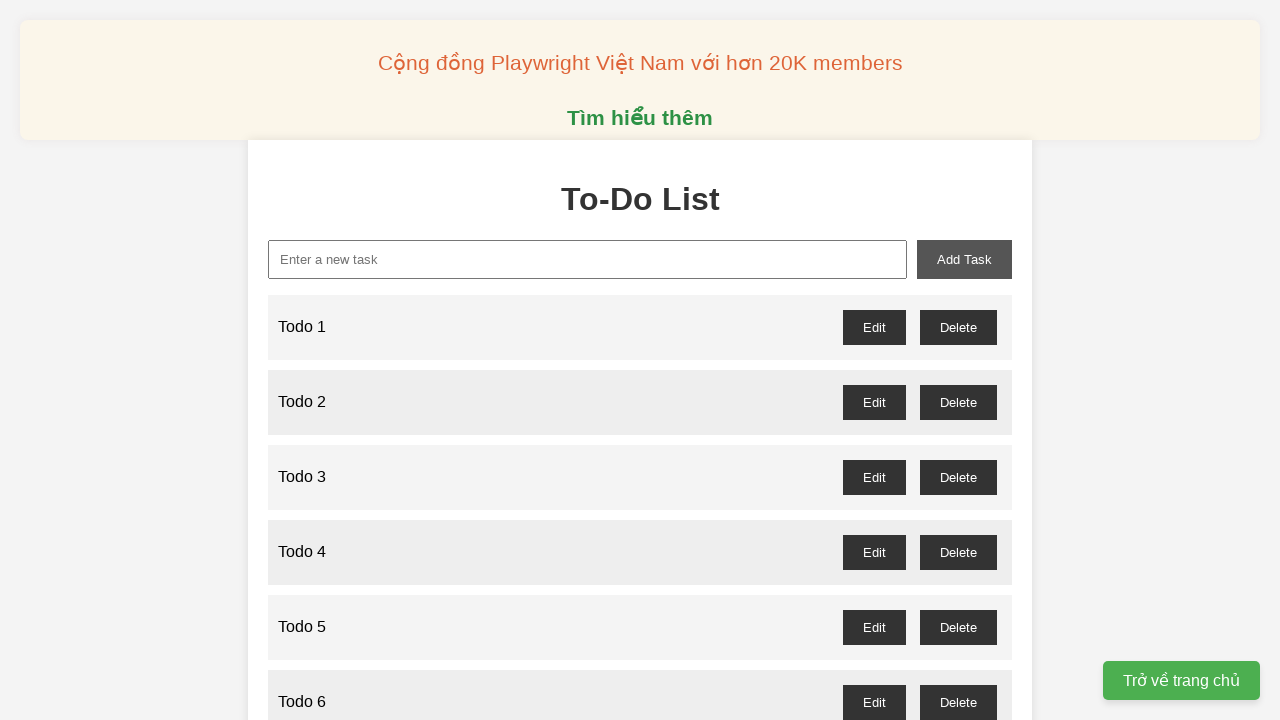

Filled new task input field with 'Todo 88' on //input[@id='new-task']
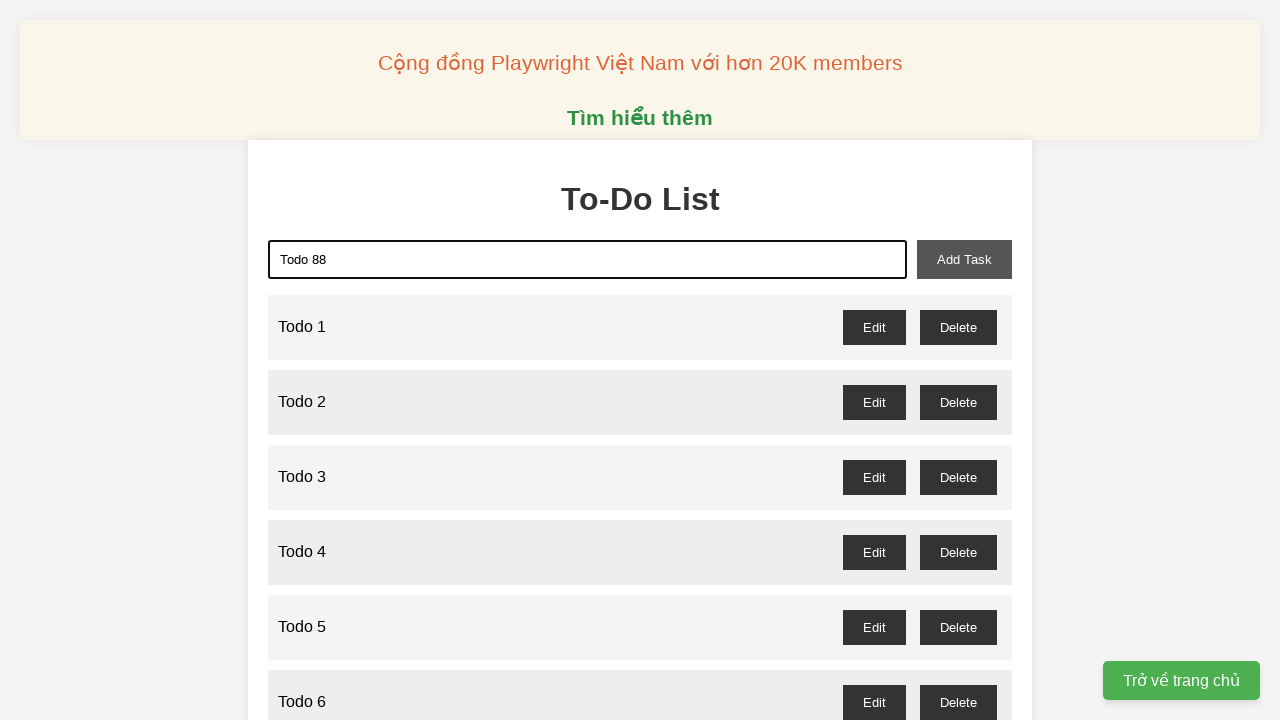

Clicked add task button to create 'Todo 88' at (964, 259) on xpath=//button[@id='add-task']
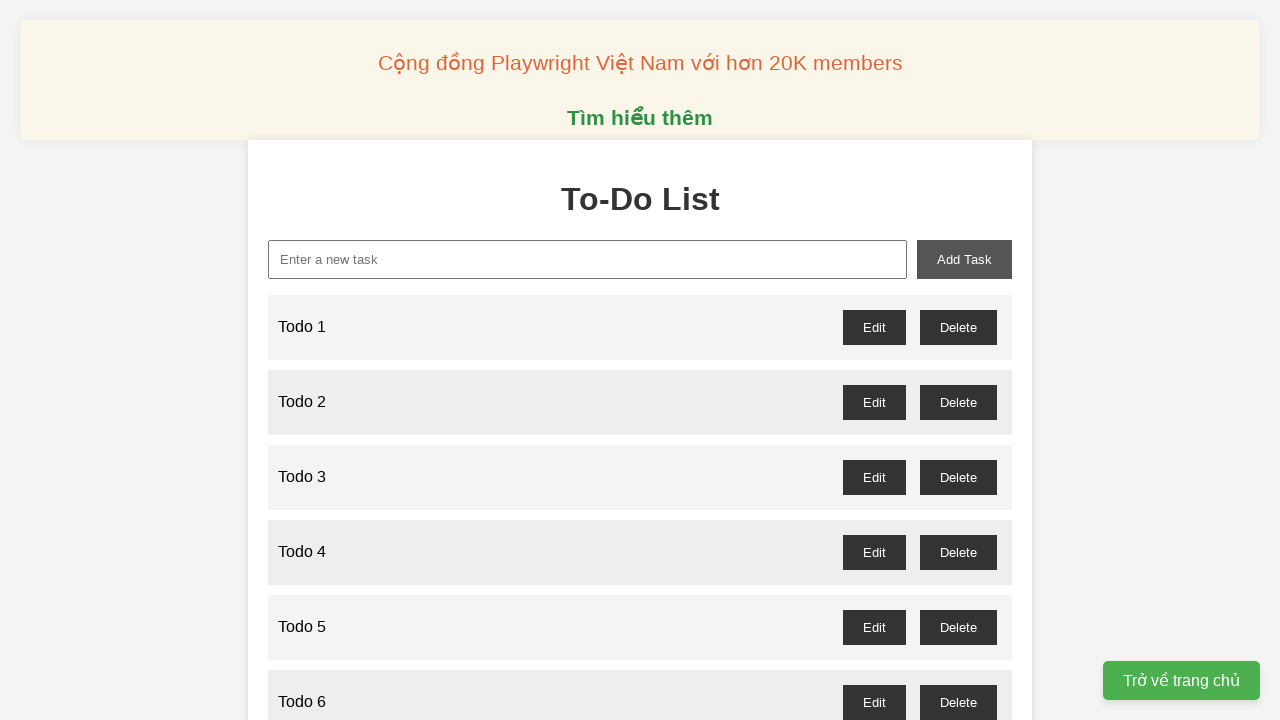

Filled new task input field with 'Todo 89' on //input[@id='new-task']
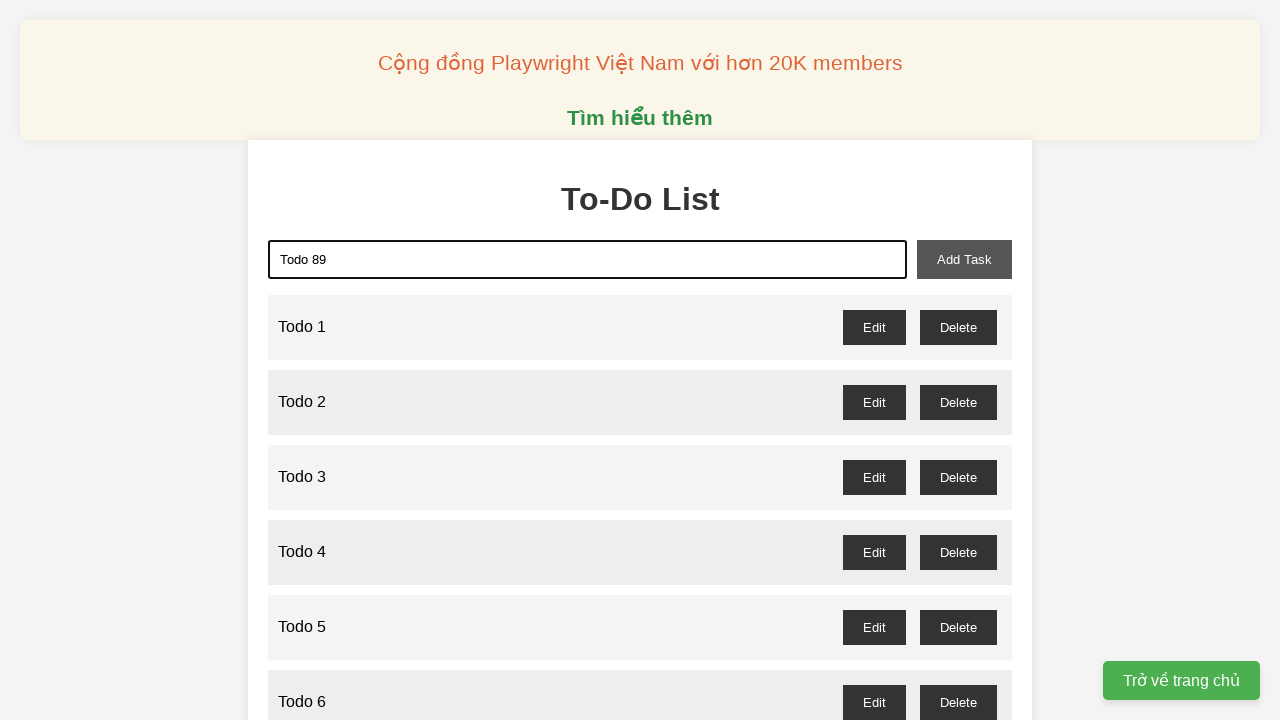

Clicked add task button to create 'Todo 89' at (964, 259) on xpath=//button[@id='add-task']
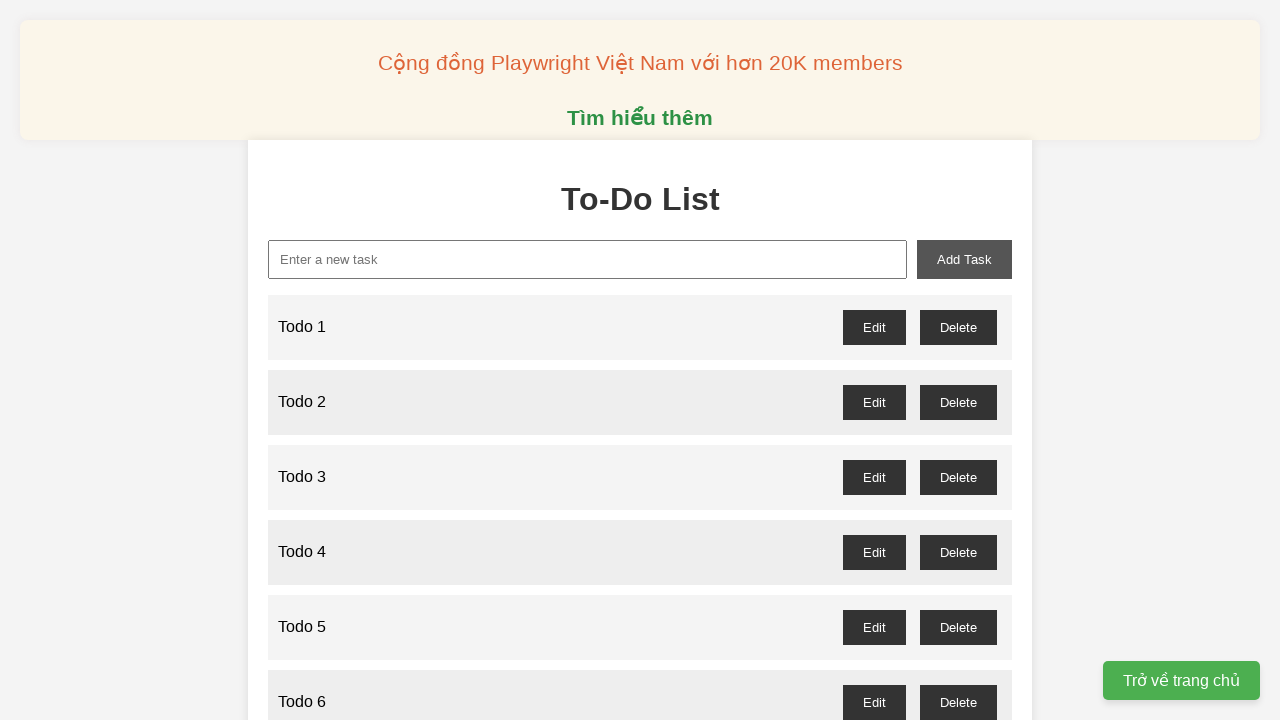

Filled new task input field with 'Todo 90' on //input[@id='new-task']
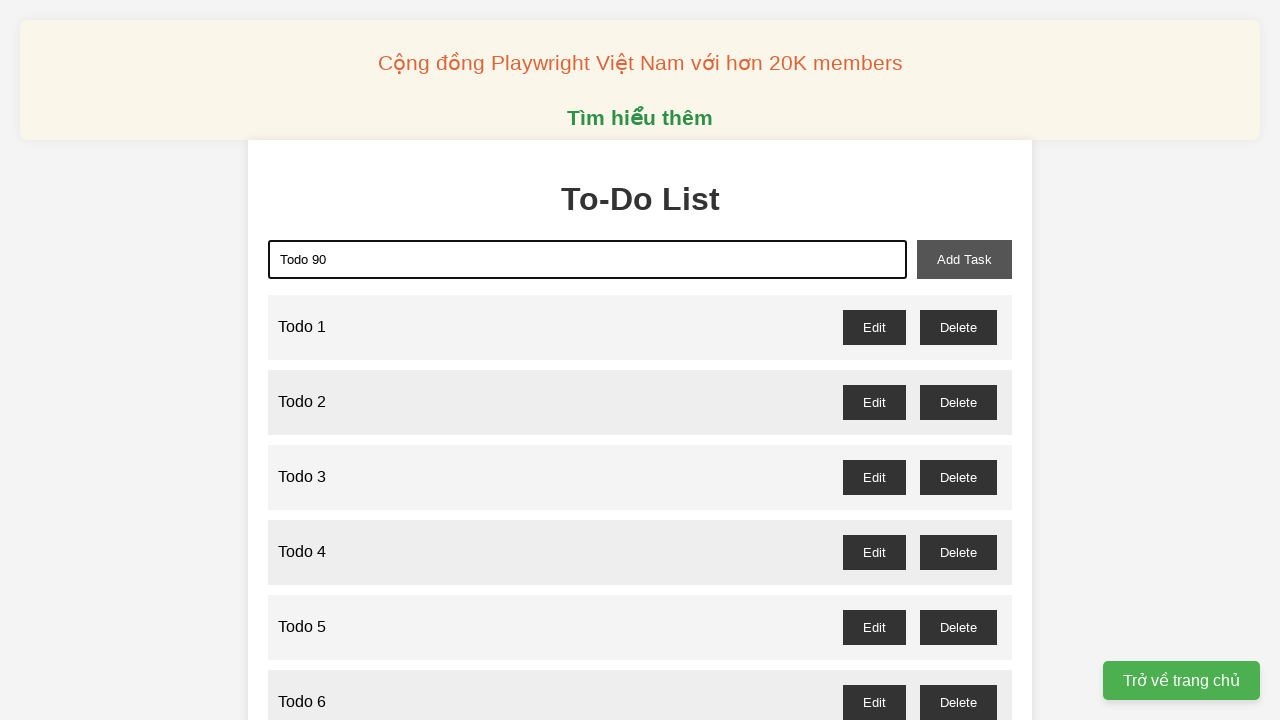

Clicked add task button to create 'Todo 90' at (964, 259) on xpath=//button[@id='add-task']
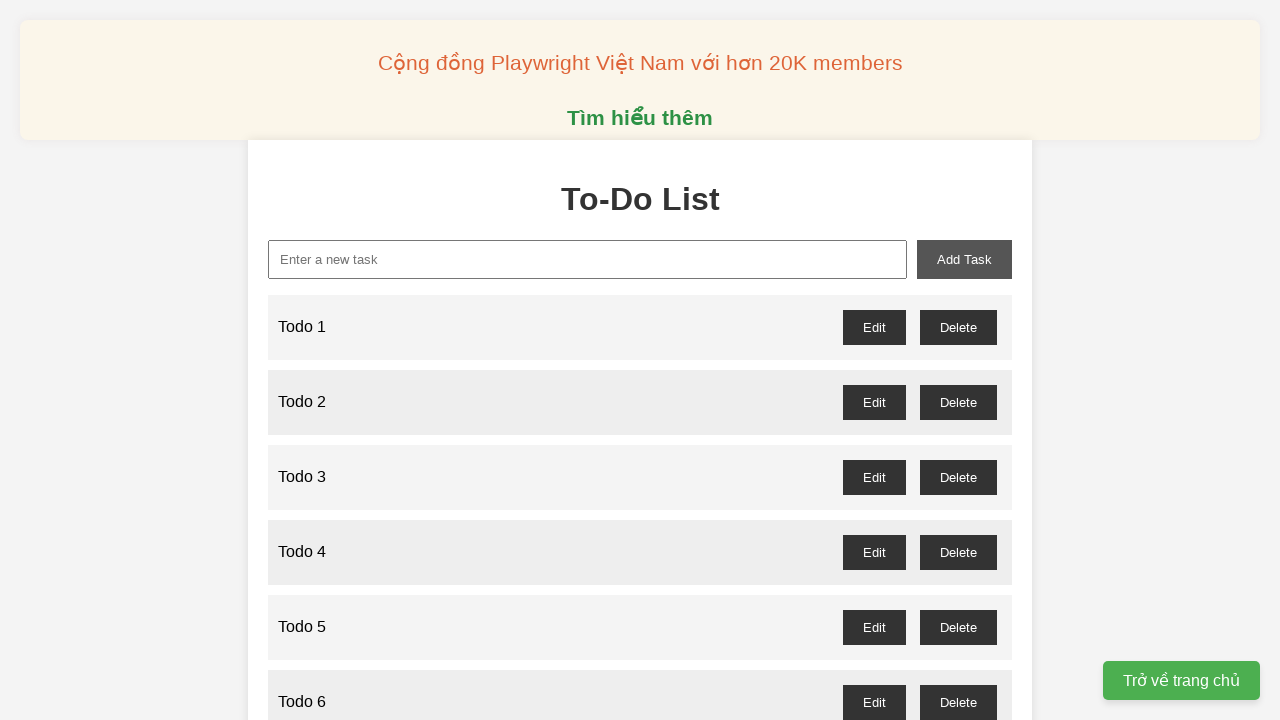

Filled new task input field with 'Todo 91' on //input[@id='new-task']
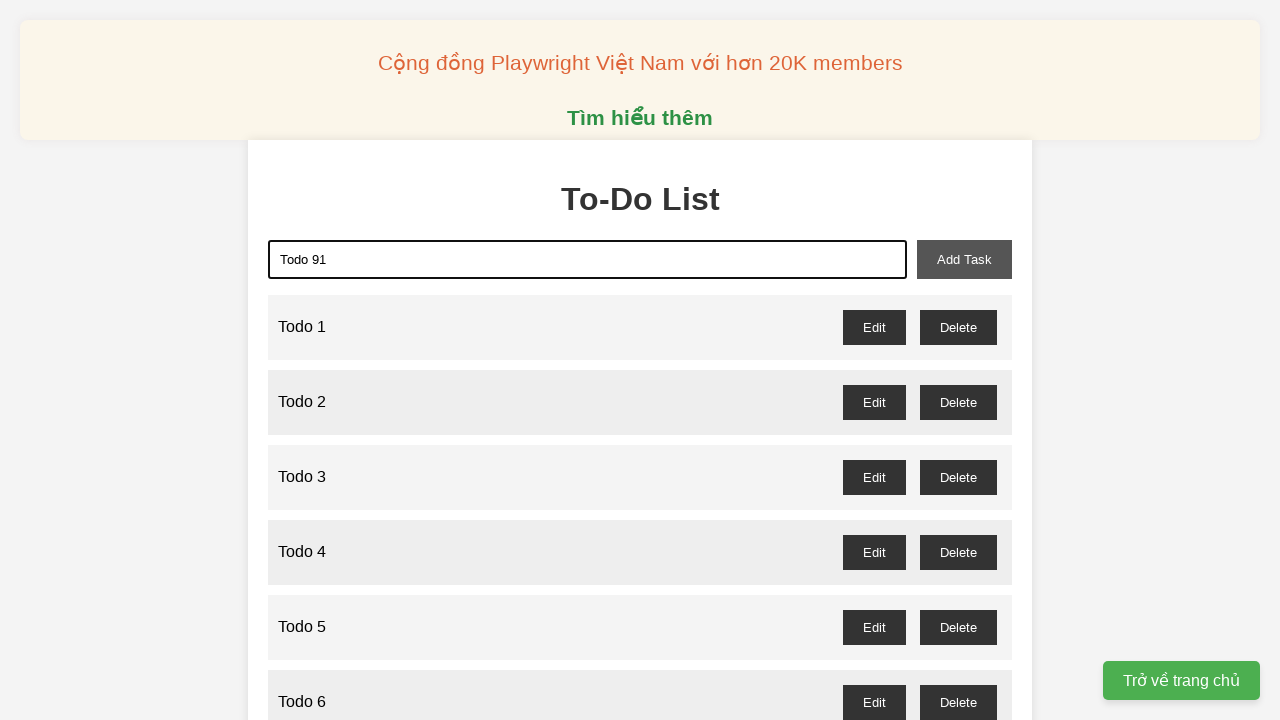

Clicked add task button to create 'Todo 91' at (964, 259) on xpath=//button[@id='add-task']
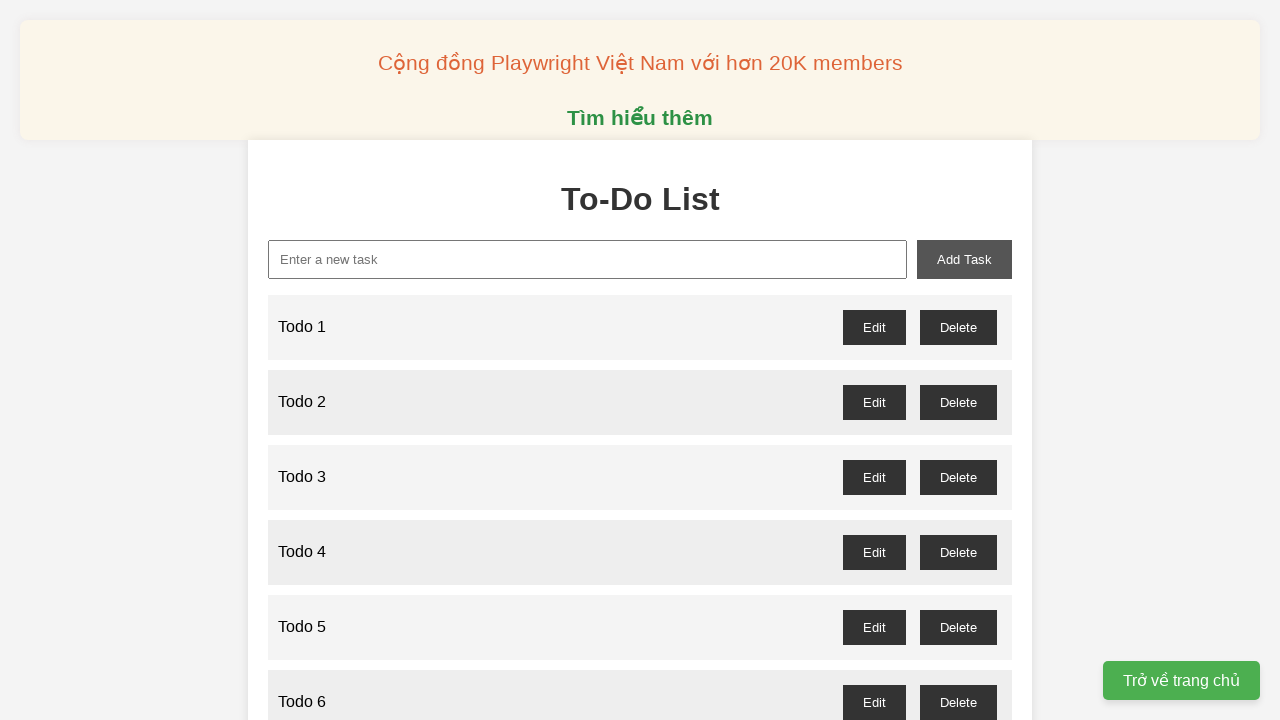

Filled new task input field with 'Todo 92' on //input[@id='new-task']
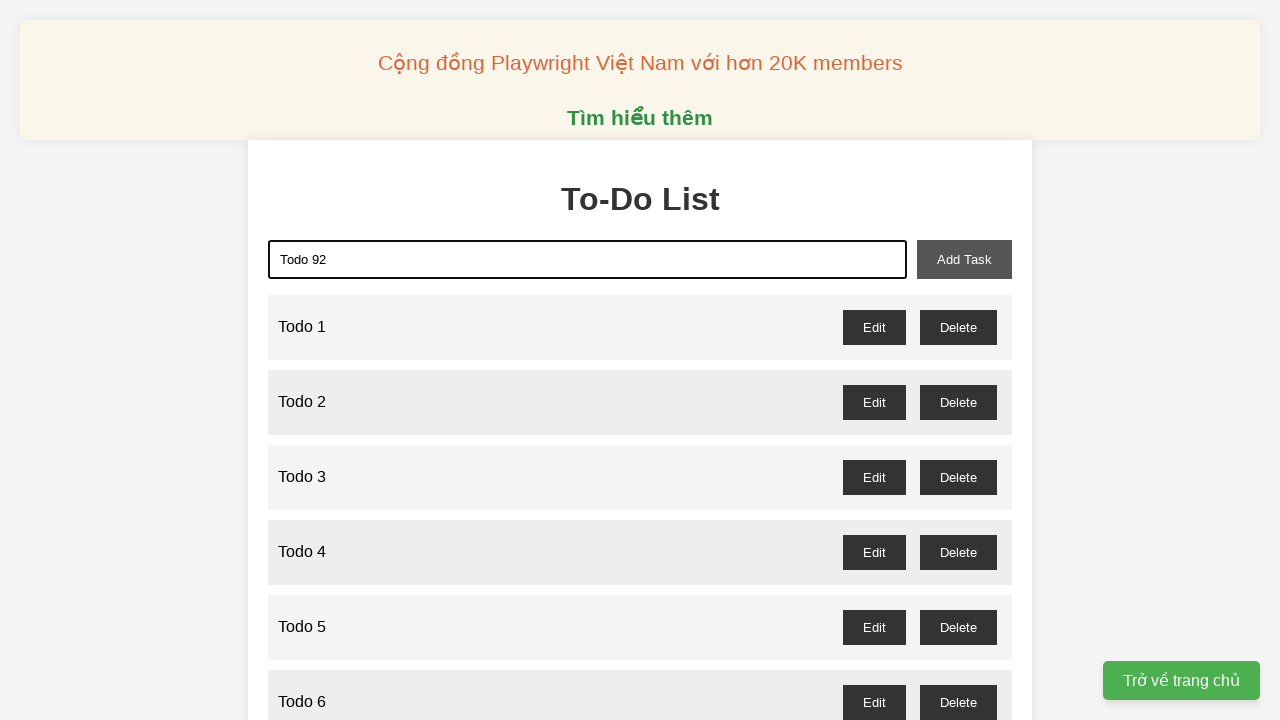

Clicked add task button to create 'Todo 92' at (964, 259) on xpath=//button[@id='add-task']
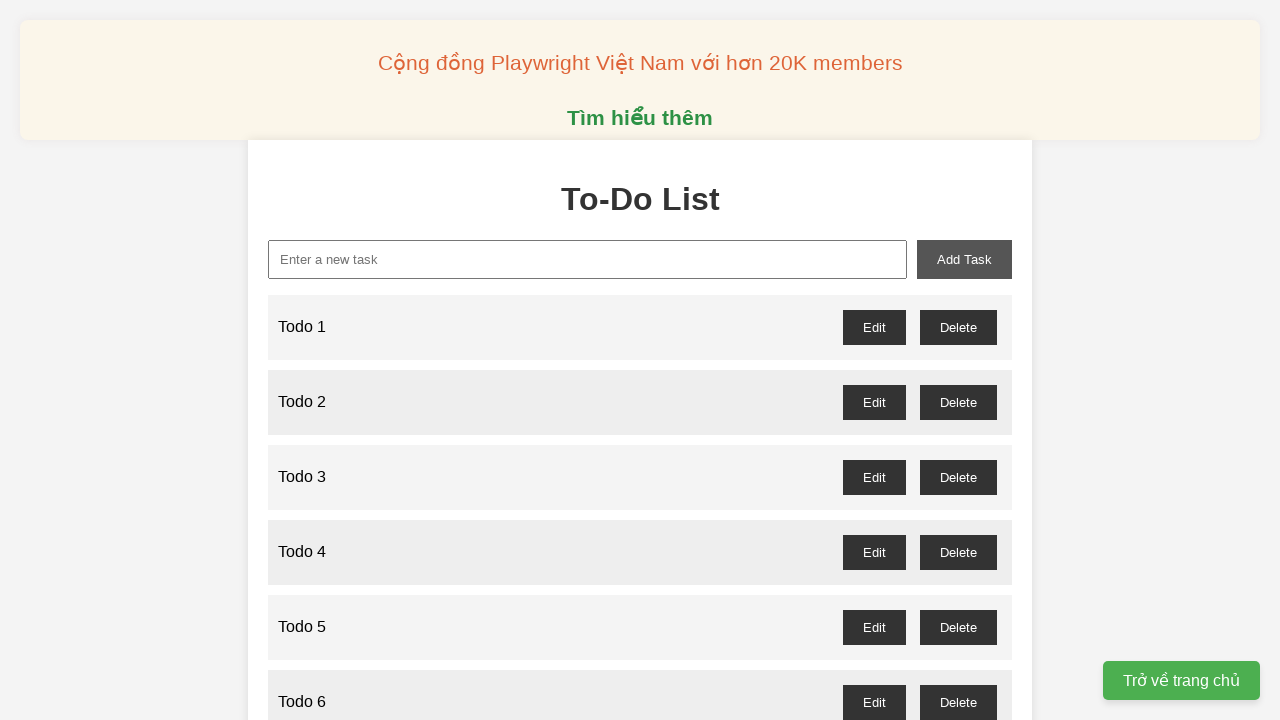

Filled new task input field with 'Todo 93' on //input[@id='new-task']
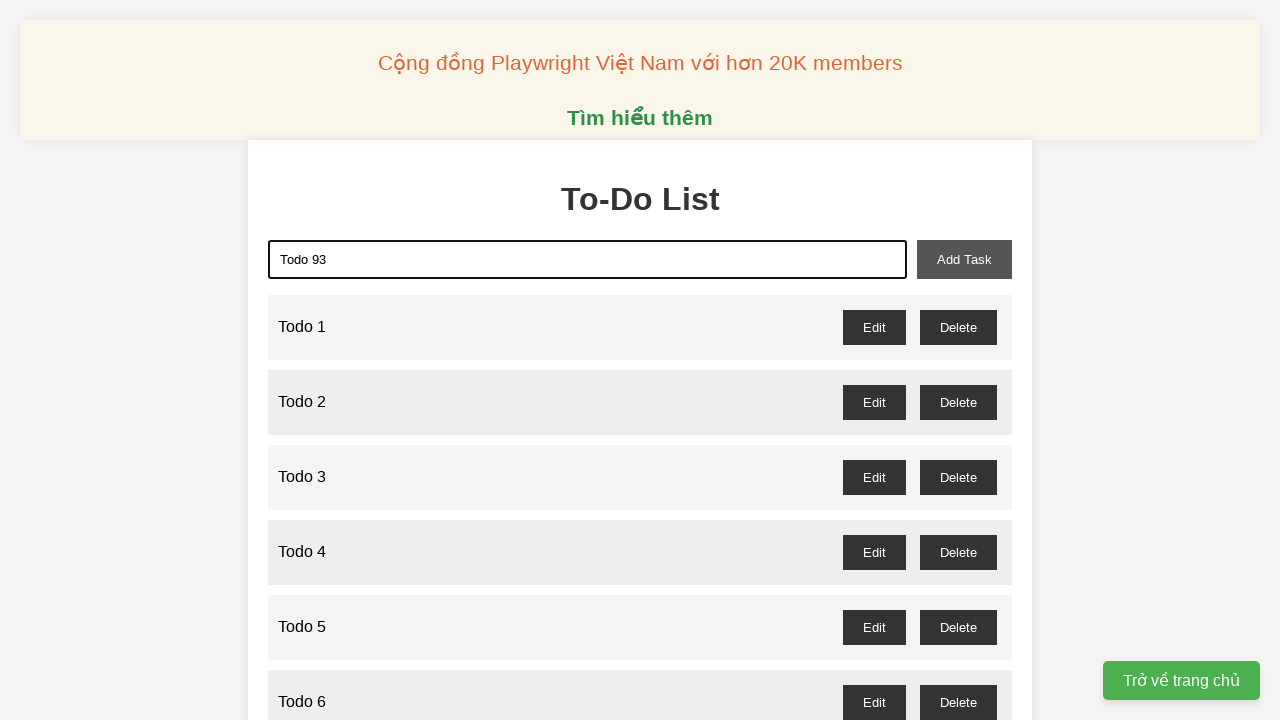

Clicked add task button to create 'Todo 93' at (964, 259) on xpath=//button[@id='add-task']
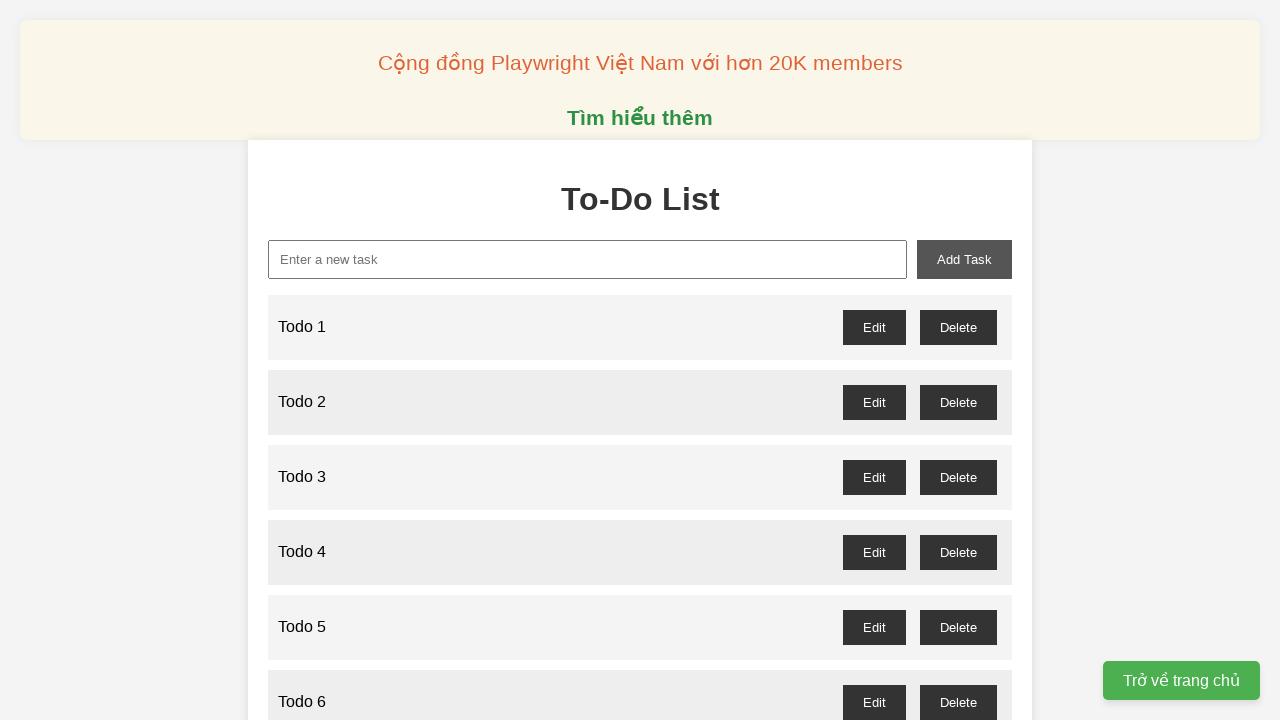

Filled new task input field with 'Todo 94' on //input[@id='new-task']
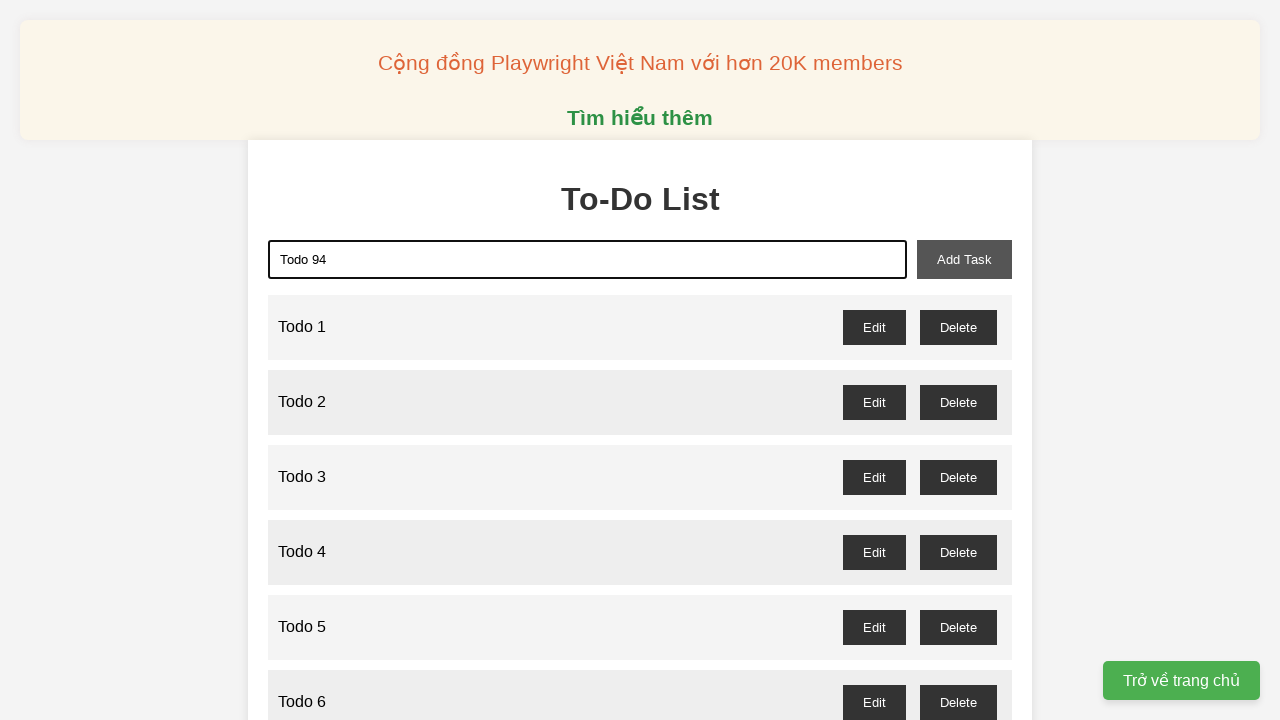

Clicked add task button to create 'Todo 94' at (964, 259) on xpath=//button[@id='add-task']
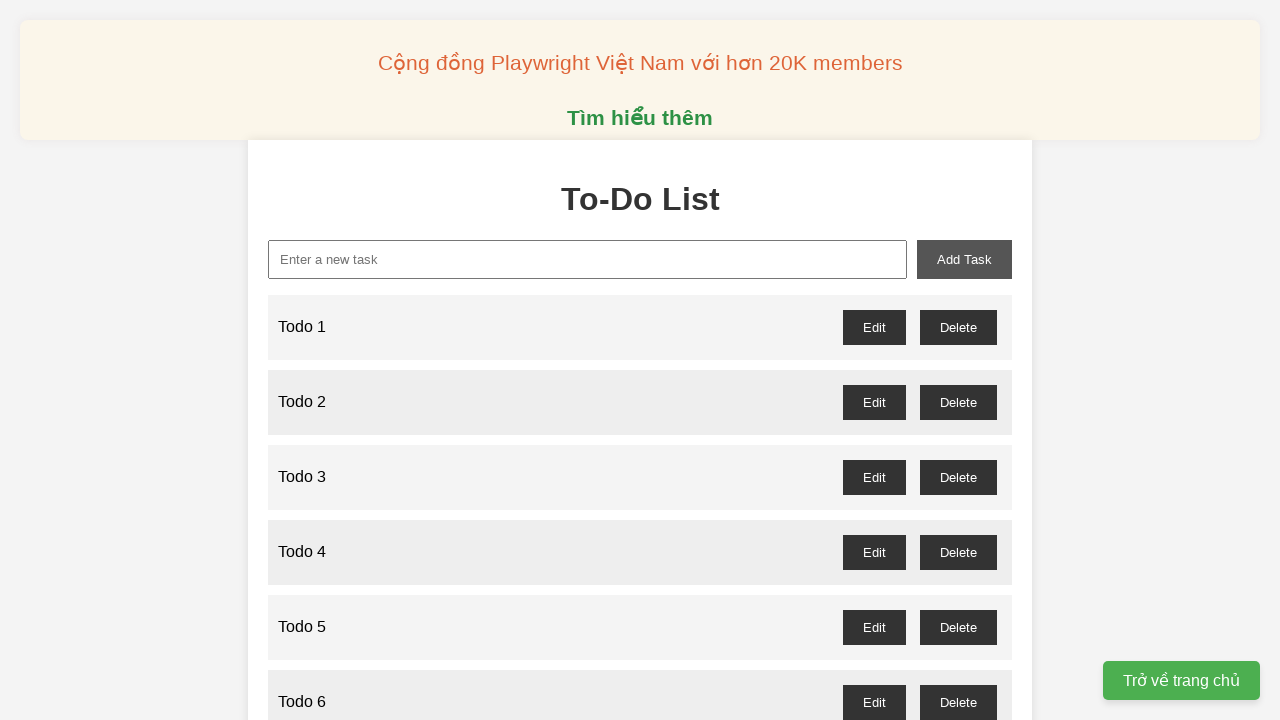

Filled new task input field with 'Todo 95' on //input[@id='new-task']
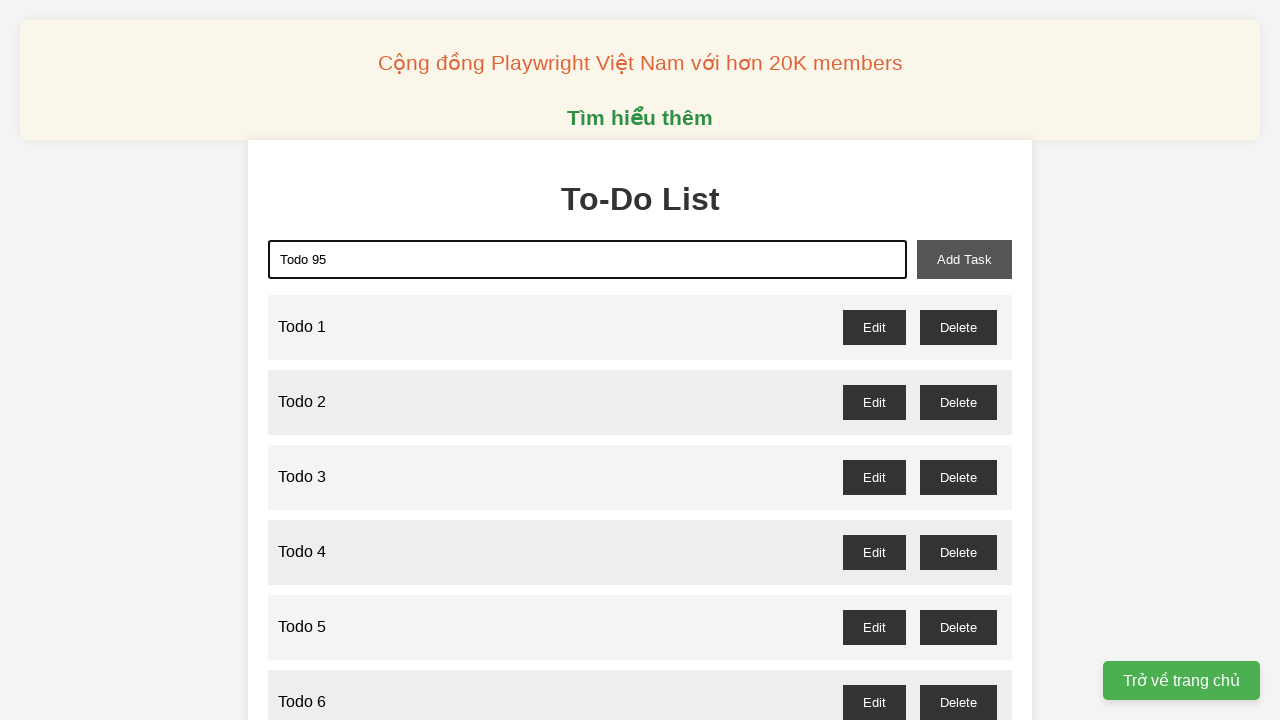

Clicked add task button to create 'Todo 95' at (964, 259) on xpath=//button[@id='add-task']
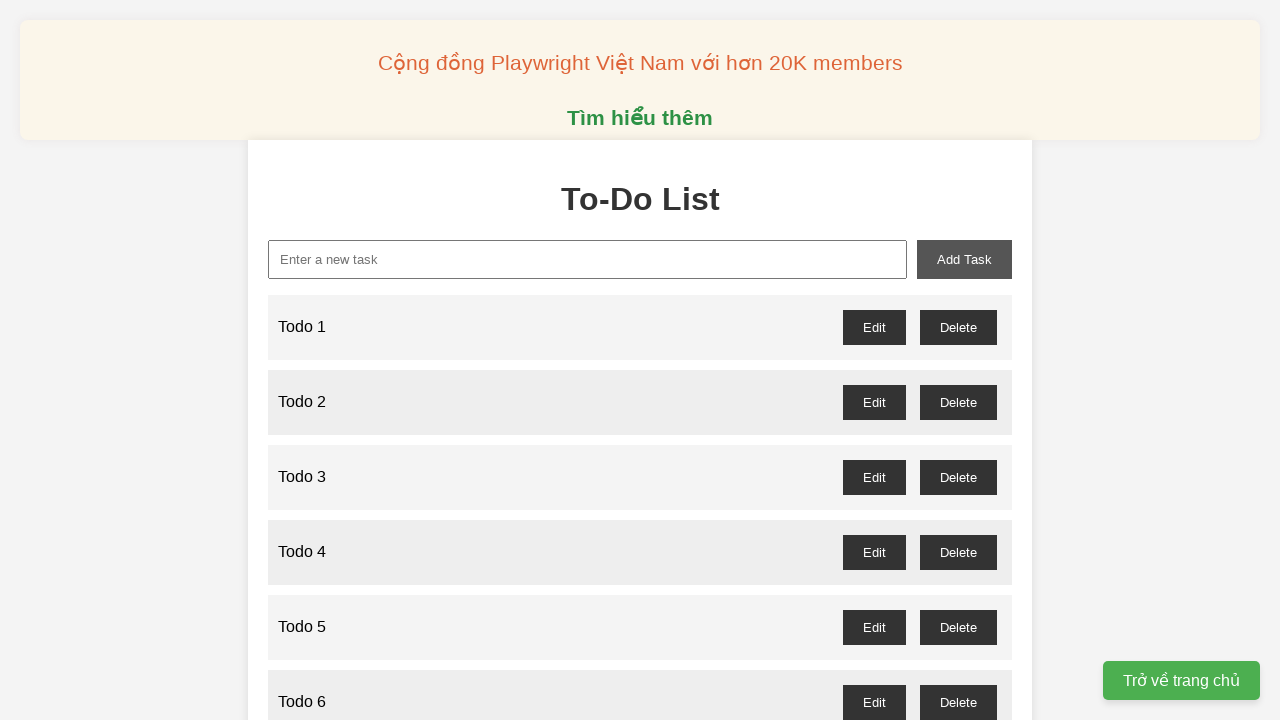

Filled new task input field with 'Todo 96' on //input[@id='new-task']
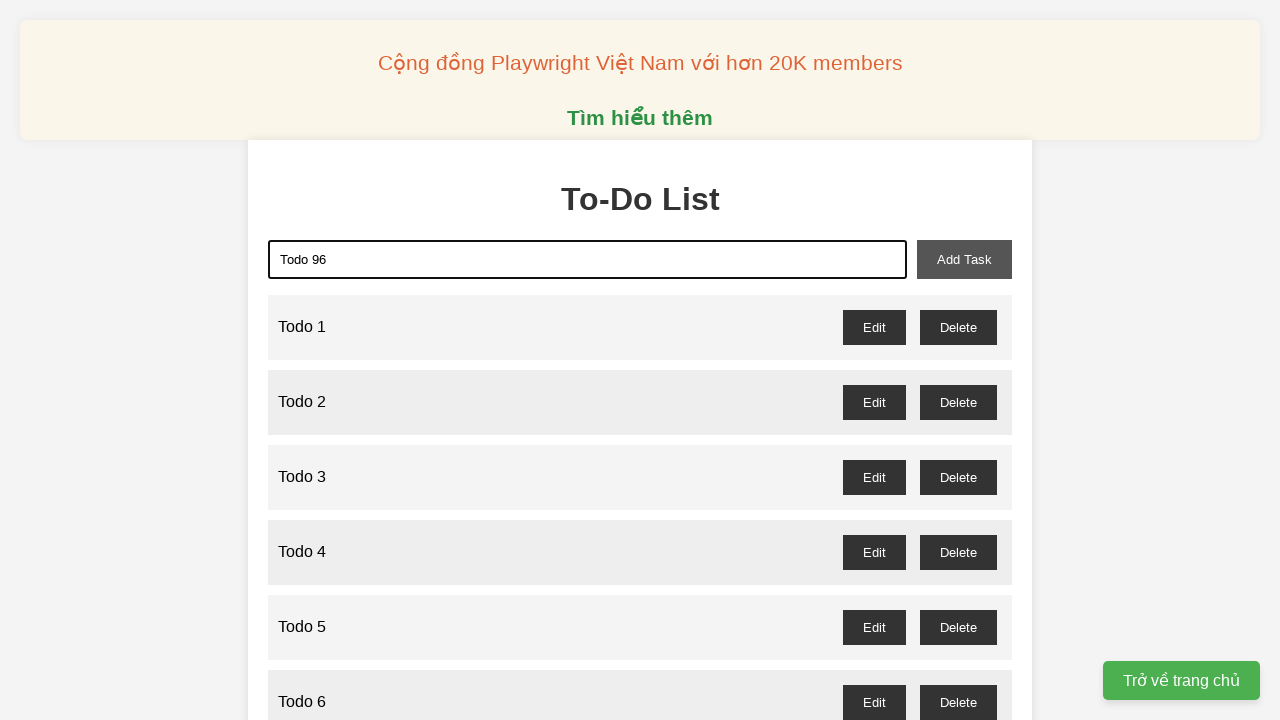

Clicked add task button to create 'Todo 96' at (964, 259) on xpath=//button[@id='add-task']
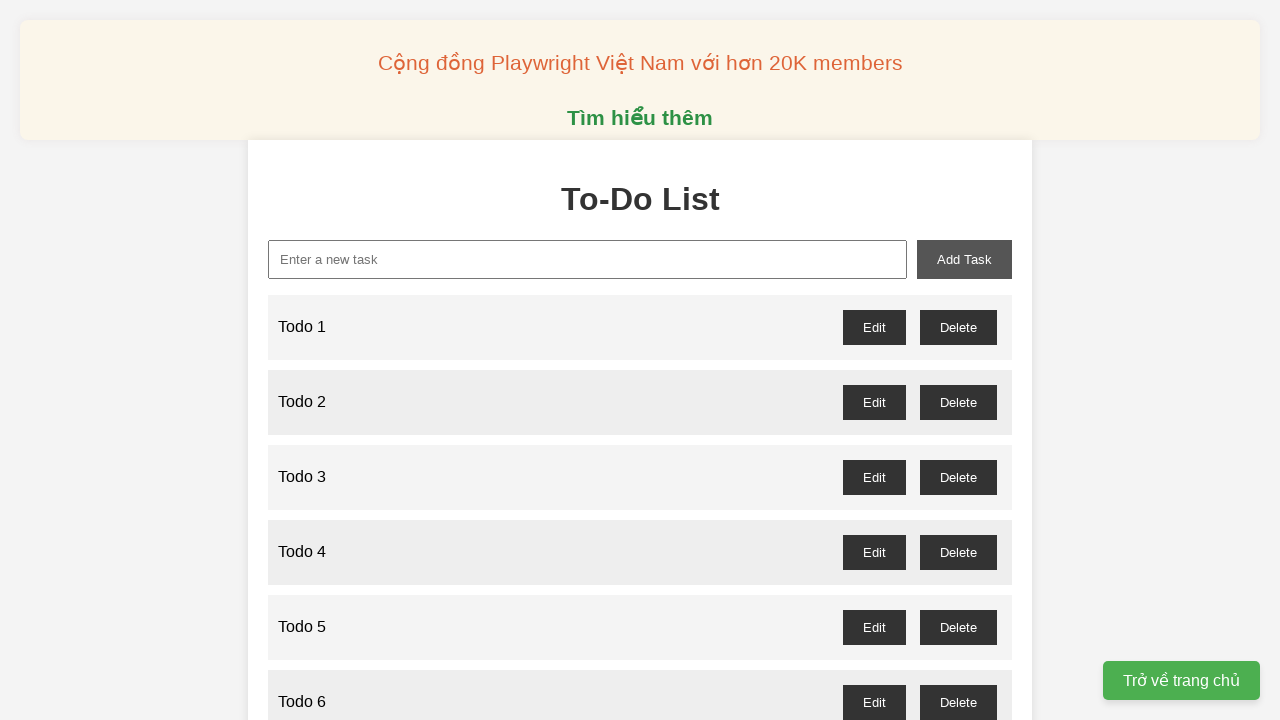

Filled new task input field with 'Todo 97' on //input[@id='new-task']
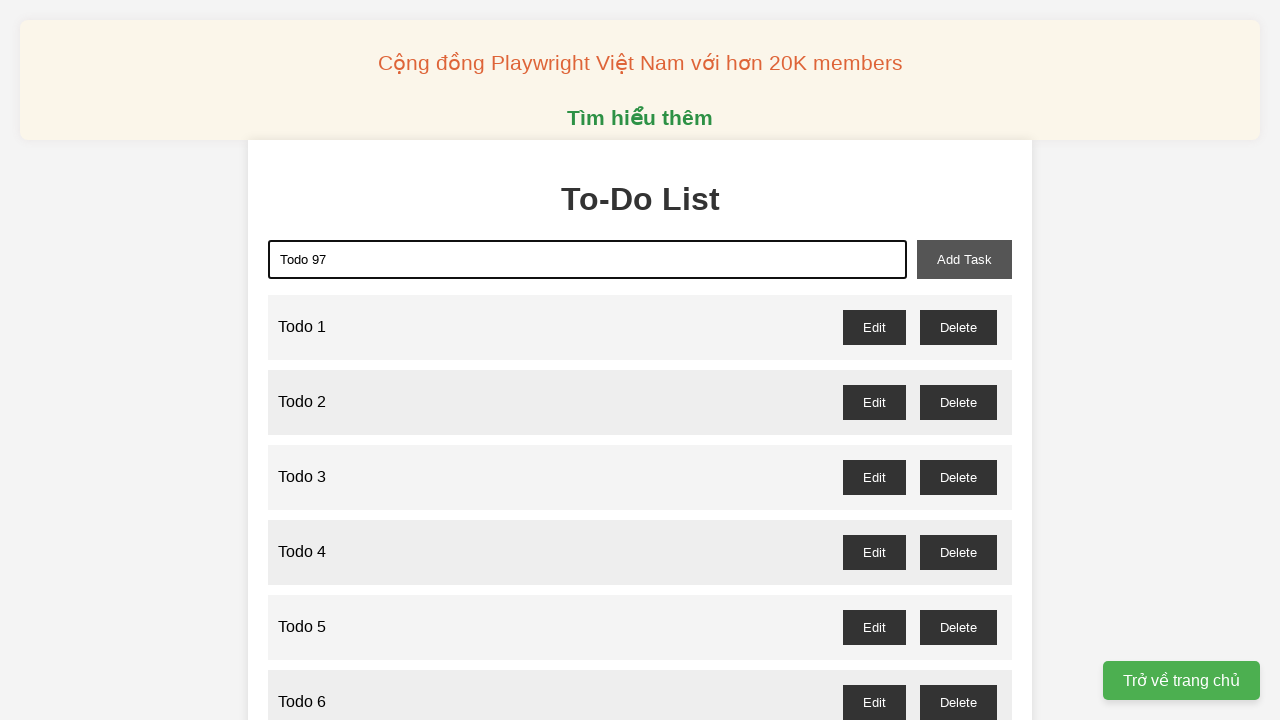

Clicked add task button to create 'Todo 97' at (964, 259) on xpath=//button[@id='add-task']
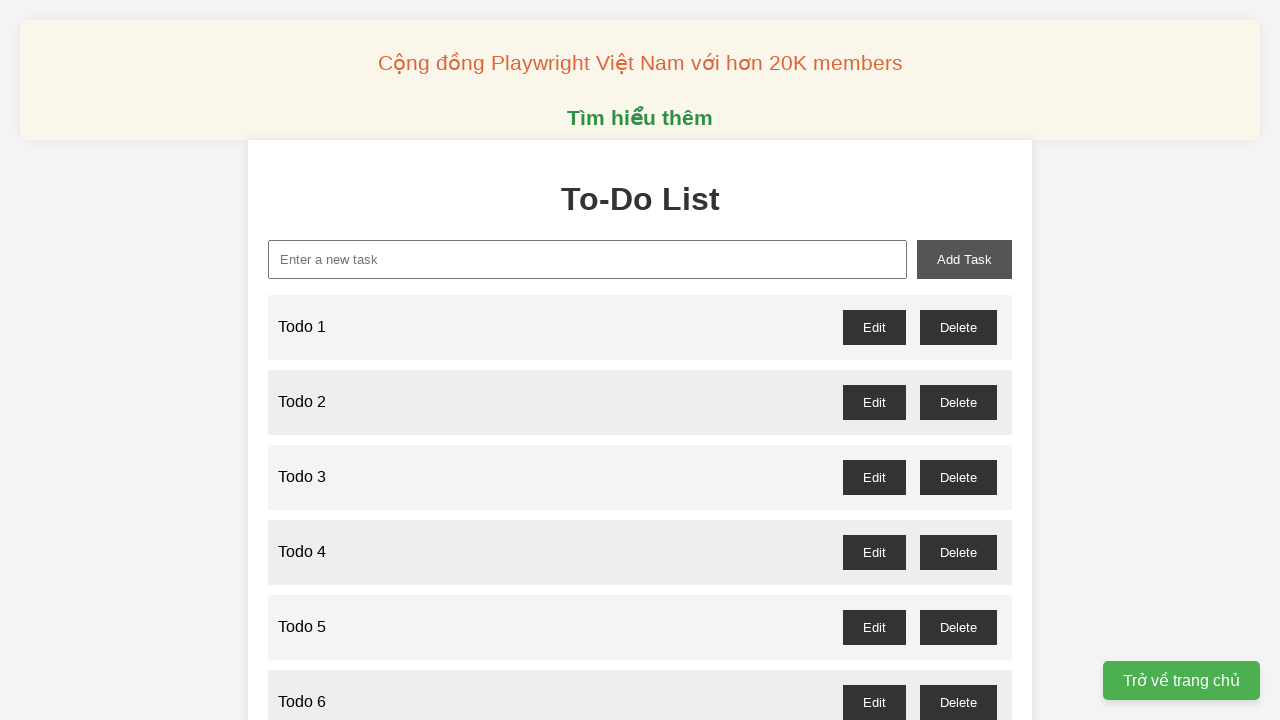

Filled new task input field with 'Todo 98' on //input[@id='new-task']
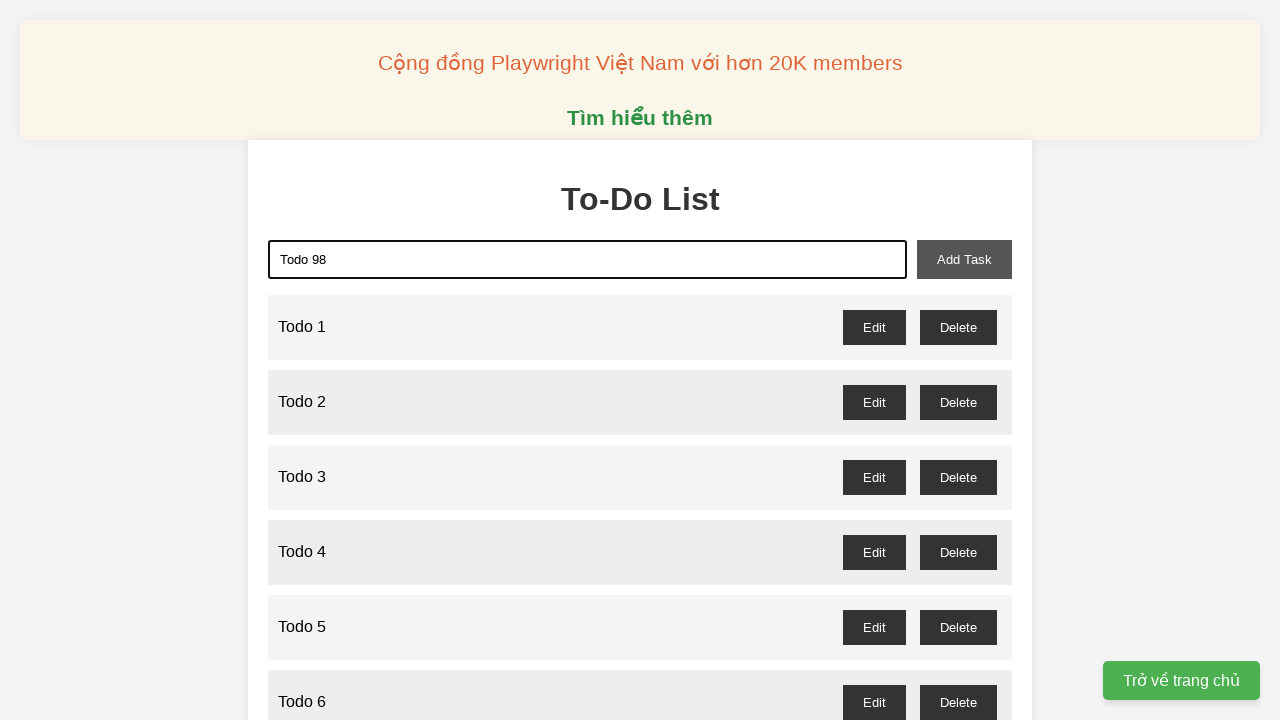

Clicked add task button to create 'Todo 98' at (964, 259) on xpath=//button[@id='add-task']
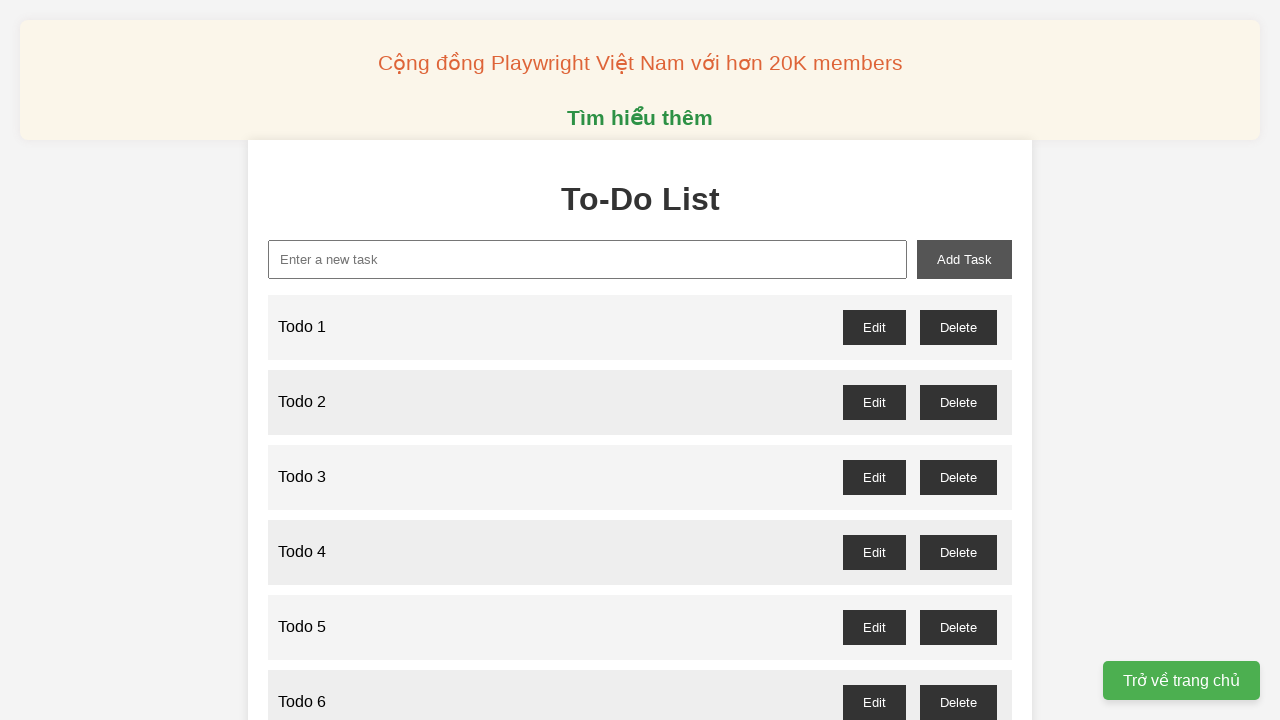

Filled new task input field with 'Todo 99' on //input[@id='new-task']
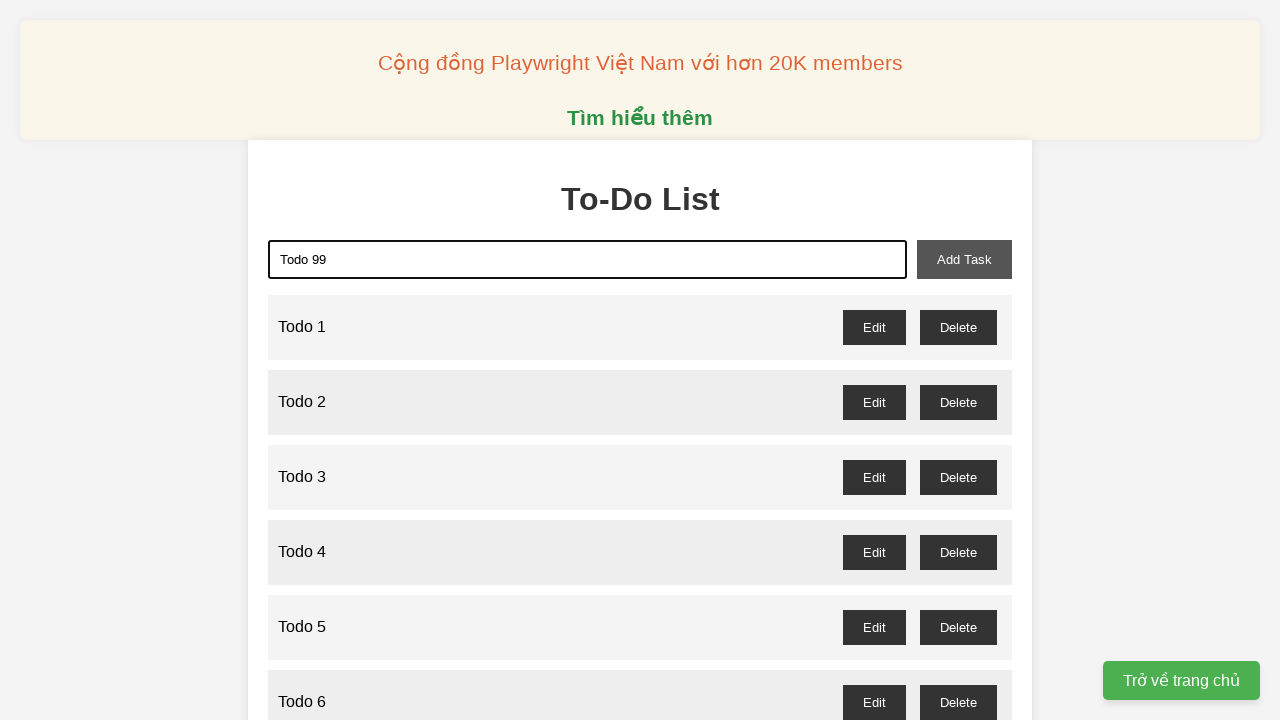

Clicked add task button to create 'Todo 99' at (964, 259) on xpath=//button[@id='add-task']
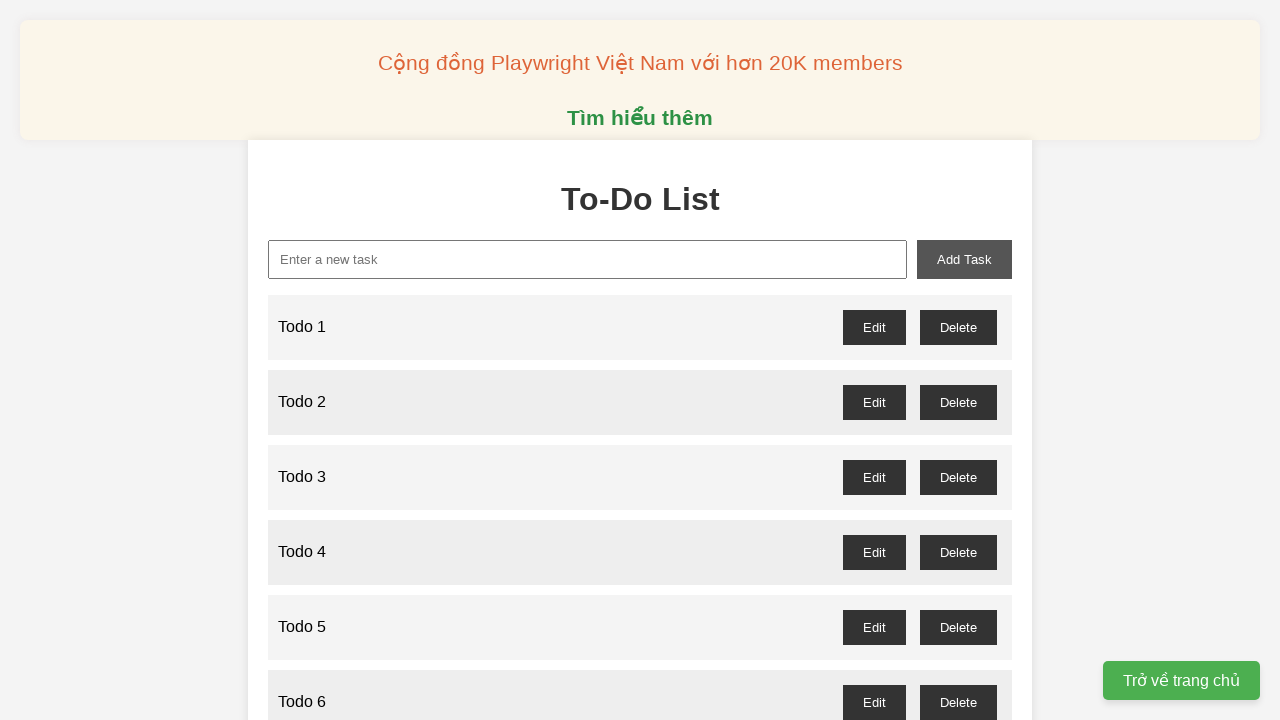

Filled new task input field with 'Todo 100' on //input[@id='new-task']
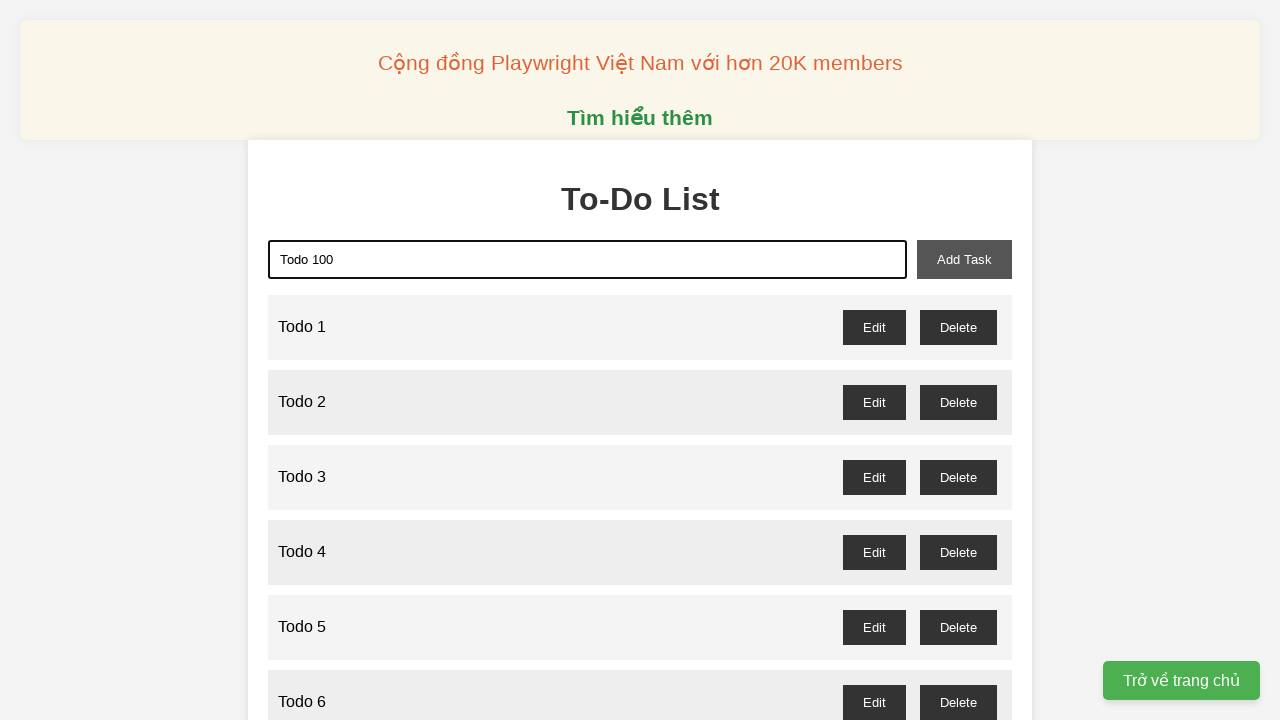

Clicked add task button to create 'Todo 100' at (964, 259) on xpath=//button[@id='add-task']
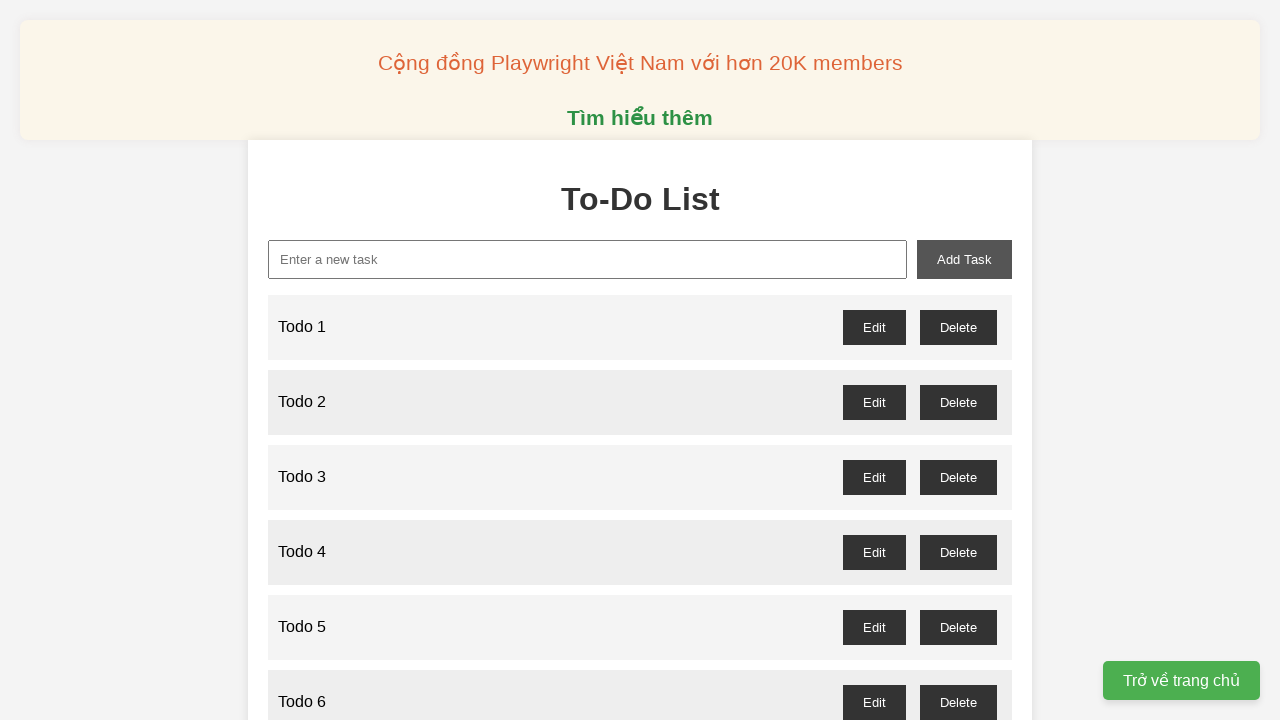

Clicked delete button for odd-numbered task 1 and accepted confirmation dialog at (958, 327) on //button[@id='todo-1-delete']
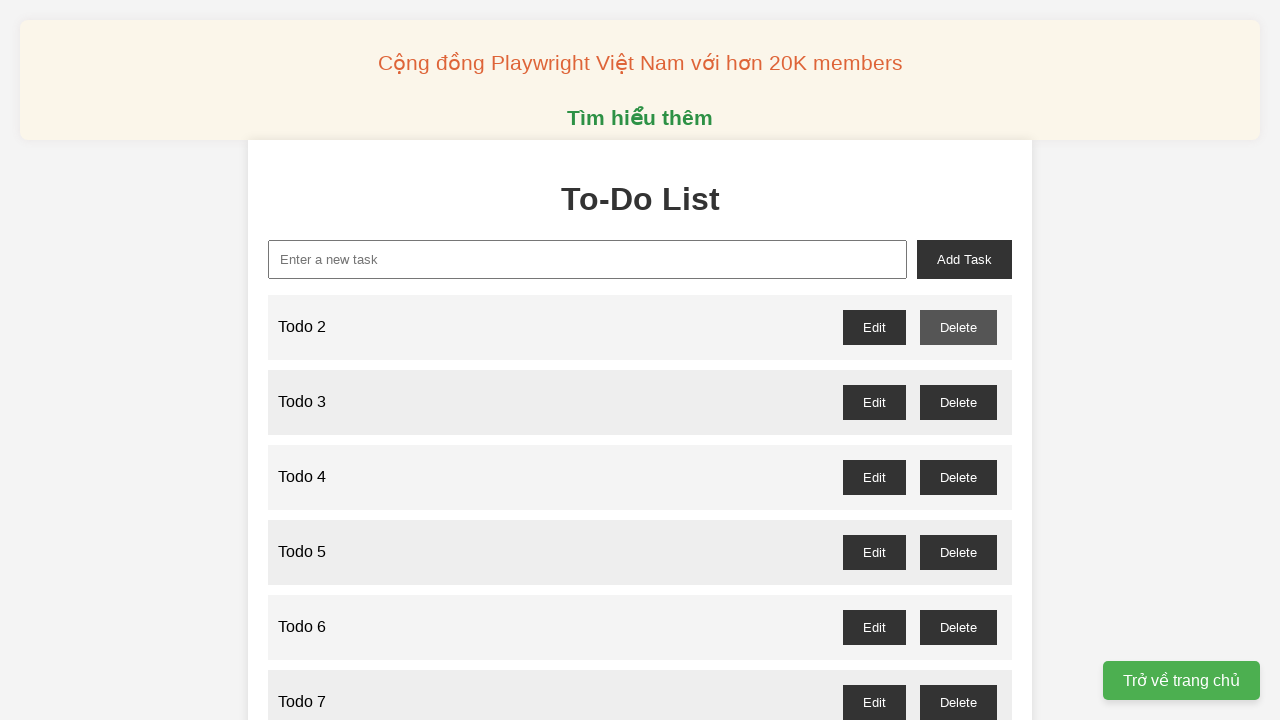

Clicked delete button for odd-numbered task 3 and accepted confirmation dialog at (958, 402) on //button[@id='todo-3-delete']
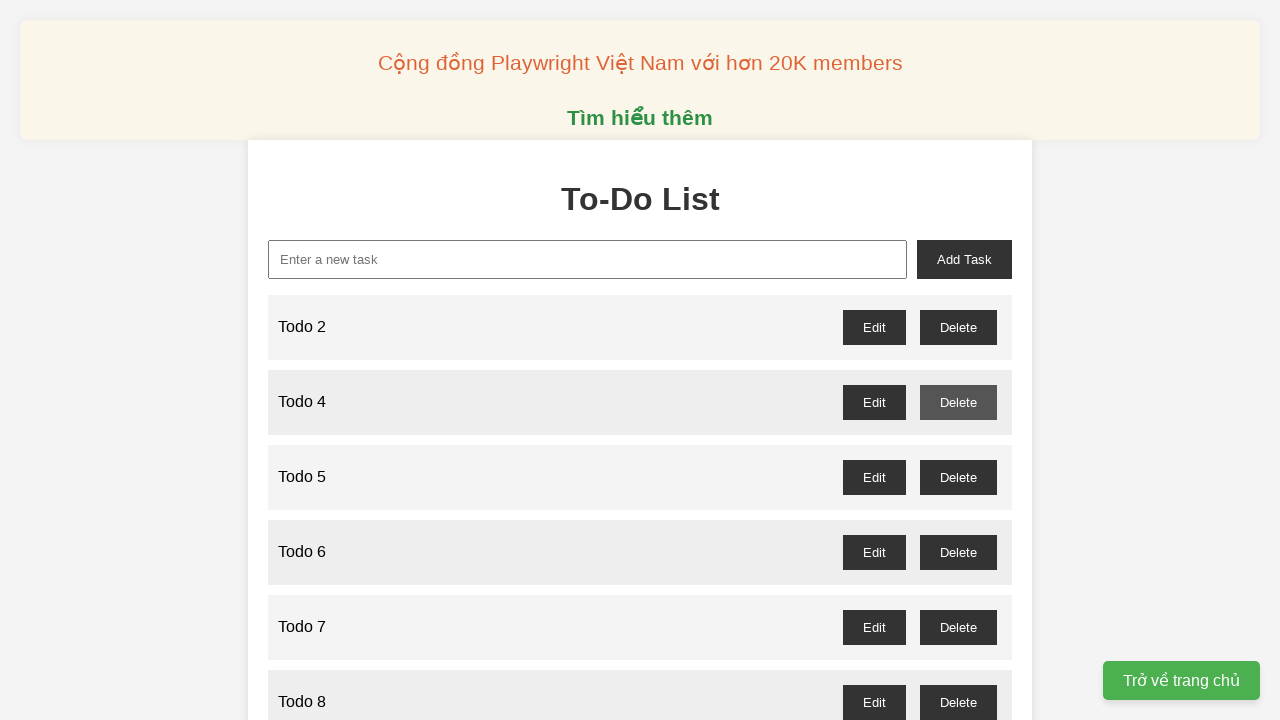

Clicked delete button for odd-numbered task 5 and accepted confirmation dialog at (958, 477) on //button[@id='todo-5-delete']
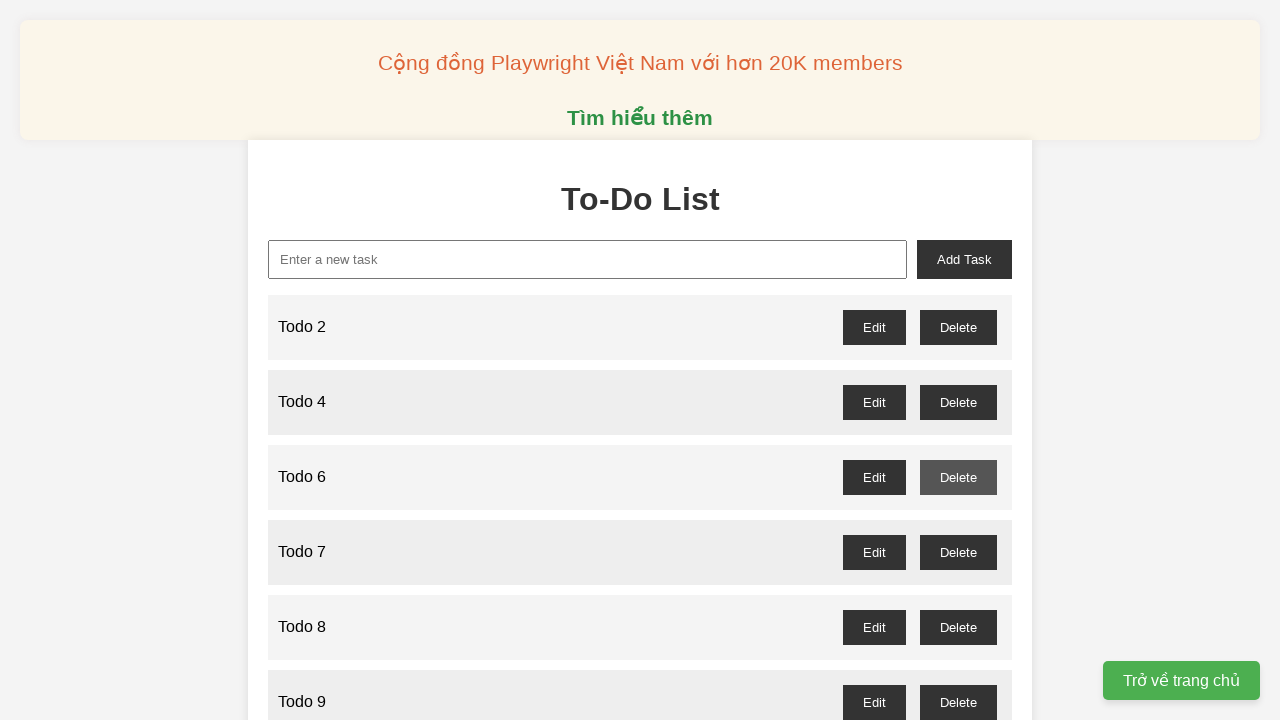

Clicked delete button for odd-numbered task 7 and accepted confirmation dialog at (958, 552) on //button[@id='todo-7-delete']
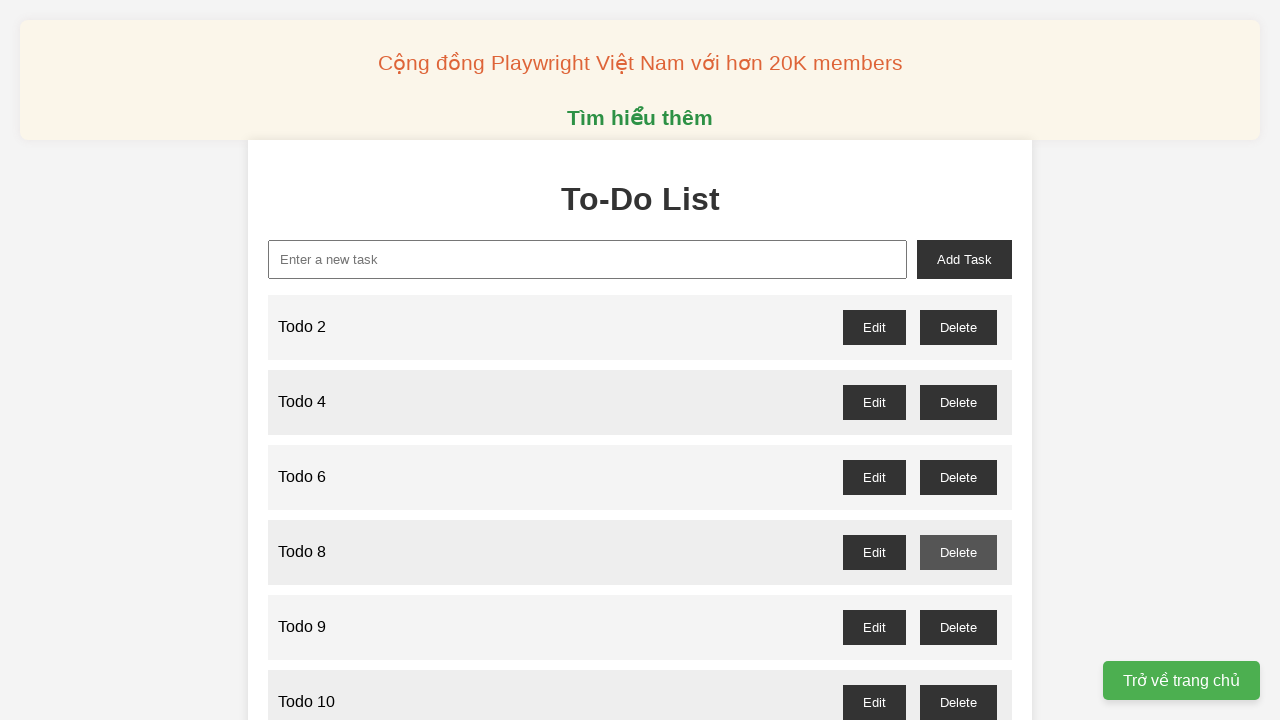

Clicked delete button for odd-numbered task 9 and accepted confirmation dialog at (958, 627) on //button[@id='todo-9-delete']
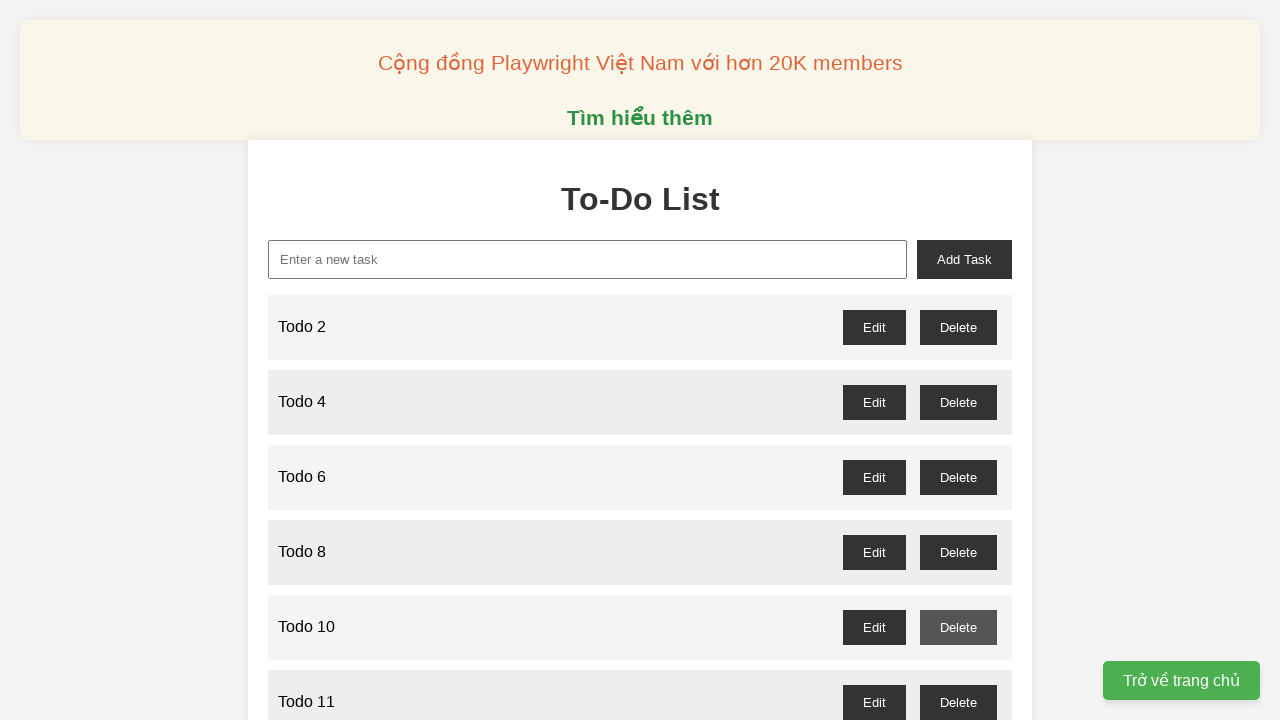

Clicked delete button for odd-numbered task 11 and accepted confirmation dialog at (958, 702) on //button[@id='todo-11-delete']
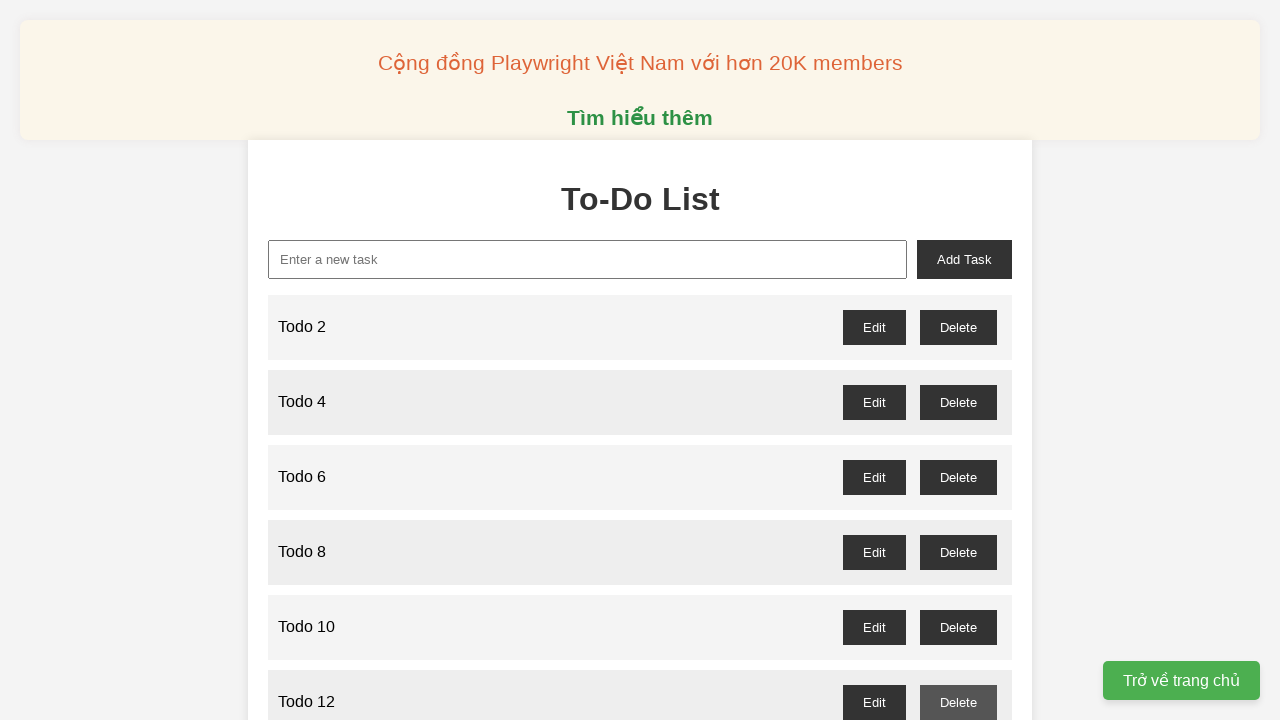

Clicked delete button for odd-numbered task 13 and accepted confirmation dialog at (958, 360) on //button[@id='todo-13-delete']
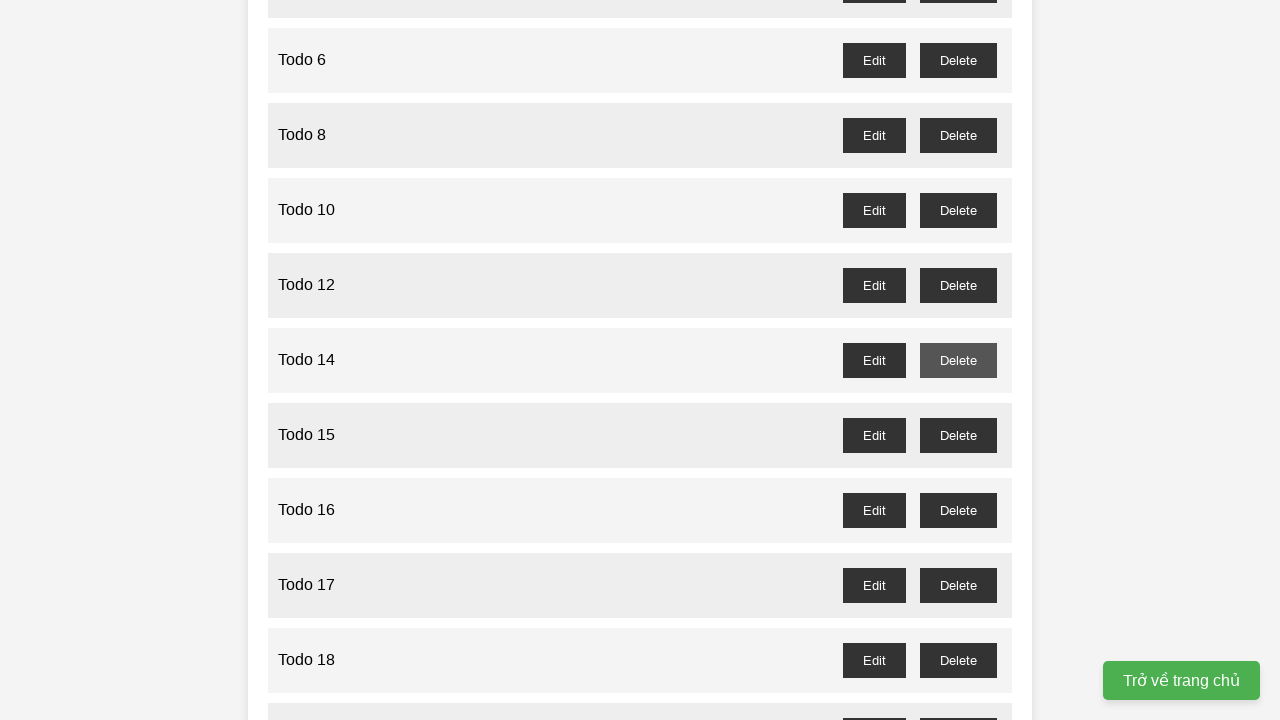

Clicked delete button for odd-numbered task 15 and accepted confirmation dialog at (958, 435) on //button[@id='todo-15-delete']
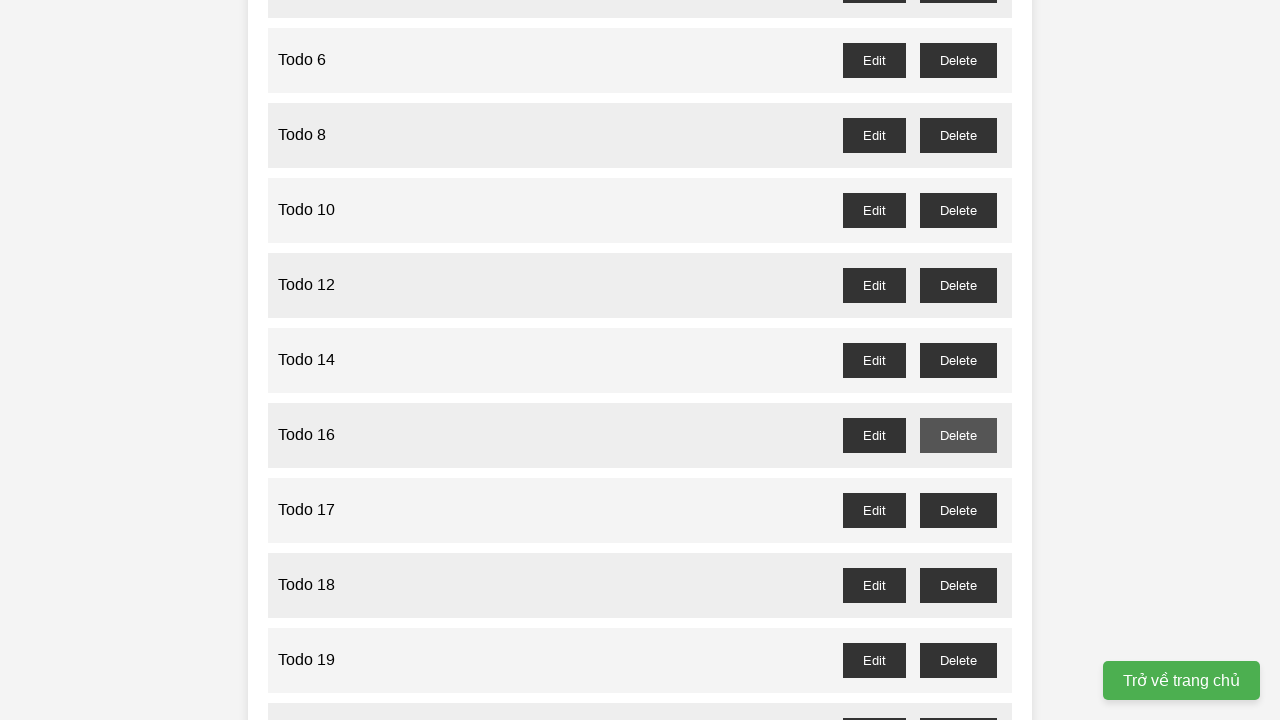

Clicked delete button for odd-numbered task 17 and accepted confirmation dialog at (958, 510) on //button[@id='todo-17-delete']
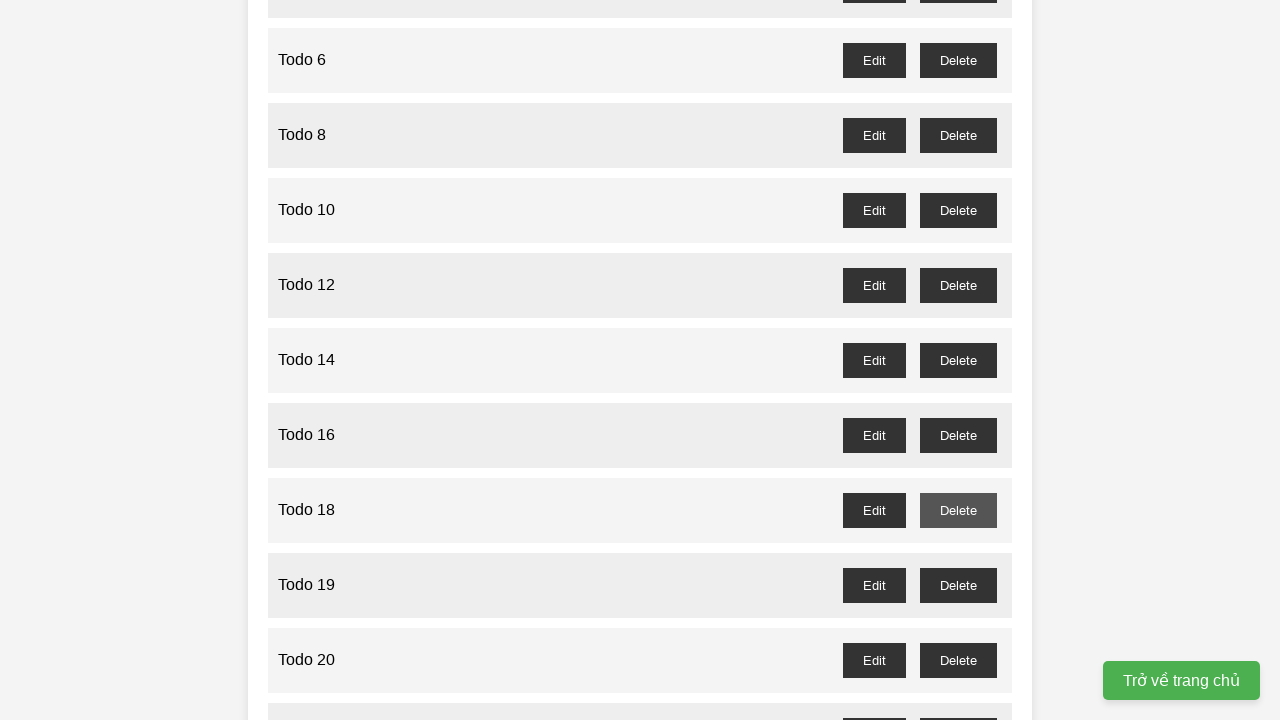

Clicked delete button for odd-numbered task 19 and accepted confirmation dialog at (958, 585) on //button[@id='todo-19-delete']
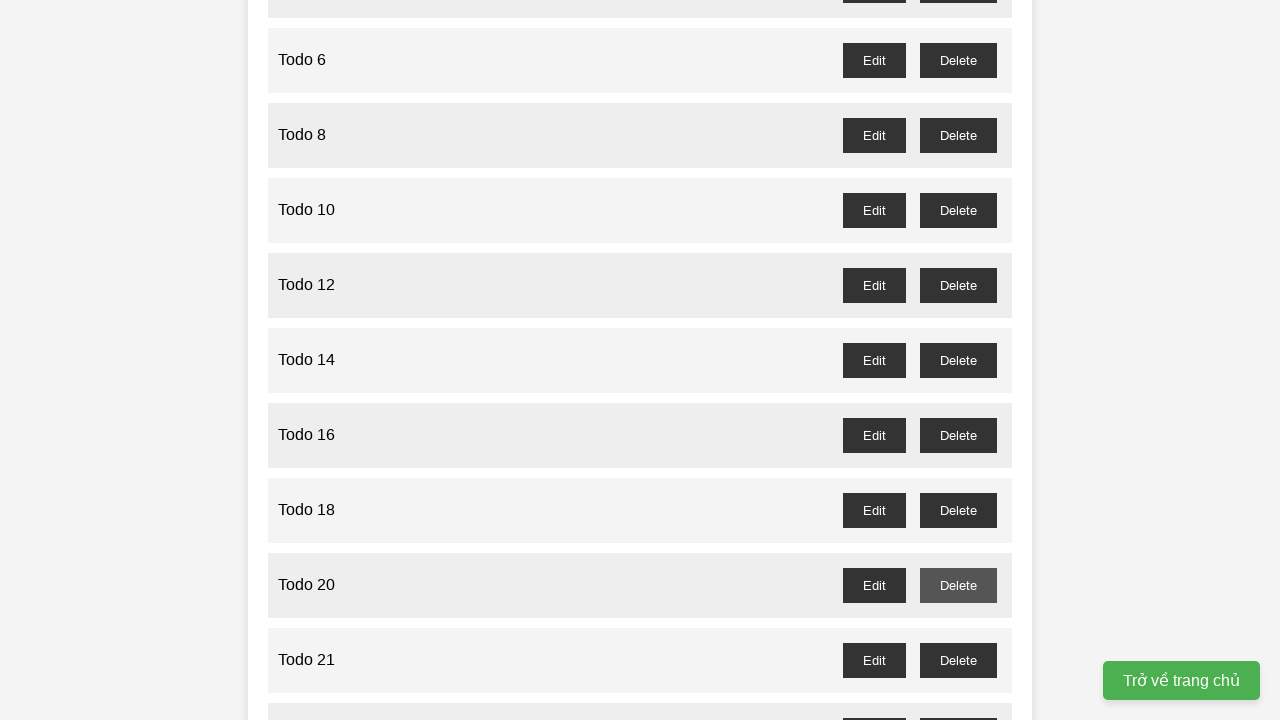

Clicked delete button for odd-numbered task 21 and accepted confirmation dialog at (958, 660) on //button[@id='todo-21-delete']
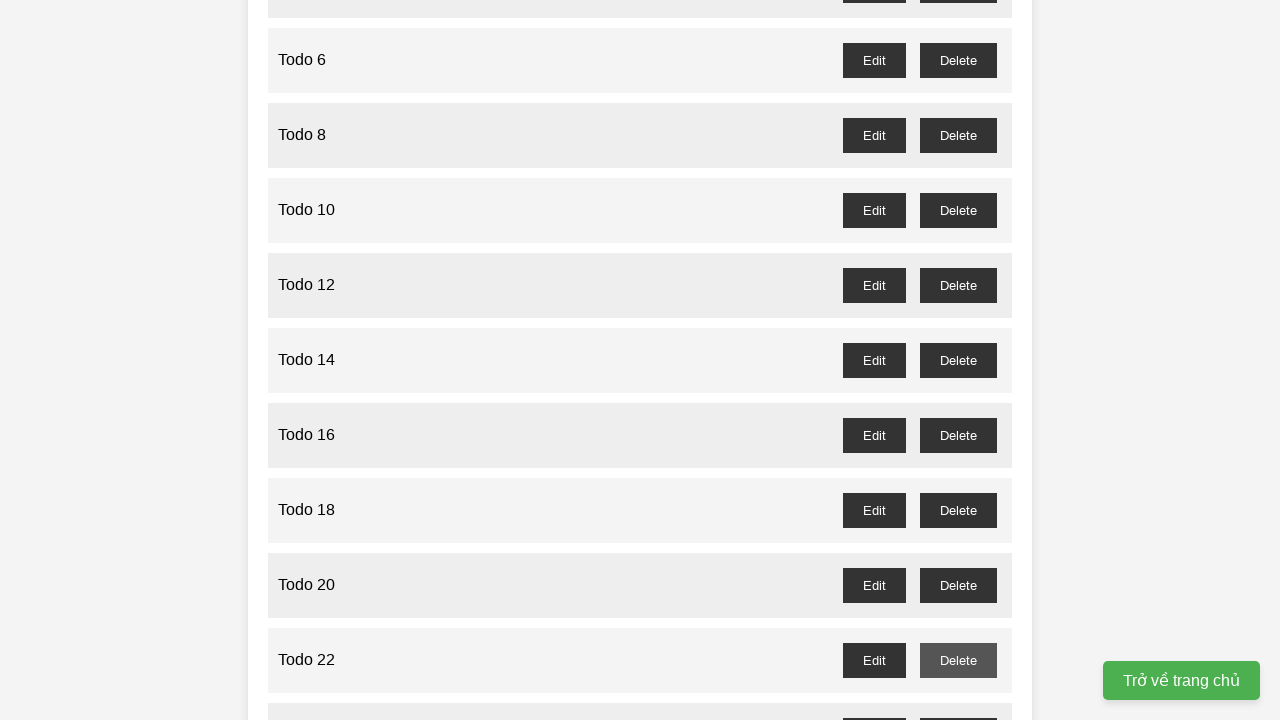

Clicked delete button for odd-numbered task 23 and accepted confirmation dialog at (958, 703) on //button[@id='todo-23-delete']
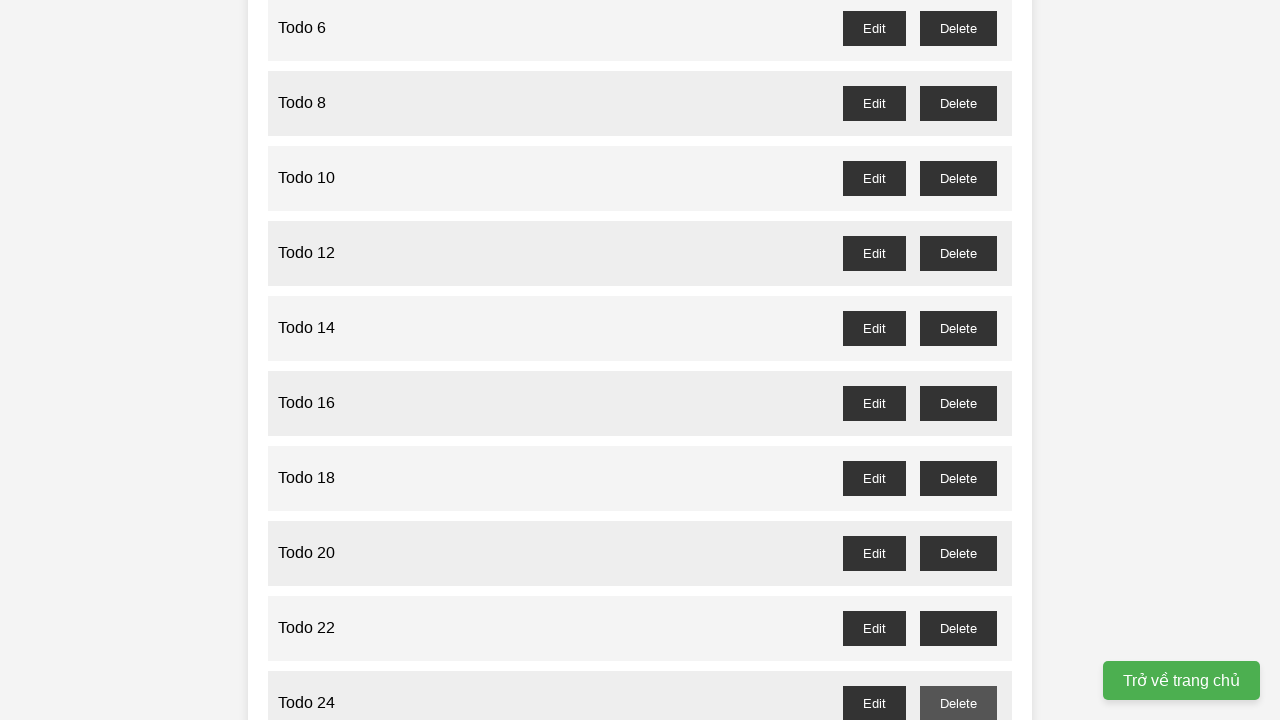

Clicked delete button for odd-numbered task 25 and accepted confirmation dialog at (958, 360) on //button[@id='todo-25-delete']
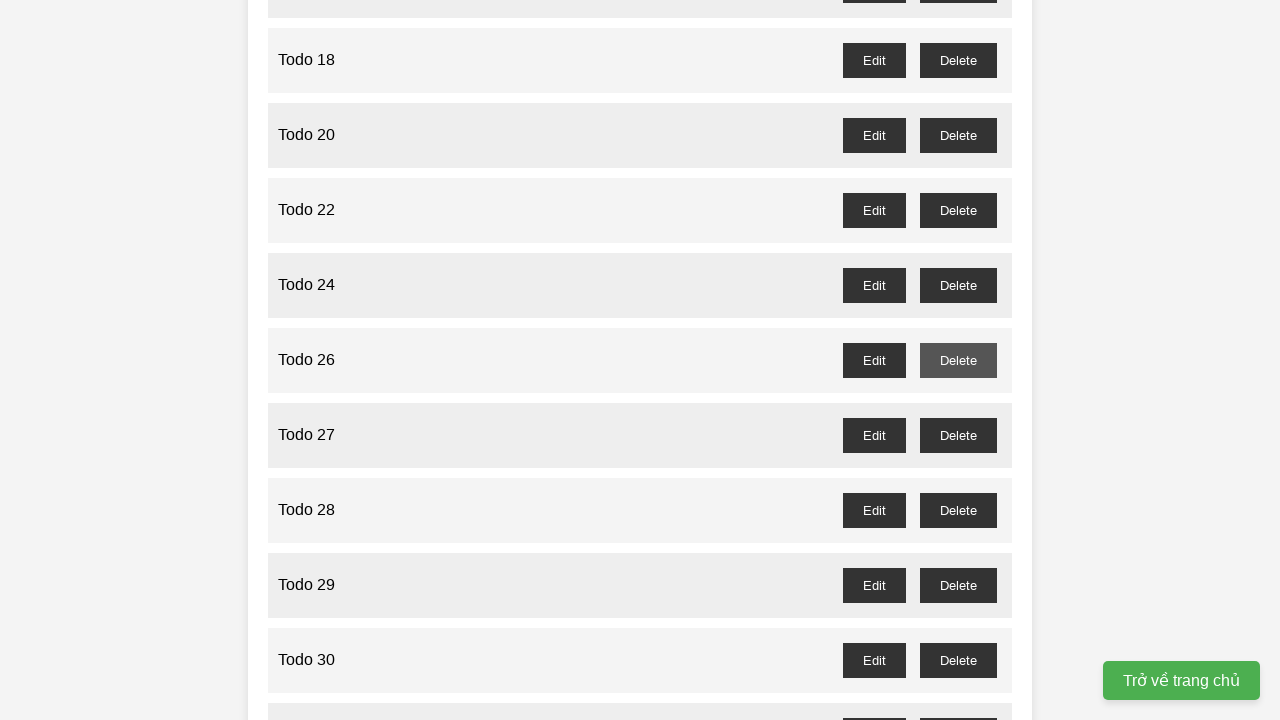

Clicked delete button for odd-numbered task 27 and accepted confirmation dialog at (958, 435) on //button[@id='todo-27-delete']
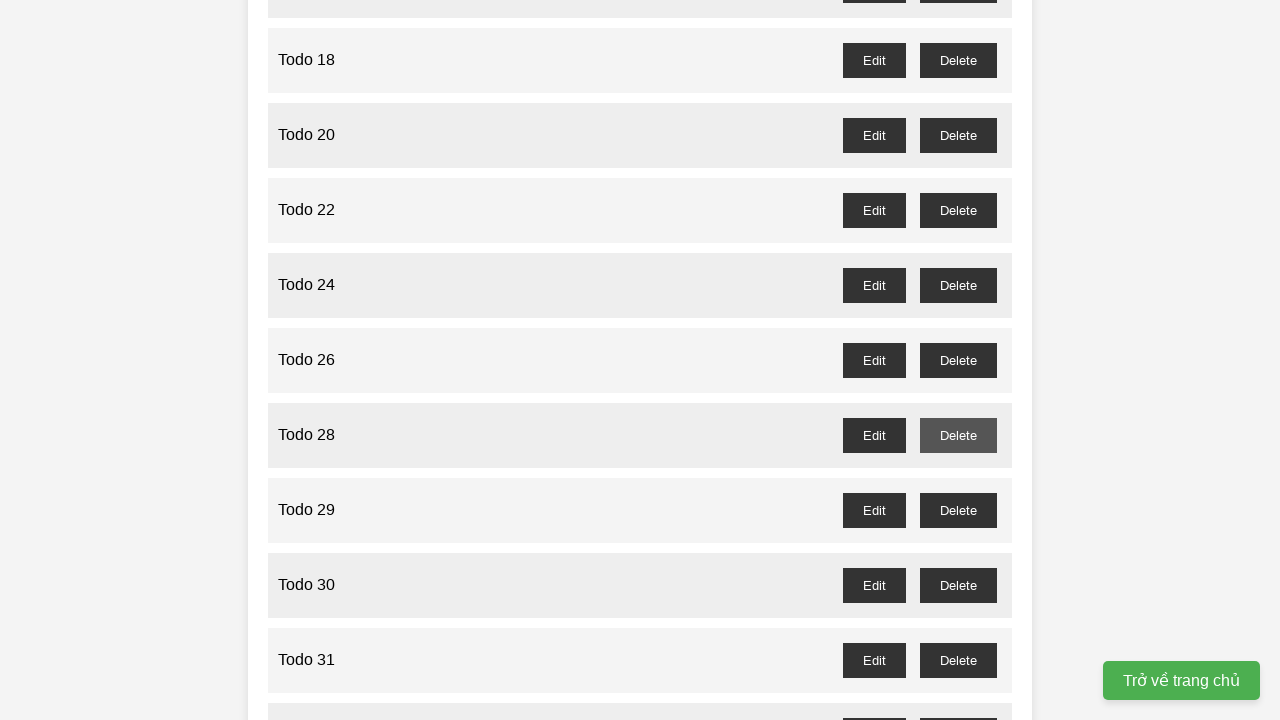

Clicked delete button for odd-numbered task 29 and accepted confirmation dialog at (958, 510) on //button[@id='todo-29-delete']
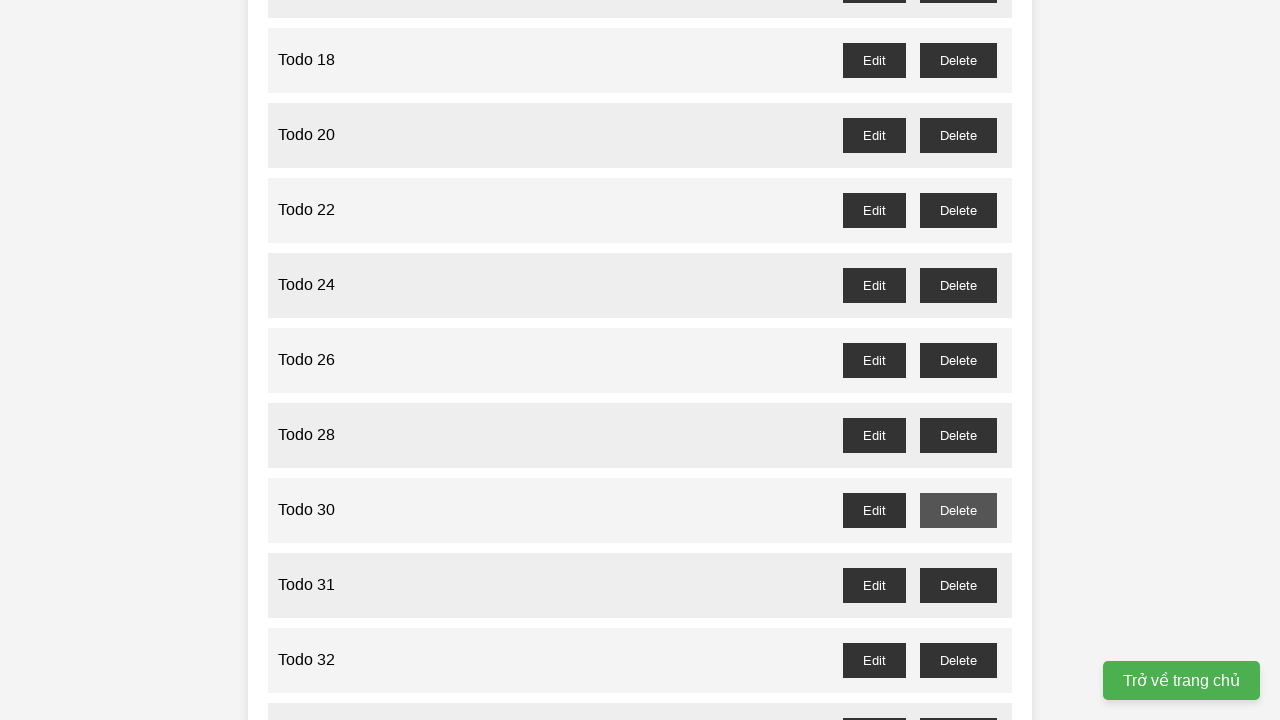

Clicked delete button for odd-numbered task 31 and accepted confirmation dialog at (958, 585) on //button[@id='todo-31-delete']
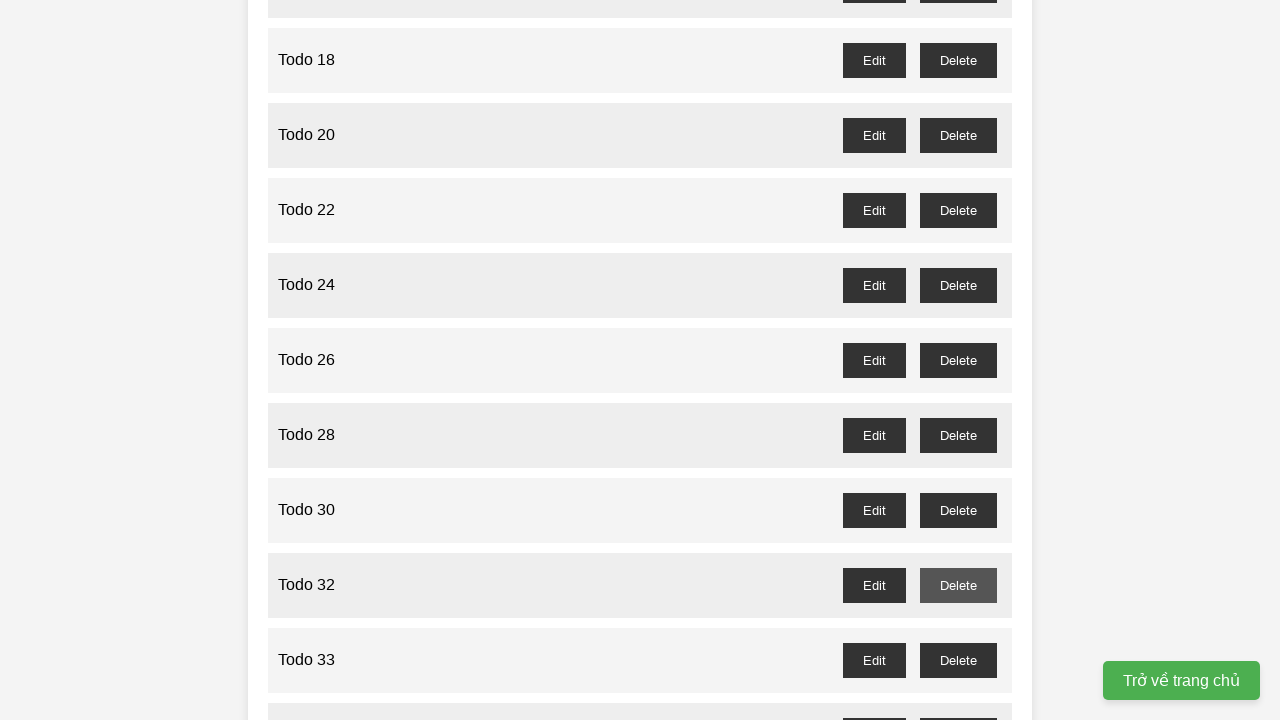

Clicked delete button for odd-numbered task 33 and accepted confirmation dialog at (958, 660) on //button[@id='todo-33-delete']
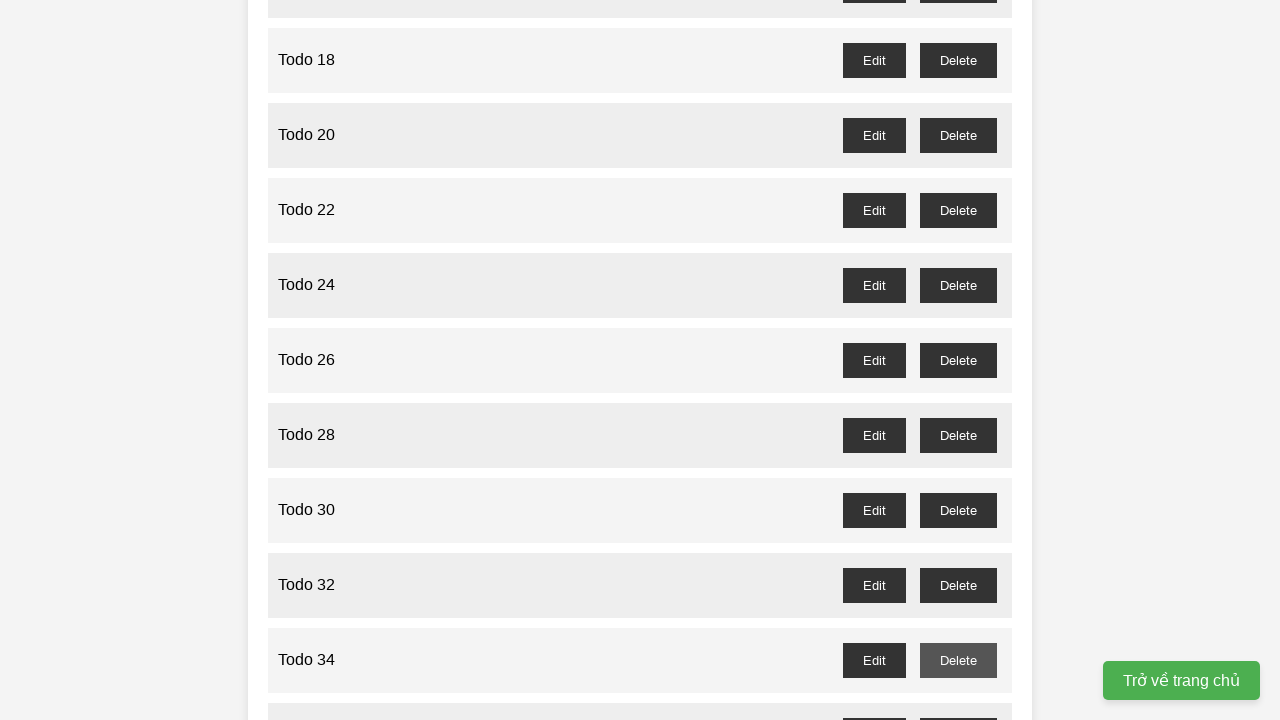

Clicked delete button for odd-numbered task 35 and accepted confirmation dialog at (958, 703) on //button[@id='todo-35-delete']
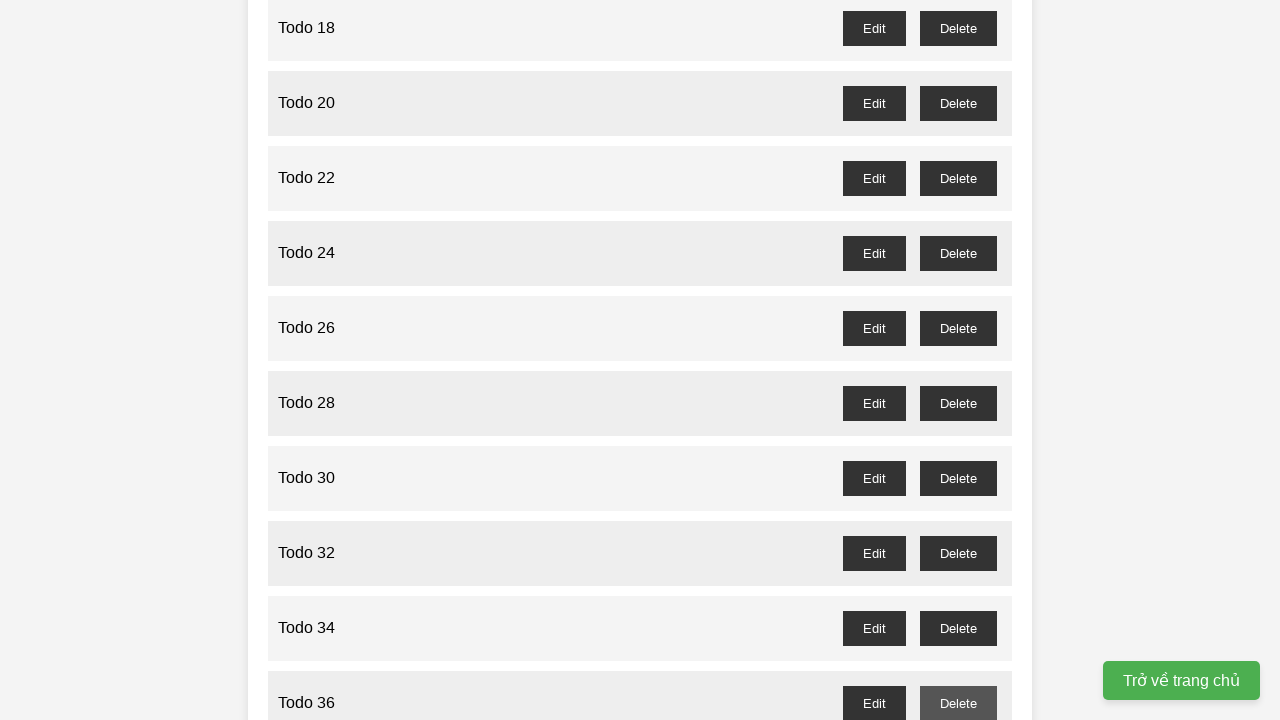

Clicked delete button for odd-numbered task 37 and accepted confirmation dialog at (958, 360) on //button[@id='todo-37-delete']
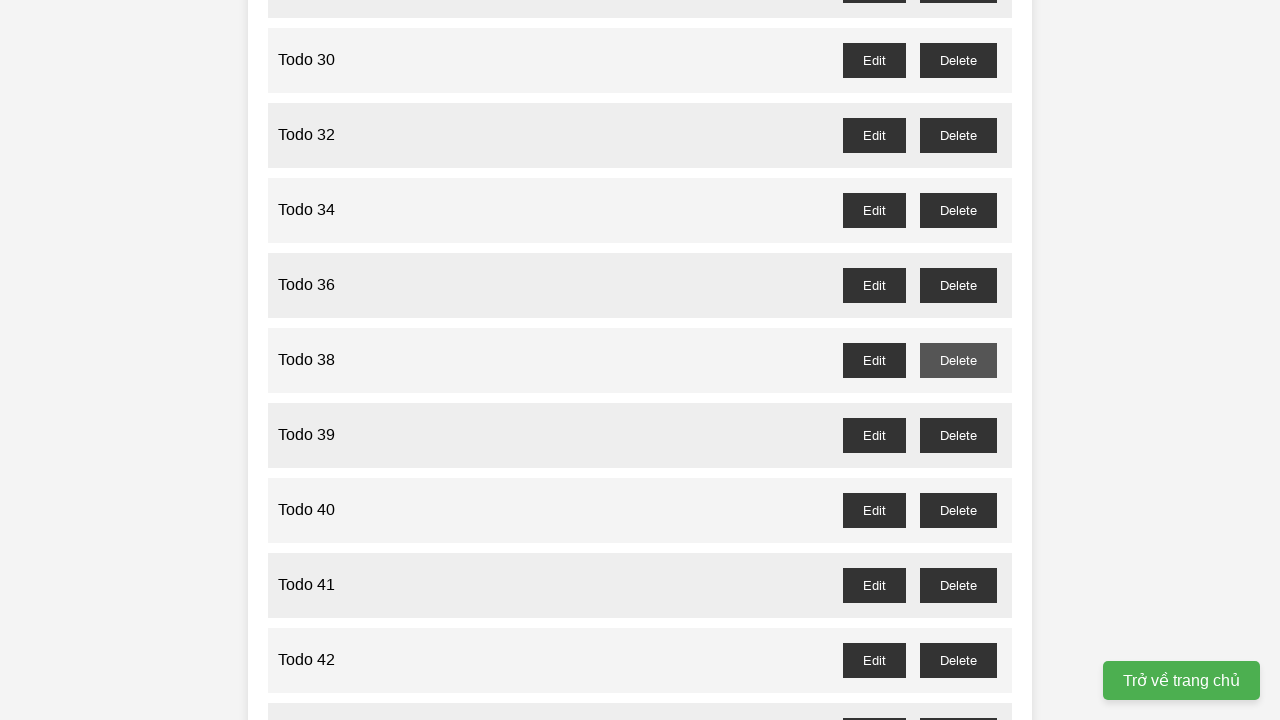

Clicked delete button for odd-numbered task 39 and accepted confirmation dialog at (958, 435) on //button[@id='todo-39-delete']
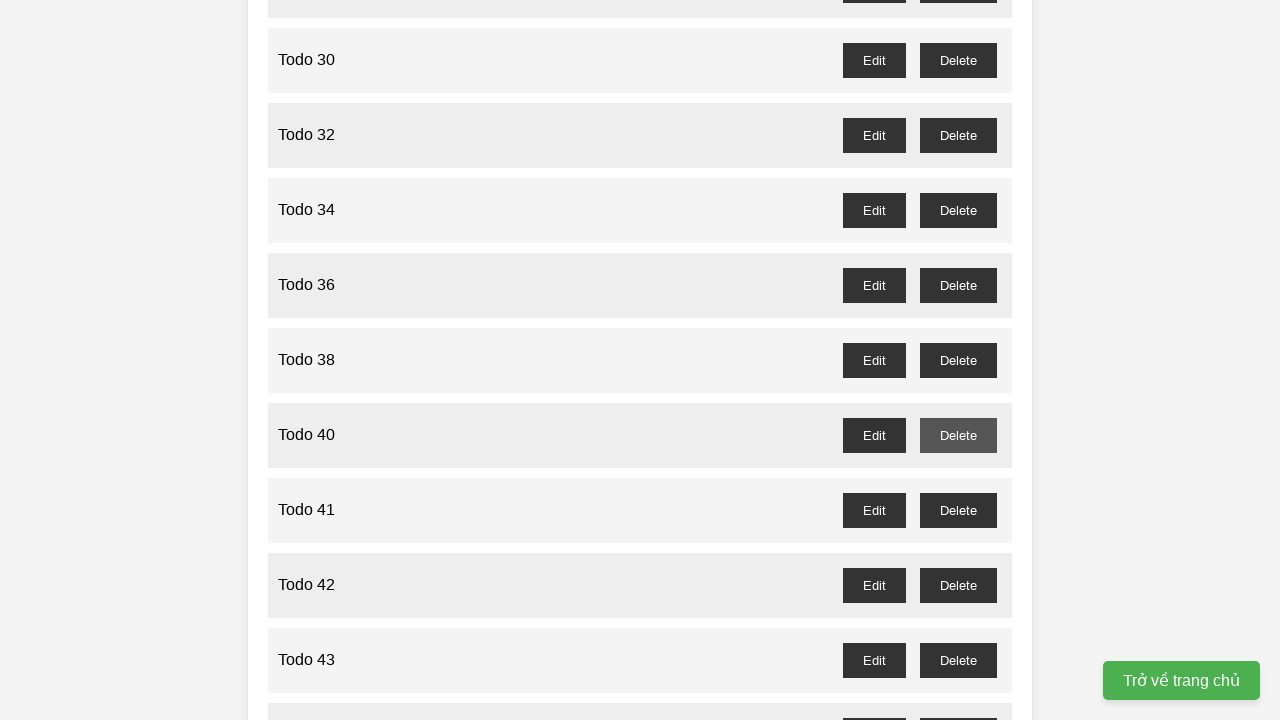

Clicked delete button for odd-numbered task 41 and accepted confirmation dialog at (958, 510) on //button[@id='todo-41-delete']
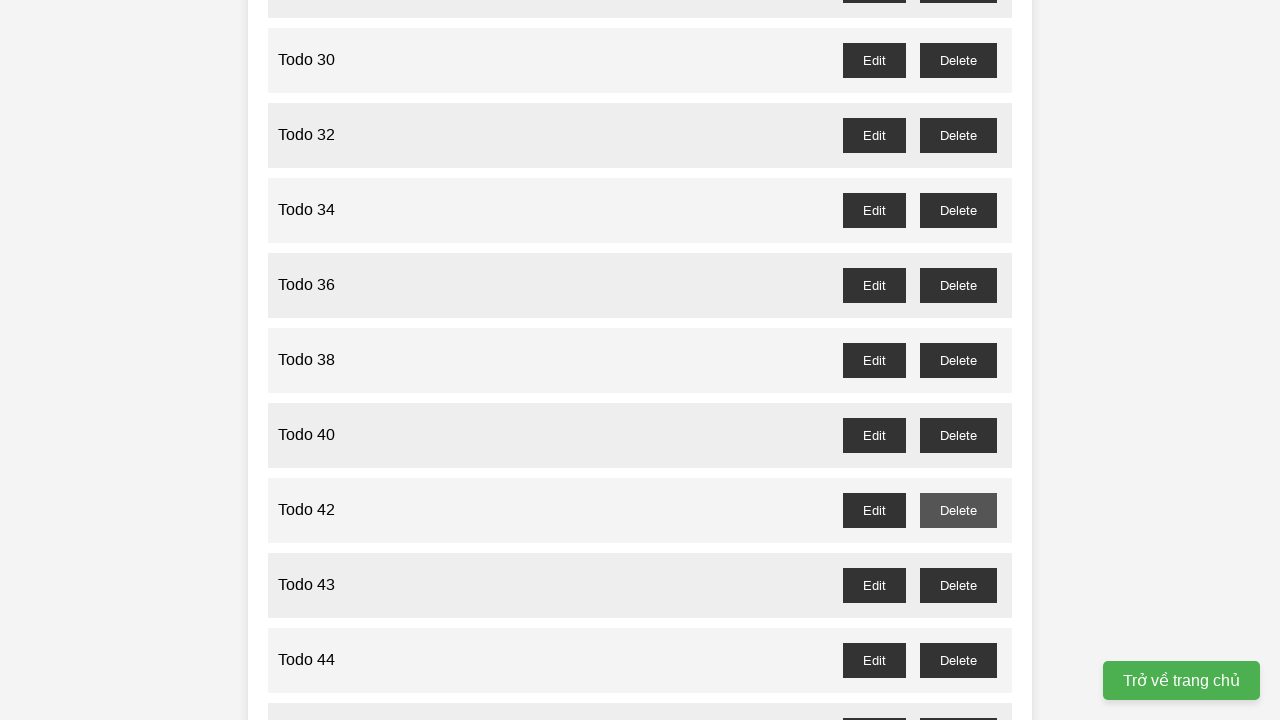

Clicked delete button for odd-numbered task 43 and accepted confirmation dialog at (958, 585) on //button[@id='todo-43-delete']
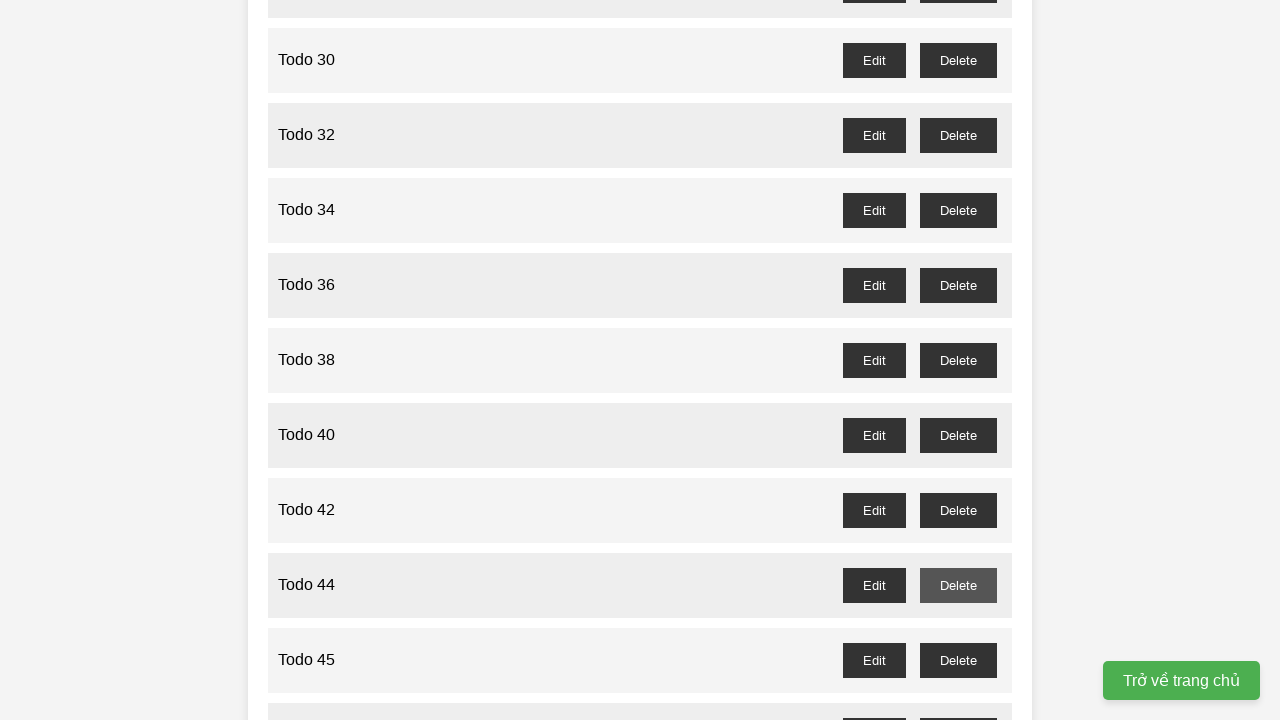

Clicked delete button for odd-numbered task 45 and accepted confirmation dialog at (958, 660) on //button[@id='todo-45-delete']
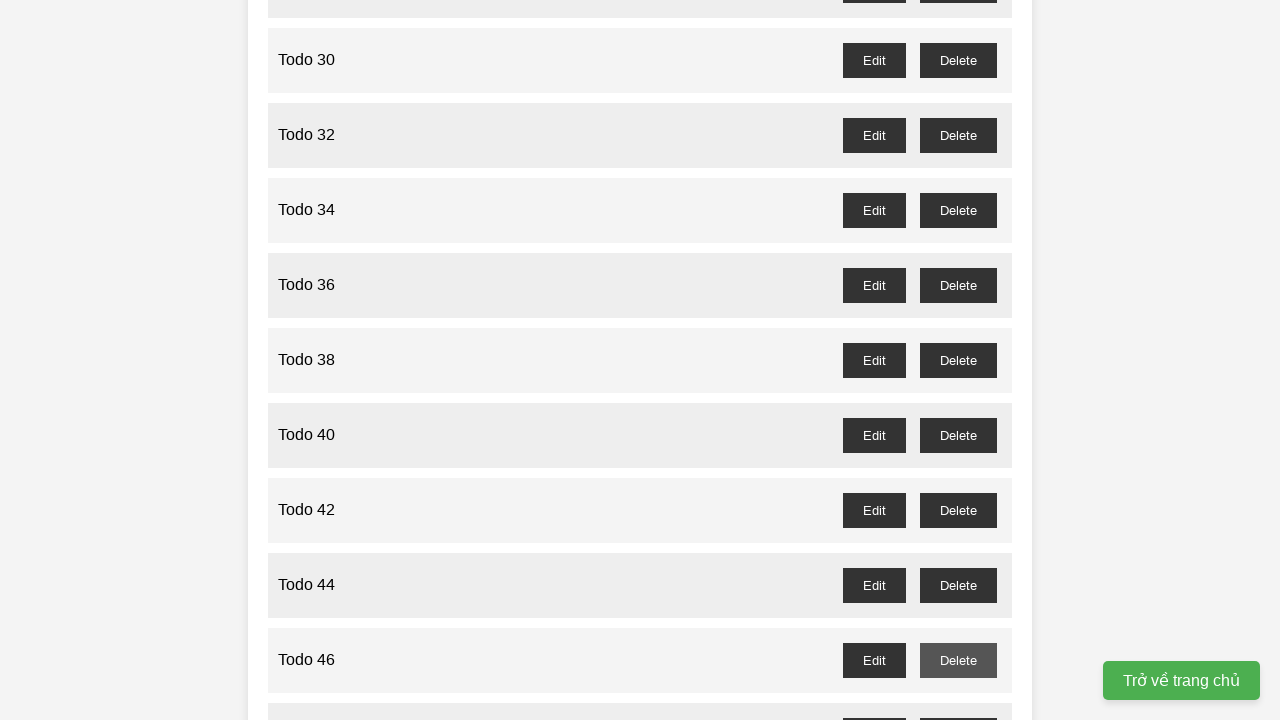

Clicked delete button for odd-numbered task 47 and accepted confirmation dialog at (958, 703) on //button[@id='todo-47-delete']
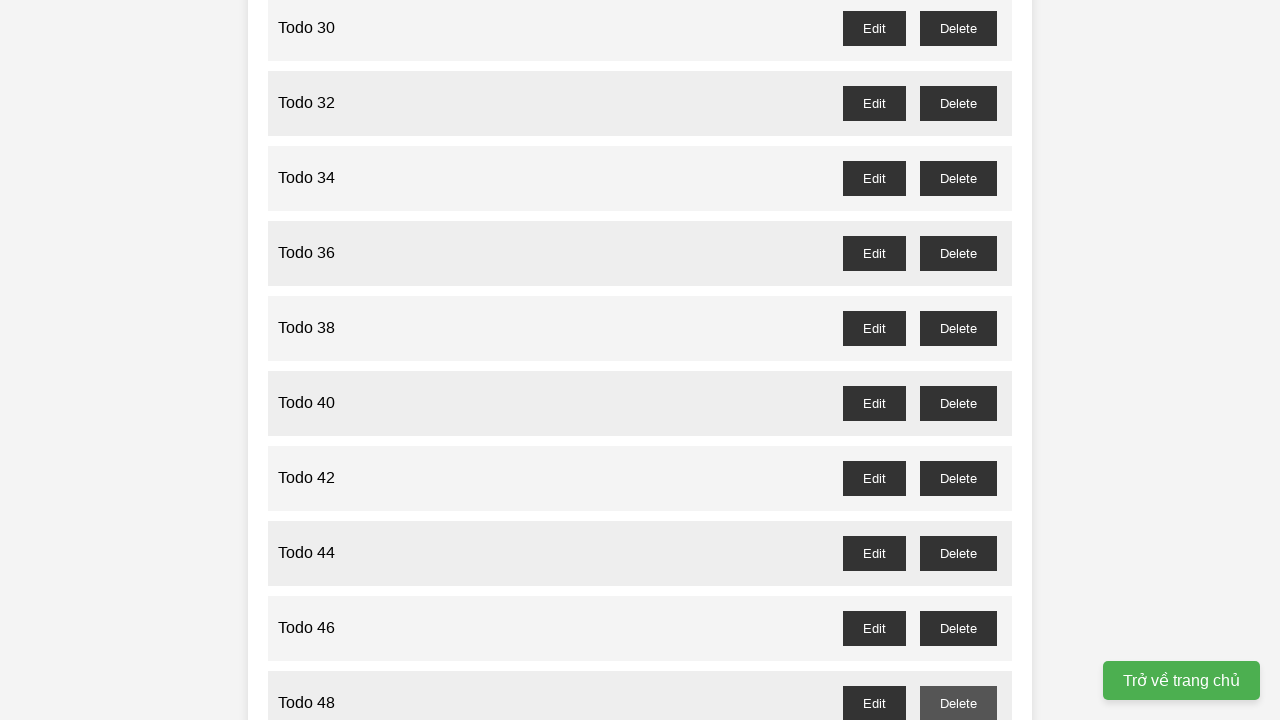

Clicked delete button for odd-numbered task 49 and accepted confirmation dialog at (958, 360) on //button[@id='todo-49-delete']
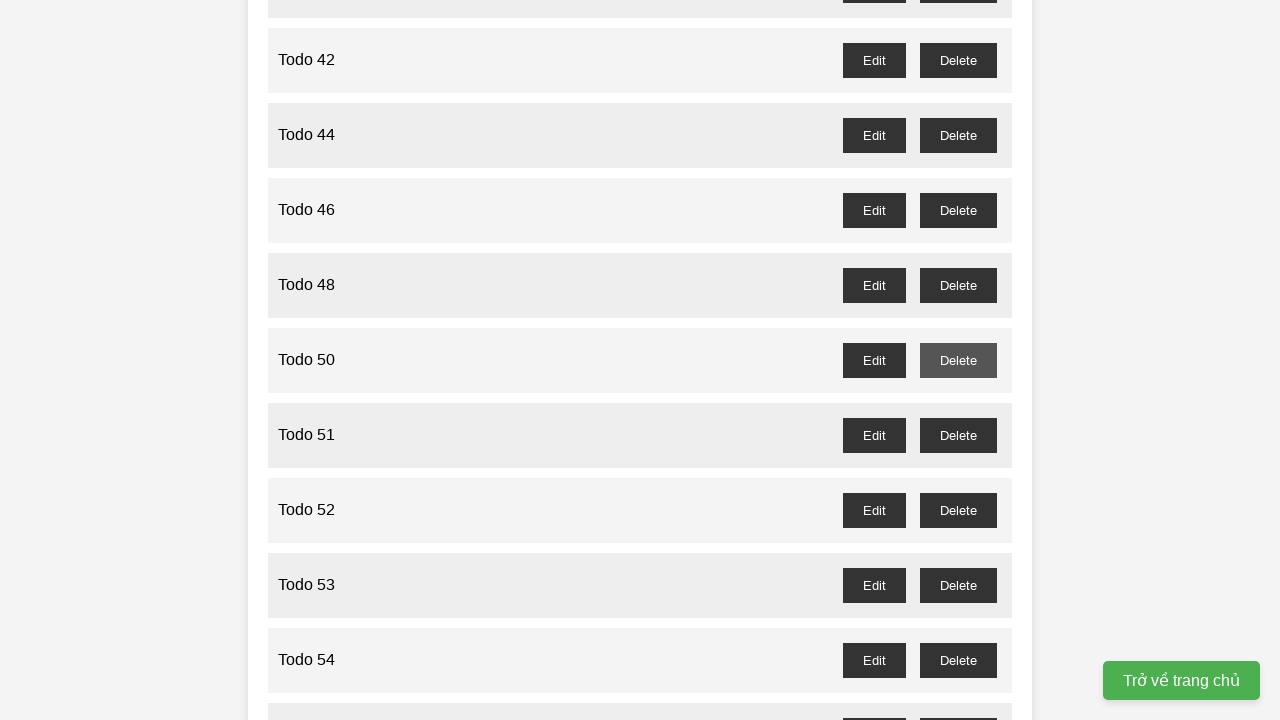

Clicked delete button for odd-numbered task 51 and accepted confirmation dialog at (958, 435) on //button[@id='todo-51-delete']
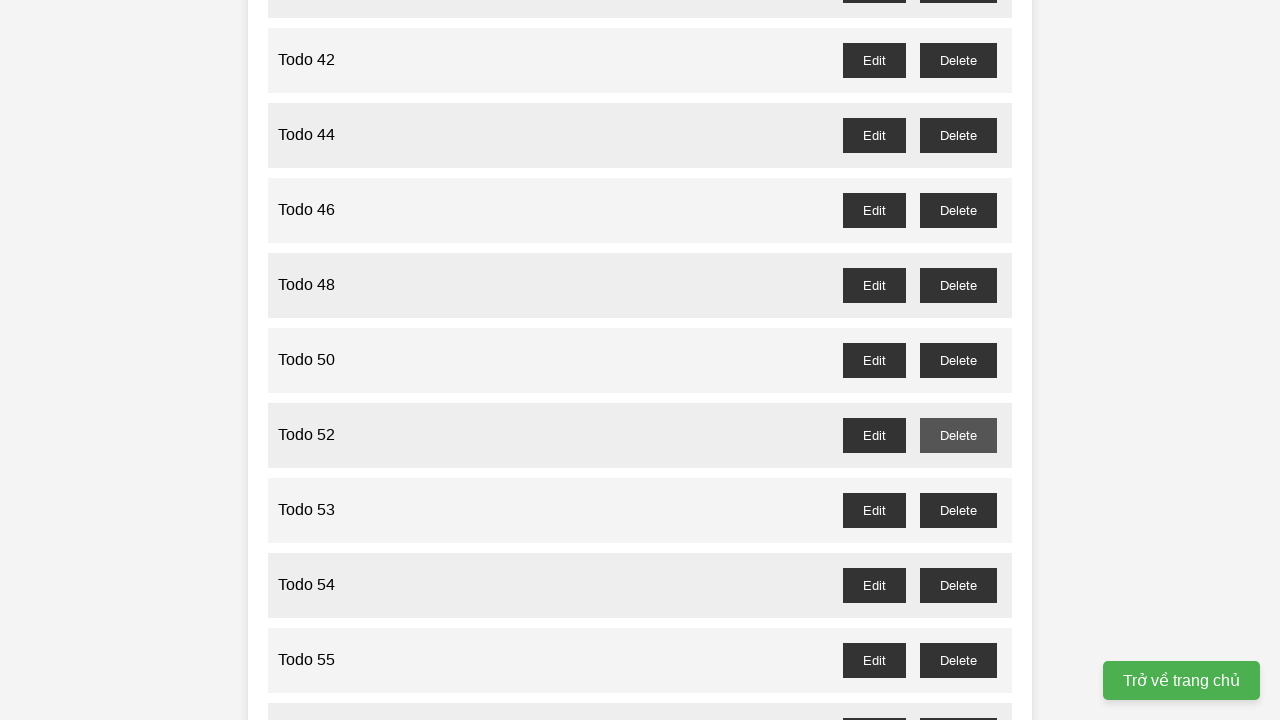

Clicked delete button for odd-numbered task 53 and accepted confirmation dialog at (958, 510) on //button[@id='todo-53-delete']
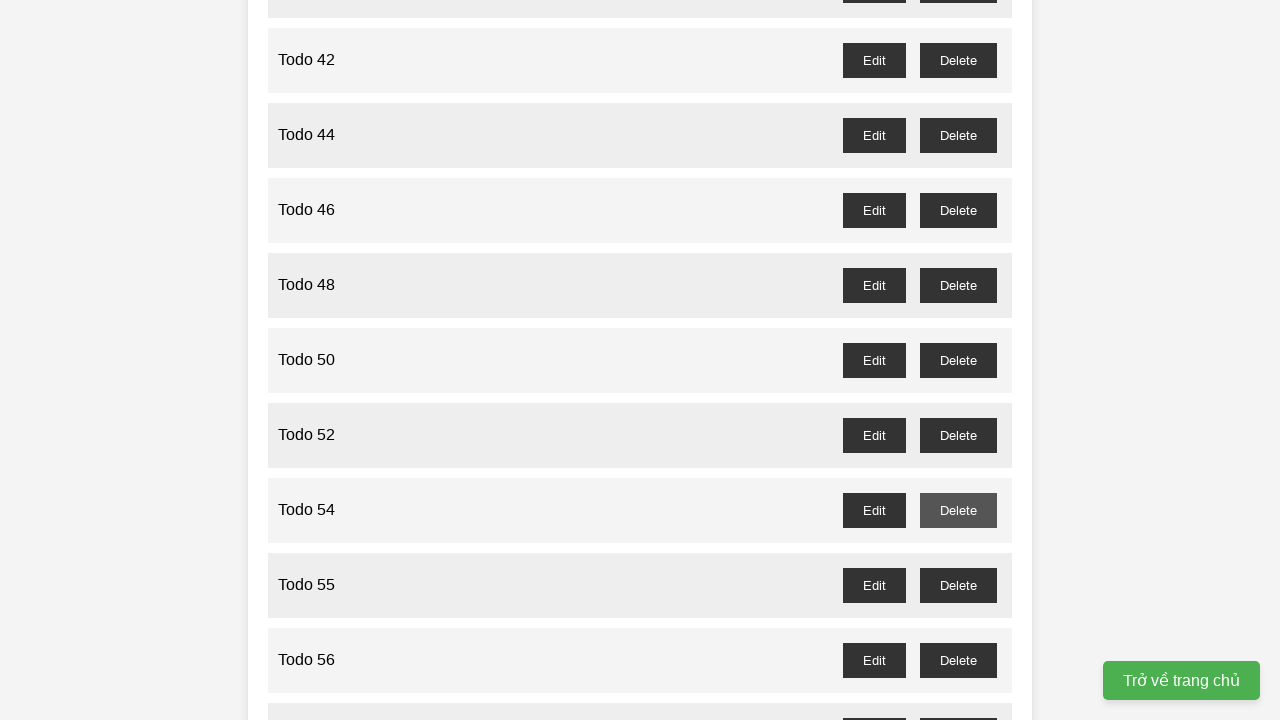

Clicked delete button for odd-numbered task 55 and accepted confirmation dialog at (958, 585) on //button[@id='todo-55-delete']
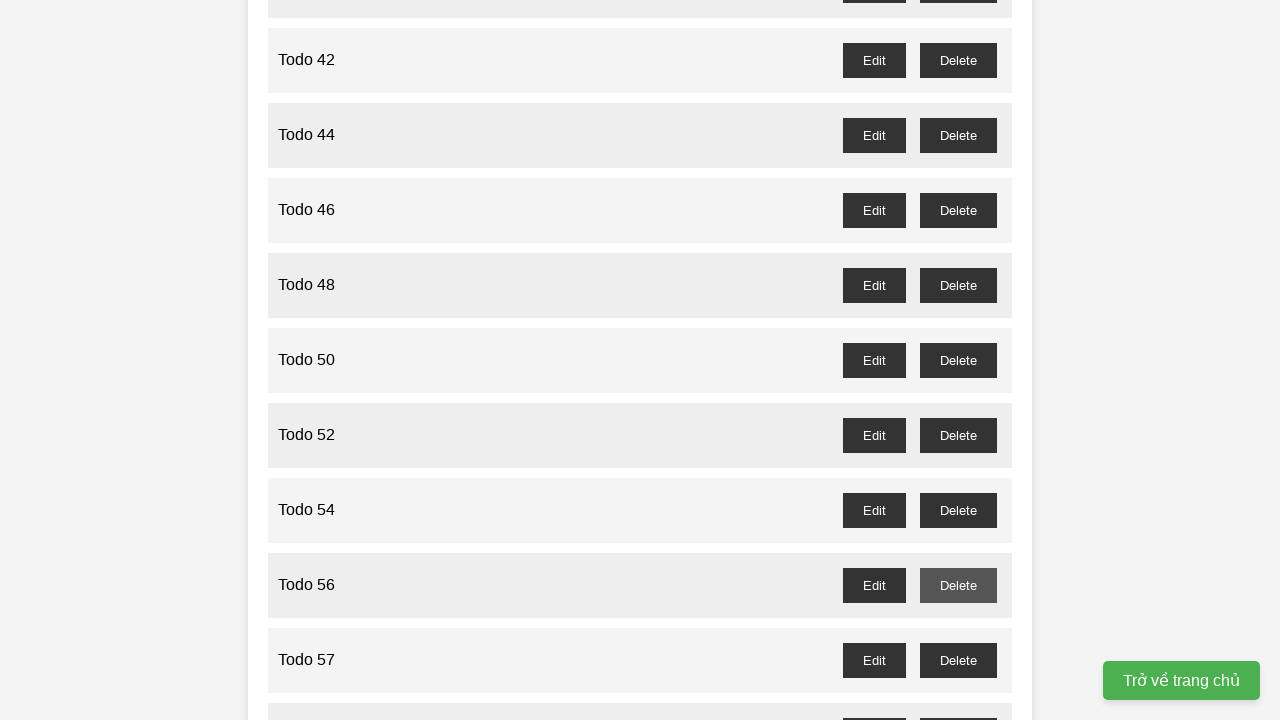

Clicked delete button for odd-numbered task 57 and accepted confirmation dialog at (958, 660) on //button[@id='todo-57-delete']
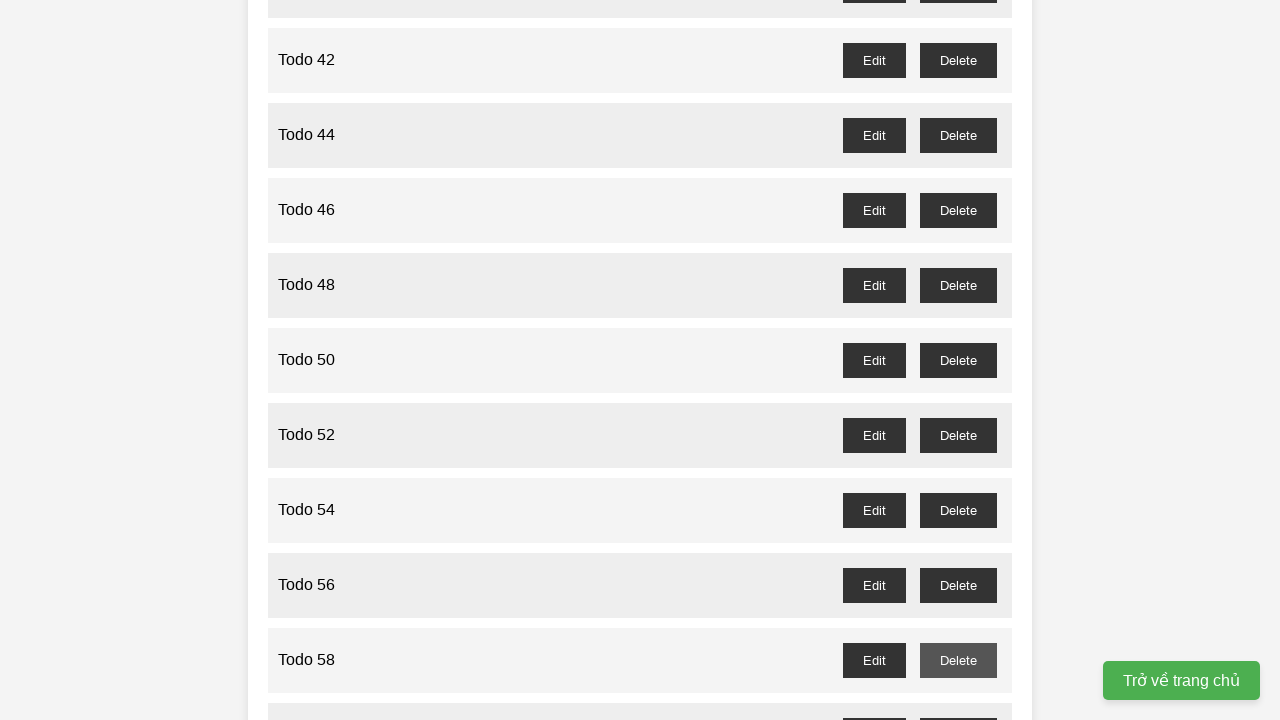

Clicked delete button for odd-numbered task 59 and accepted confirmation dialog at (958, 703) on //button[@id='todo-59-delete']
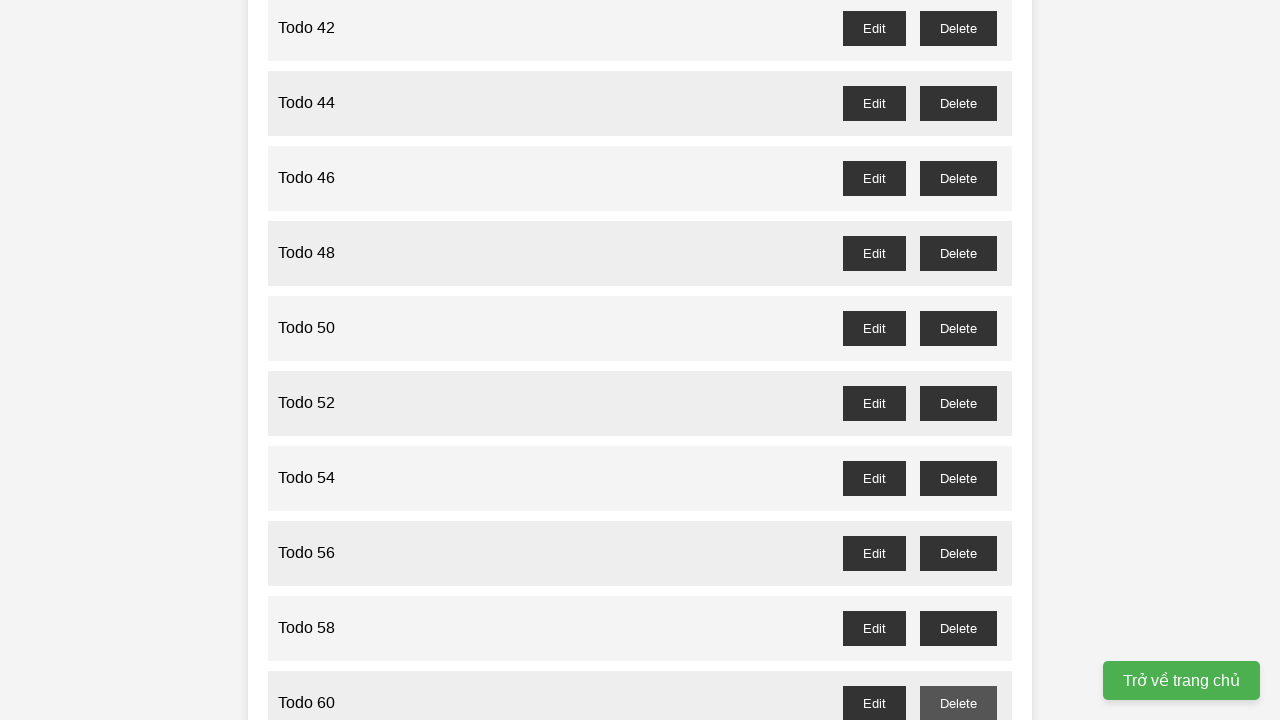

Clicked delete button for odd-numbered task 61 and accepted confirmation dialog at (958, 360) on //button[@id='todo-61-delete']
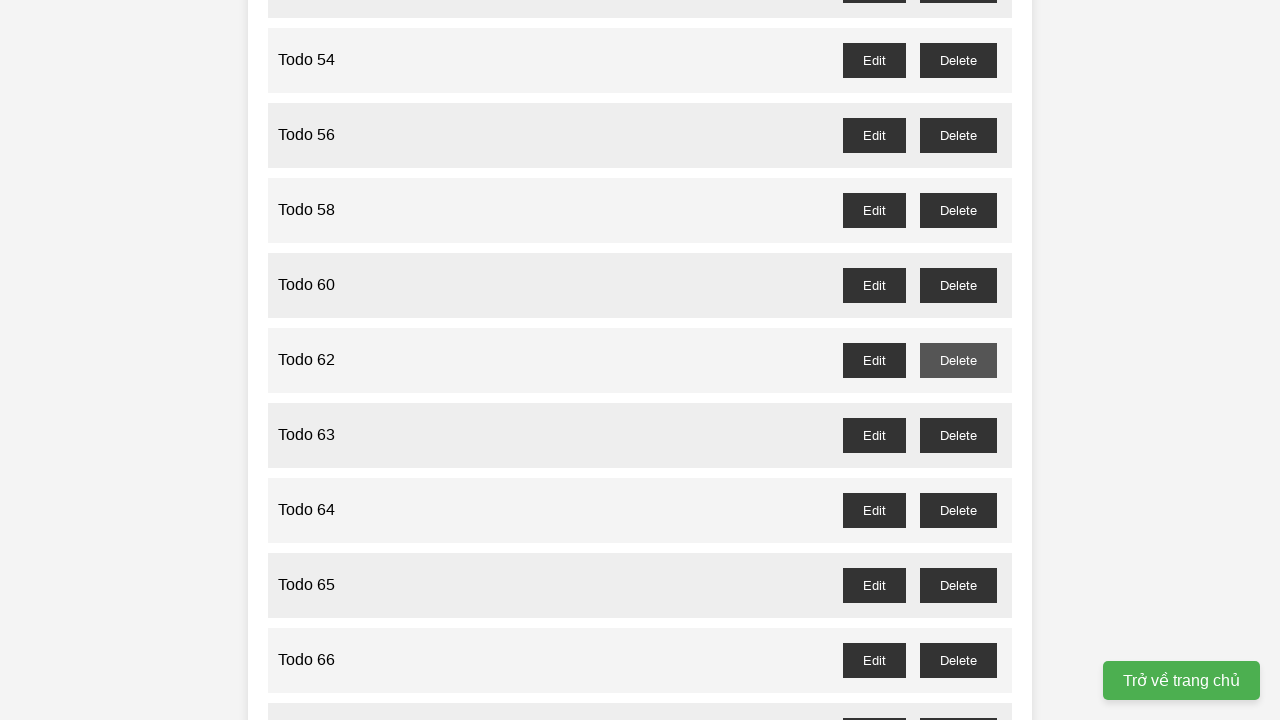

Clicked delete button for odd-numbered task 63 and accepted confirmation dialog at (958, 435) on //button[@id='todo-63-delete']
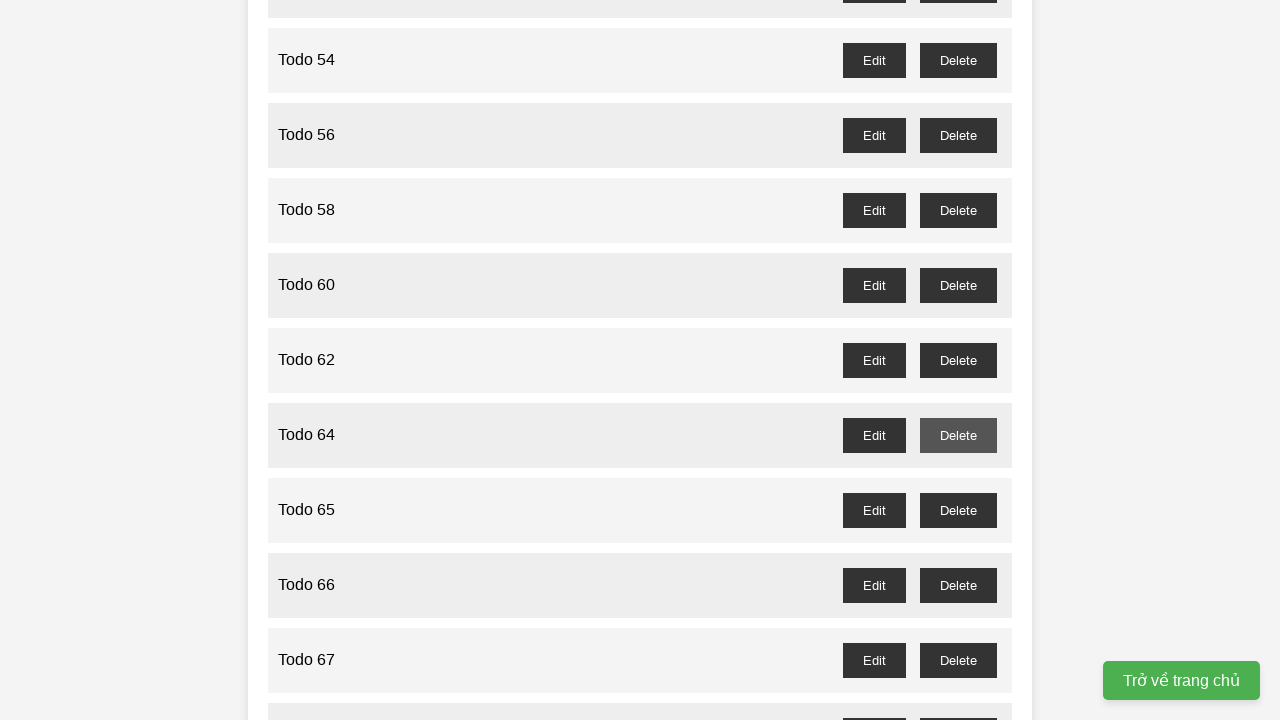

Clicked delete button for odd-numbered task 65 and accepted confirmation dialog at (958, 510) on //button[@id='todo-65-delete']
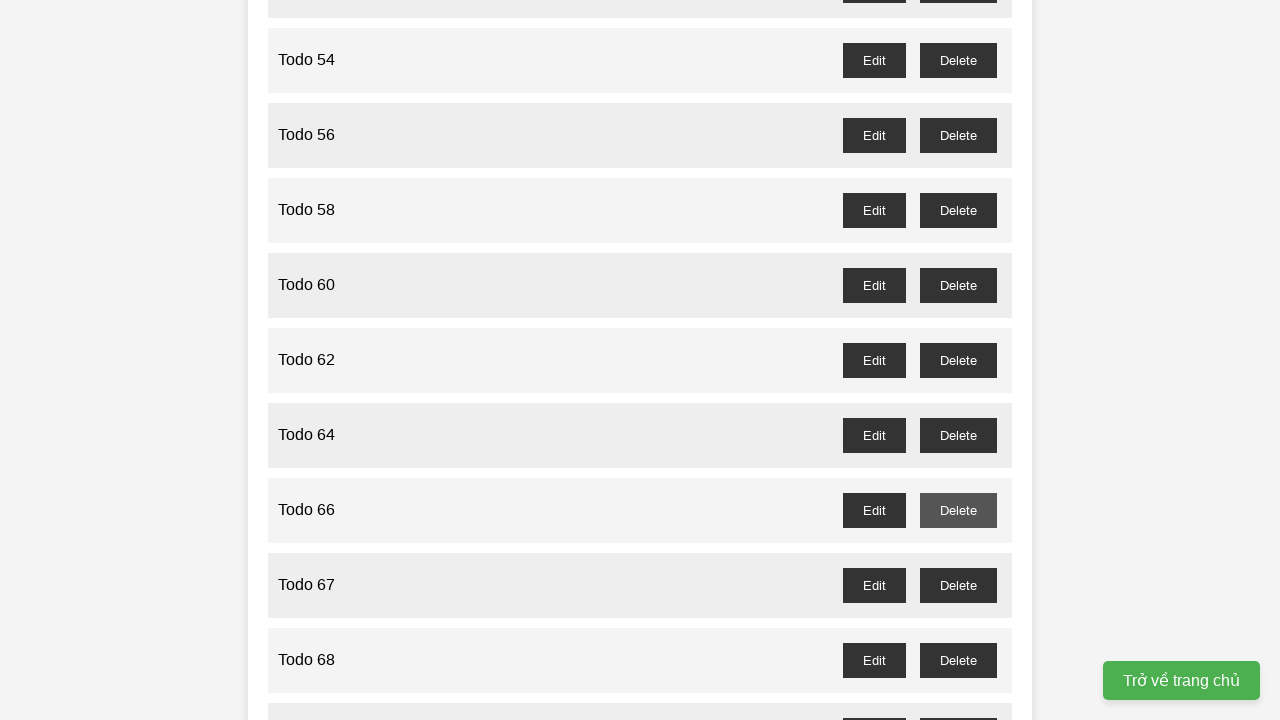

Clicked delete button for odd-numbered task 67 and accepted confirmation dialog at (958, 585) on //button[@id='todo-67-delete']
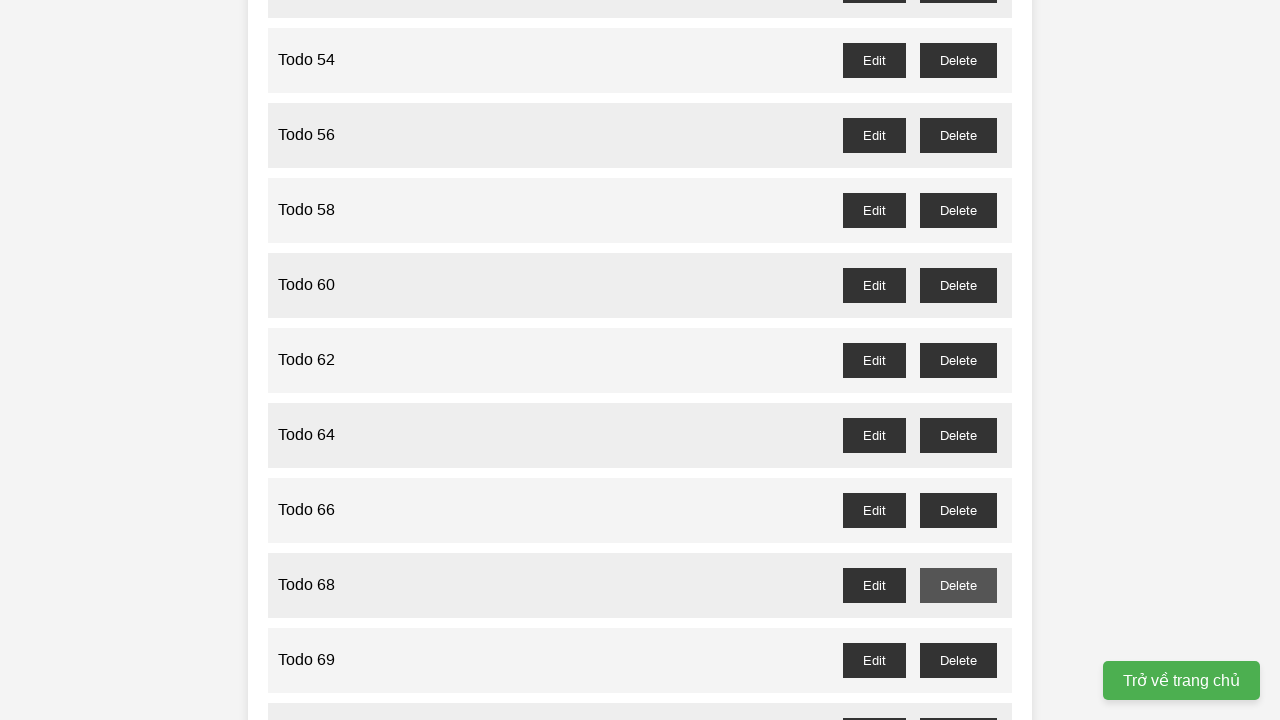

Clicked delete button for odd-numbered task 69 and accepted confirmation dialog at (958, 660) on //button[@id='todo-69-delete']
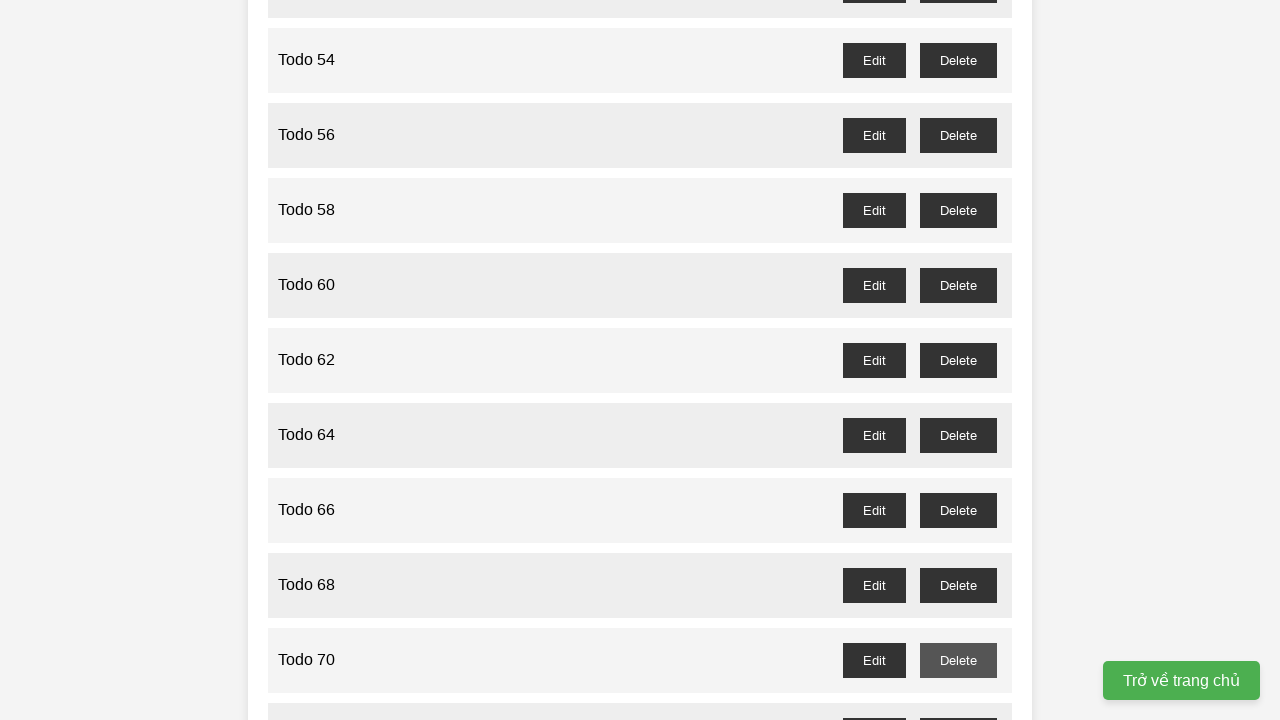

Clicked delete button for odd-numbered task 71 and accepted confirmation dialog at (958, 703) on //button[@id='todo-71-delete']
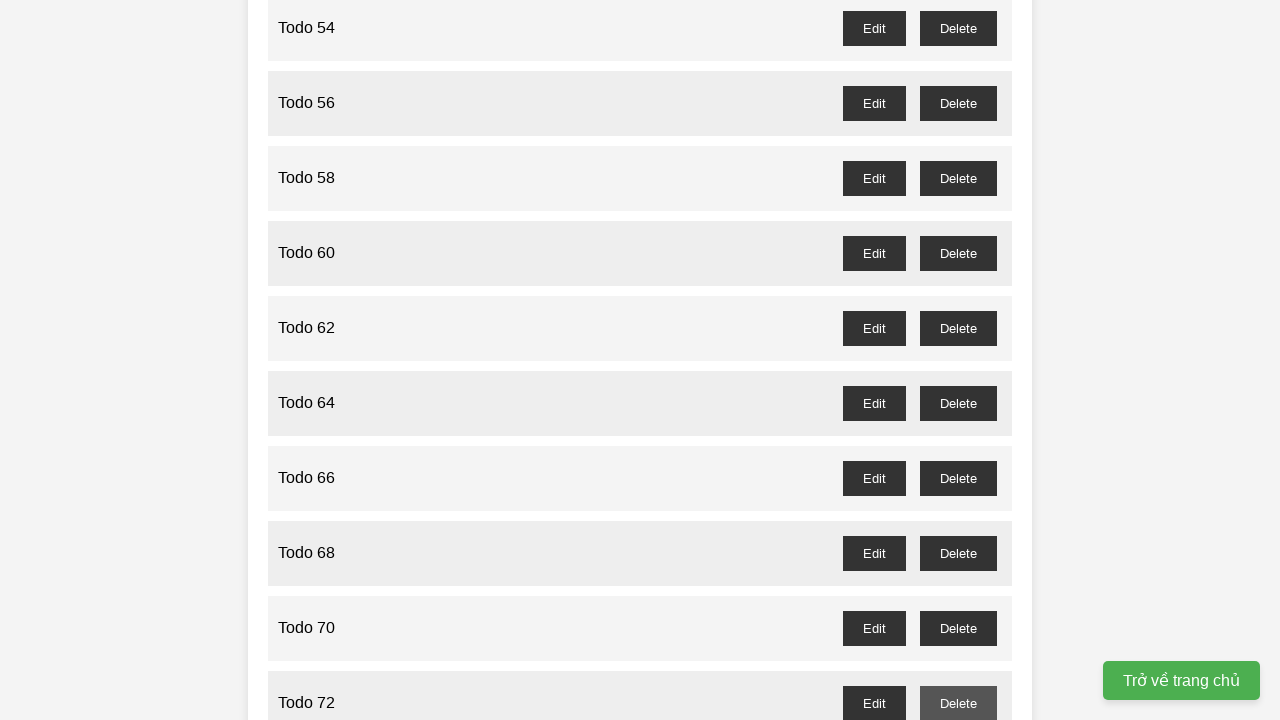

Clicked delete button for odd-numbered task 73 and accepted confirmation dialog at (958, 360) on //button[@id='todo-73-delete']
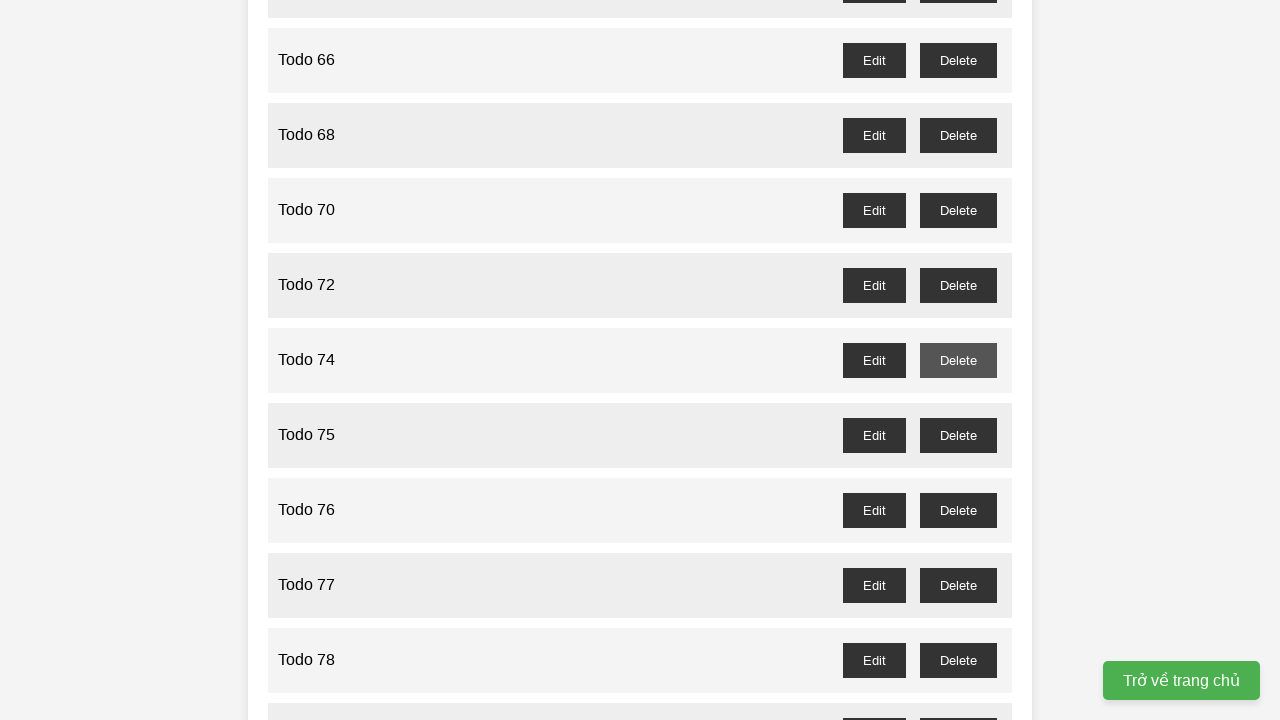

Clicked delete button for odd-numbered task 75 and accepted confirmation dialog at (958, 435) on //button[@id='todo-75-delete']
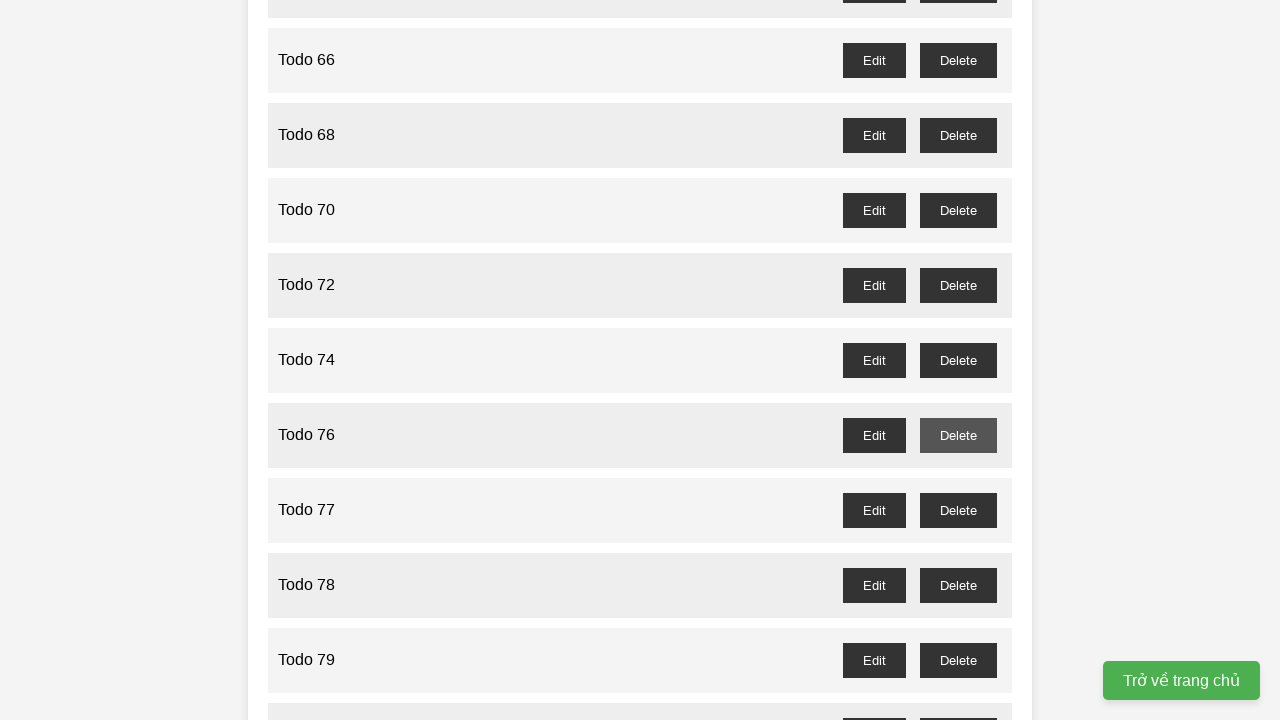

Clicked delete button for odd-numbered task 77 and accepted confirmation dialog at (958, 510) on //button[@id='todo-77-delete']
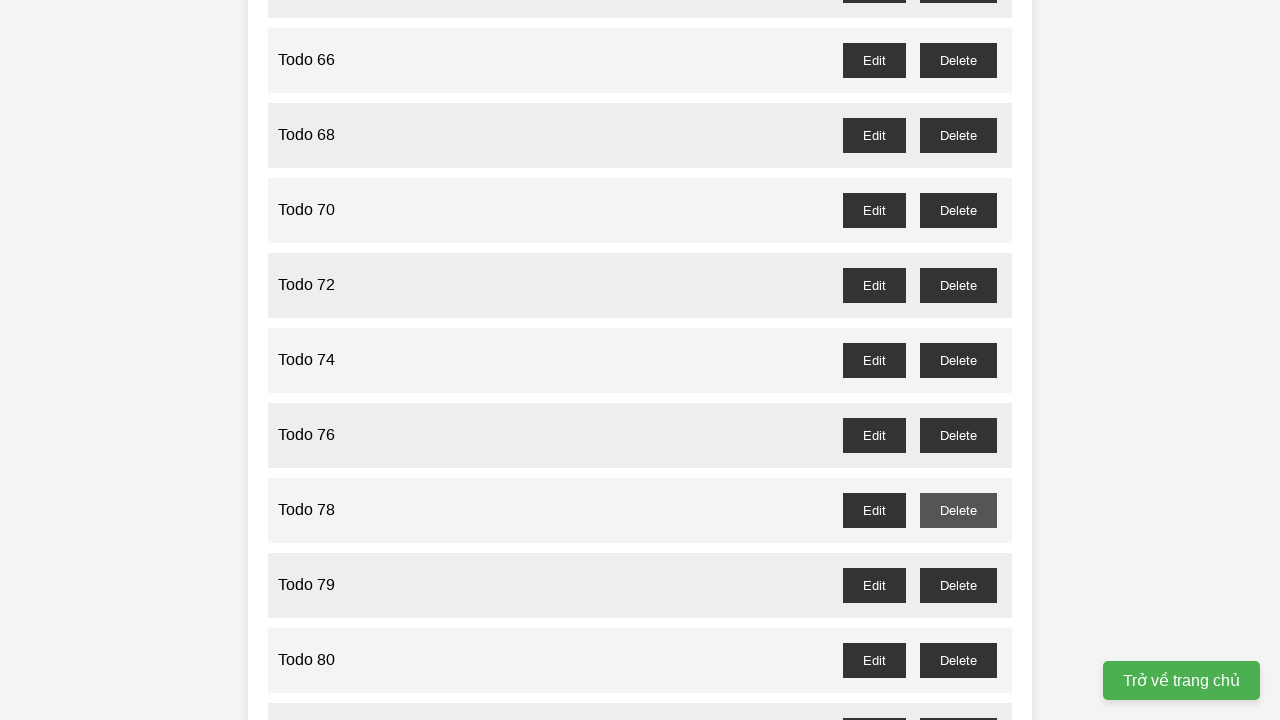

Clicked delete button for odd-numbered task 79 and accepted confirmation dialog at (958, 585) on //button[@id='todo-79-delete']
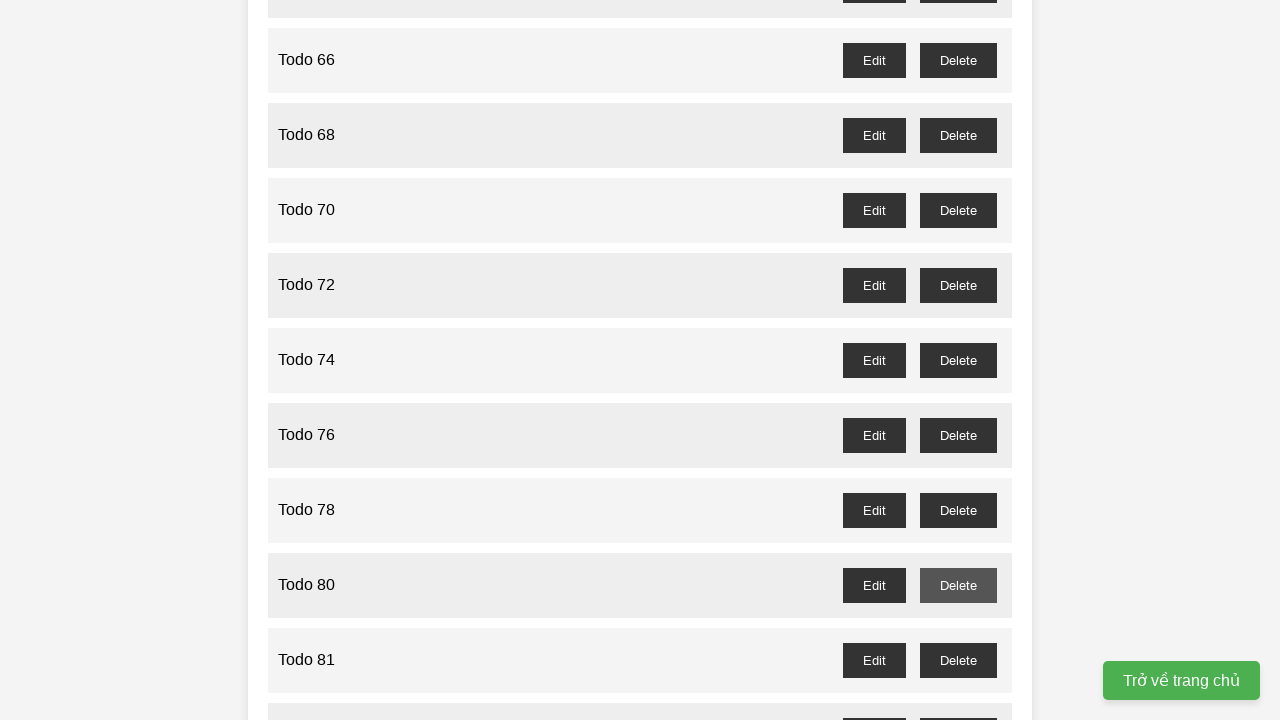

Clicked delete button for odd-numbered task 81 and accepted confirmation dialog at (958, 660) on //button[@id='todo-81-delete']
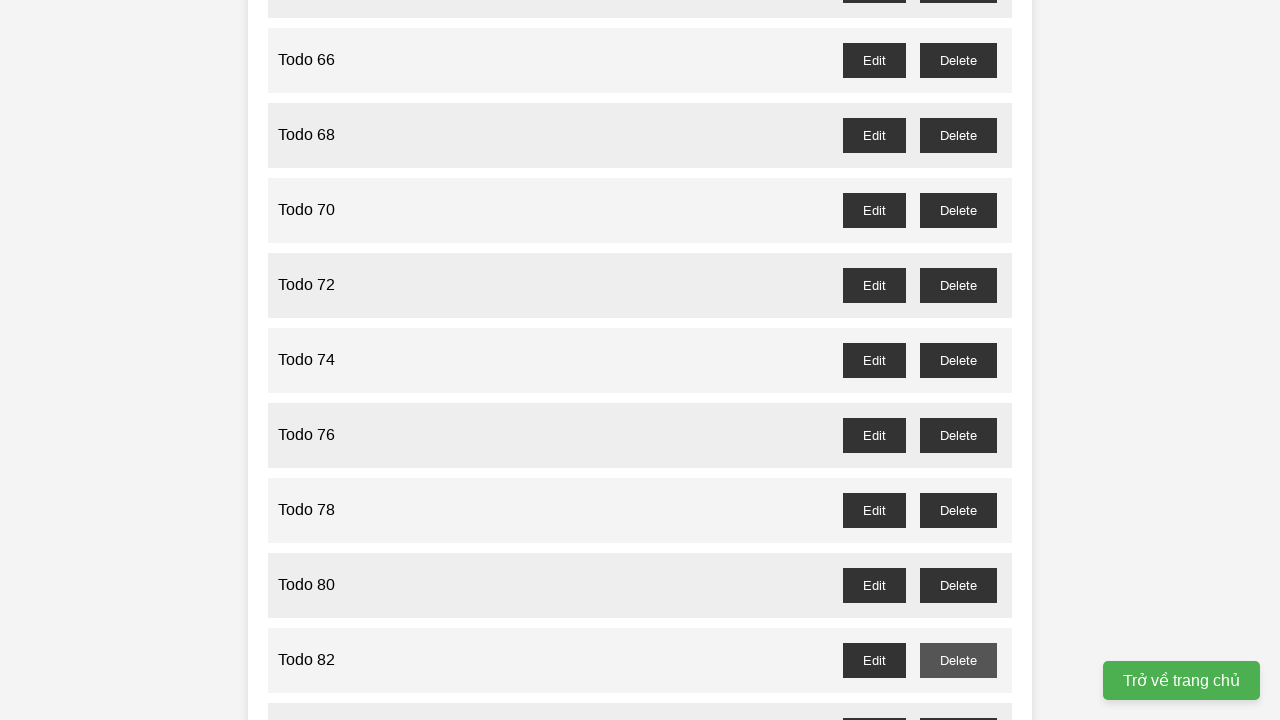

Clicked delete button for odd-numbered task 83 and accepted confirmation dialog at (958, 703) on //button[@id='todo-83-delete']
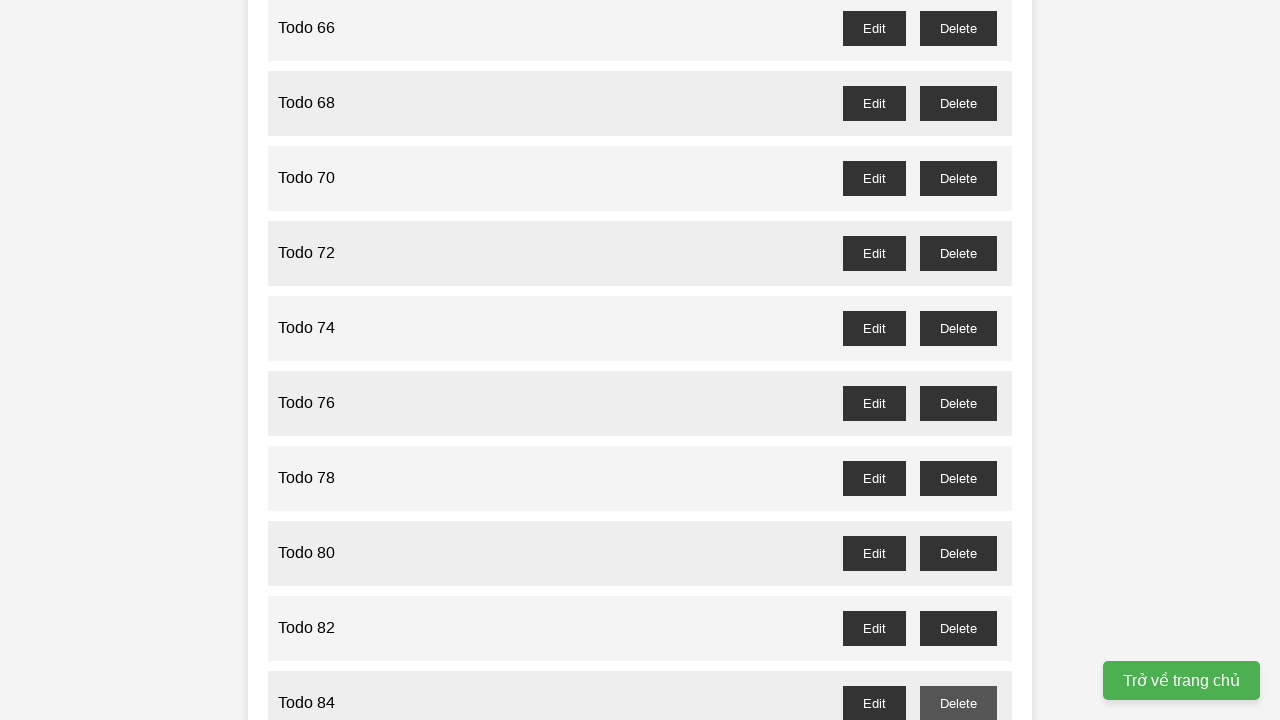

Clicked delete button for odd-numbered task 85 and accepted confirmation dialog at (958, 360) on //button[@id='todo-85-delete']
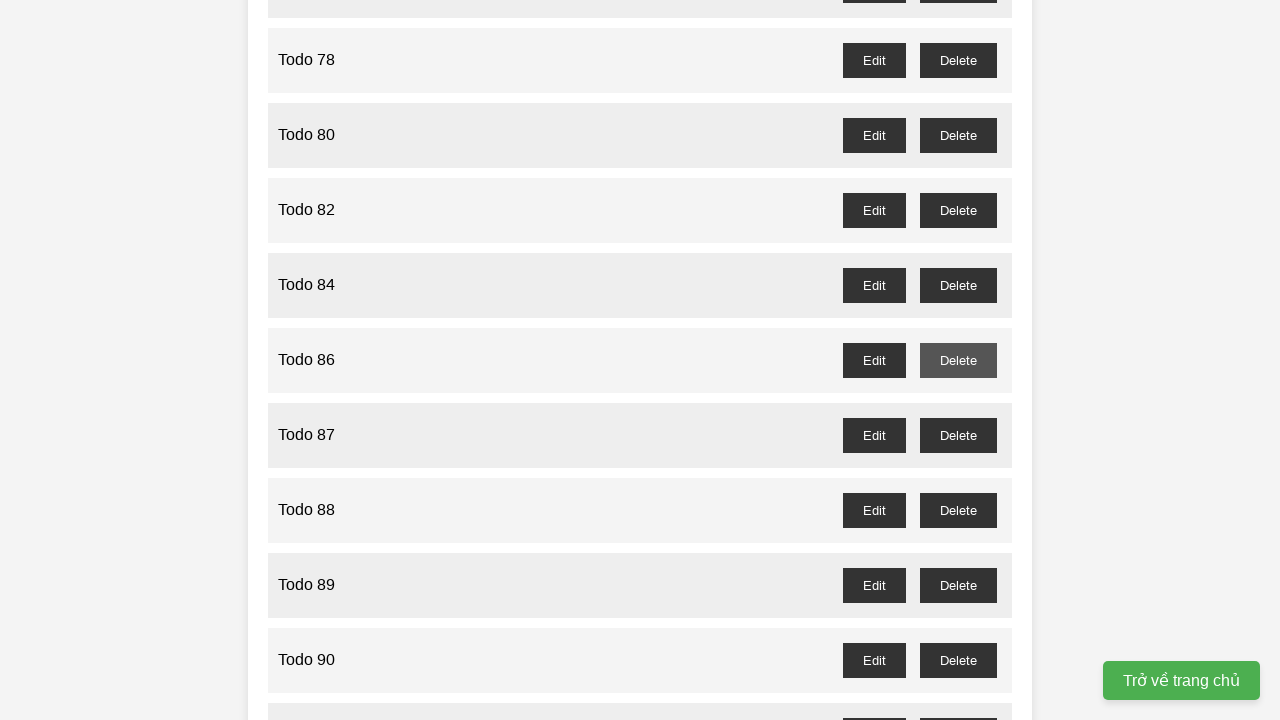

Clicked delete button for odd-numbered task 87 and accepted confirmation dialog at (958, 435) on //button[@id='todo-87-delete']
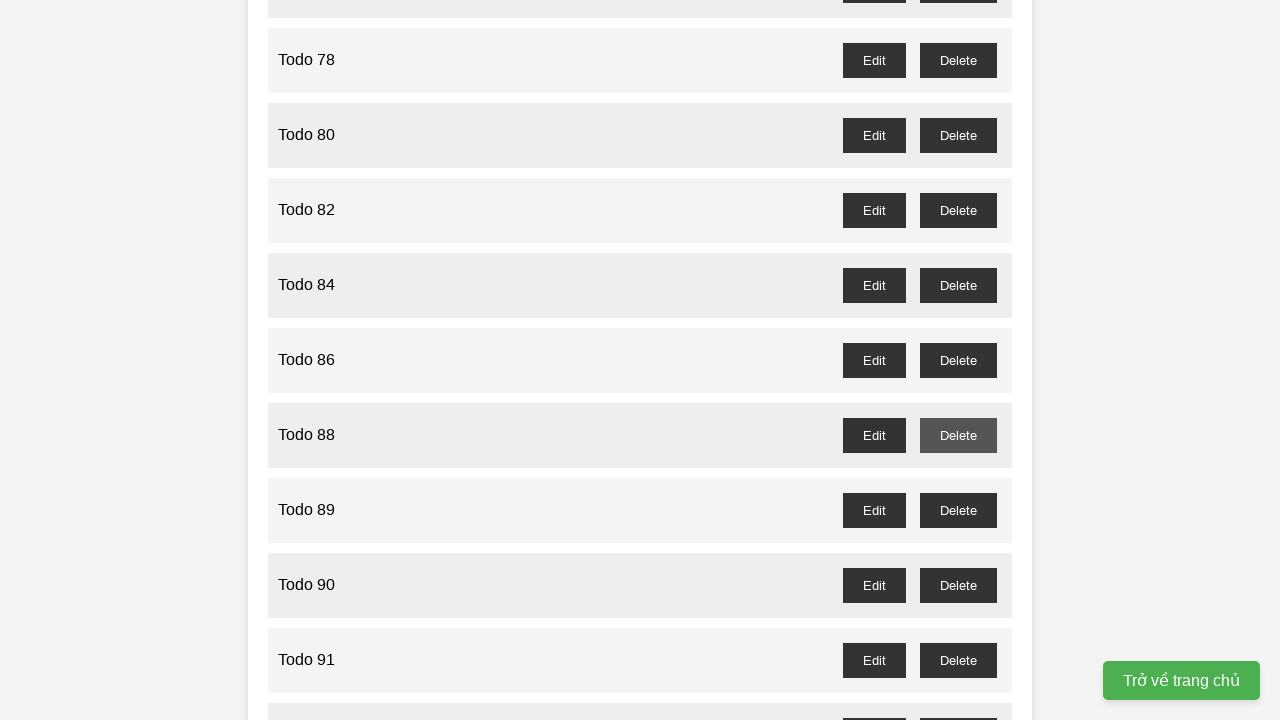

Clicked delete button for odd-numbered task 89 and accepted confirmation dialog at (958, 510) on //button[@id='todo-89-delete']
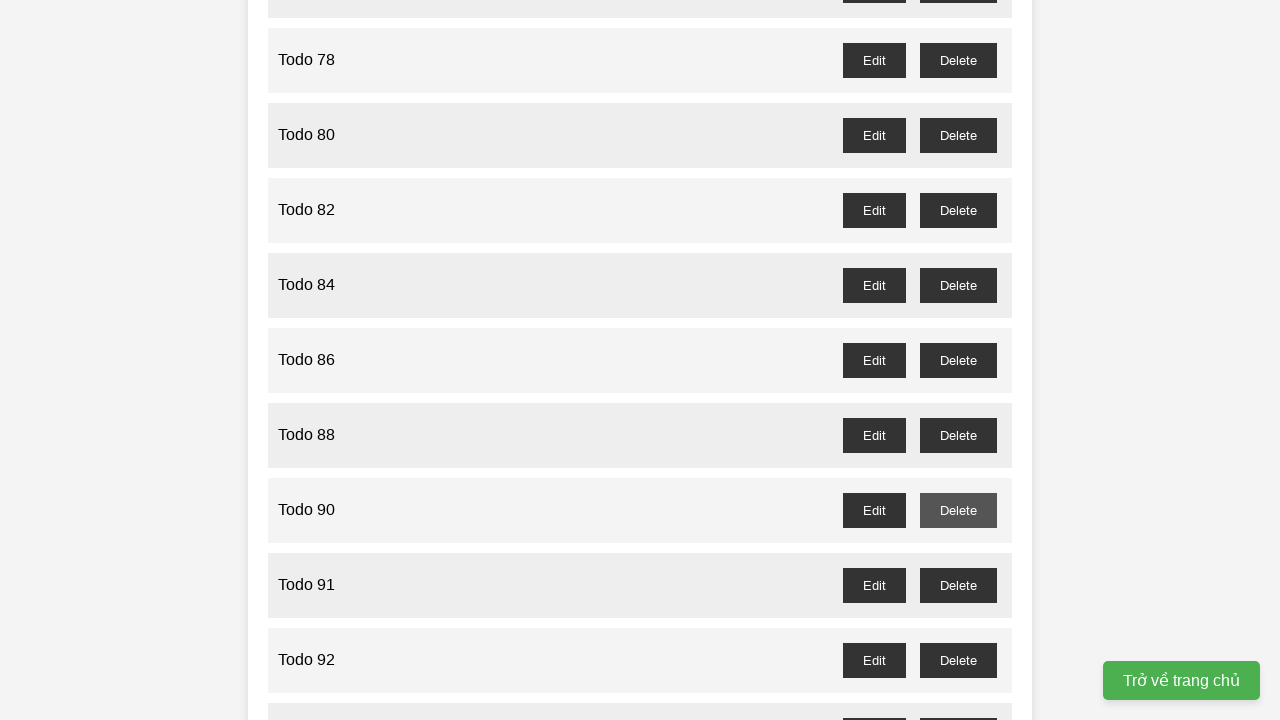

Clicked delete button for odd-numbered task 91 and accepted confirmation dialog at (958, 585) on //button[@id='todo-91-delete']
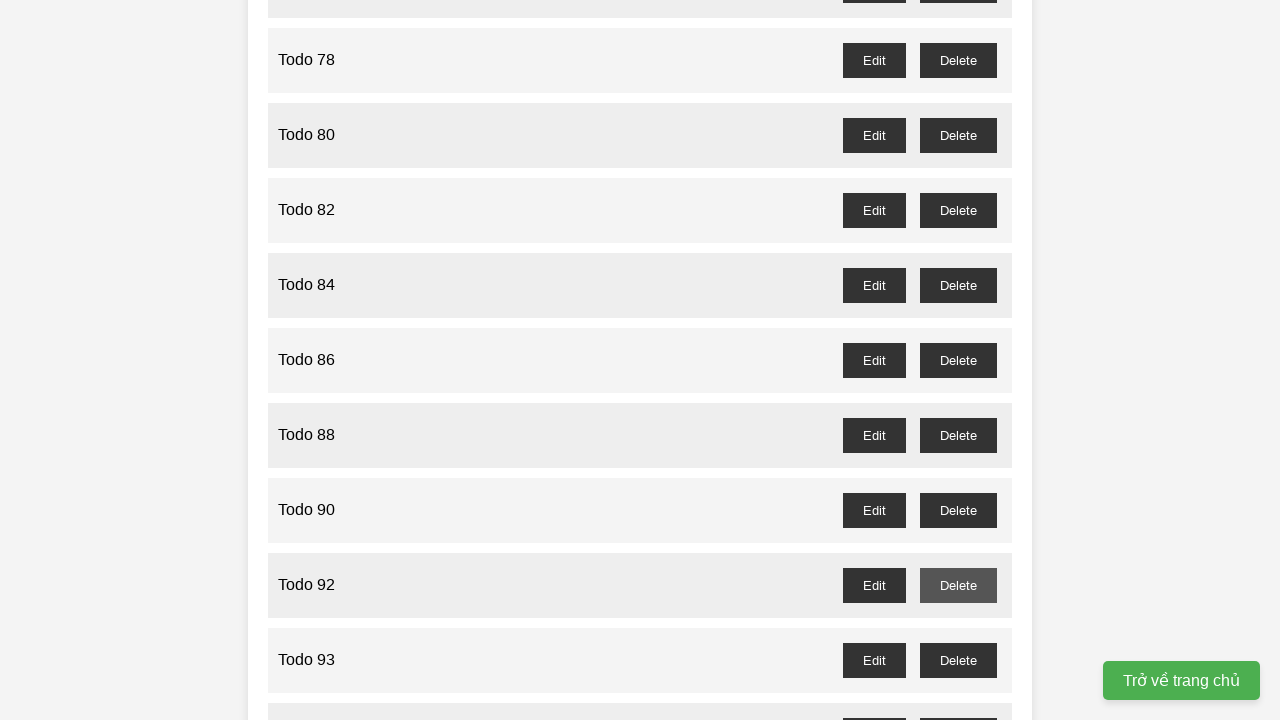

Clicked delete button for odd-numbered task 93 and accepted confirmation dialog at (958, 660) on //button[@id='todo-93-delete']
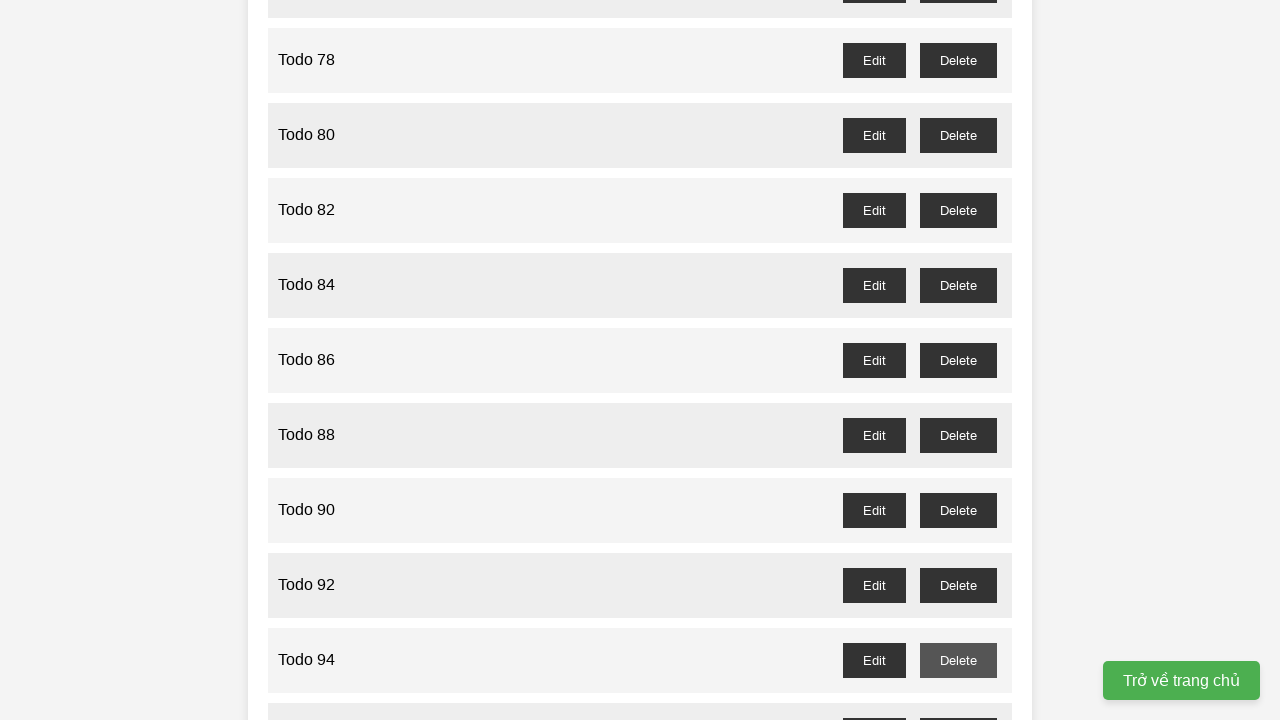

Clicked delete button for odd-numbered task 95 and accepted confirmation dialog at (958, 703) on //button[@id='todo-95-delete']
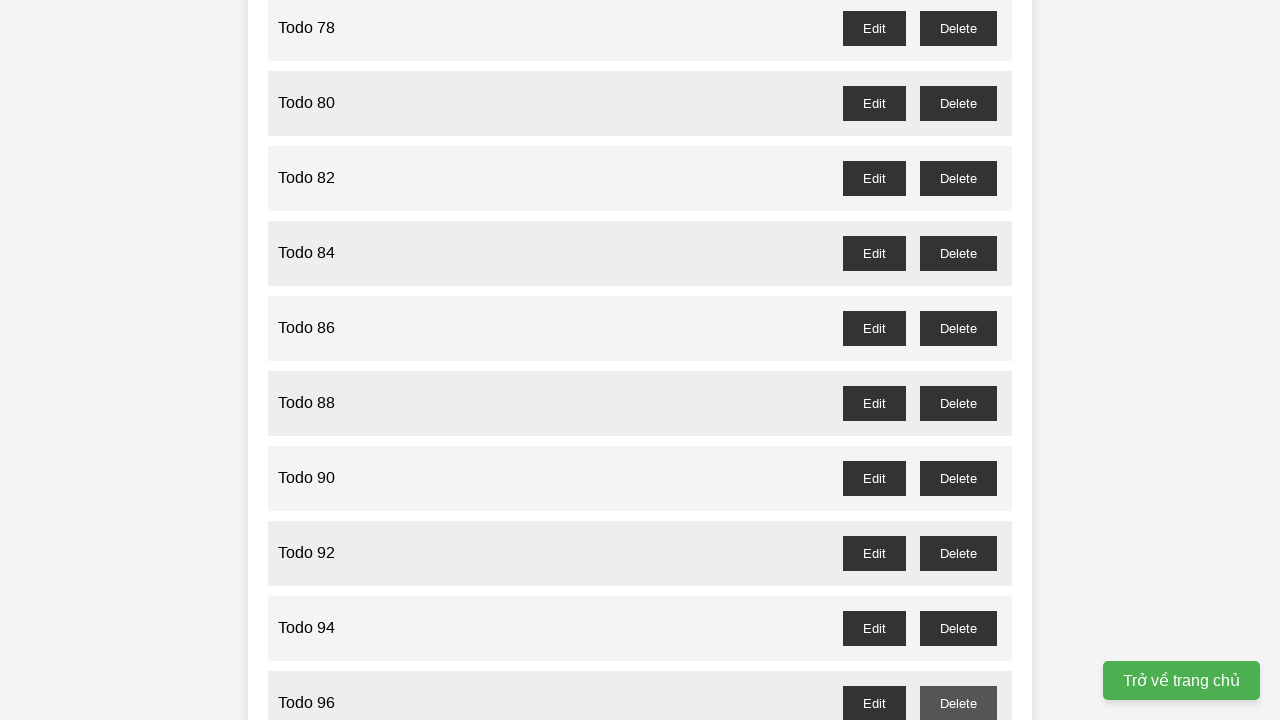

Clicked delete button for odd-numbered task 97 and accepted confirmation dialog at (958, 406) on //button[@id='todo-97-delete']
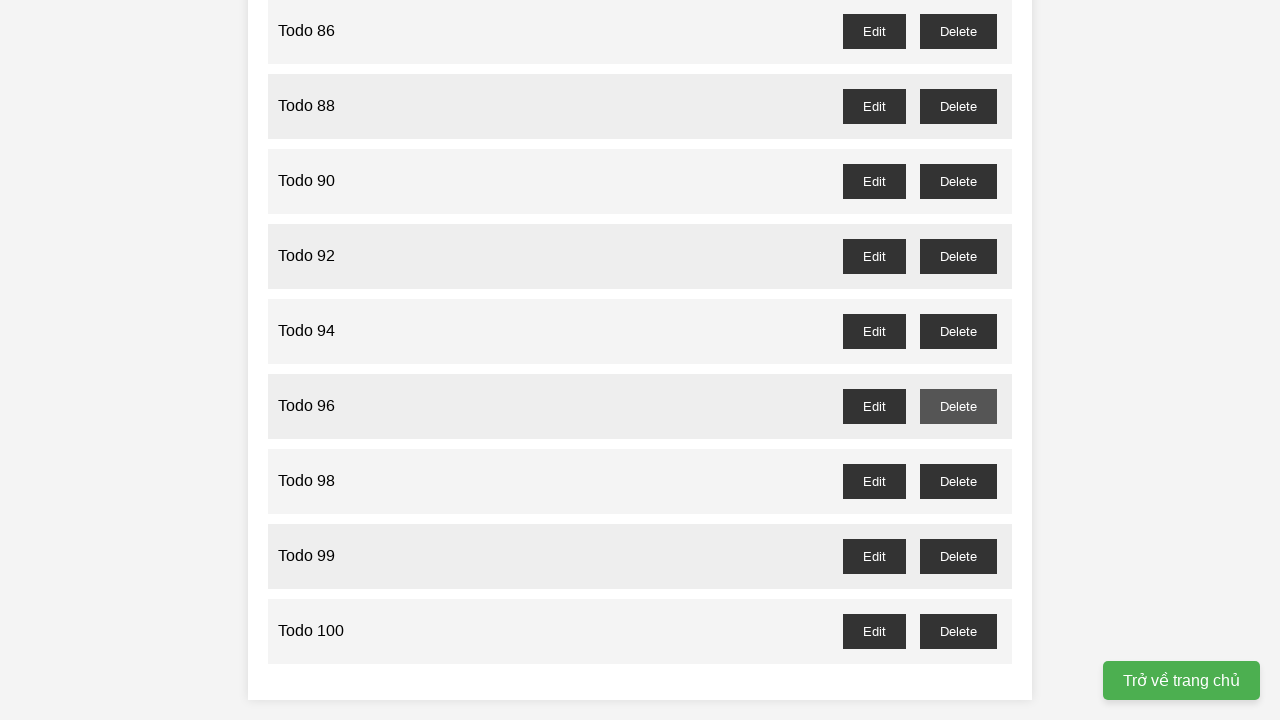

Clicked delete button for odd-numbered task 99 and accepted confirmation dialog at (958, 556) on //button[@id='todo-99-delete']
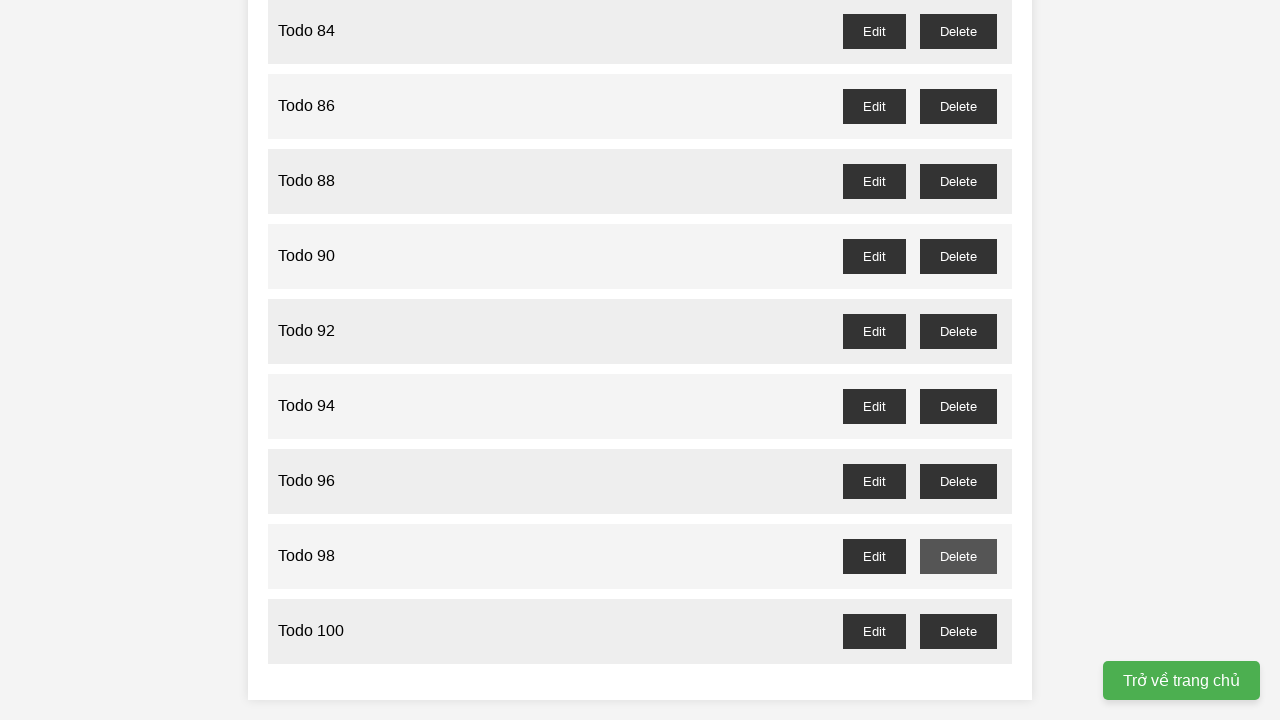

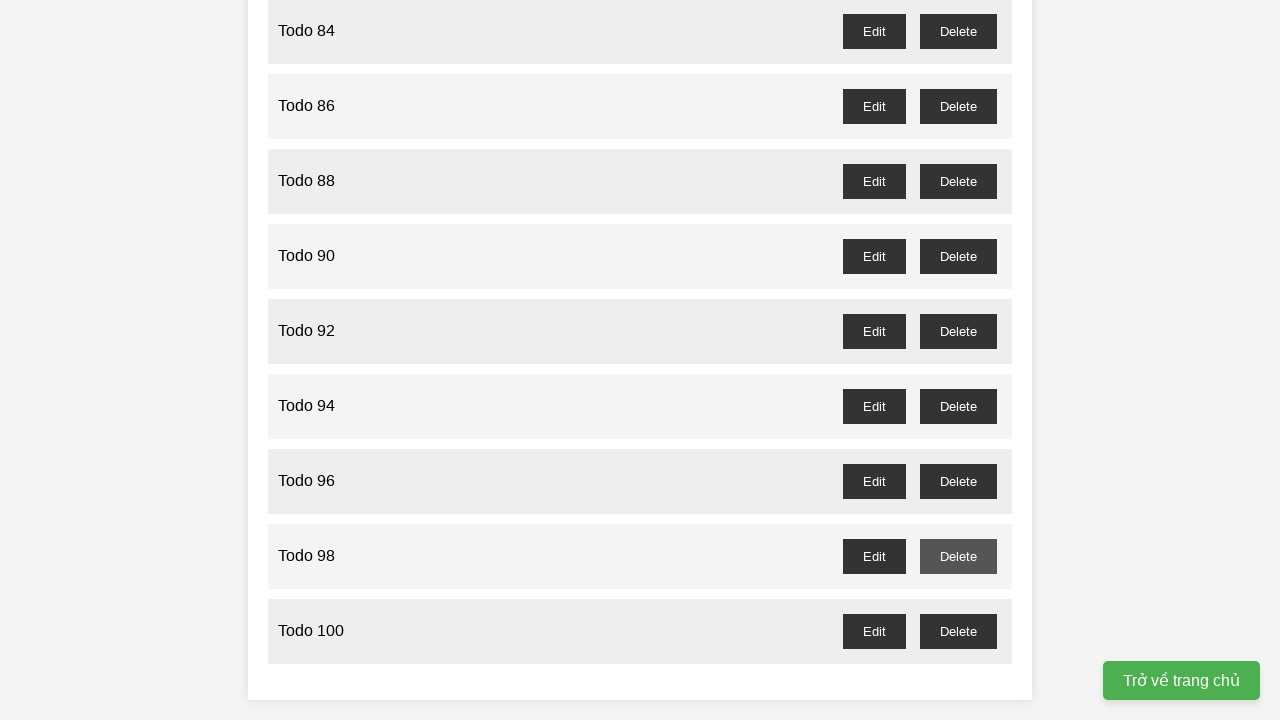